Tests the add/remove elements functionality by clicking the "Add Element" button 100 times to create delete buttons, then clicking the "Delete" button 90 times to remove elements, verifying the counts at each step.

Starting URL: http://the-internet.herokuapp.com/add_remove_elements/

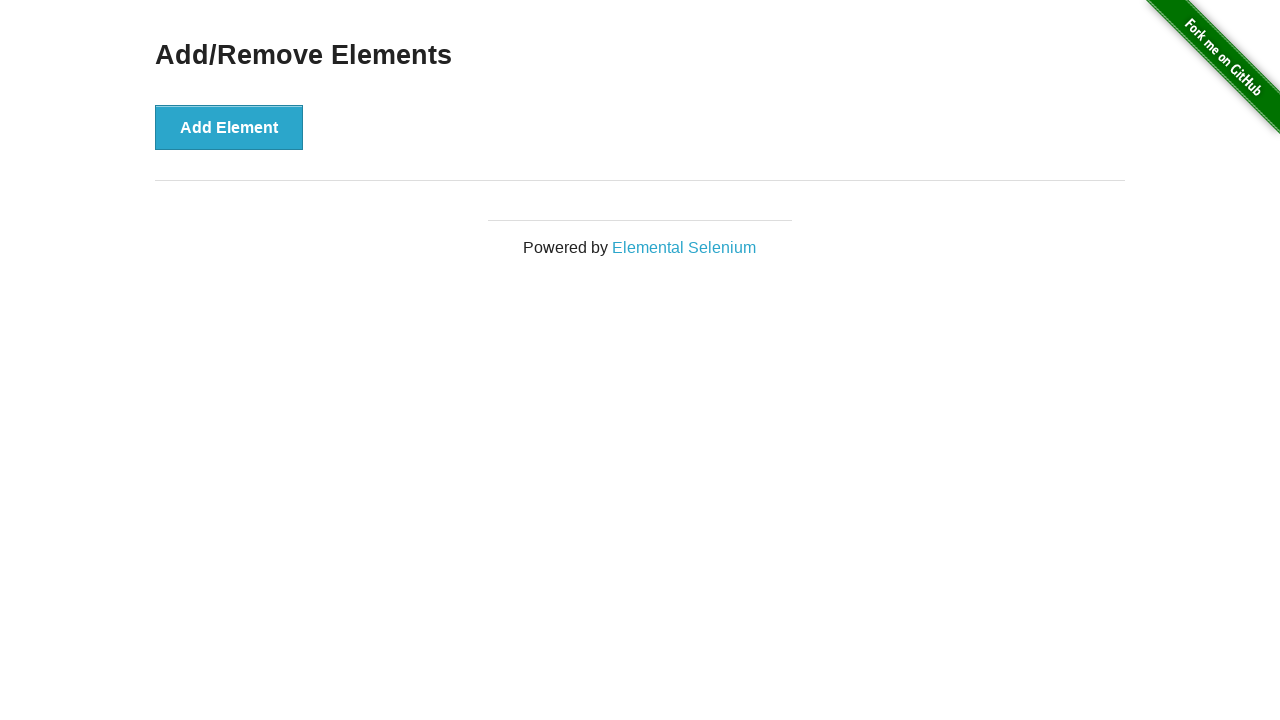

Clicked 'Add Element' button (iteration 1/100) at (229, 127) on button[onclick='addElement()']
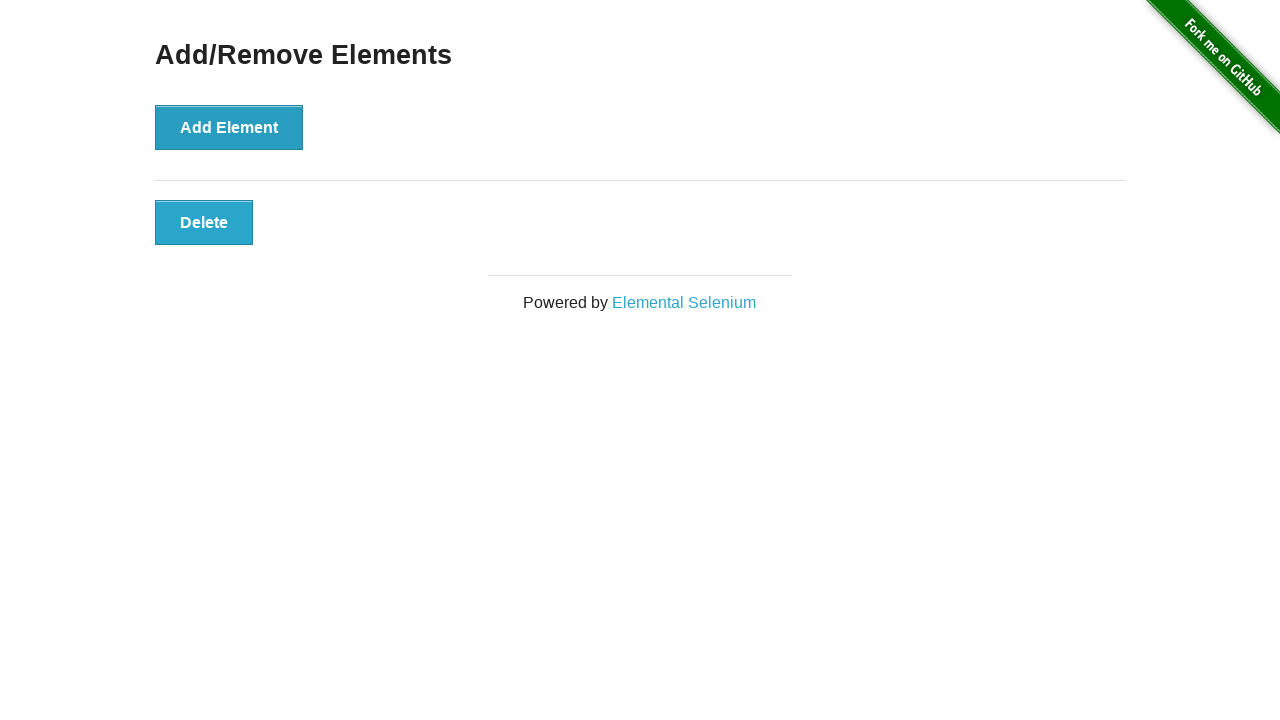

Clicked 'Add Element' button (iteration 2/100) at (229, 127) on button[onclick='addElement()']
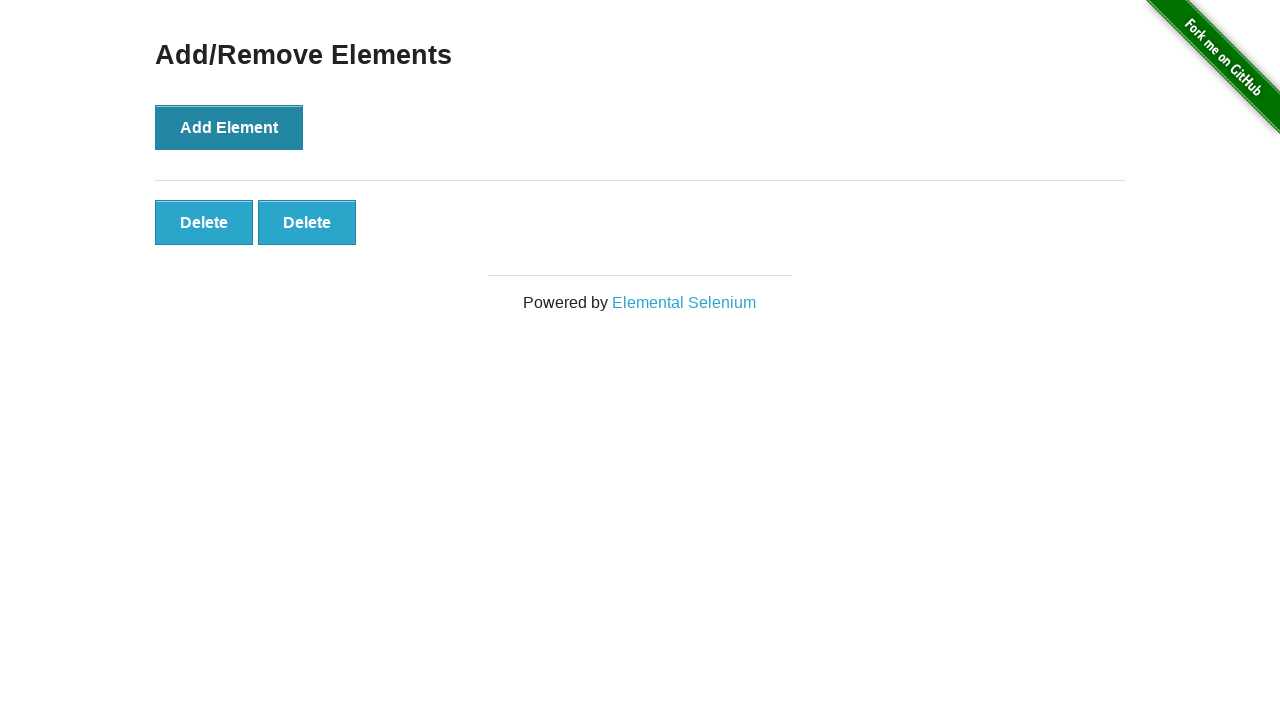

Clicked 'Add Element' button (iteration 3/100) at (229, 127) on button[onclick='addElement()']
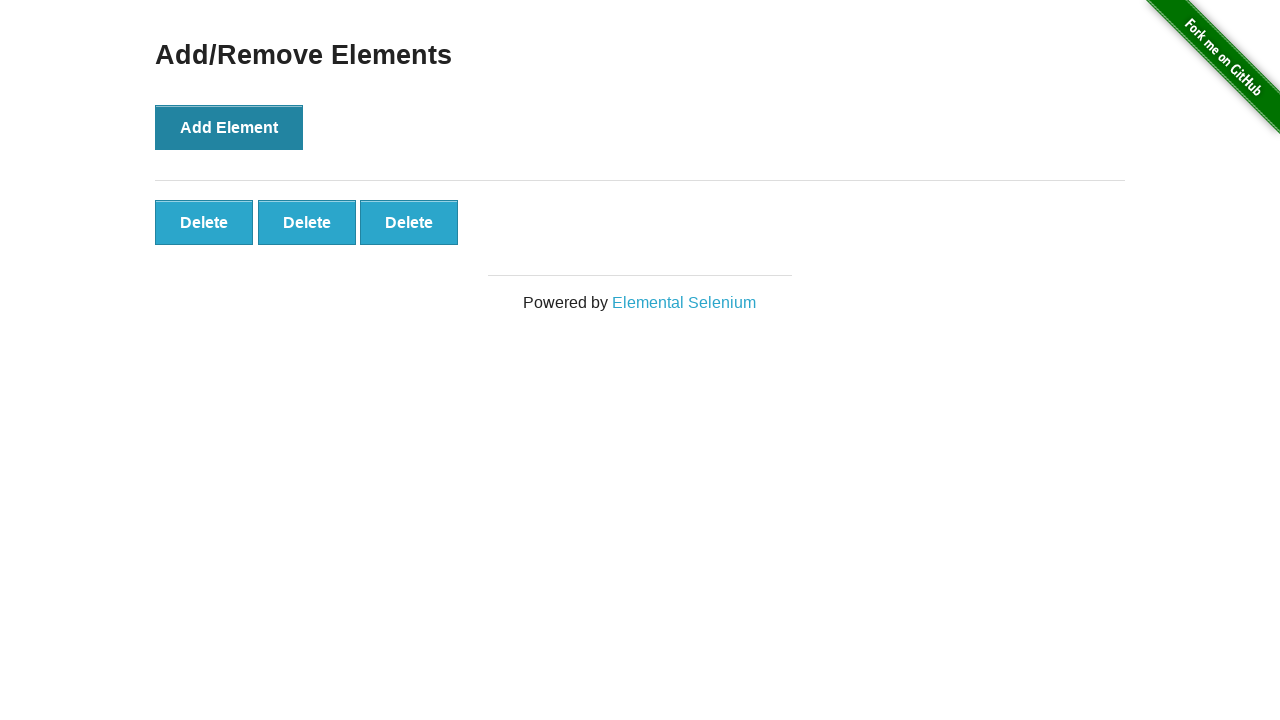

Clicked 'Add Element' button (iteration 4/100) at (229, 127) on button[onclick='addElement()']
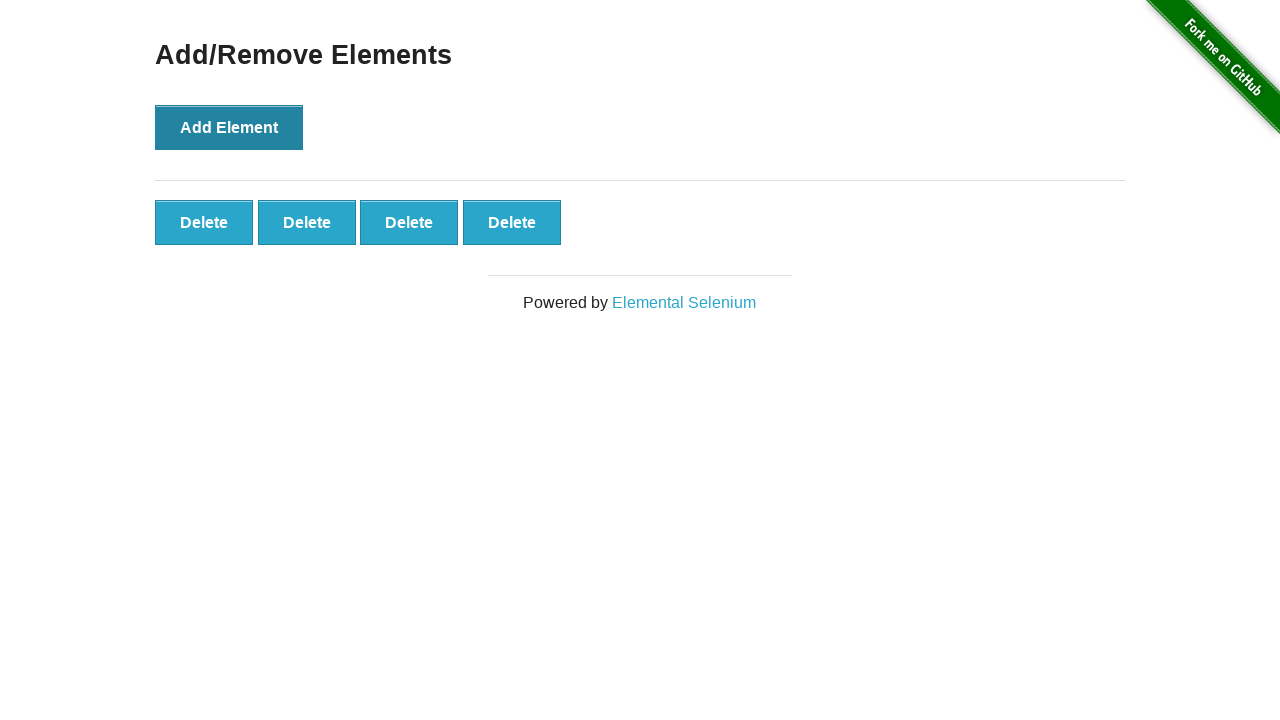

Clicked 'Add Element' button (iteration 5/100) at (229, 127) on button[onclick='addElement()']
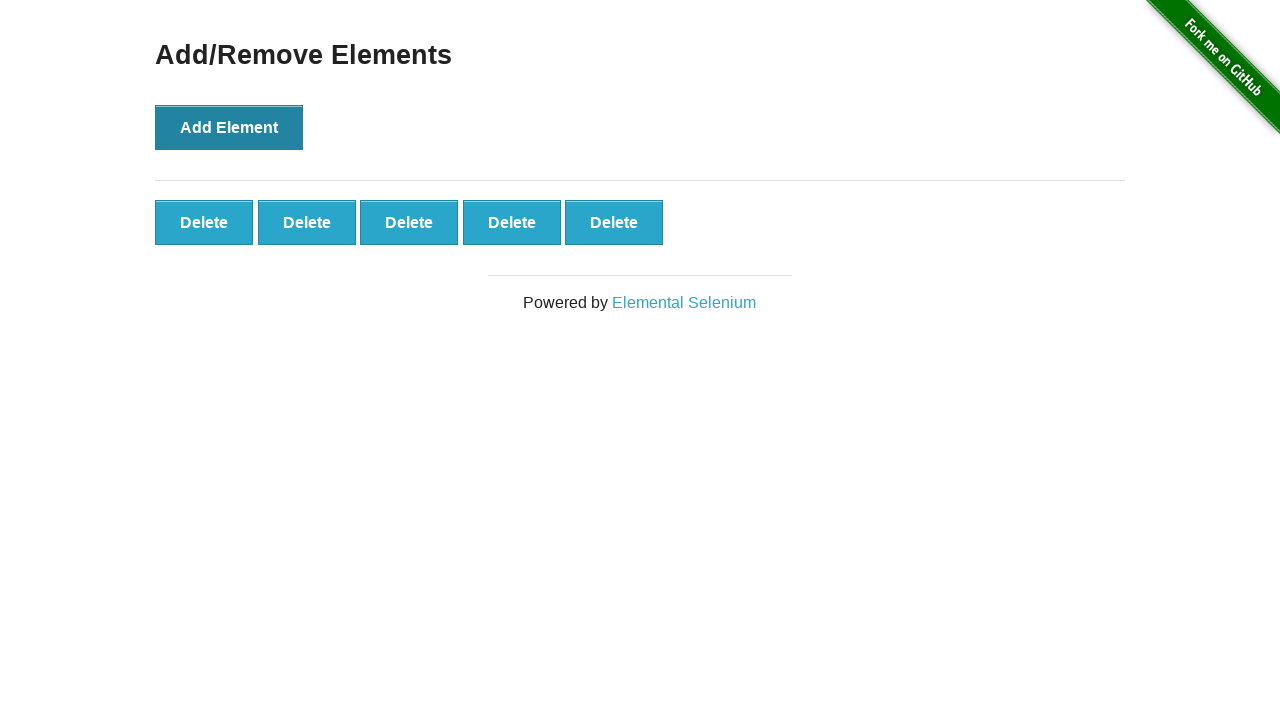

Clicked 'Add Element' button (iteration 6/100) at (229, 127) on button[onclick='addElement()']
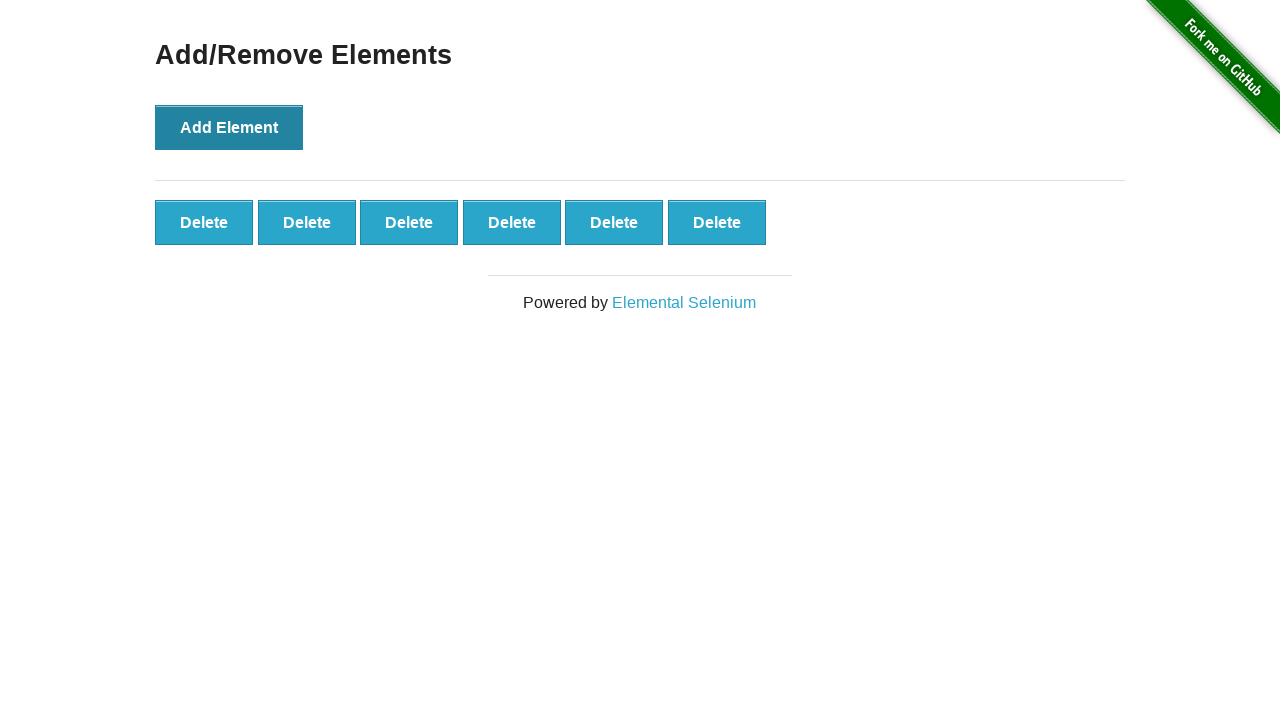

Clicked 'Add Element' button (iteration 7/100) at (229, 127) on button[onclick='addElement()']
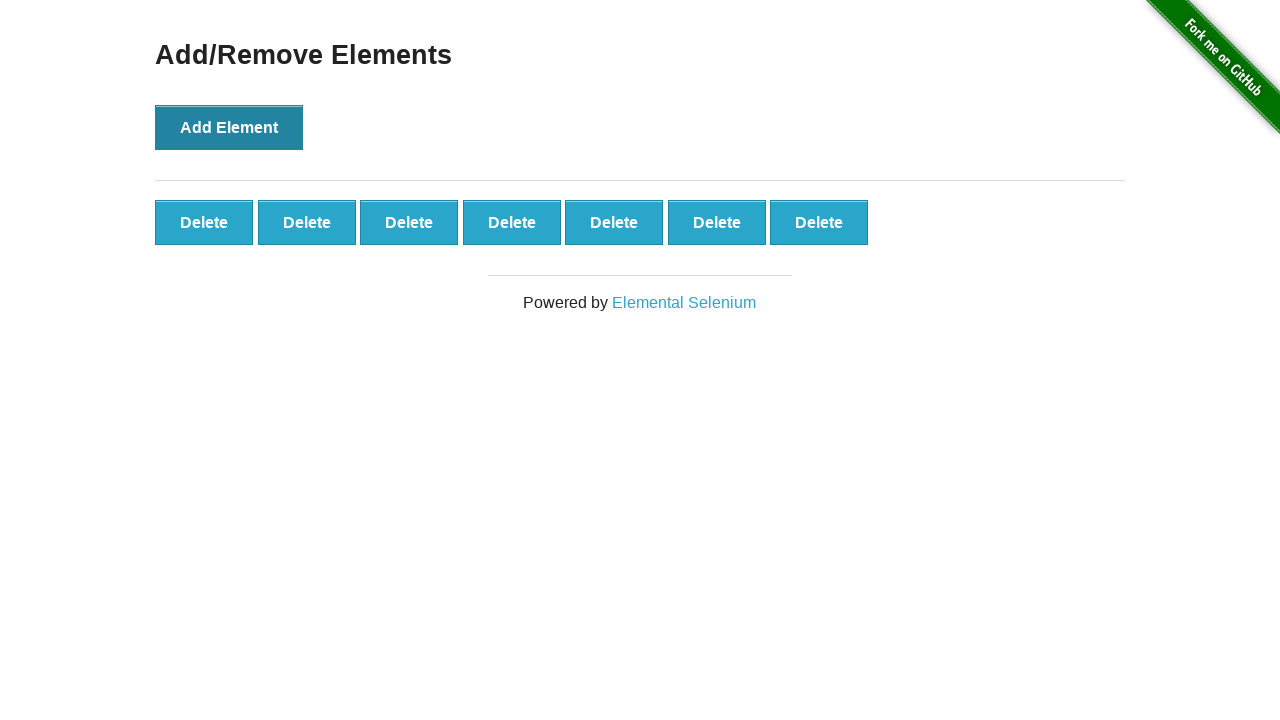

Clicked 'Add Element' button (iteration 8/100) at (229, 127) on button[onclick='addElement()']
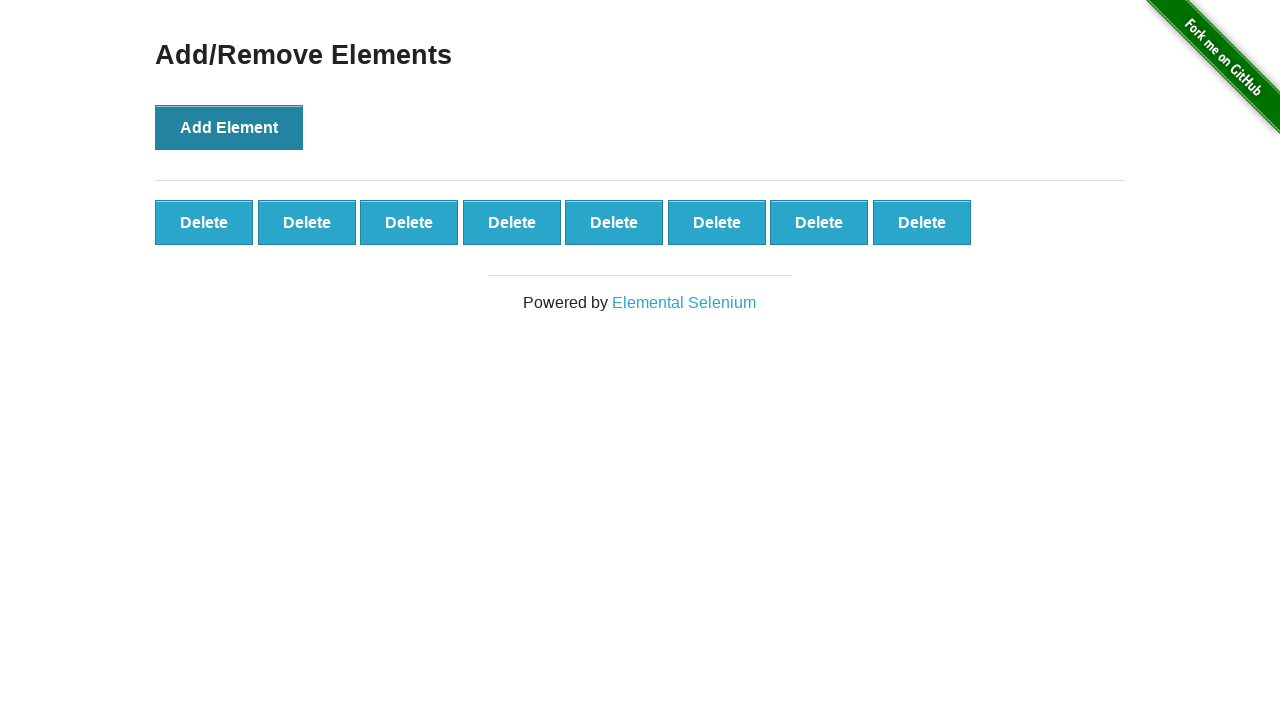

Clicked 'Add Element' button (iteration 9/100) at (229, 127) on button[onclick='addElement()']
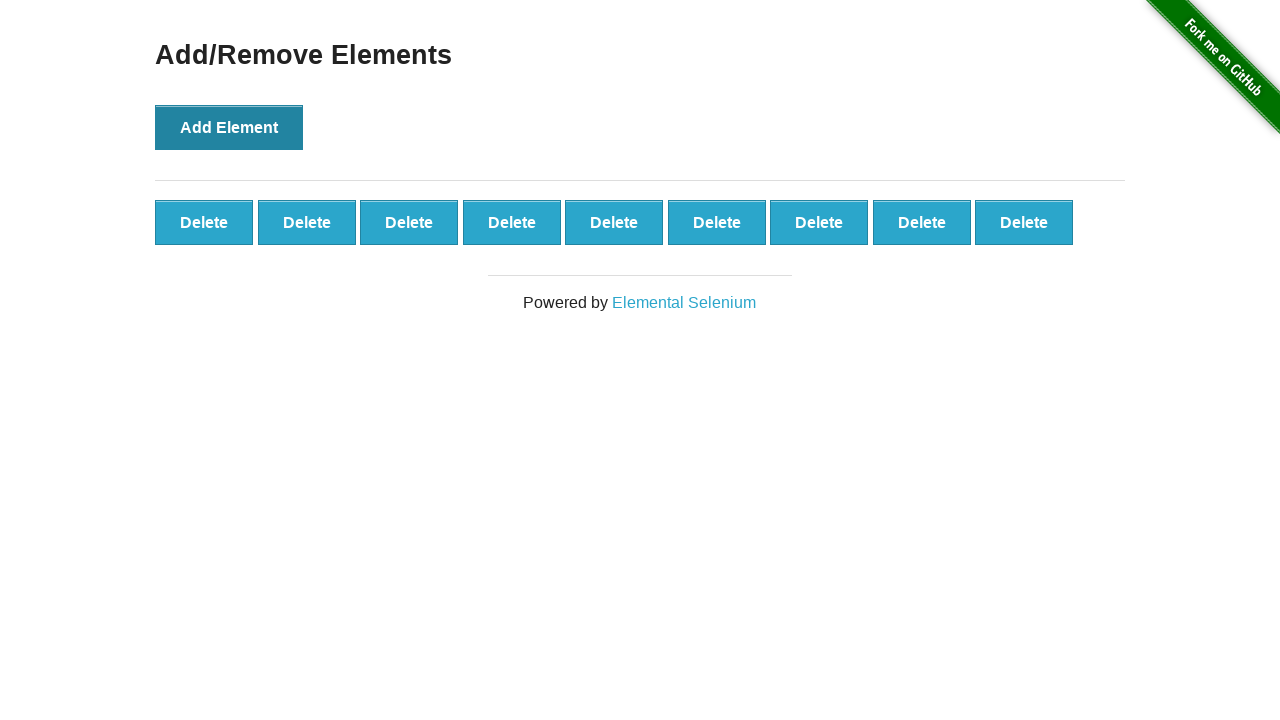

Clicked 'Add Element' button (iteration 10/100) at (229, 127) on button[onclick='addElement()']
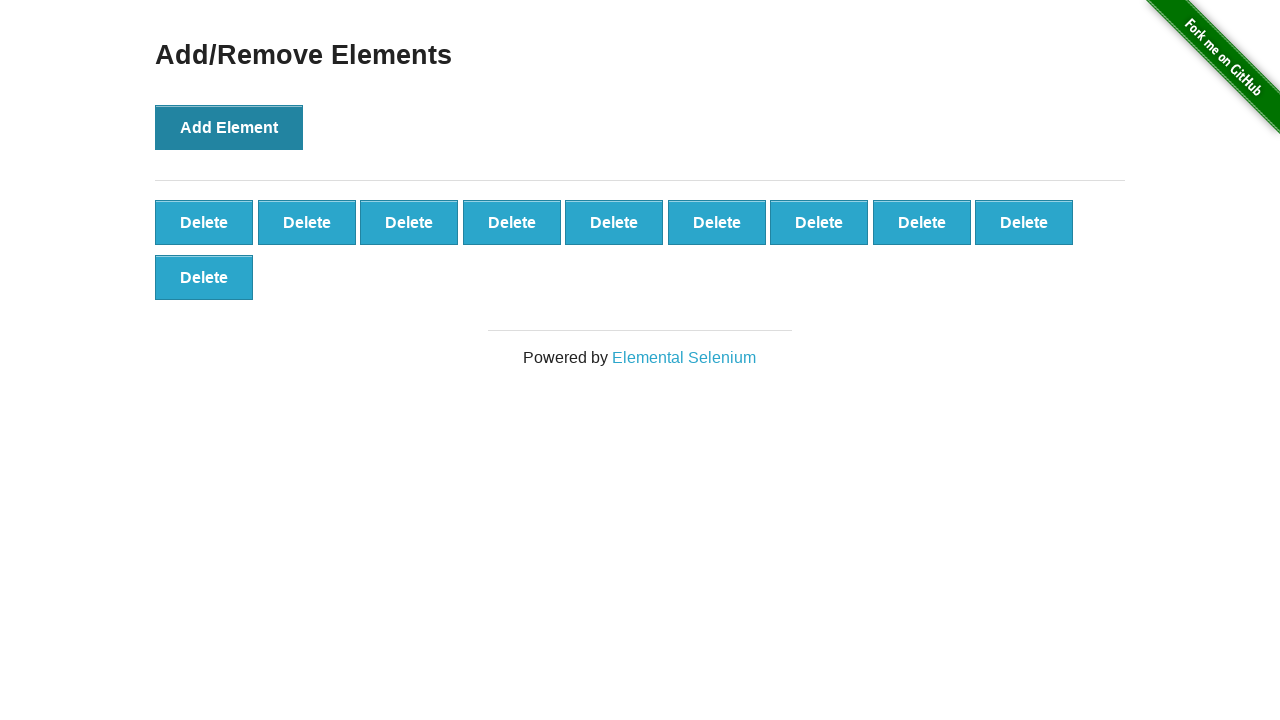

Clicked 'Add Element' button (iteration 11/100) at (229, 127) on button[onclick='addElement()']
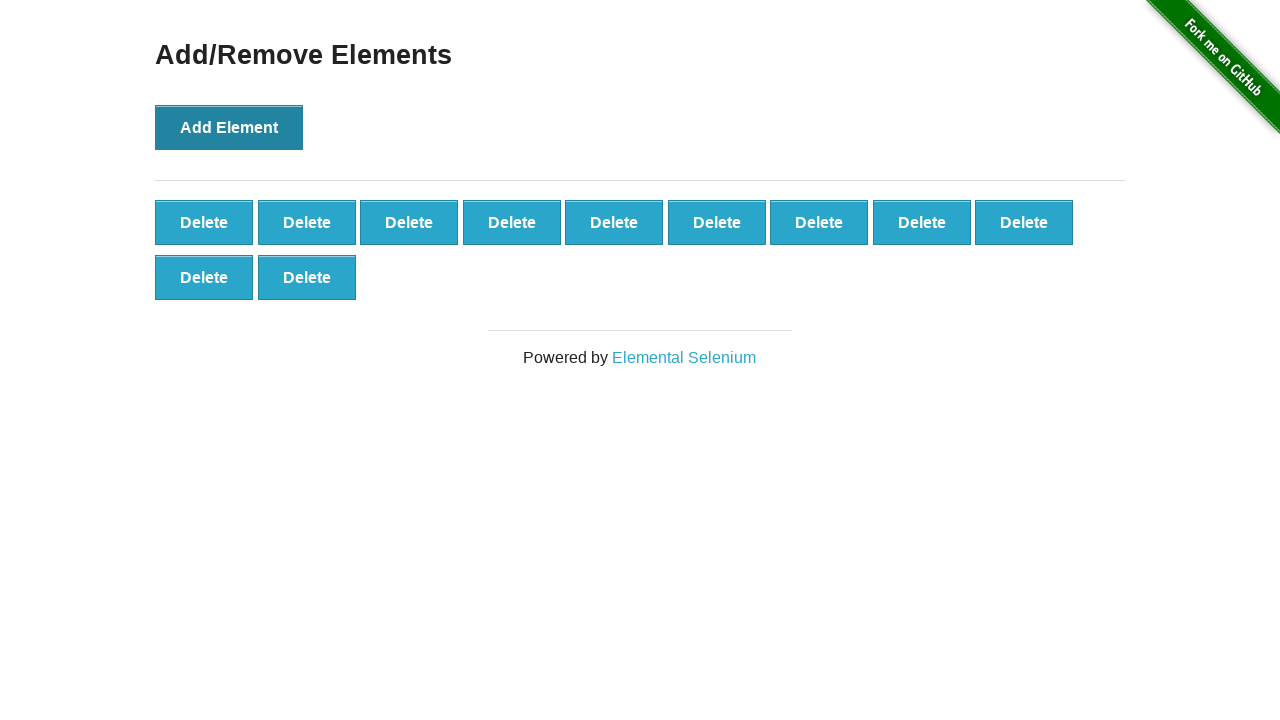

Clicked 'Add Element' button (iteration 12/100) at (229, 127) on button[onclick='addElement()']
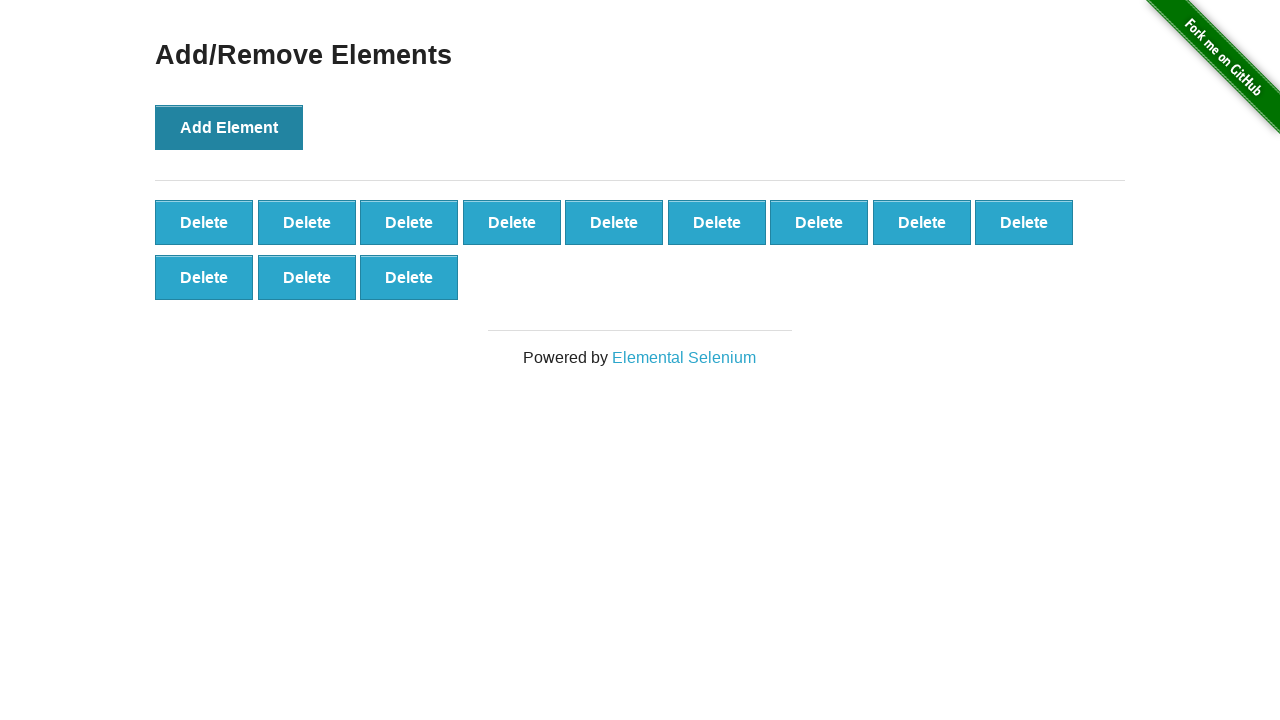

Clicked 'Add Element' button (iteration 13/100) at (229, 127) on button[onclick='addElement()']
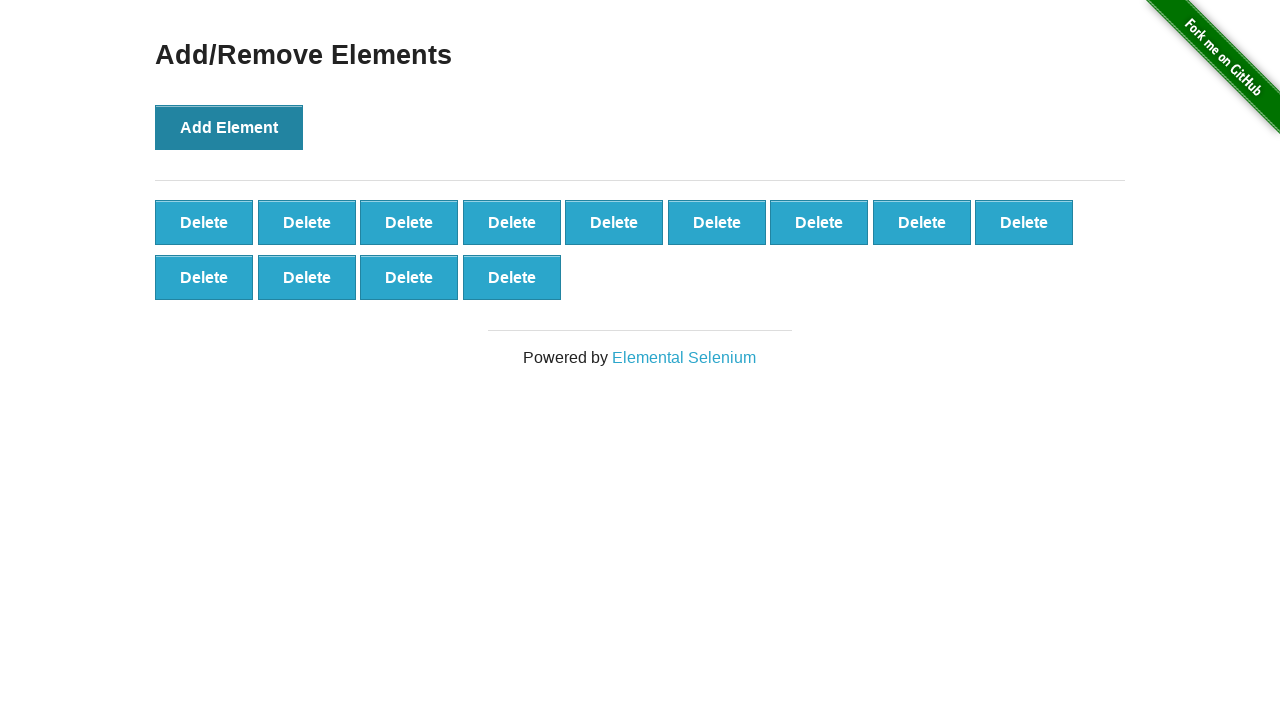

Clicked 'Add Element' button (iteration 14/100) at (229, 127) on button[onclick='addElement()']
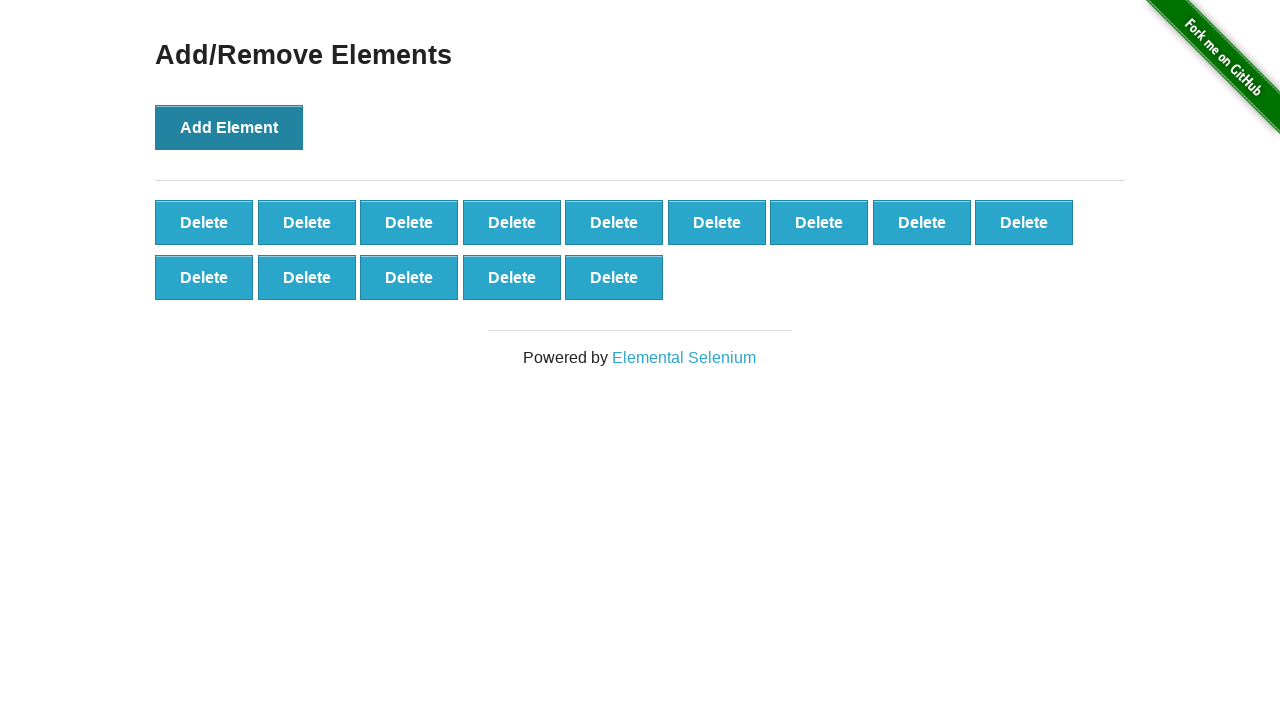

Clicked 'Add Element' button (iteration 15/100) at (229, 127) on button[onclick='addElement()']
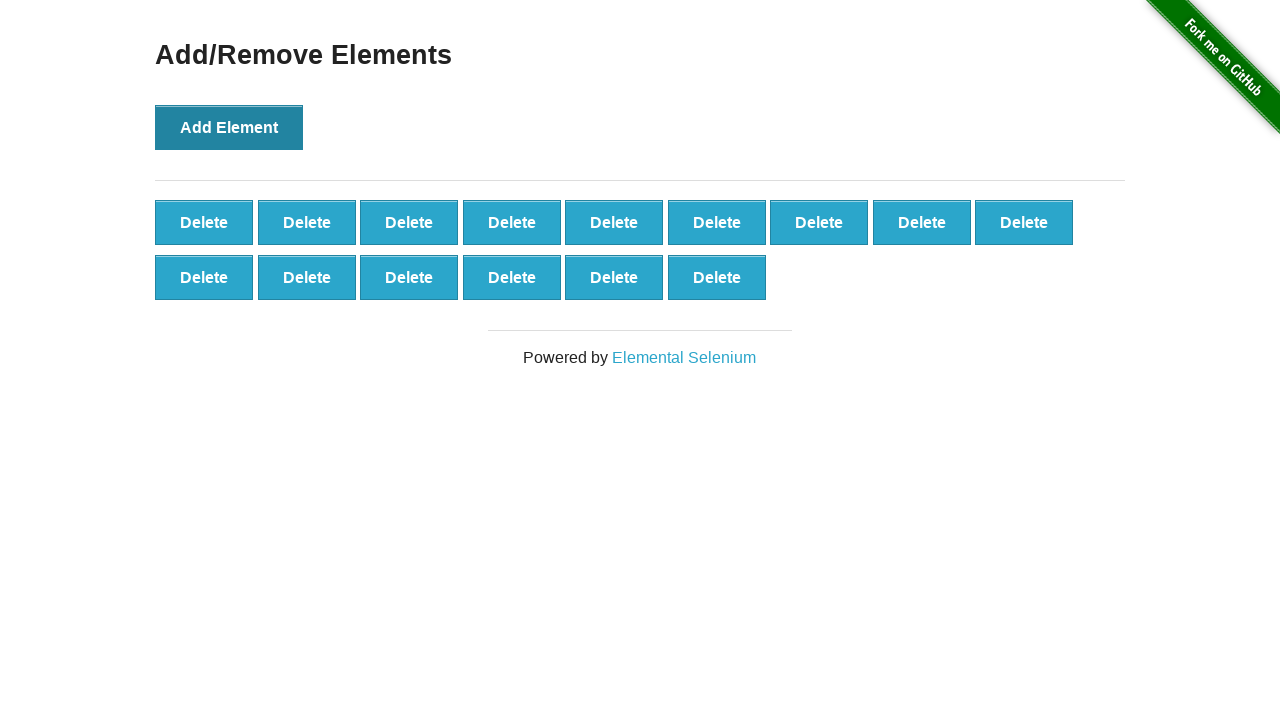

Clicked 'Add Element' button (iteration 16/100) at (229, 127) on button[onclick='addElement()']
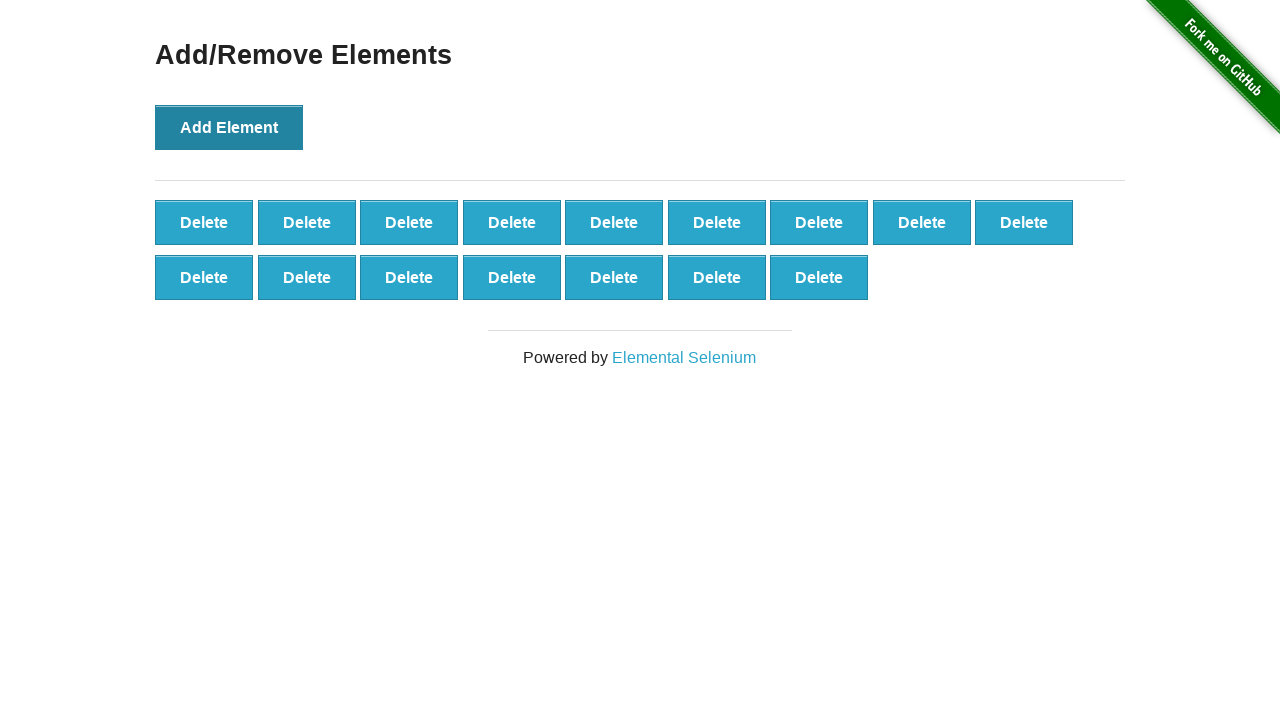

Clicked 'Add Element' button (iteration 17/100) at (229, 127) on button[onclick='addElement()']
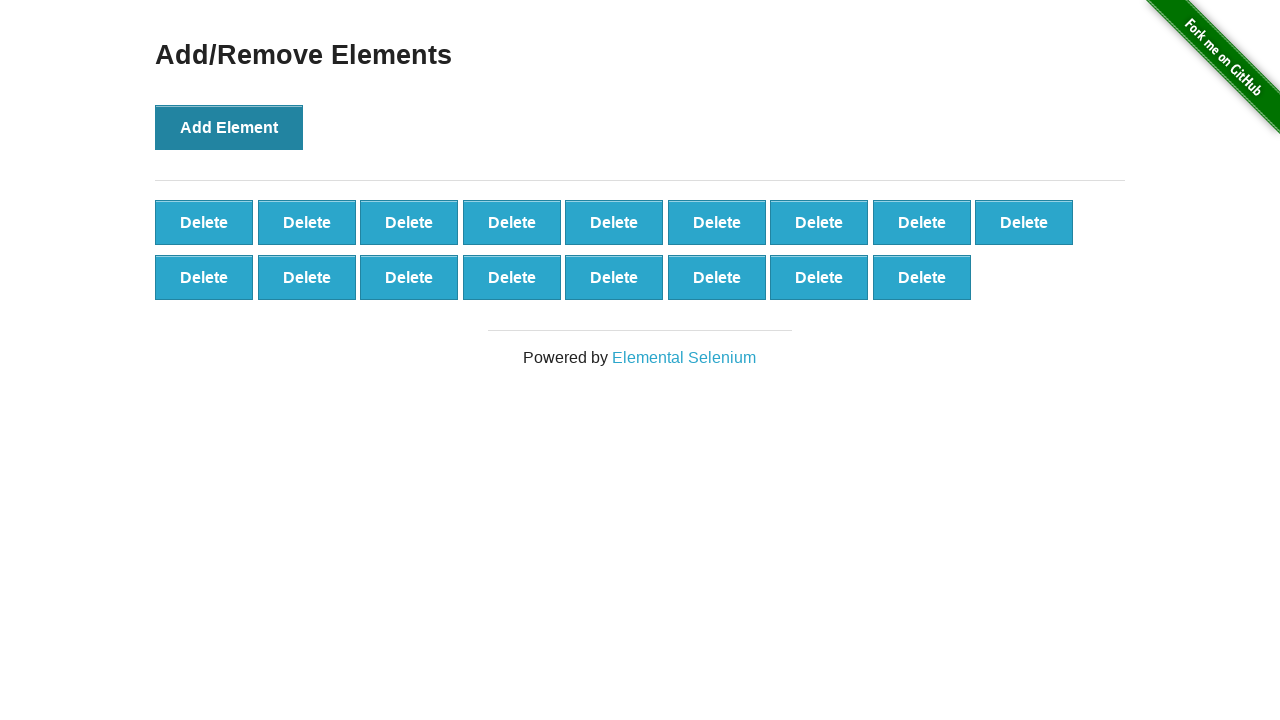

Clicked 'Add Element' button (iteration 18/100) at (229, 127) on button[onclick='addElement()']
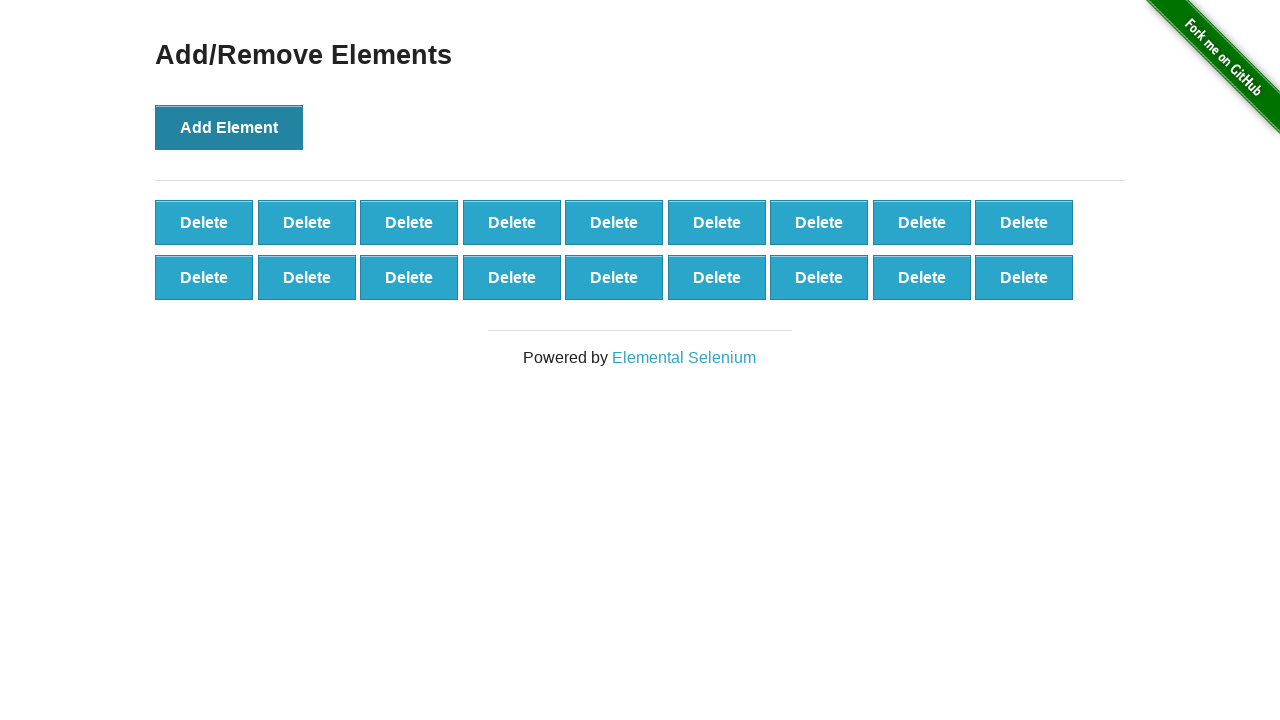

Clicked 'Add Element' button (iteration 19/100) at (229, 127) on button[onclick='addElement()']
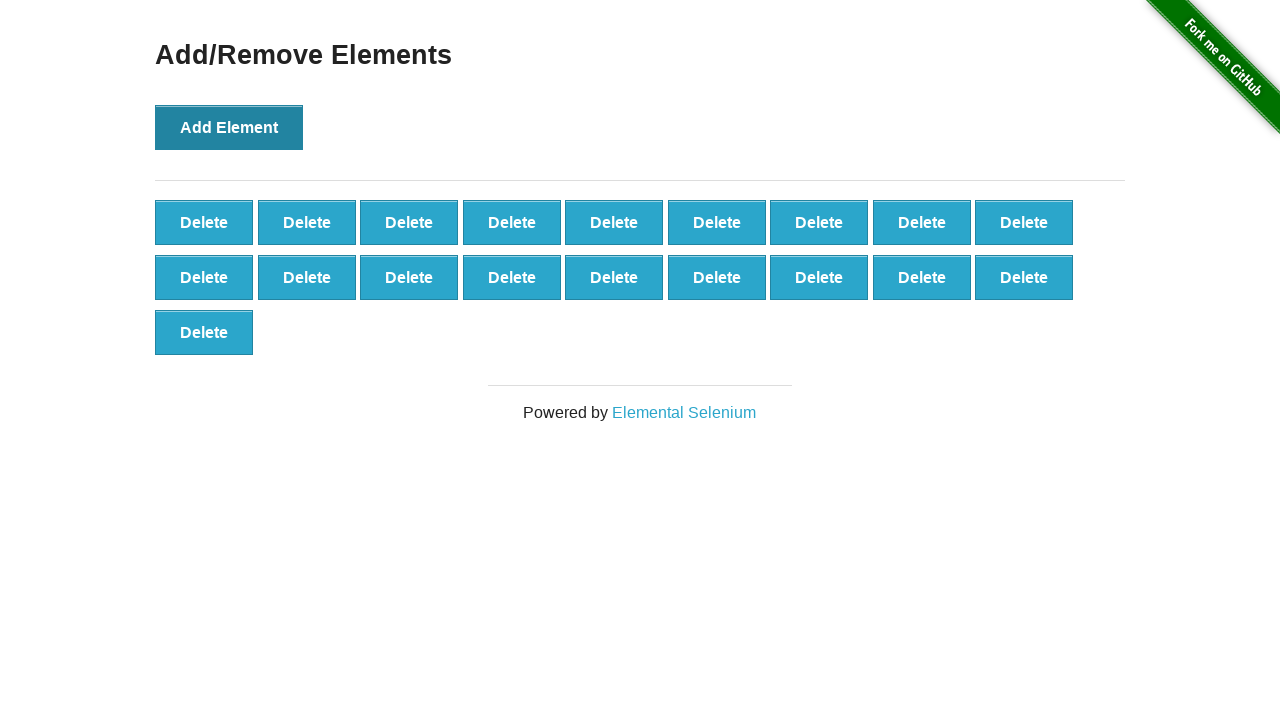

Clicked 'Add Element' button (iteration 20/100) at (229, 127) on button[onclick='addElement()']
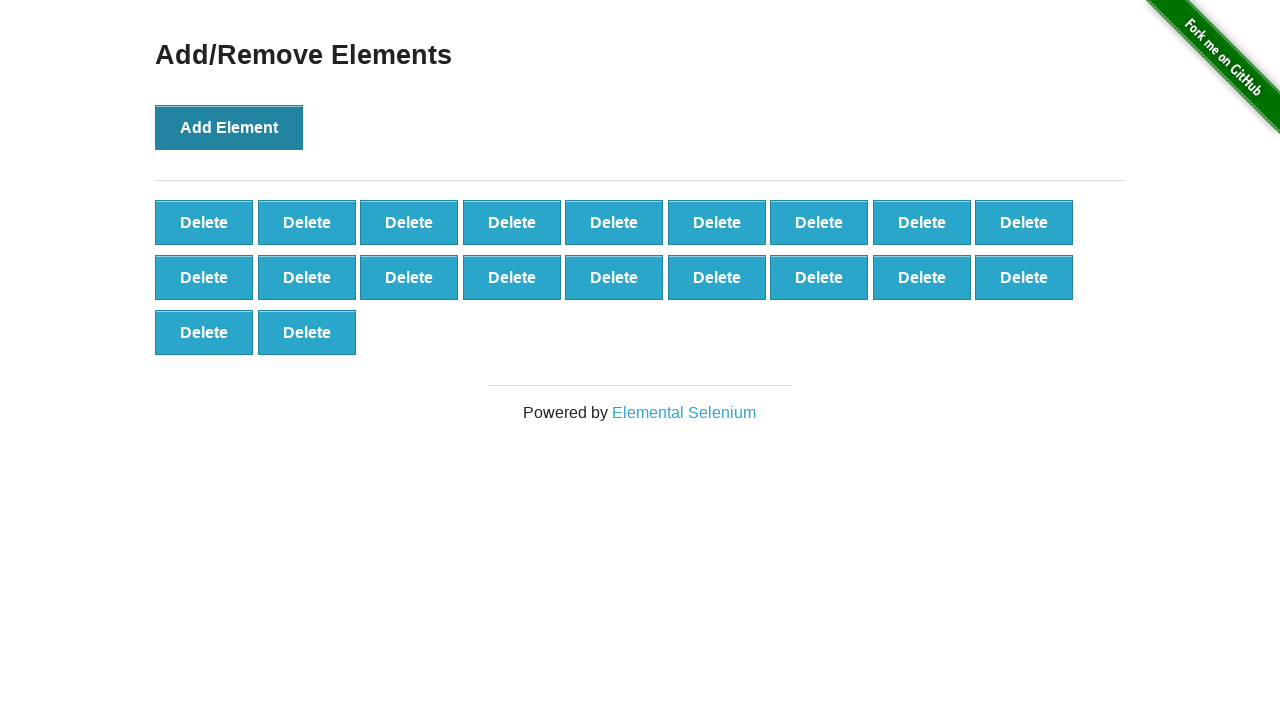

Clicked 'Add Element' button (iteration 21/100) at (229, 127) on button[onclick='addElement()']
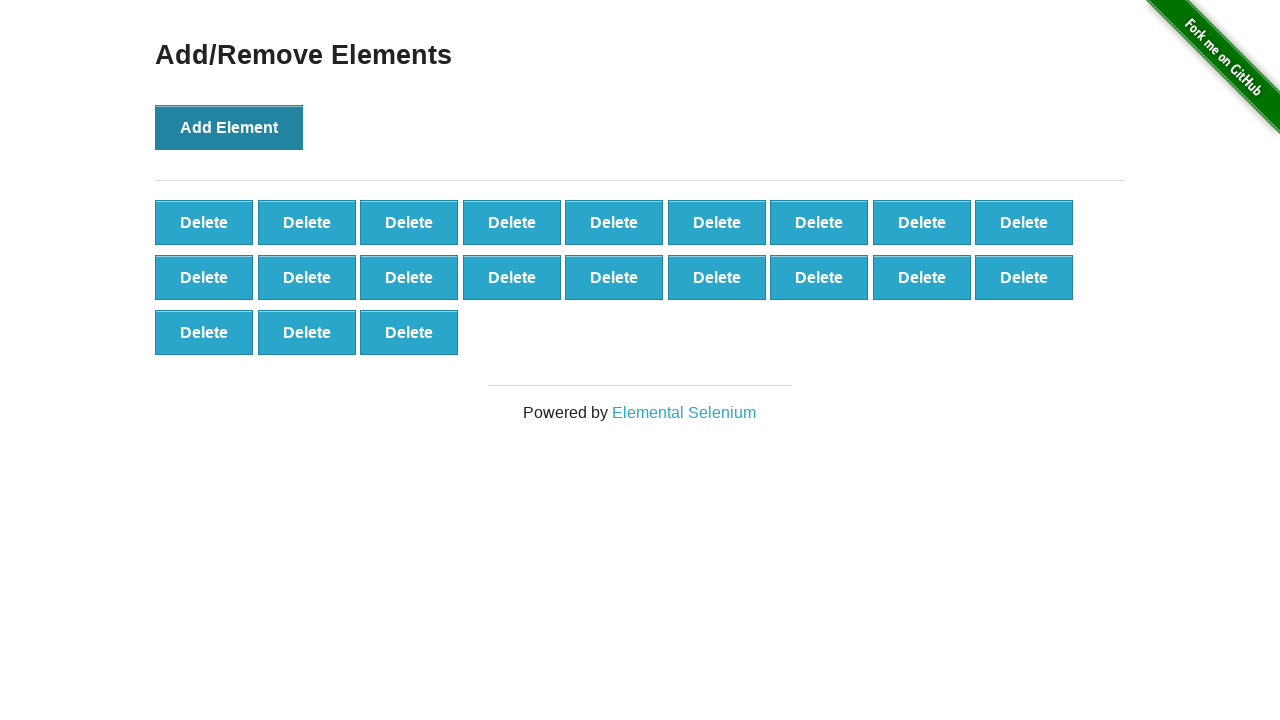

Clicked 'Add Element' button (iteration 22/100) at (229, 127) on button[onclick='addElement()']
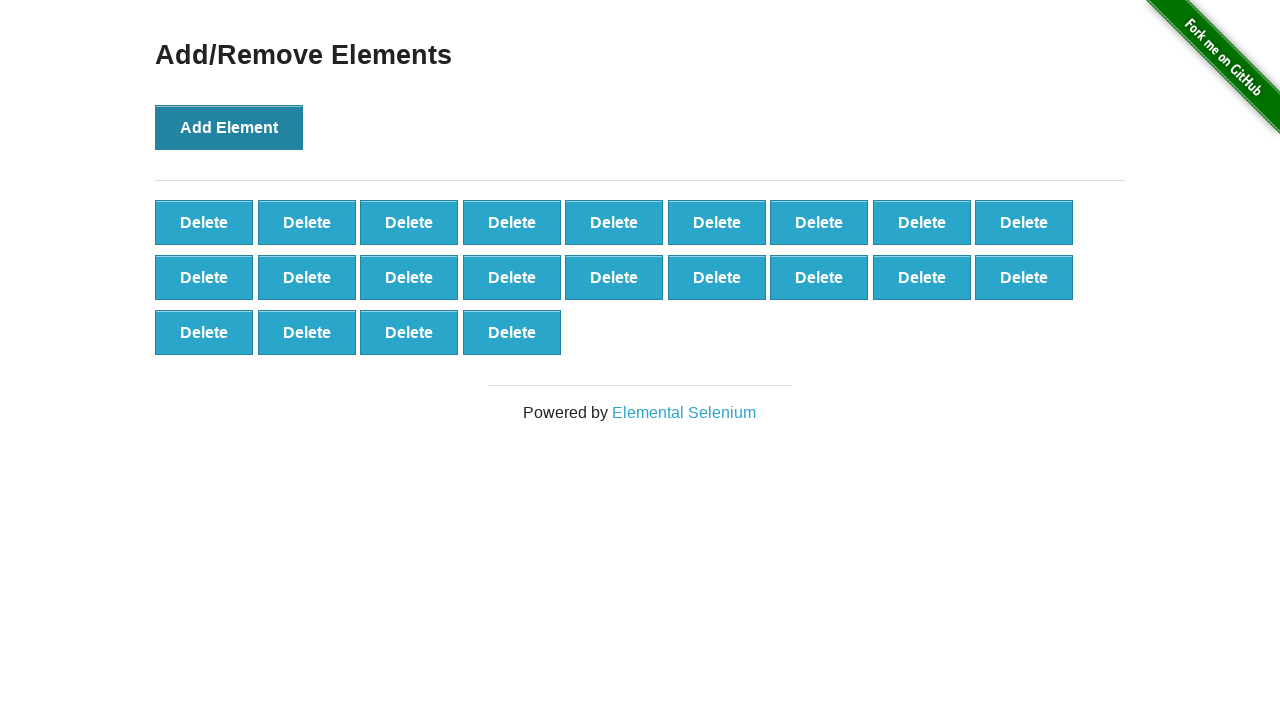

Clicked 'Add Element' button (iteration 23/100) at (229, 127) on button[onclick='addElement()']
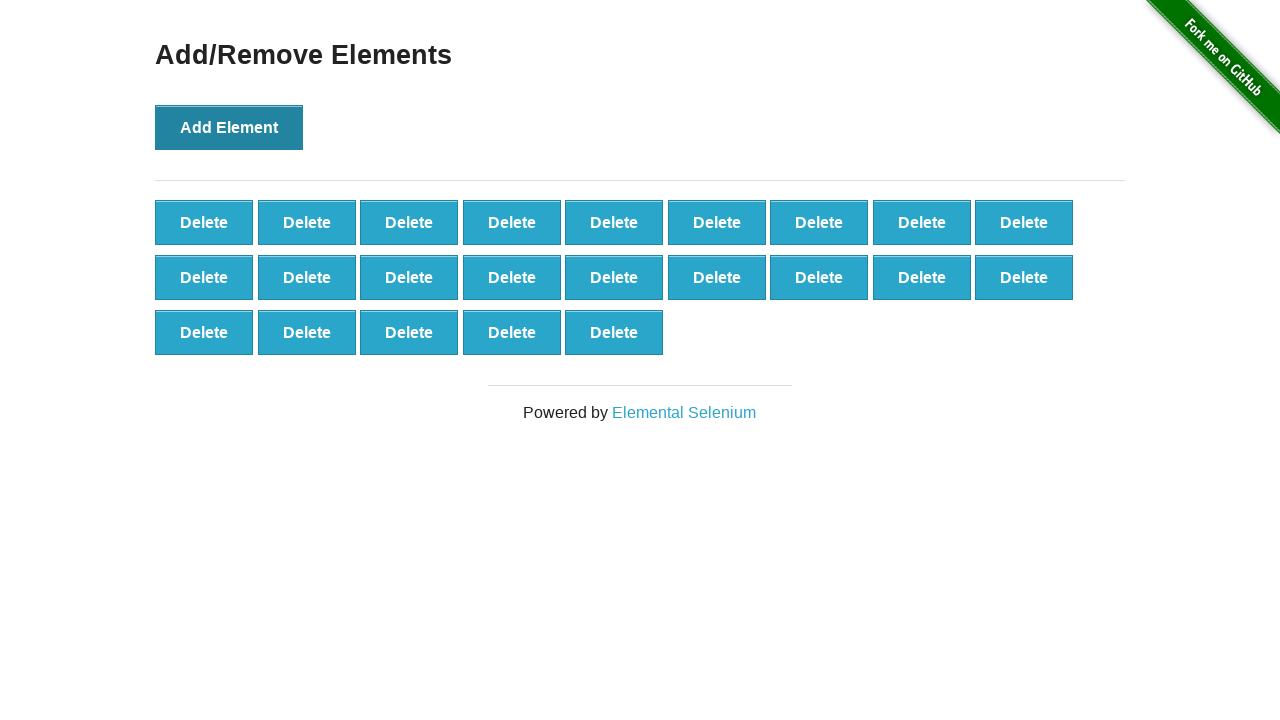

Clicked 'Add Element' button (iteration 24/100) at (229, 127) on button[onclick='addElement()']
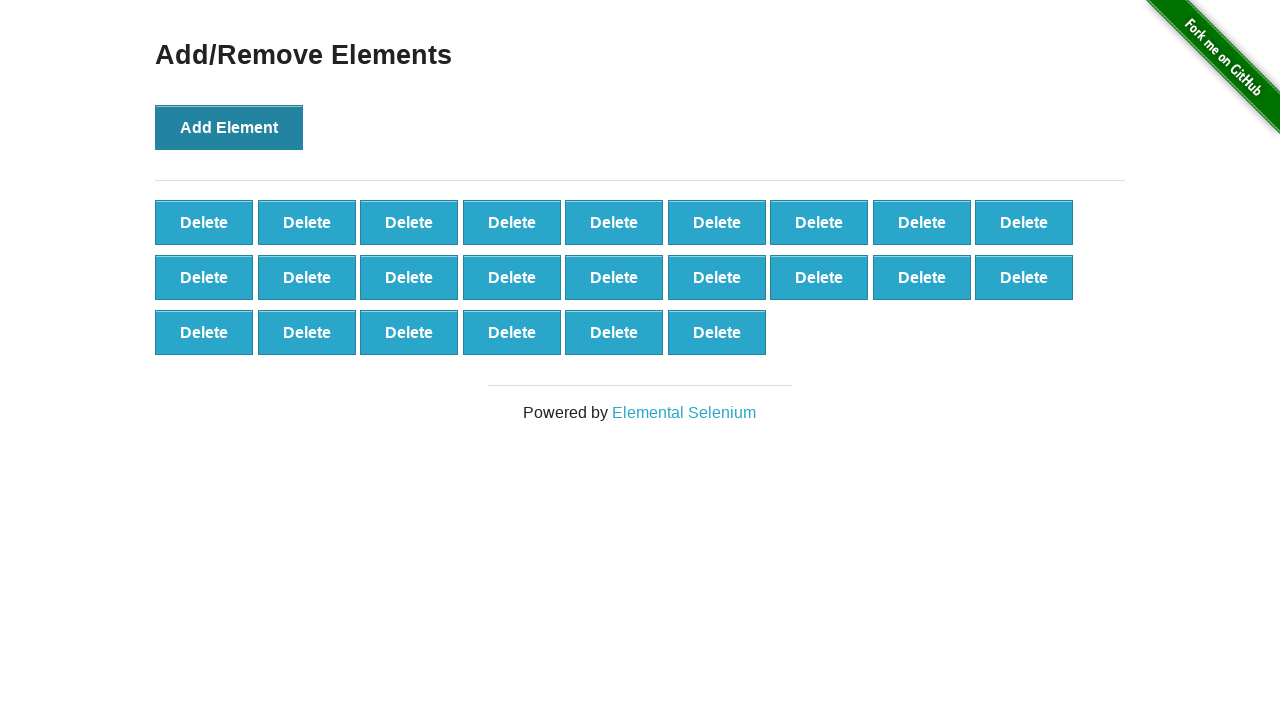

Clicked 'Add Element' button (iteration 25/100) at (229, 127) on button[onclick='addElement()']
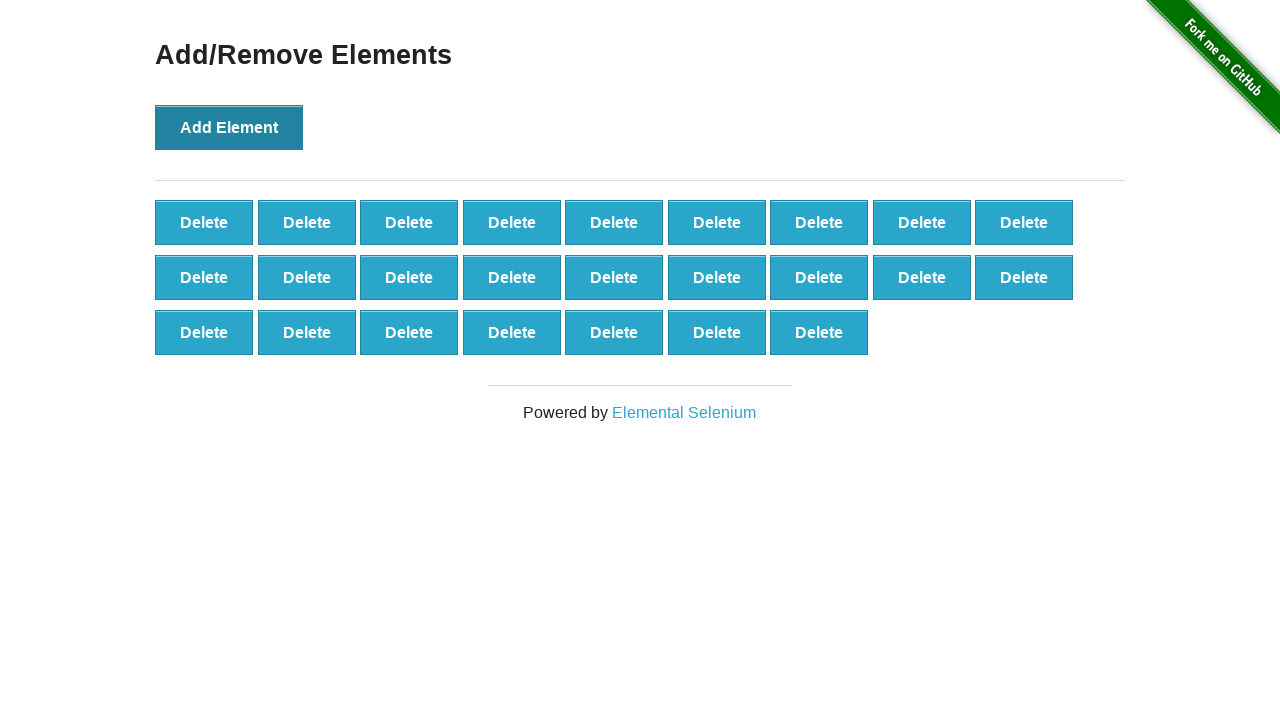

Clicked 'Add Element' button (iteration 26/100) at (229, 127) on button[onclick='addElement()']
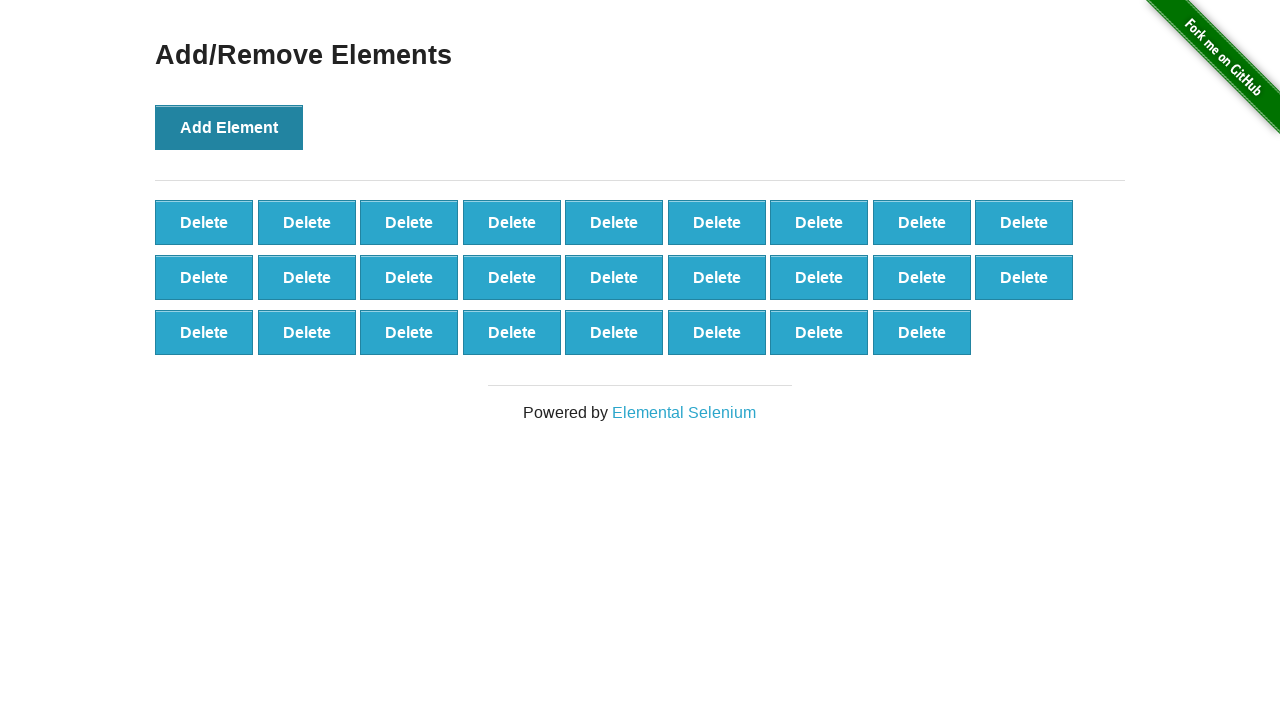

Clicked 'Add Element' button (iteration 27/100) at (229, 127) on button[onclick='addElement()']
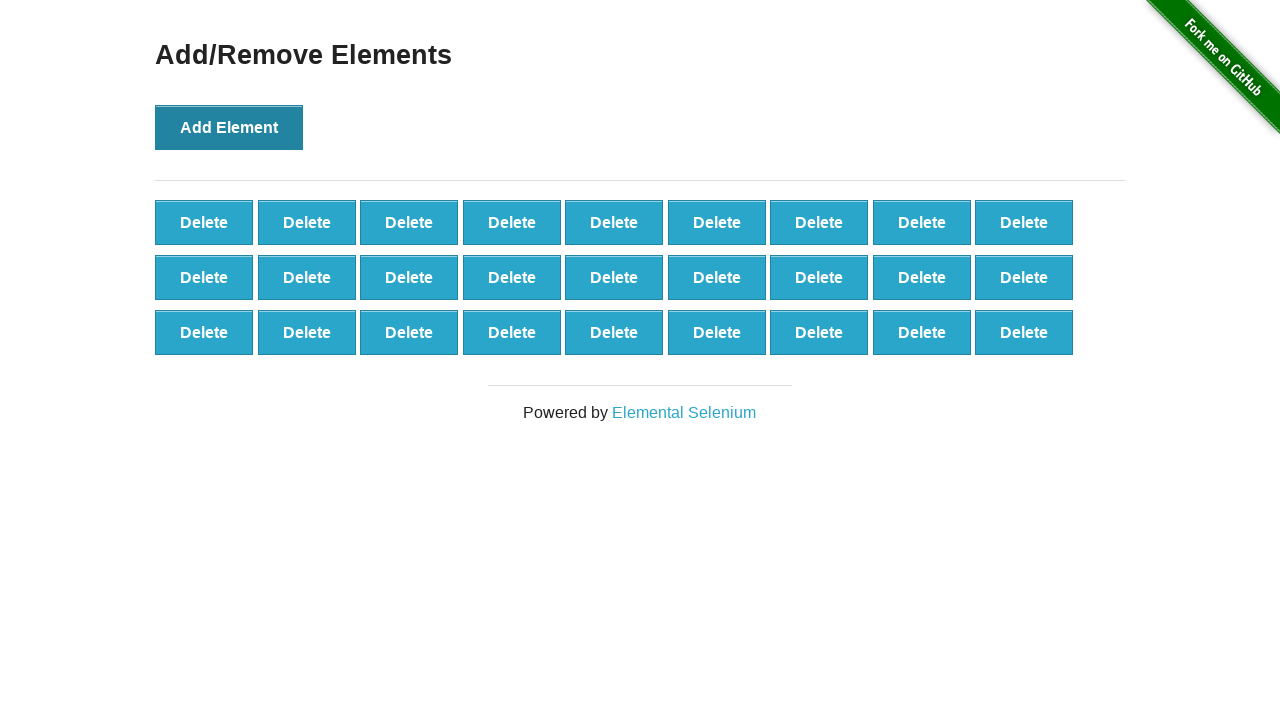

Clicked 'Add Element' button (iteration 28/100) at (229, 127) on button[onclick='addElement()']
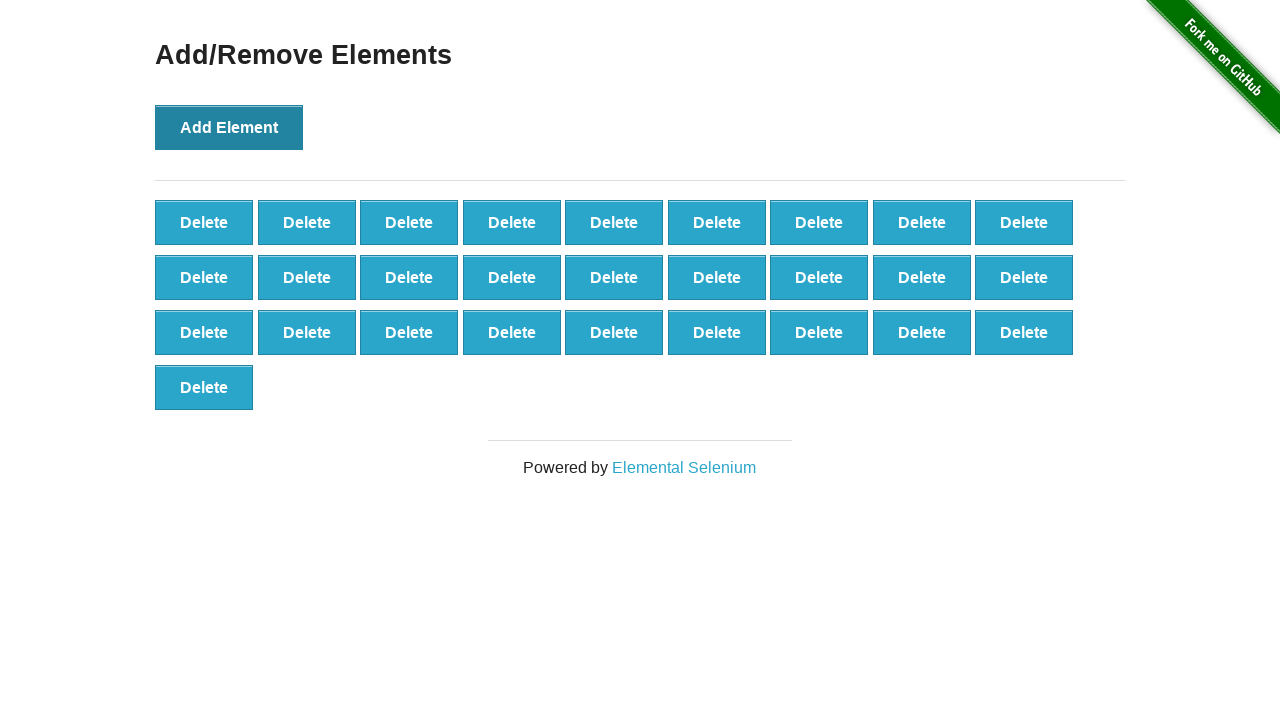

Clicked 'Add Element' button (iteration 29/100) at (229, 127) on button[onclick='addElement()']
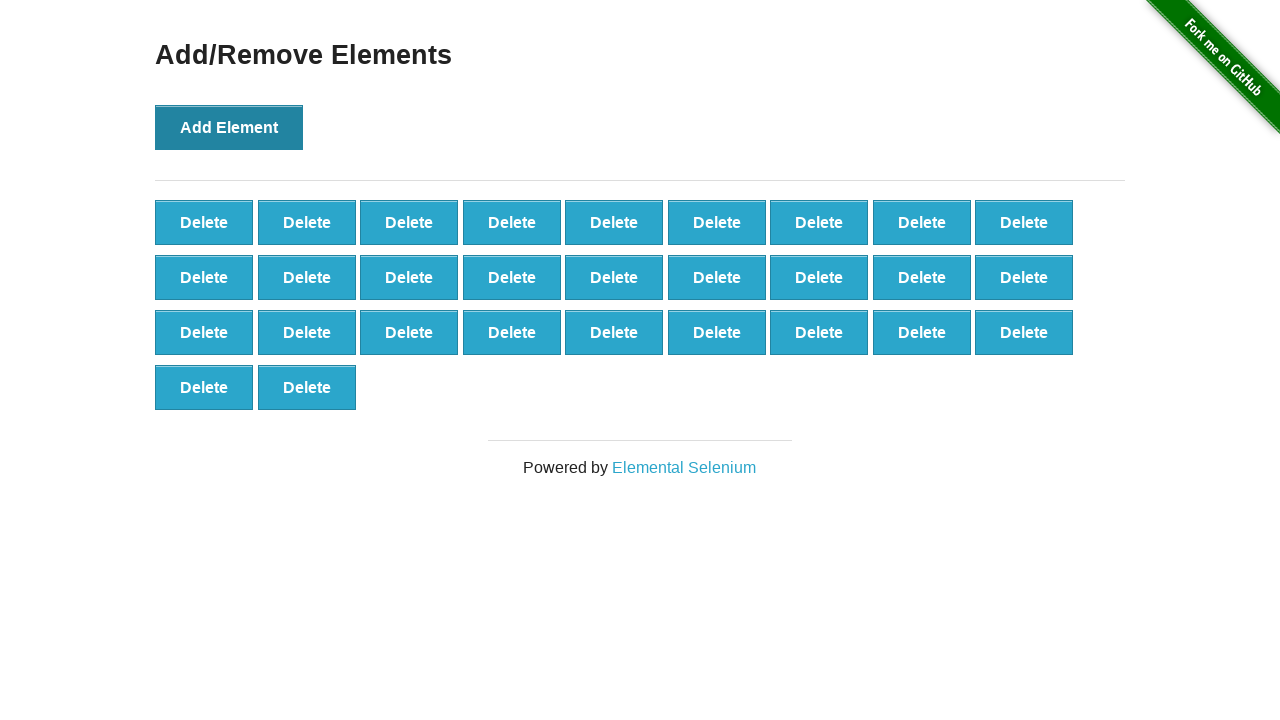

Clicked 'Add Element' button (iteration 30/100) at (229, 127) on button[onclick='addElement()']
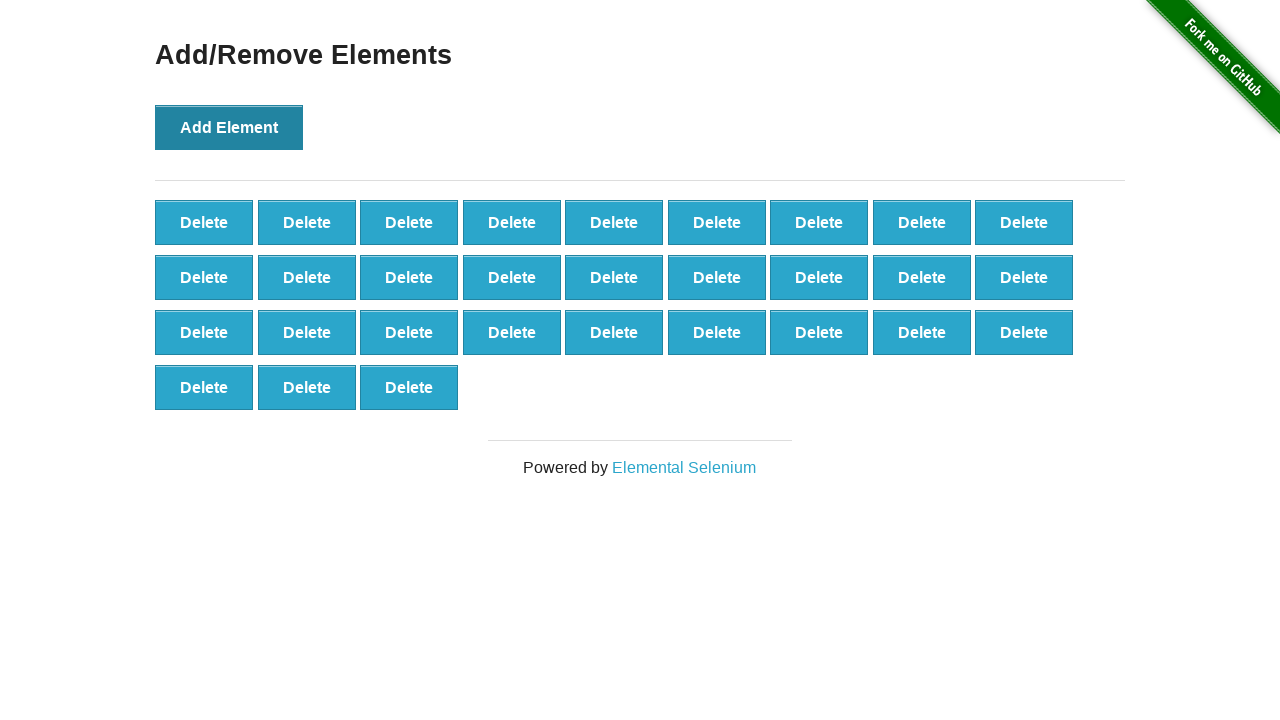

Clicked 'Add Element' button (iteration 31/100) at (229, 127) on button[onclick='addElement()']
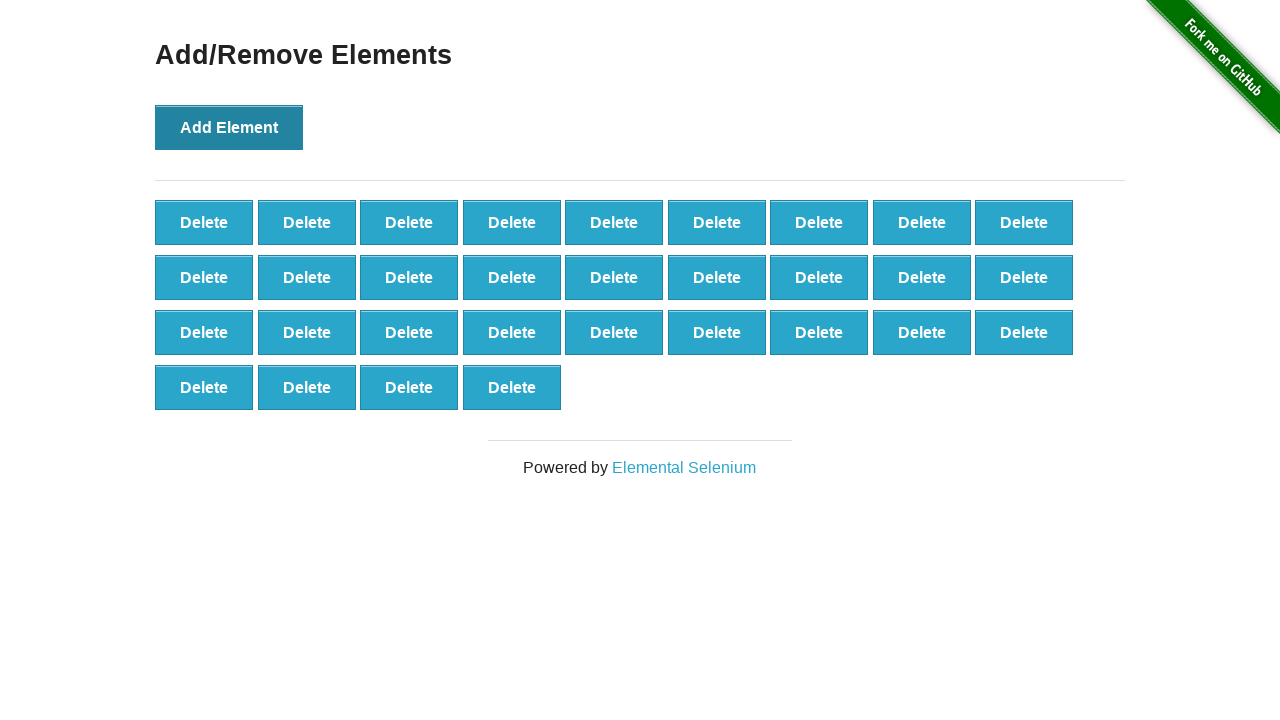

Clicked 'Add Element' button (iteration 32/100) at (229, 127) on button[onclick='addElement()']
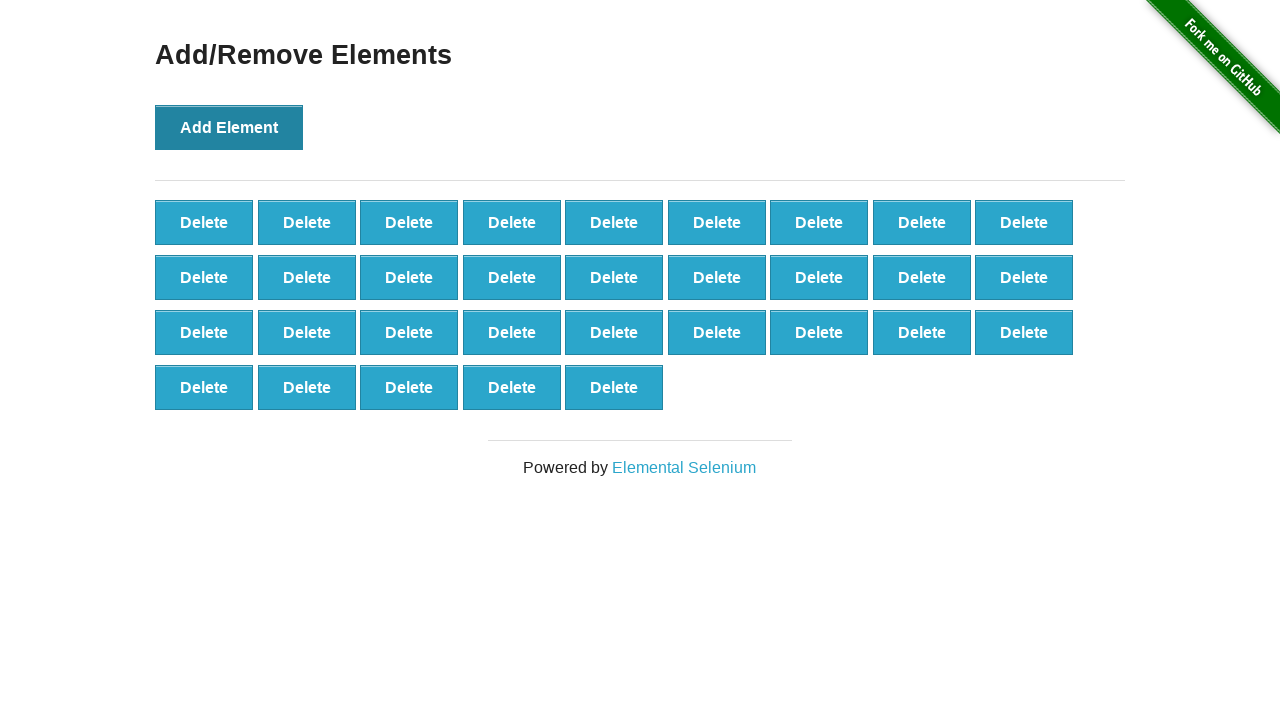

Clicked 'Add Element' button (iteration 33/100) at (229, 127) on button[onclick='addElement()']
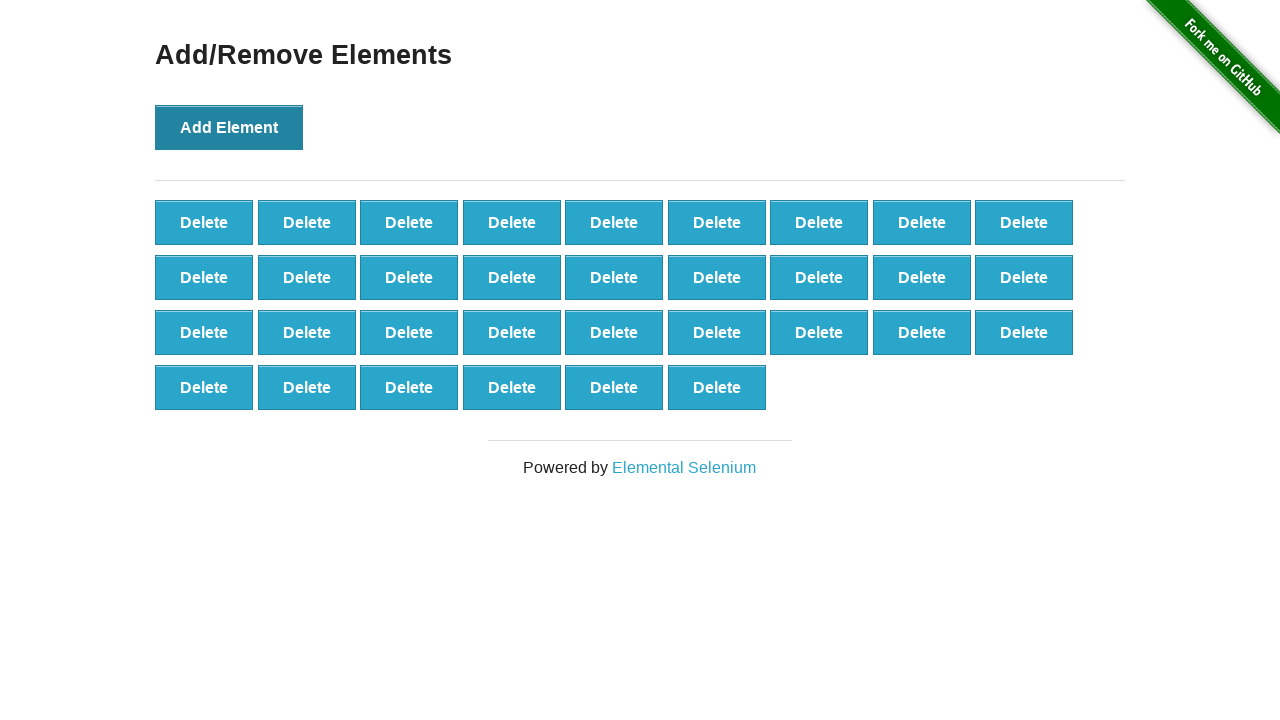

Clicked 'Add Element' button (iteration 34/100) at (229, 127) on button[onclick='addElement()']
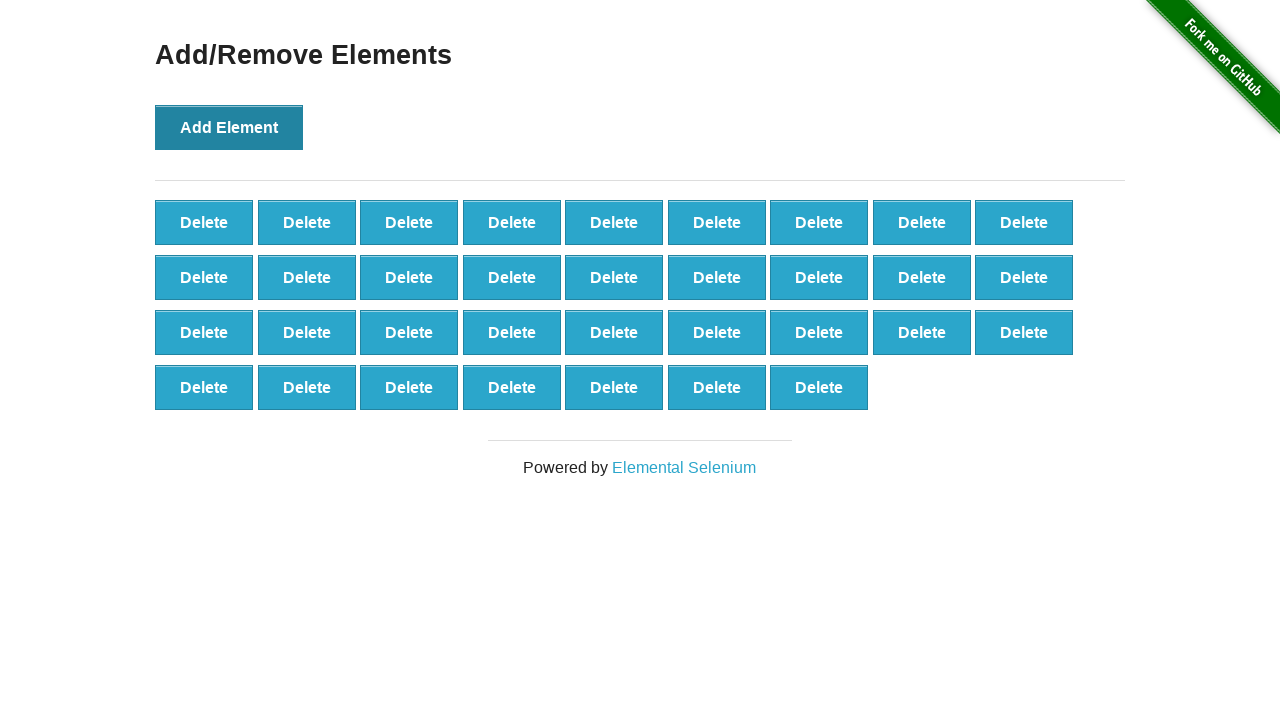

Clicked 'Add Element' button (iteration 35/100) at (229, 127) on button[onclick='addElement()']
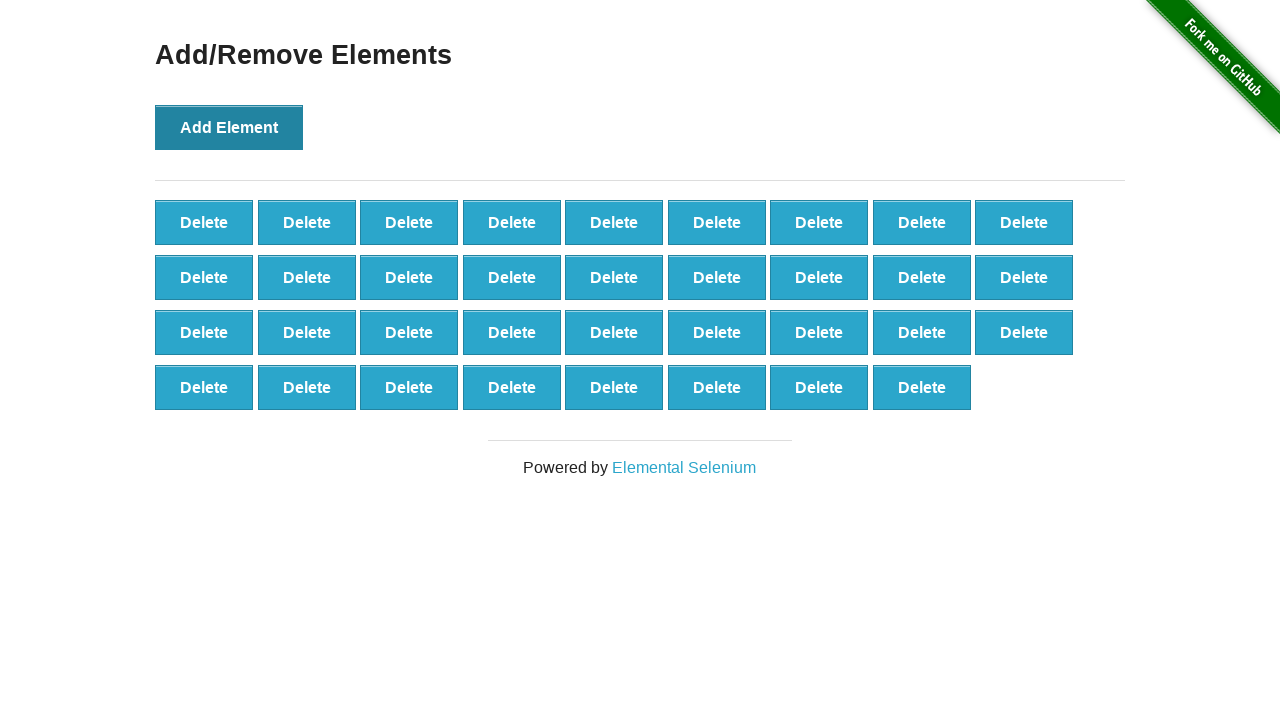

Clicked 'Add Element' button (iteration 36/100) at (229, 127) on button[onclick='addElement()']
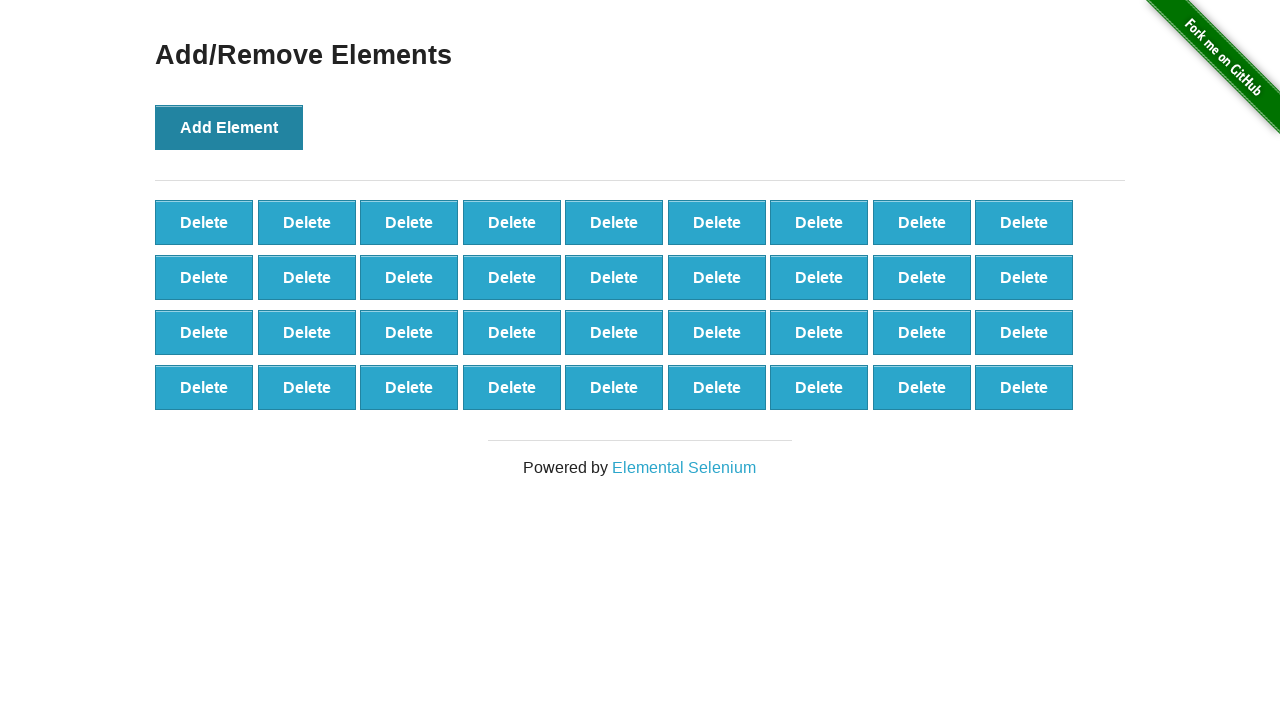

Clicked 'Add Element' button (iteration 37/100) at (229, 127) on button[onclick='addElement()']
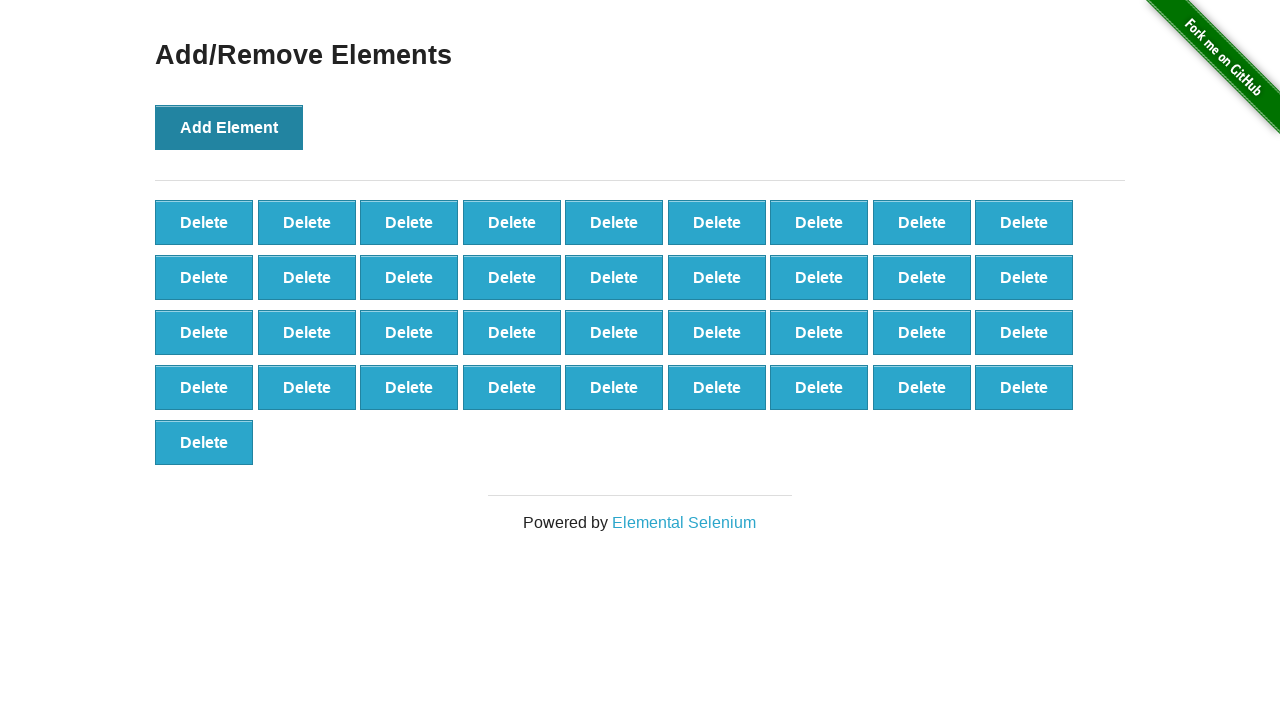

Clicked 'Add Element' button (iteration 38/100) at (229, 127) on button[onclick='addElement()']
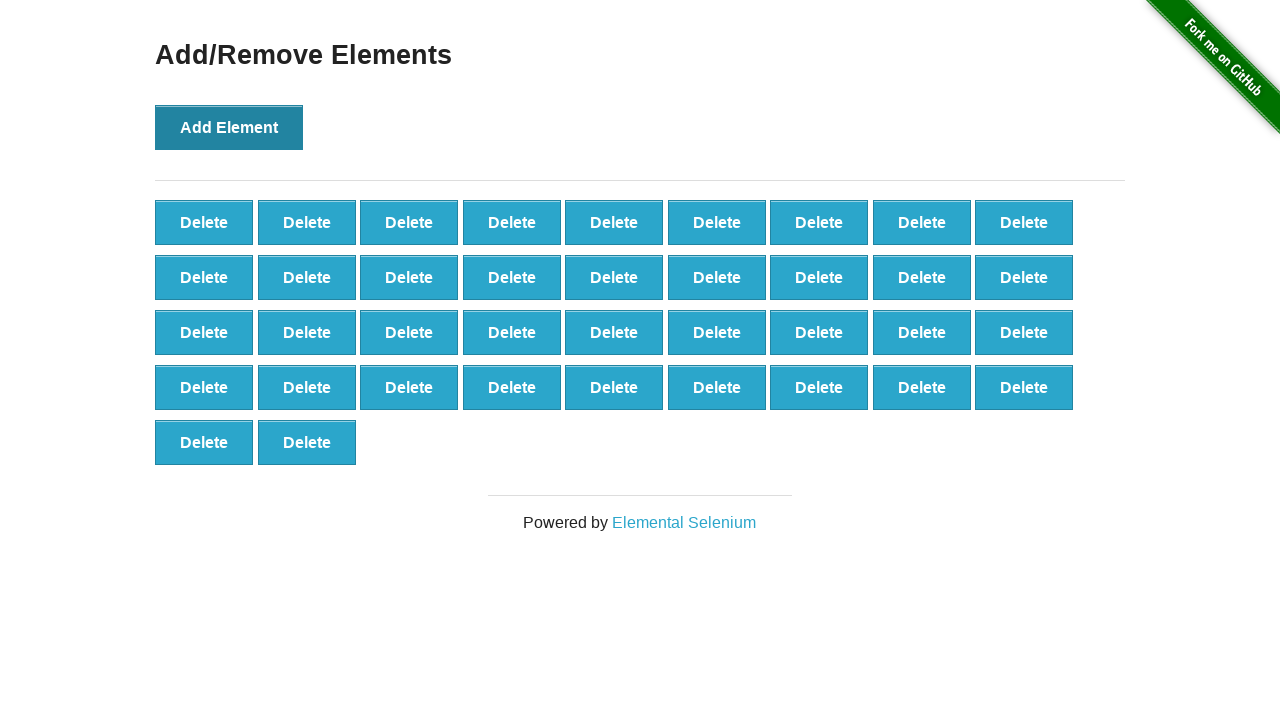

Clicked 'Add Element' button (iteration 39/100) at (229, 127) on button[onclick='addElement()']
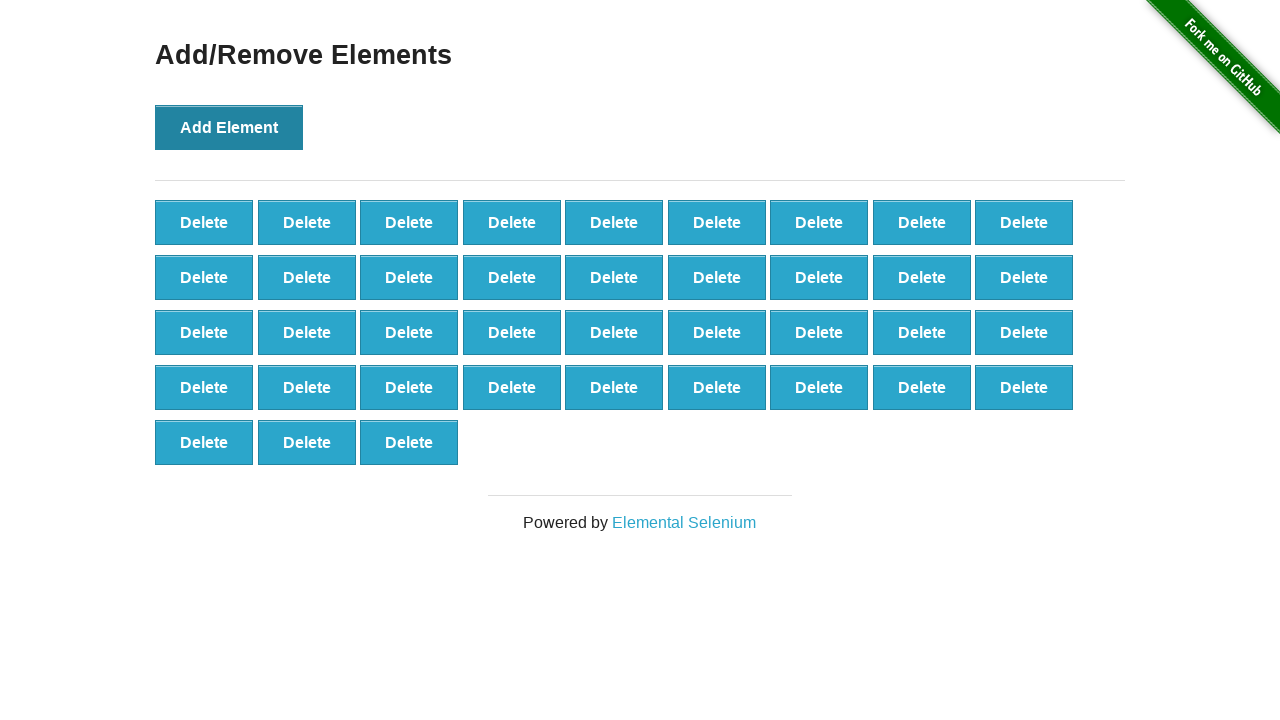

Clicked 'Add Element' button (iteration 40/100) at (229, 127) on button[onclick='addElement()']
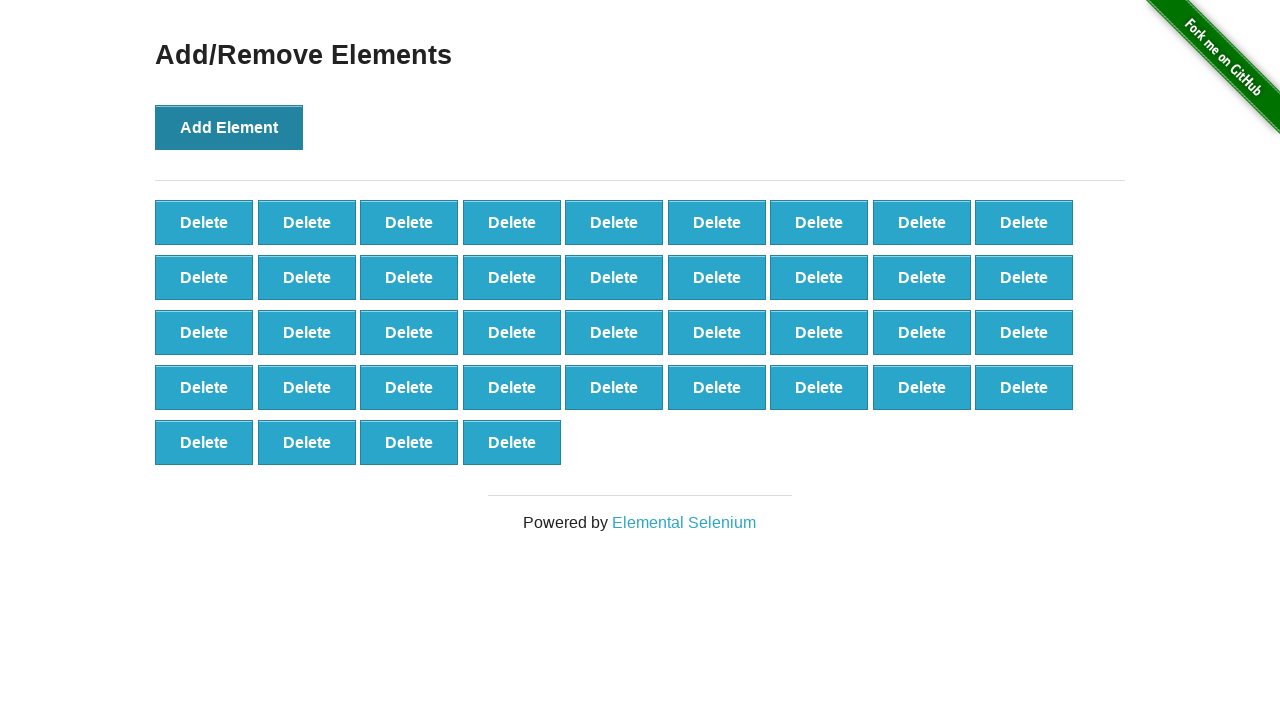

Clicked 'Add Element' button (iteration 41/100) at (229, 127) on button[onclick='addElement()']
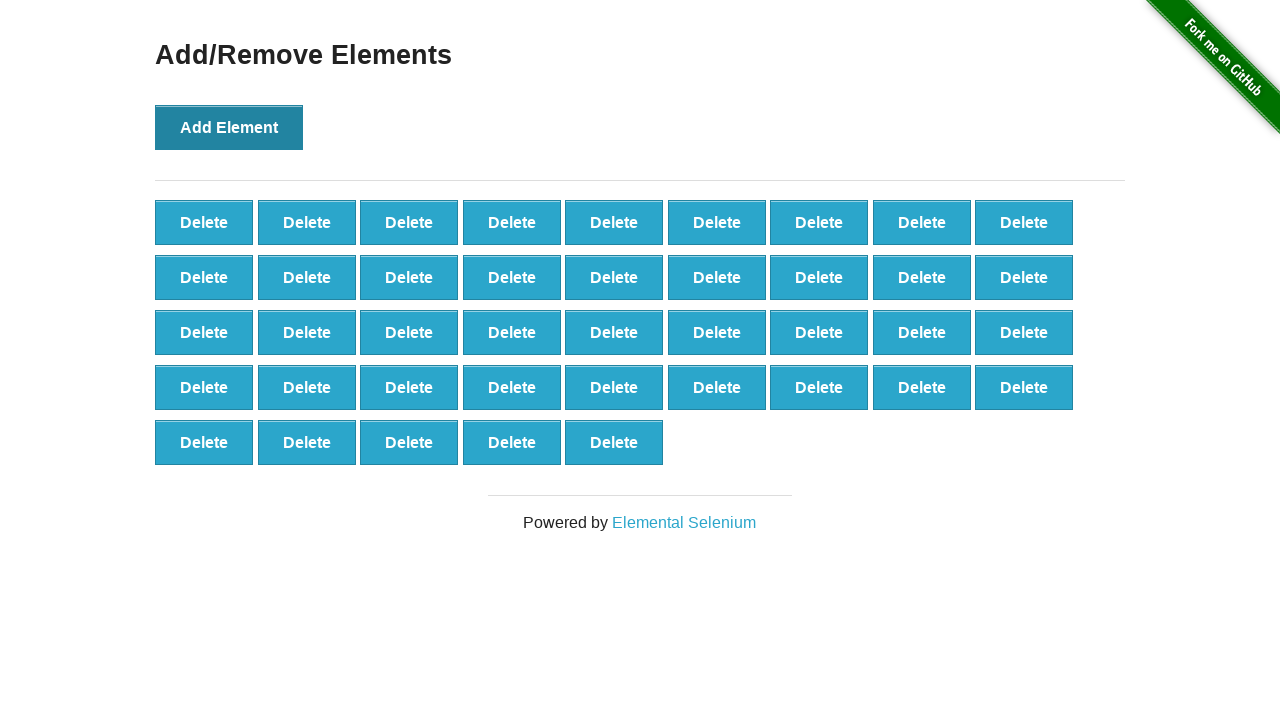

Clicked 'Add Element' button (iteration 42/100) at (229, 127) on button[onclick='addElement()']
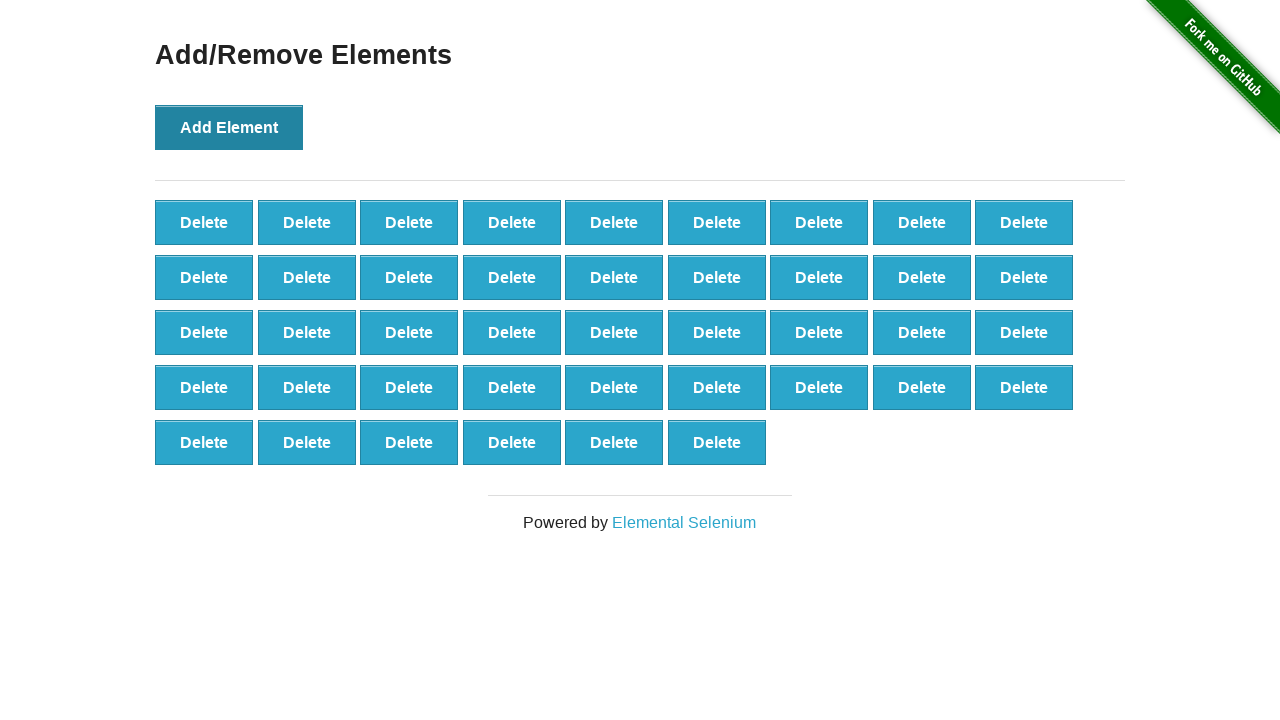

Clicked 'Add Element' button (iteration 43/100) at (229, 127) on button[onclick='addElement()']
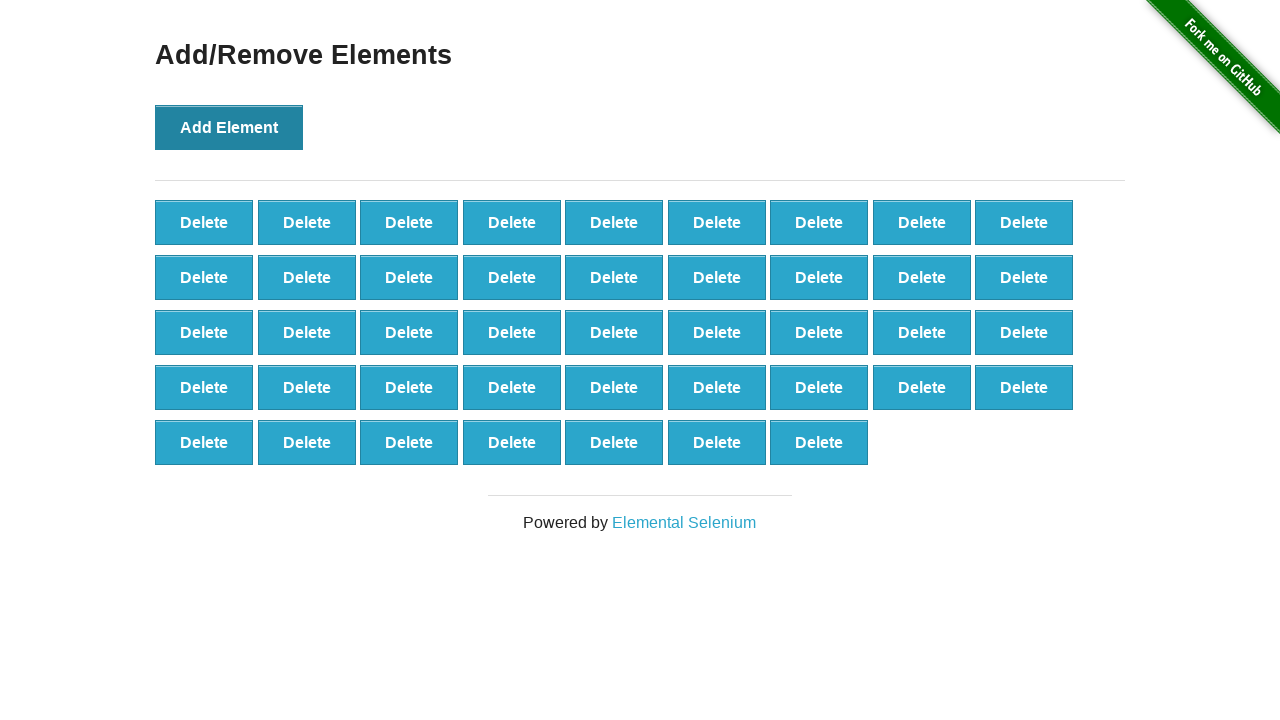

Clicked 'Add Element' button (iteration 44/100) at (229, 127) on button[onclick='addElement()']
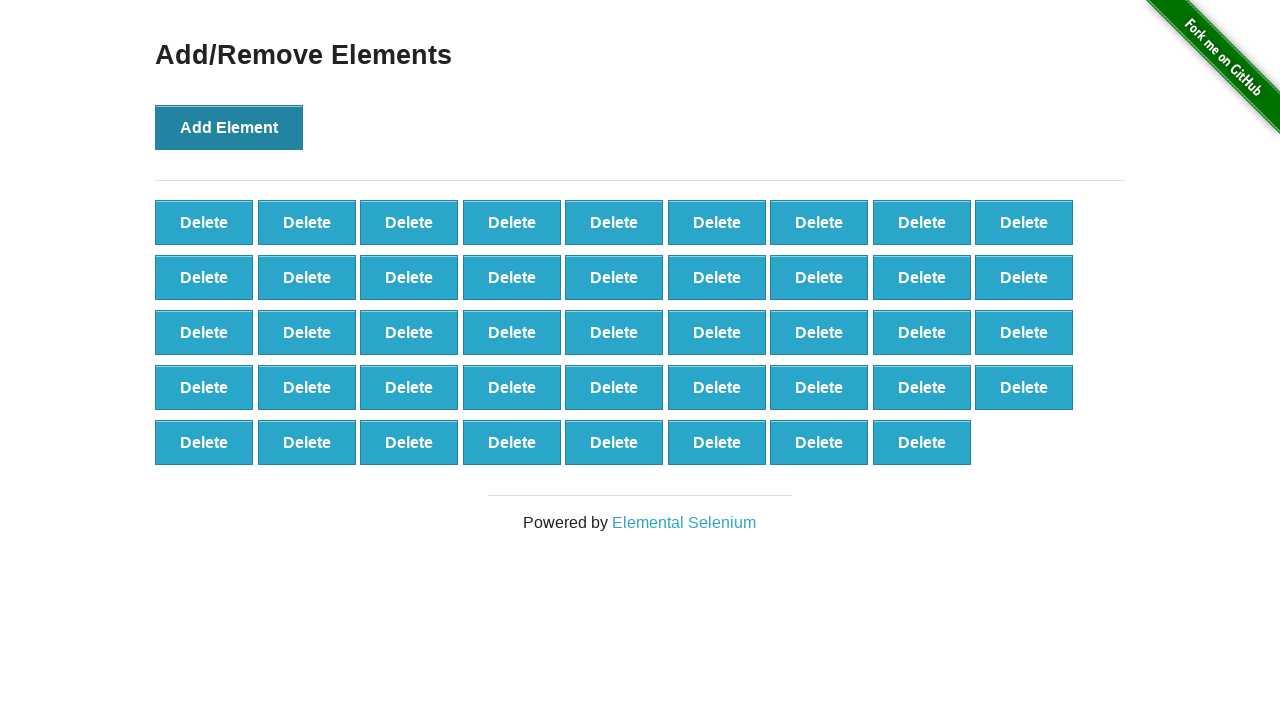

Clicked 'Add Element' button (iteration 45/100) at (229, 127) on button[onclick='addElement()']
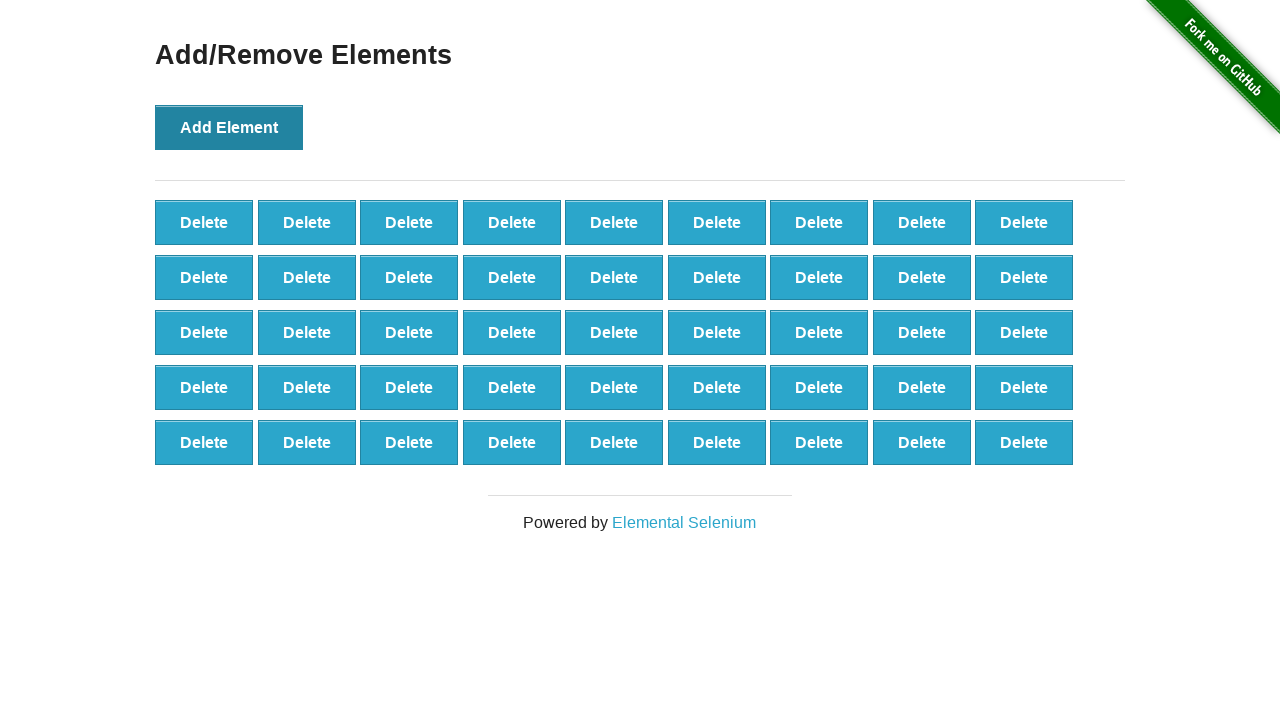

Clicked 'Add Element' button (iteration 46/100) at (229, 127) on button[onclick='addElement()']
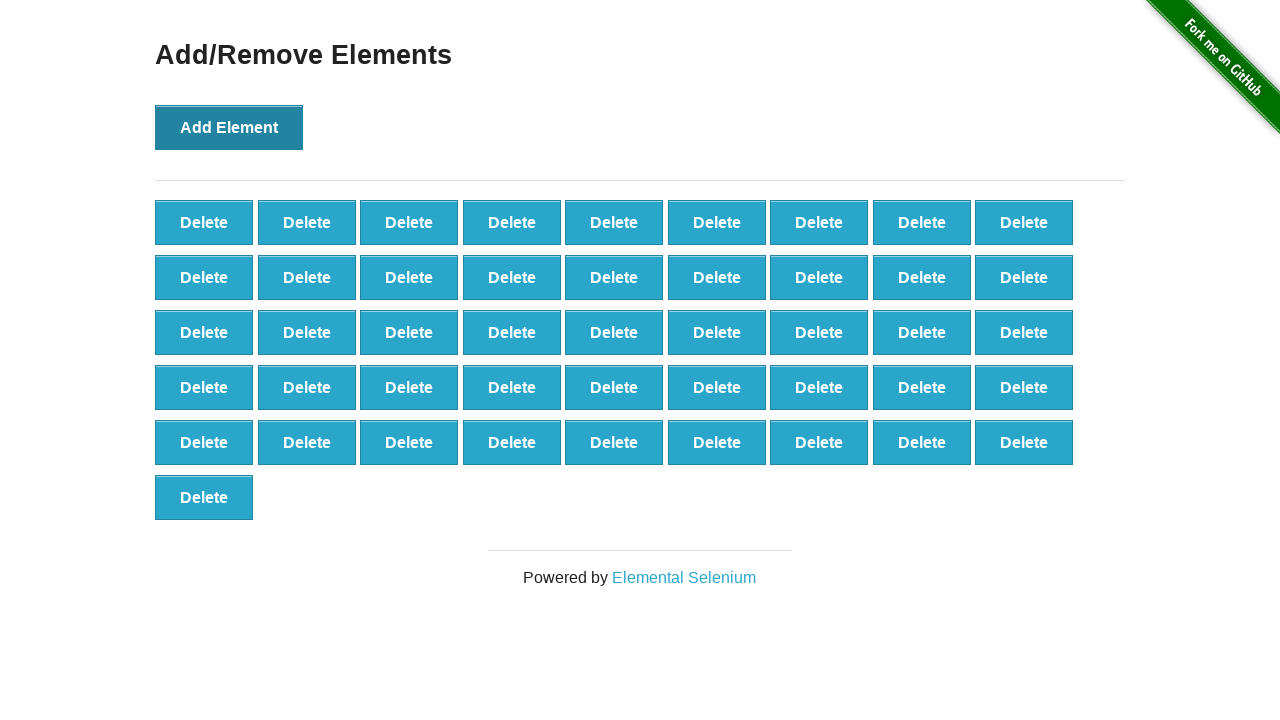

Clicked 'Add Element' button (iteration 47/100) at (229, 127) on button[onclick='addElement()']
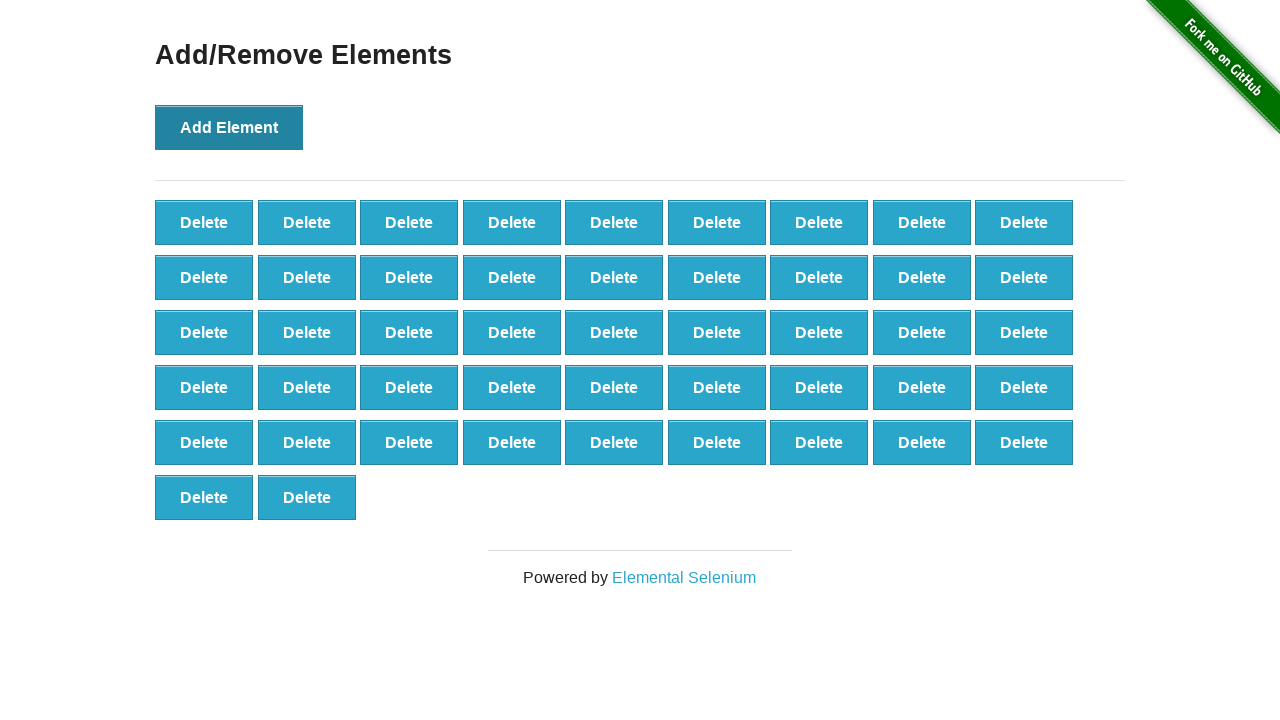

Clicked 'Add Element' button (iteration 48/100) at (229, 127) on button[onclick='addElement()']
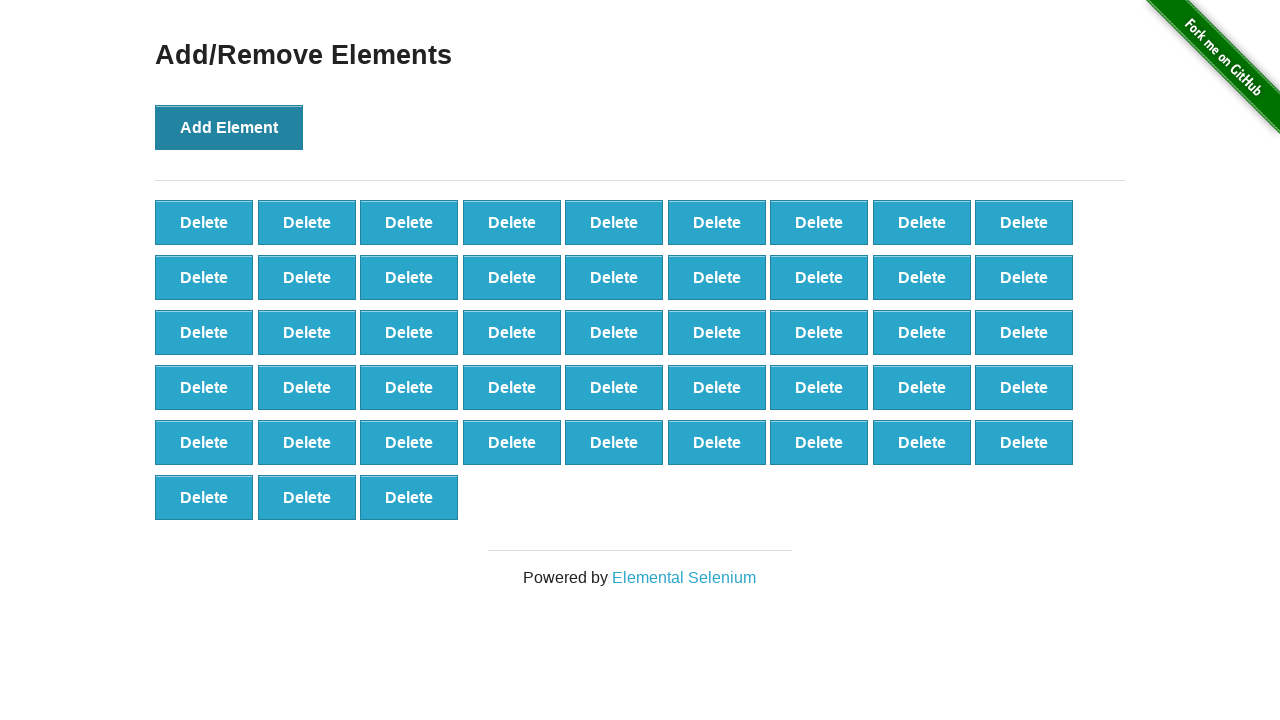

Clicked 'Add Element' button (iteration 49/100) at (229, 127) on button[onclick='addElement()']
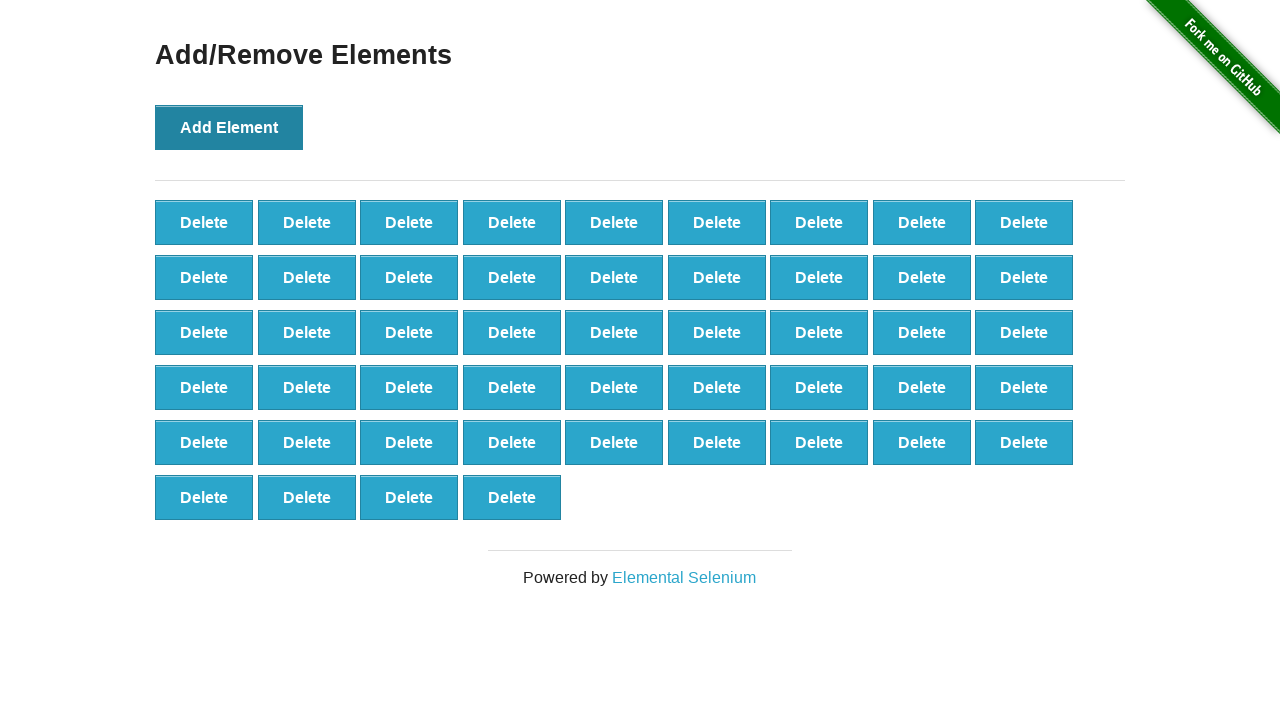

Clicked 'Add Element' button (iteration 50/100) at (229, 127) on button[onclick='addElement()']
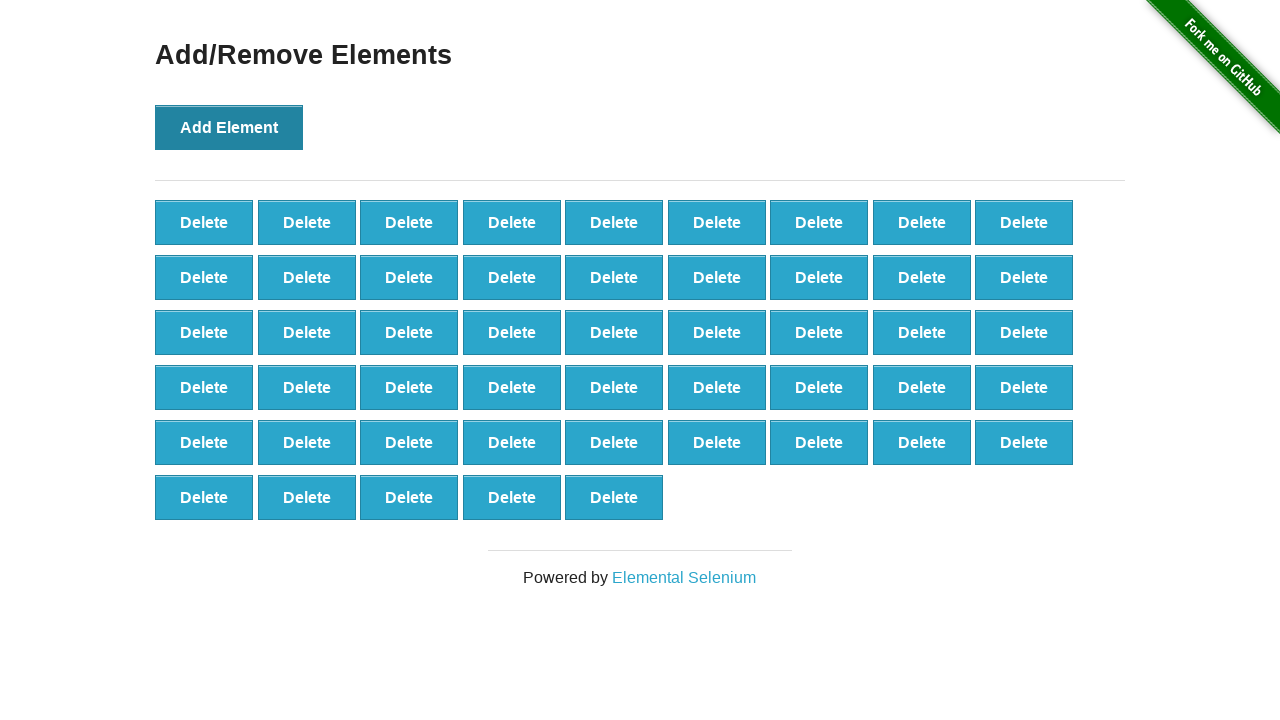

Clicked 'Add Element' button (iteration 51/100) at (229, 127) on button[onclick='addElement()']
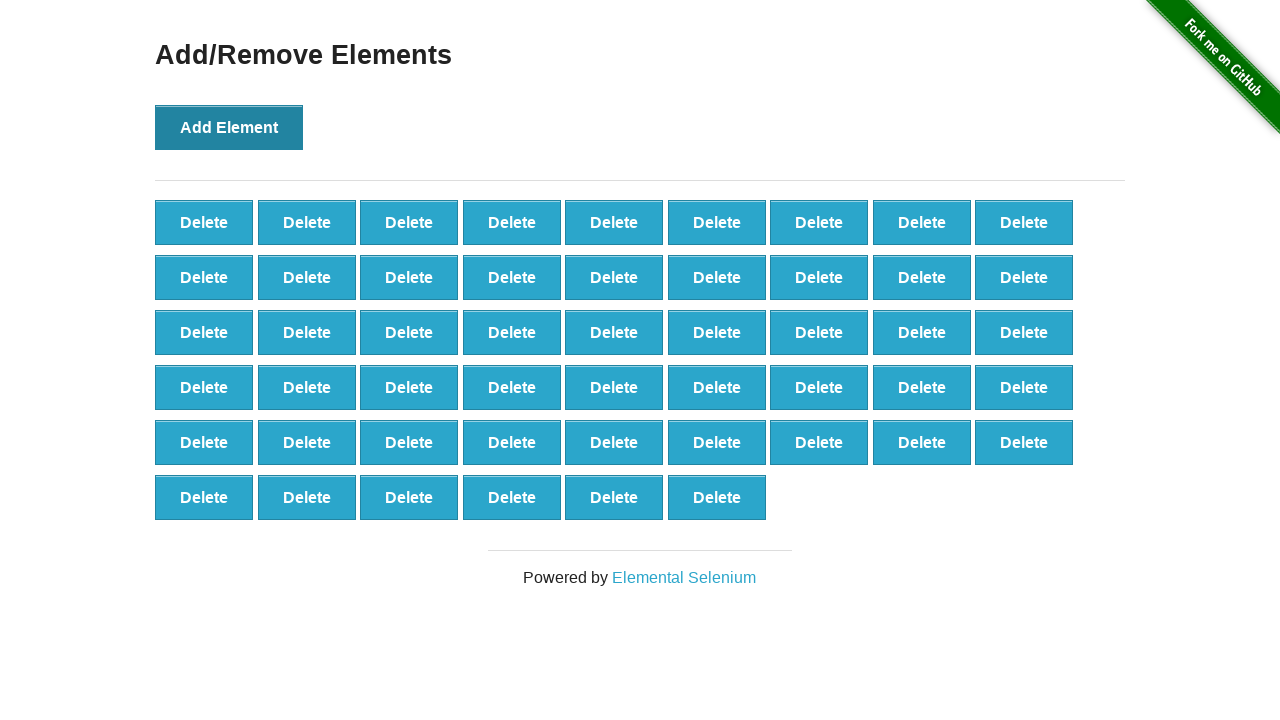

Clicked 'Add Element' button (iteration 52/100) at (229, 127) on button[onclick='addElement()']
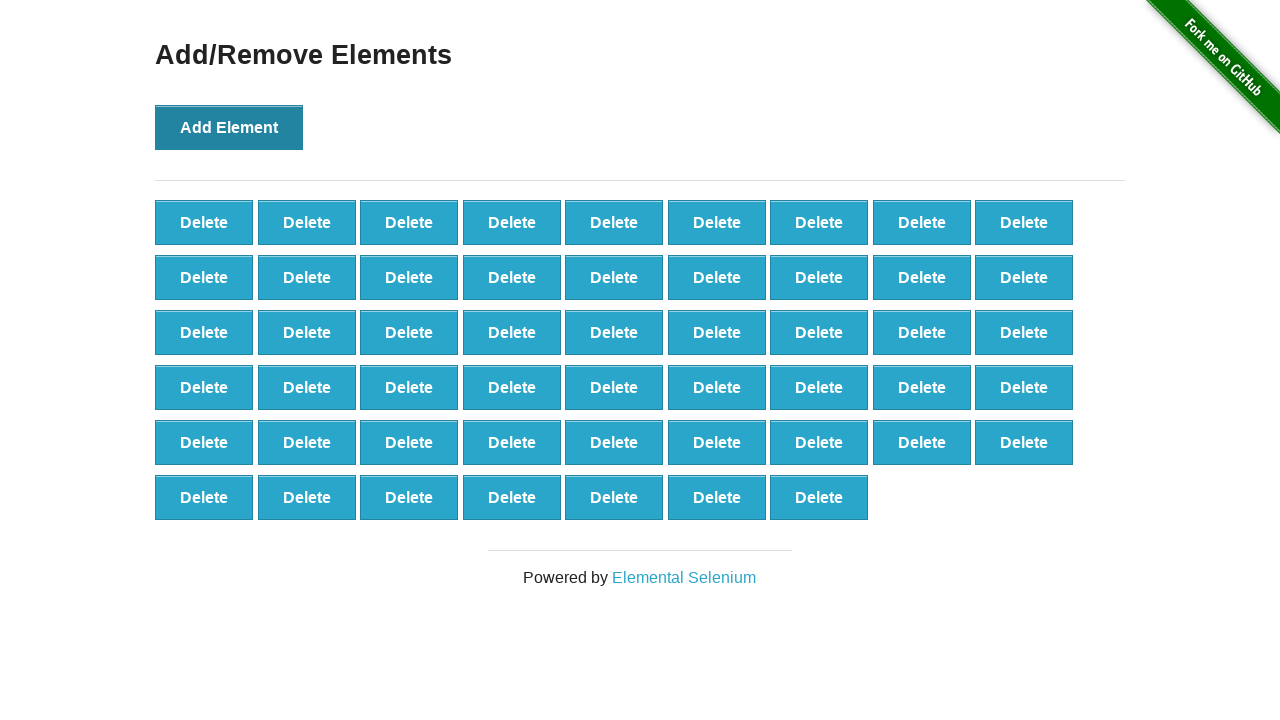

Clicked 'Add Element' button (iteration 53/100) at (229, 127) on button[onclick='addElement()']
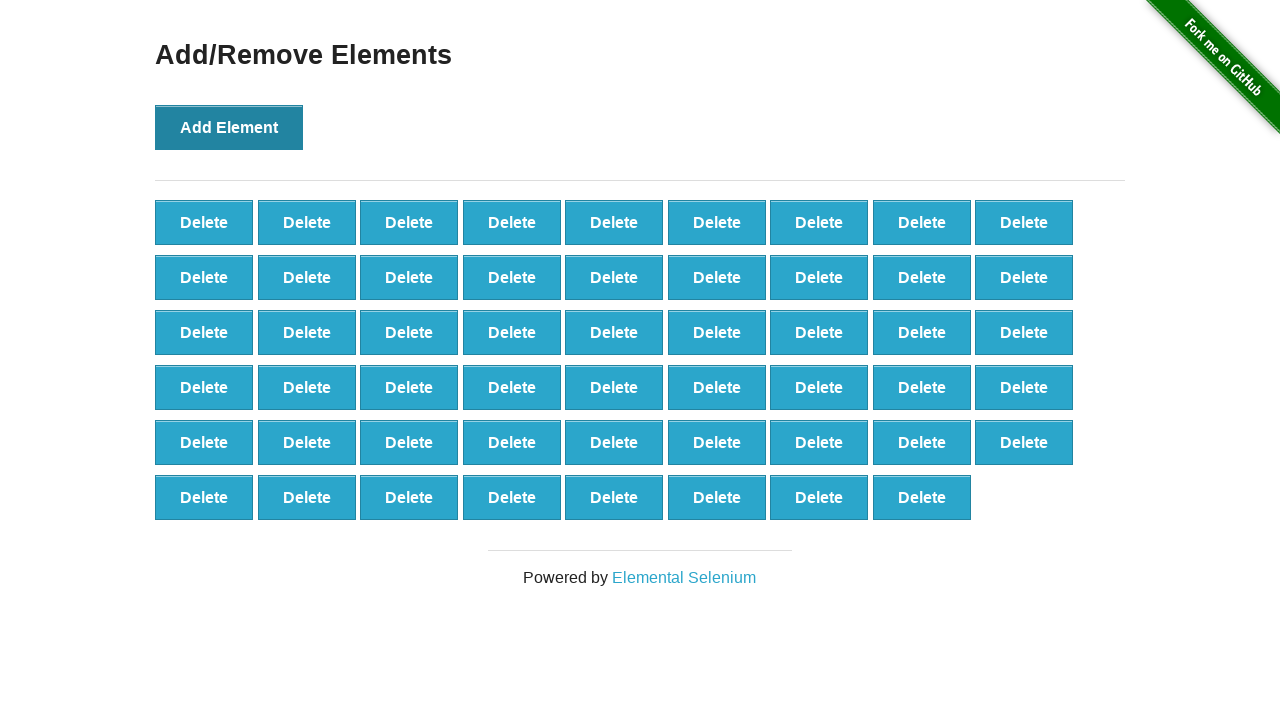

Clicked 'Add Element' button (iteration 54/100) at (229, 127) on button[onclick='addElement()']
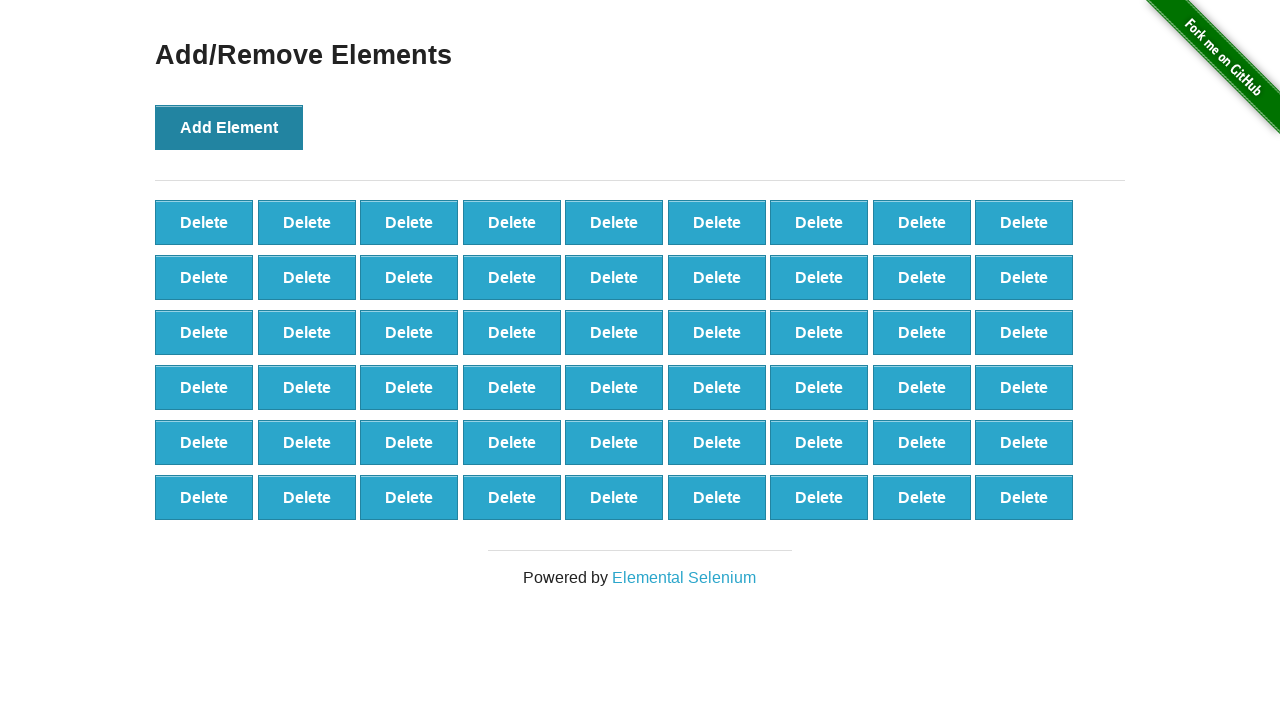

Clicked 'Add Element' button (iteration 55/100) at (229, 127) on button[onclick='addElement()']
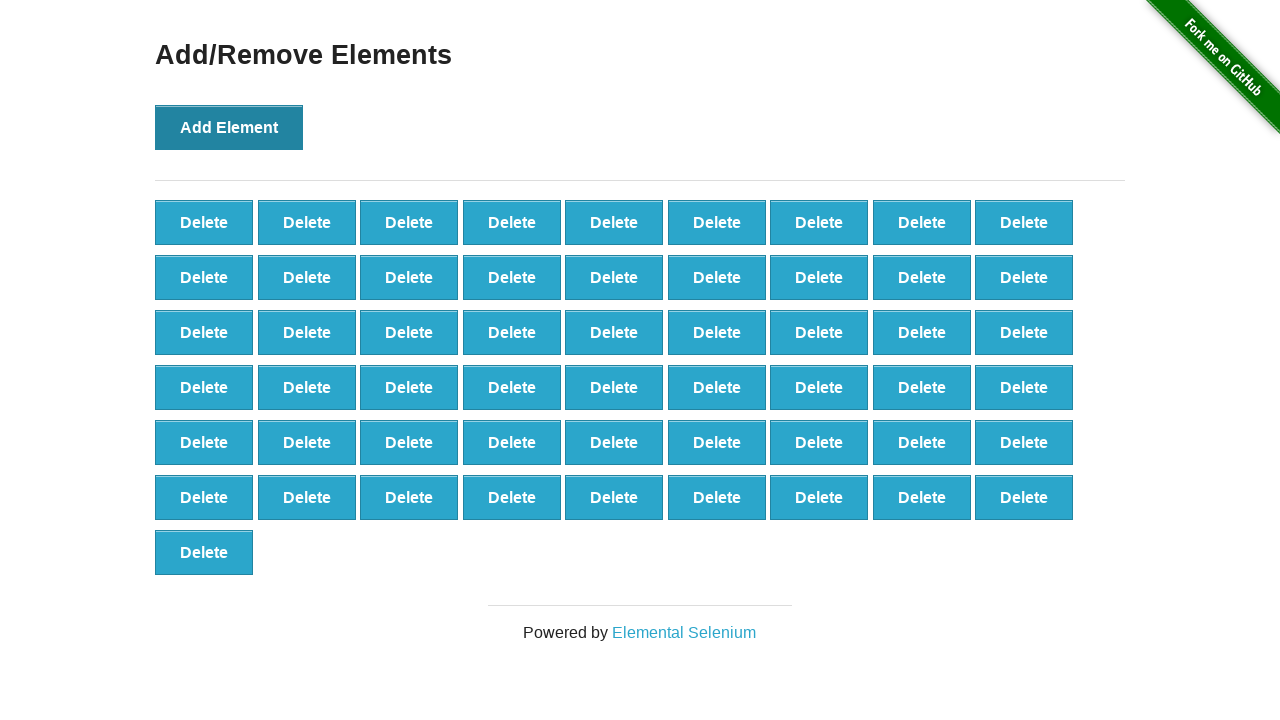

Clicked 'Add Element' button (iteration 56/100) at (229, 127) on button[onclick='addElement()']
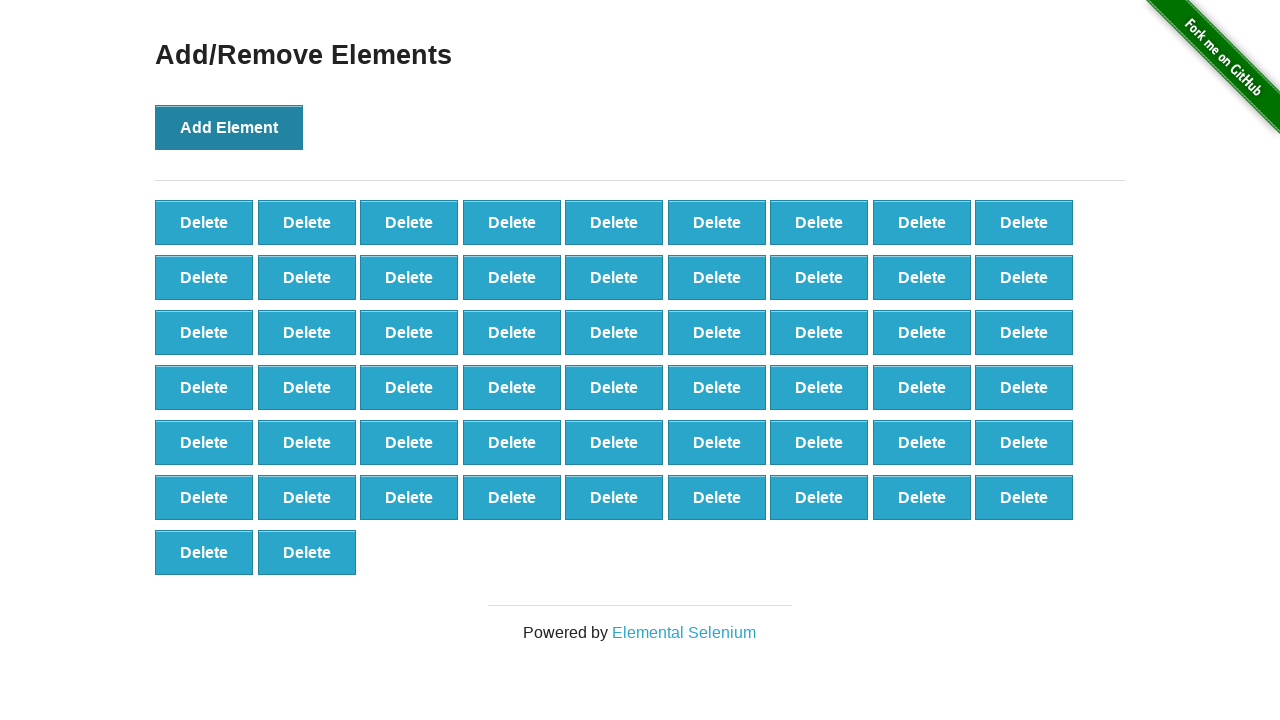

Clicked 'Add Element' button (iteration 57/100) at (229, 127) on button[onclick='addElement()']
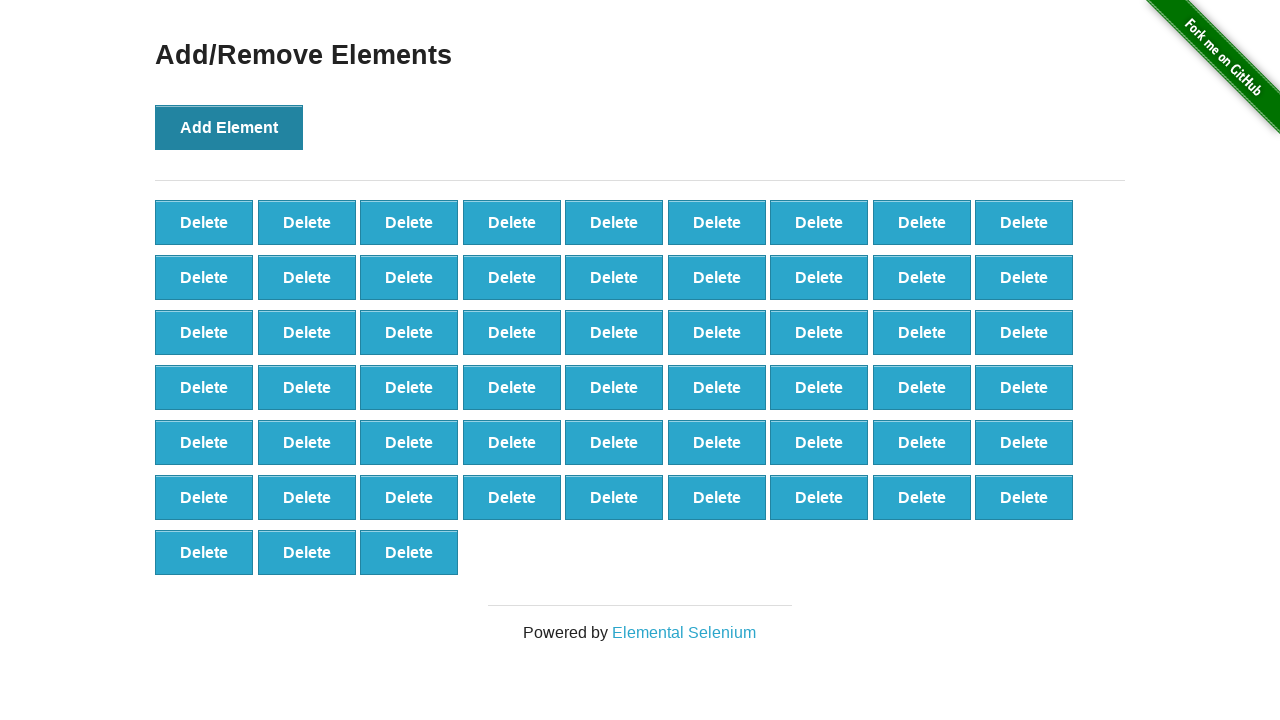

Clicked 'Add Element' button (iteration 58/100) at (229, 127) on button[onclick='addElement()']
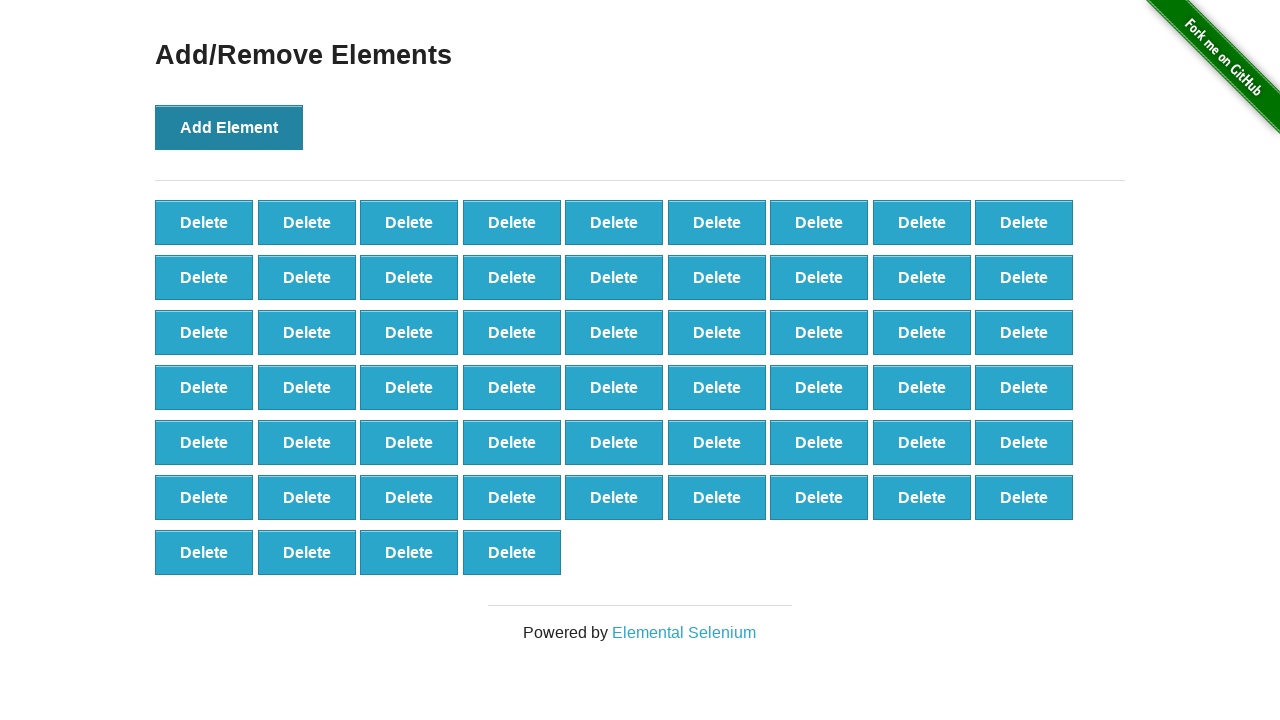

Clicked 'Add Element' button (iteration 59/100) at (229, 127) on button[onclick='addElement()']
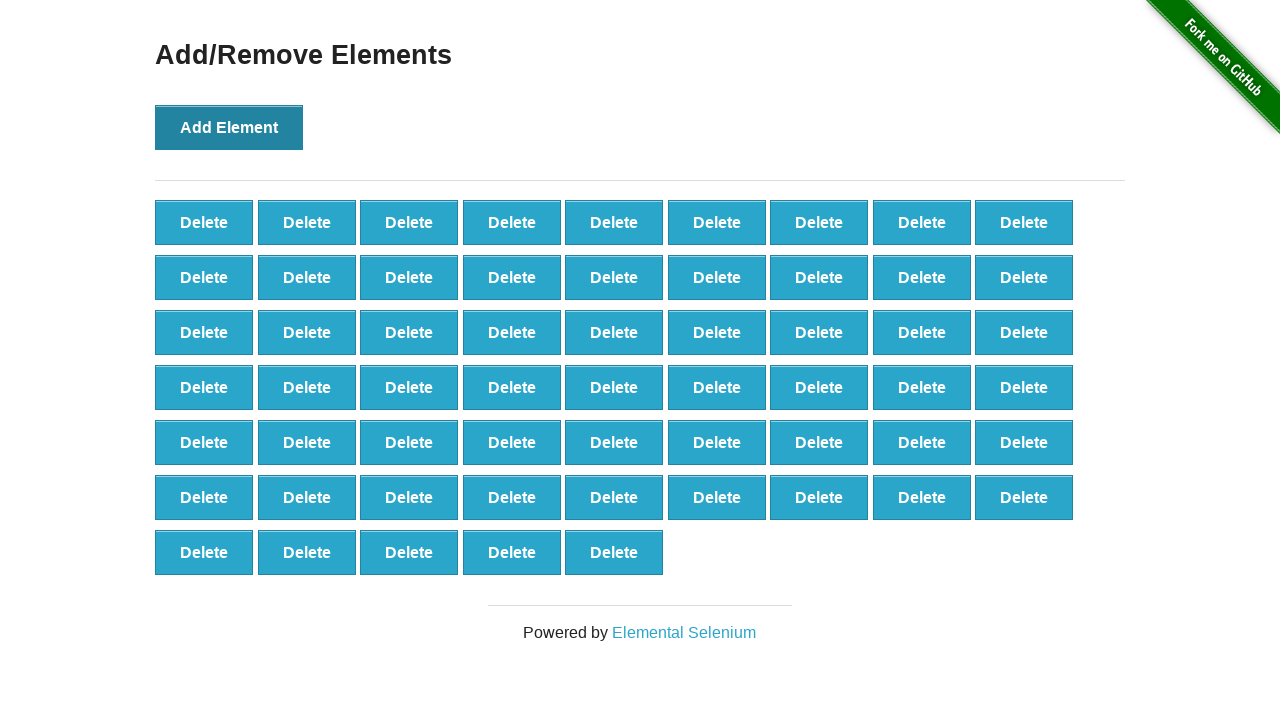

Clicked 'Add Element' button (iteration 60/100) at (229, 127) on button[onclick='addElement()']
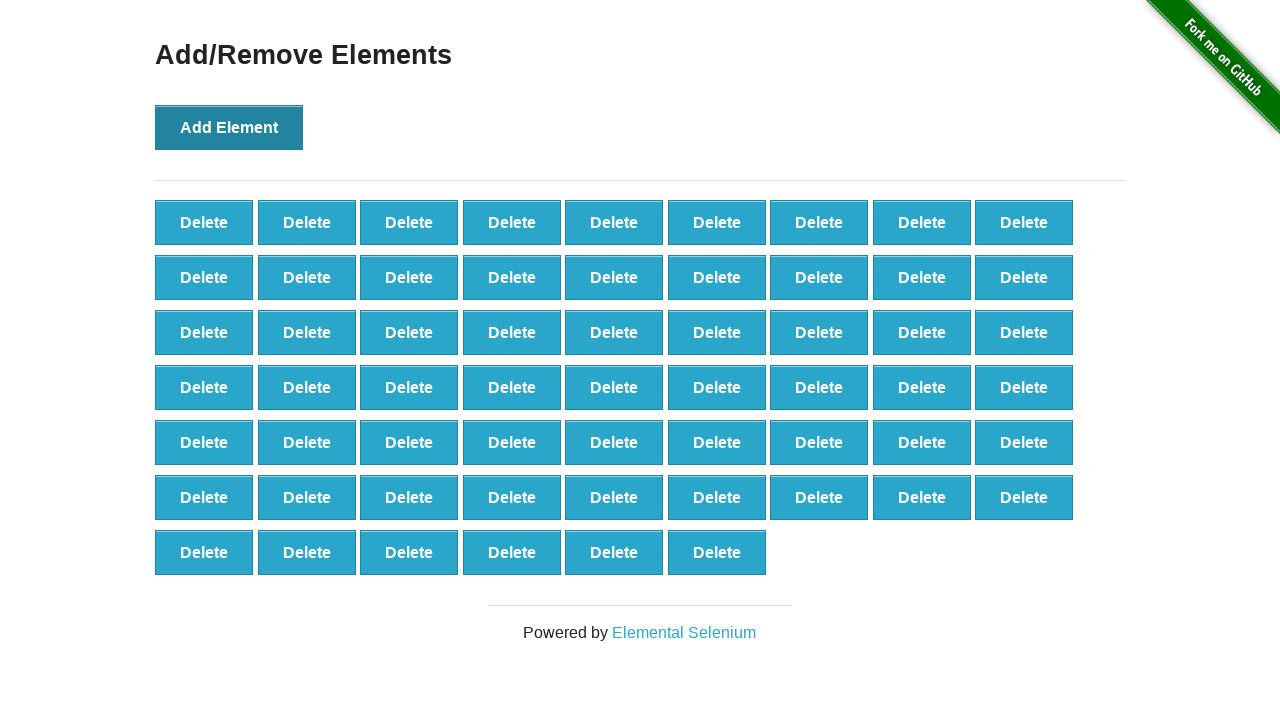

Clicked 'Add Element' button (iteration 61/100) at (229, 127) on button[onclick='addElement()']
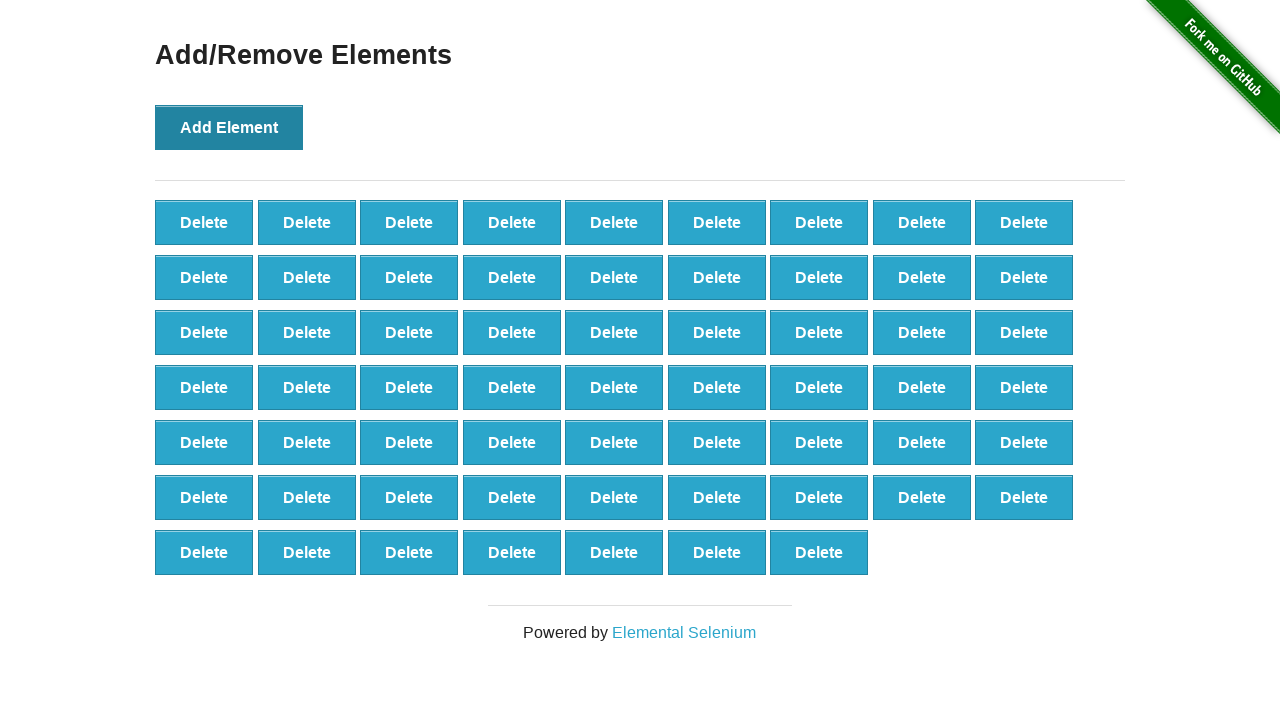

Clicked 'Add Element' button (iteration 62/100) at (229, 127) on button[onclick='addElement()']
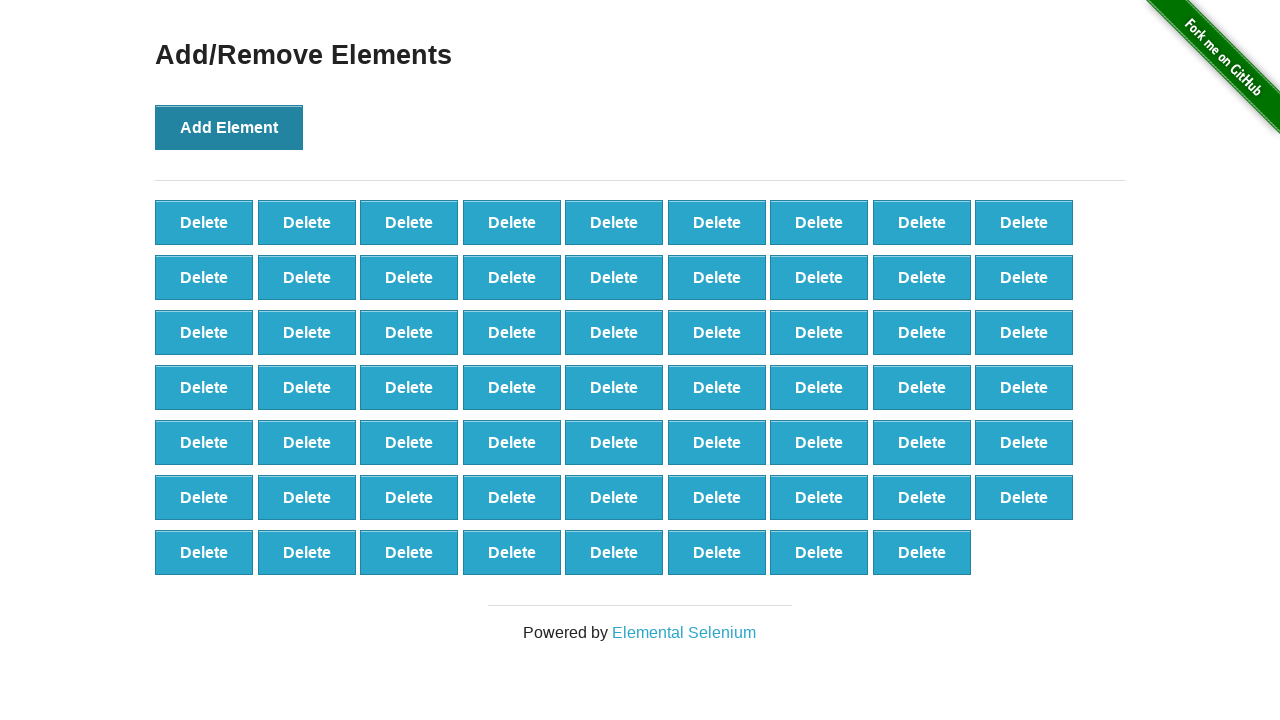

Clicked 'Add Element' button (iteration 63/100) at (229, 127) on button[onclick='addElement()']
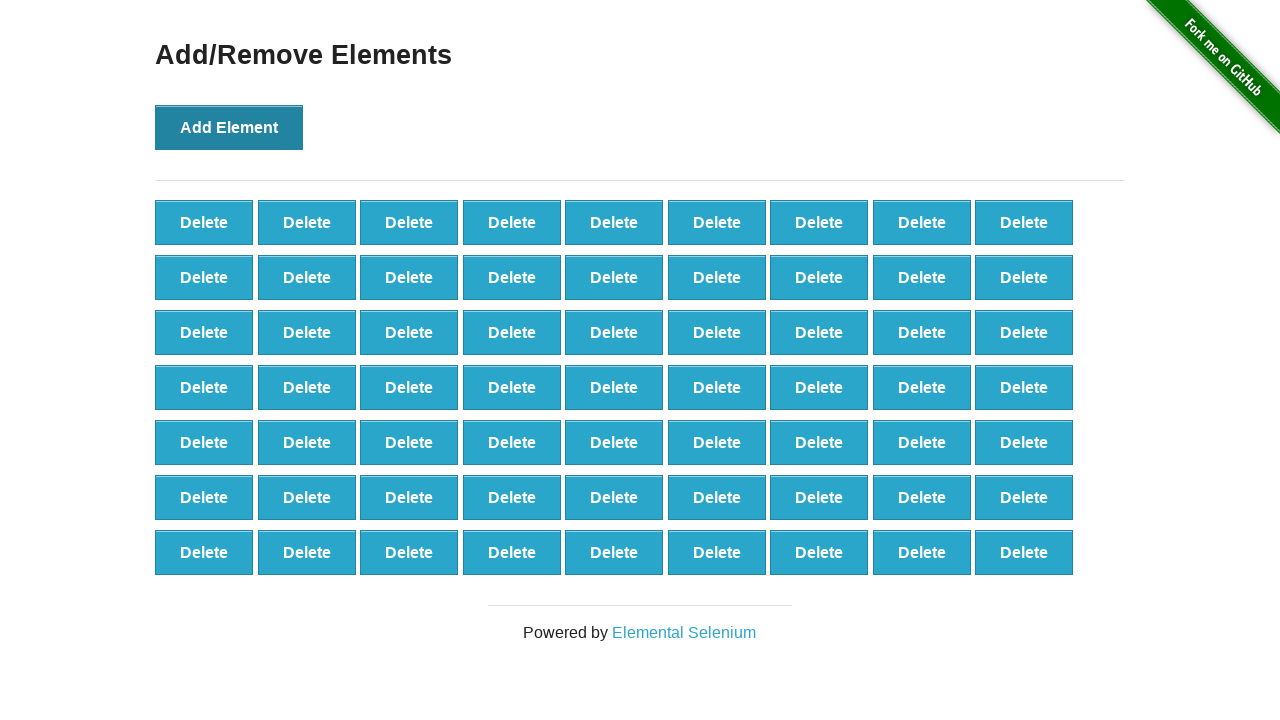

Clicked 'Add Element' button (iteration 64/100) at (229, 127) on button[onclick='addElement()']
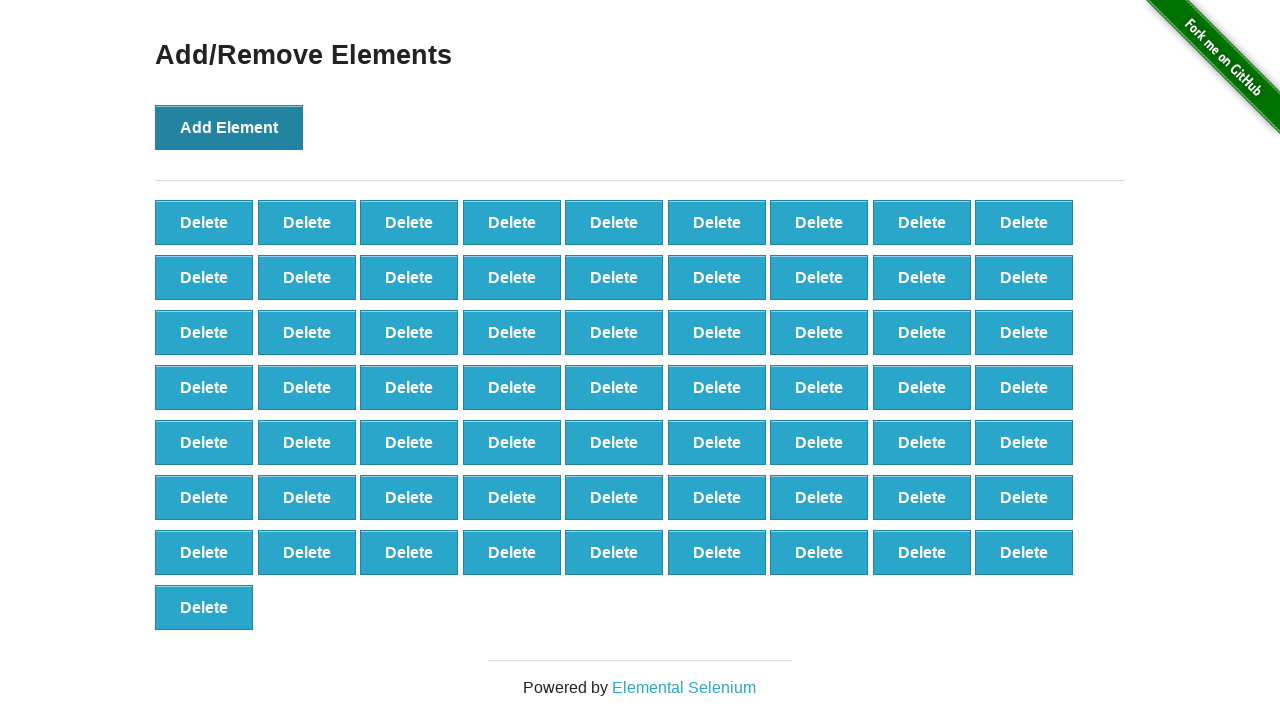

Clicked 'Add Element' button (iteration 65/100) at (229, 127) on button[onclick='addElement()']
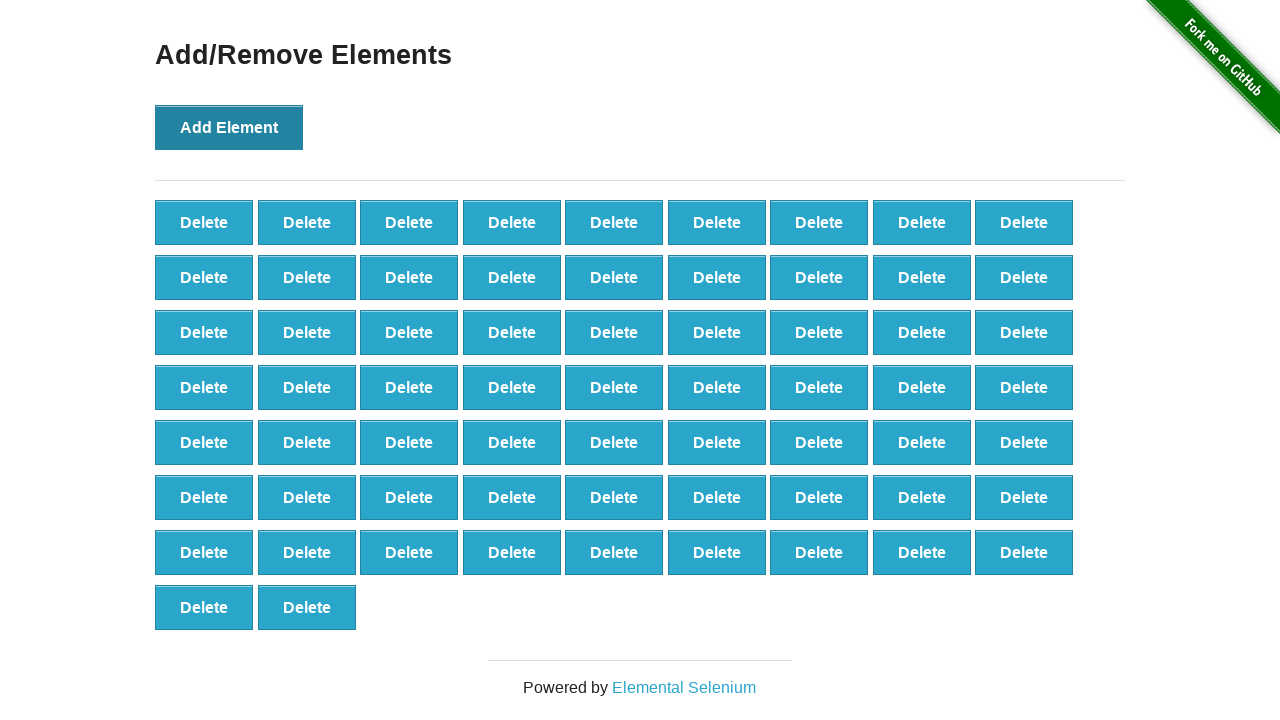

Clicked 'Add Element' button (iteration 66/100) at (229, 127) on button[onclick='addElement()']
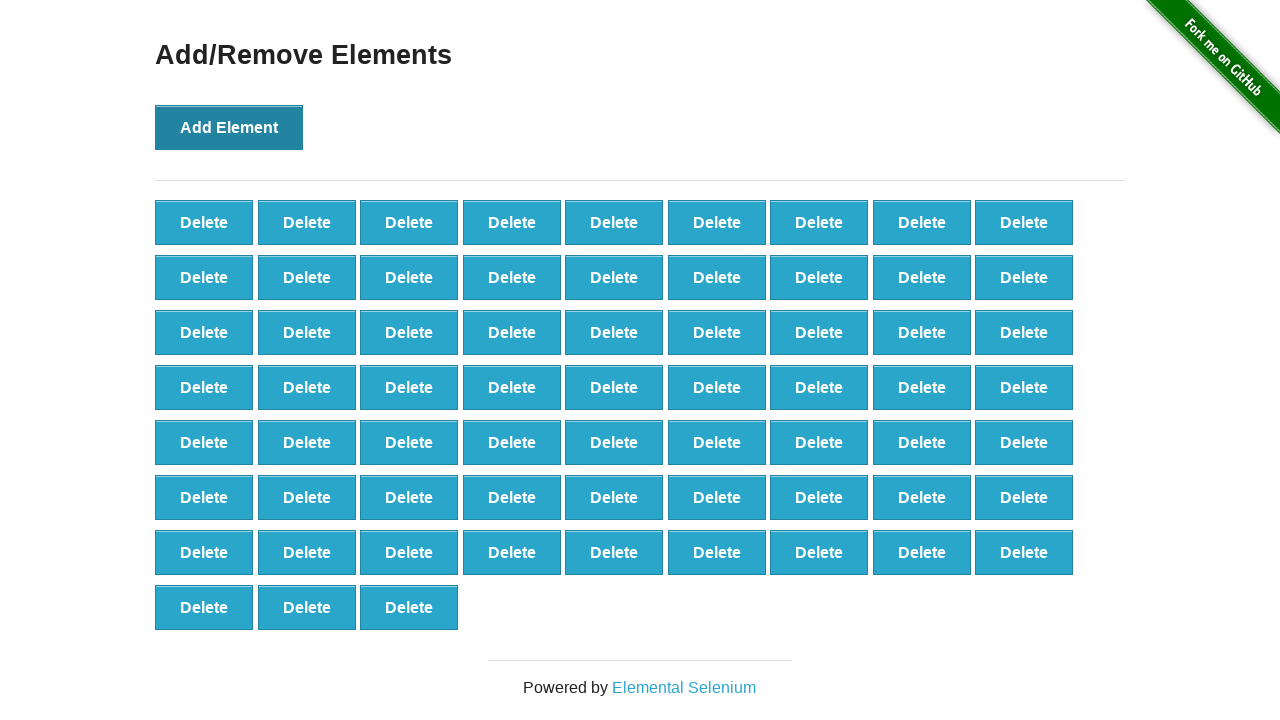

Clicked 'Add Element' button (iteration 67/100) at (229, 127) on button[onclick='addElement()']
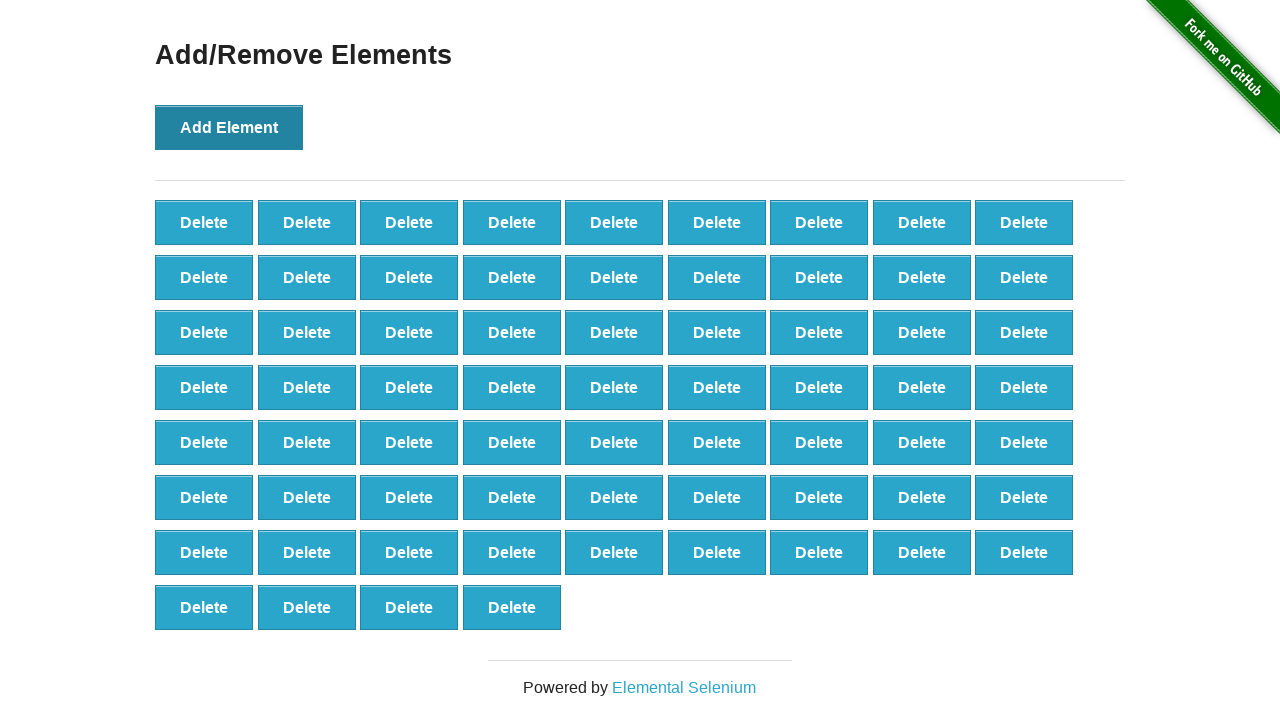

Clicked 'Add Element' button (iteration 68/100) at (229, 127) on button[onclick='addElement()']
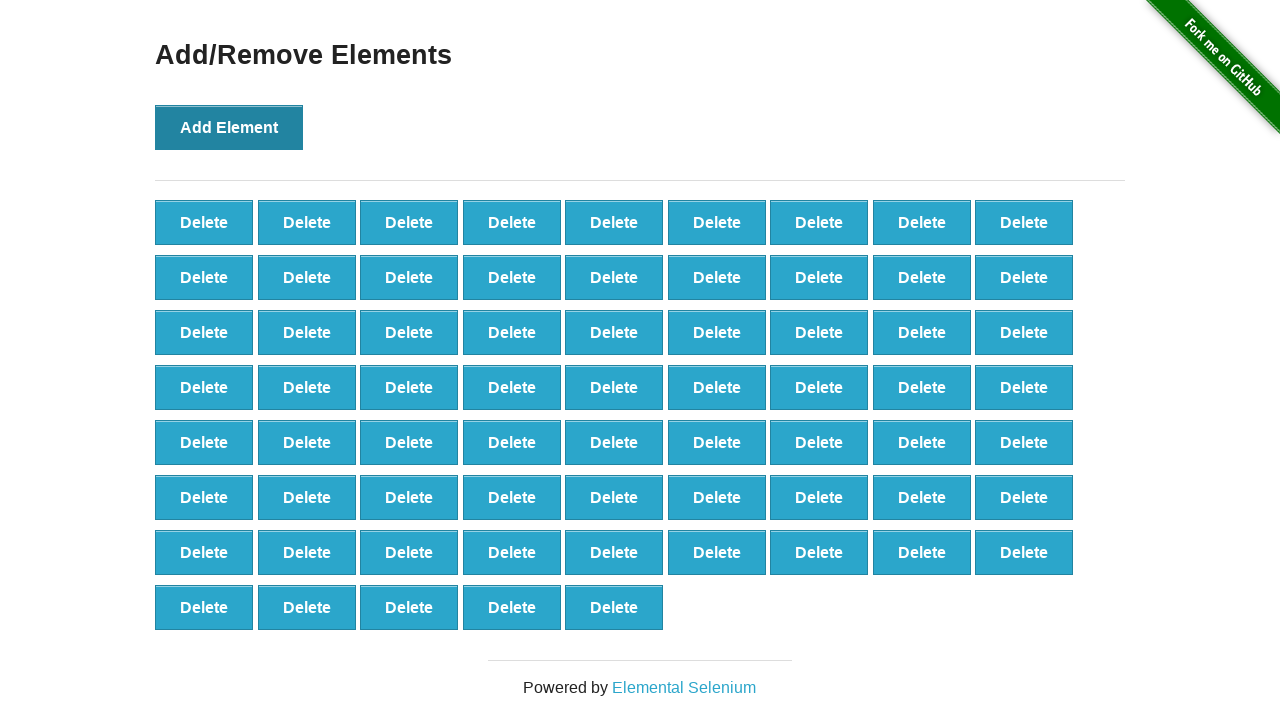

Clicked 'Add Element' button (iteration 69/100) at (229, 127) on button[onclick='addElement()']
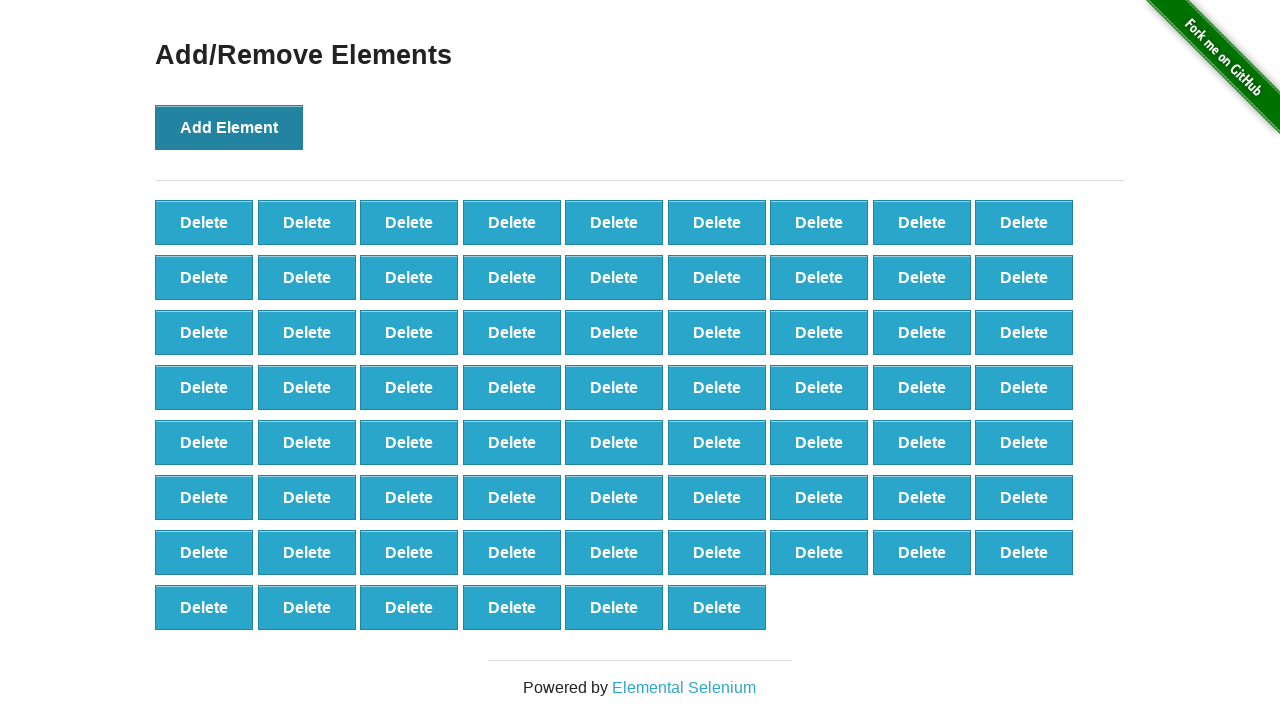

Clicked 'Add Element' button (iteration 70/100) at (229, 127) on button[onclick='addElement()']
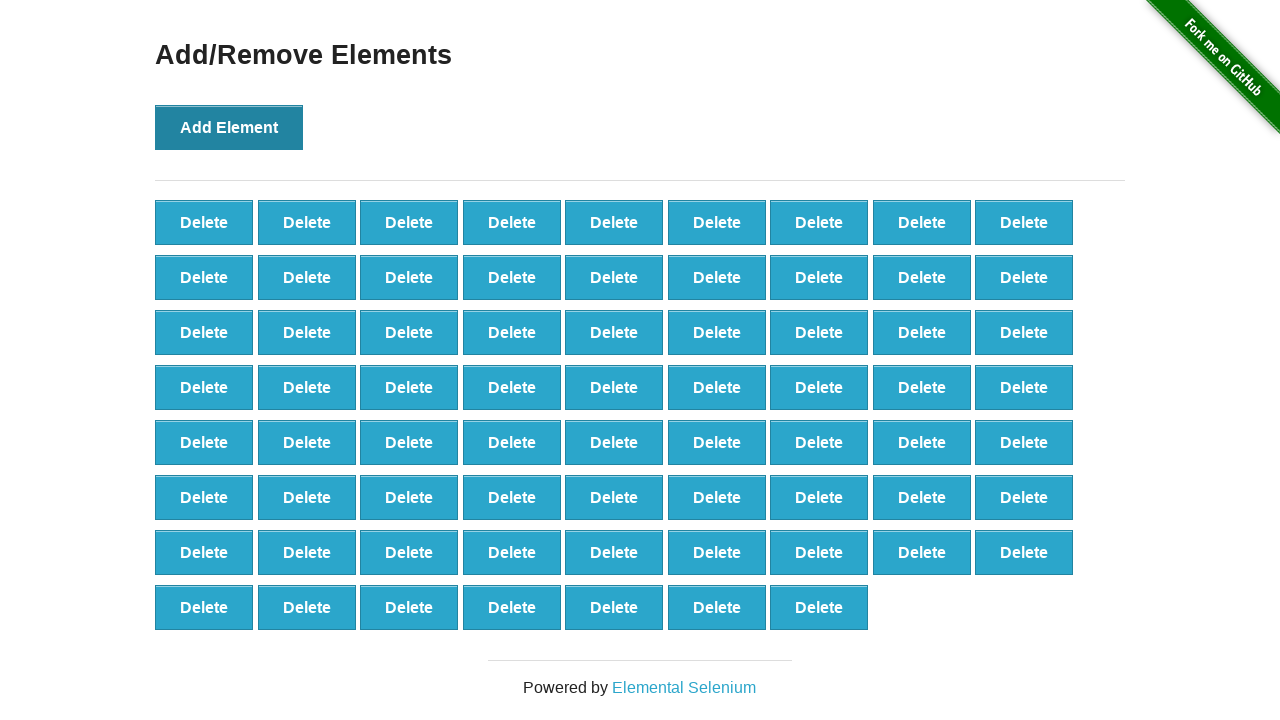

Clicked 'Add Element' button (iteration 71/100) at (229, 127) on button[onclick='addElement()']
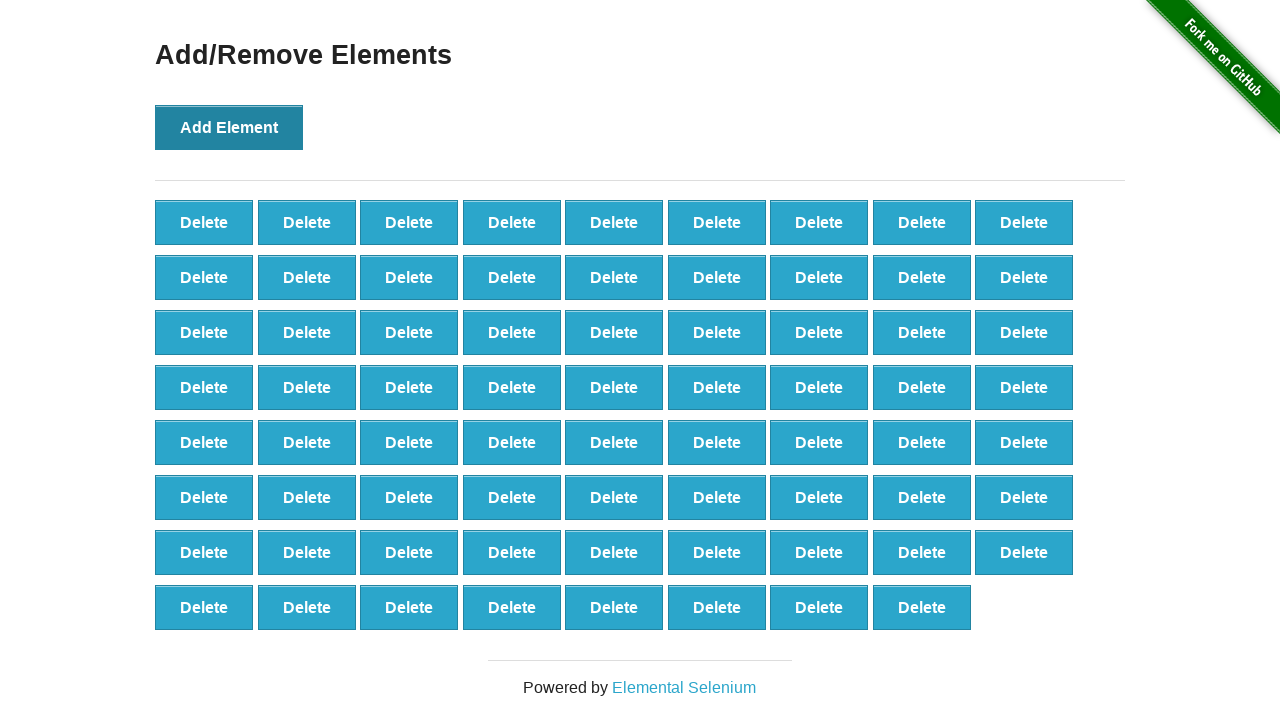

Clicked 'Add Element' button (iteration 72/100) at (229, 127) on button[onclick='addElement()']
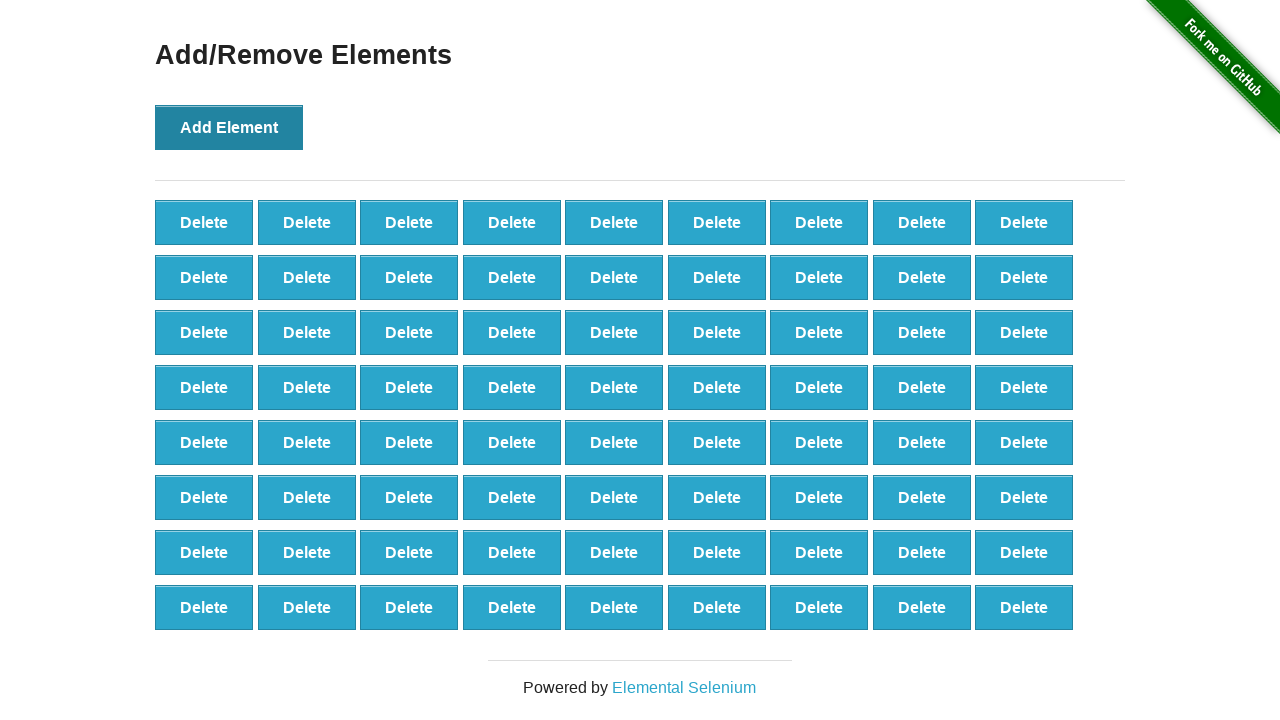

Clicked 'Add Element' button (iteration 73/100) at (229, 127) on button[onclick='addElement()']
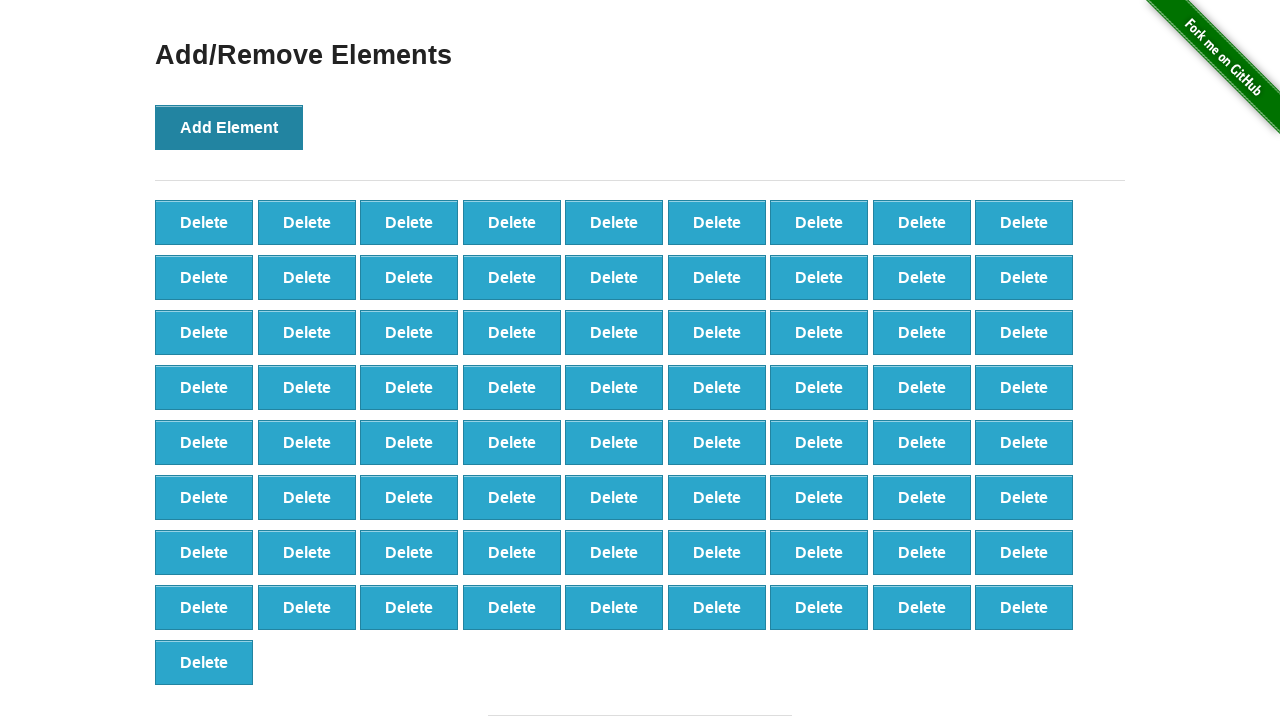

Clicked 'Add Element' button (iteration 74/100) at (229, 127) on button[onclick='addElement()']
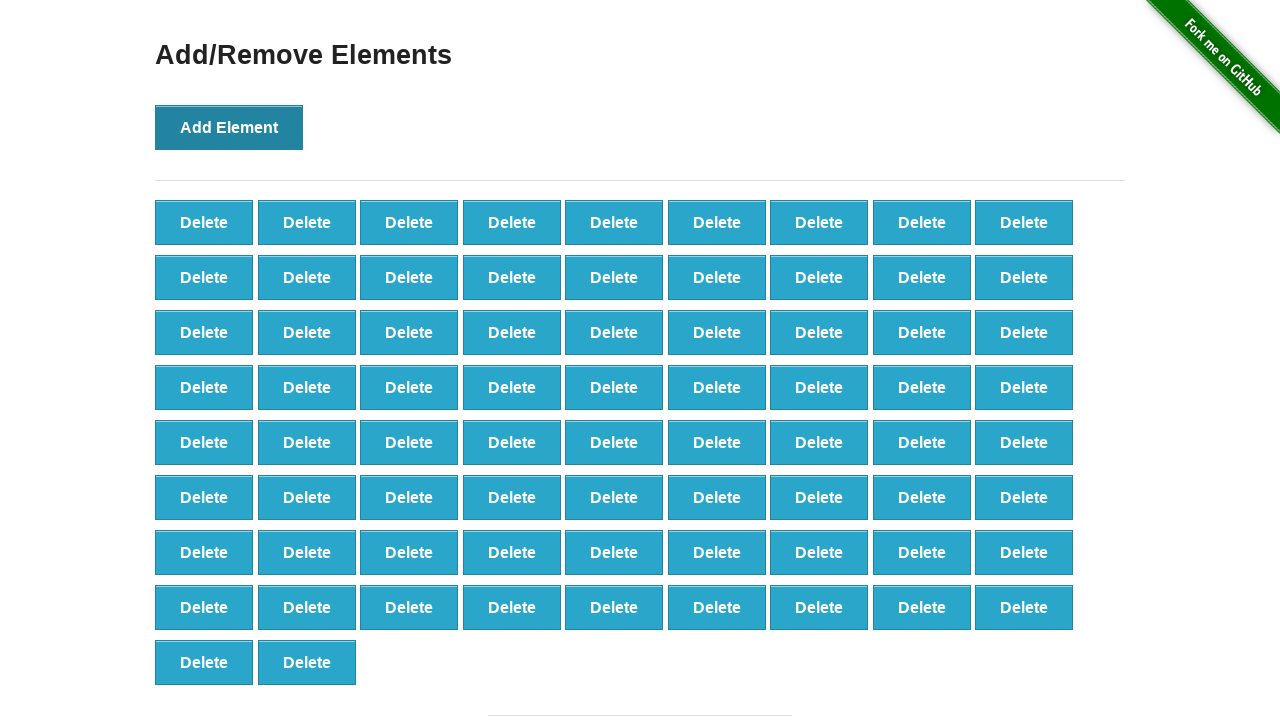

Clicked 'Add Element' button (iteration 75/100) at (229, 127) on button[onclick='addElement()']
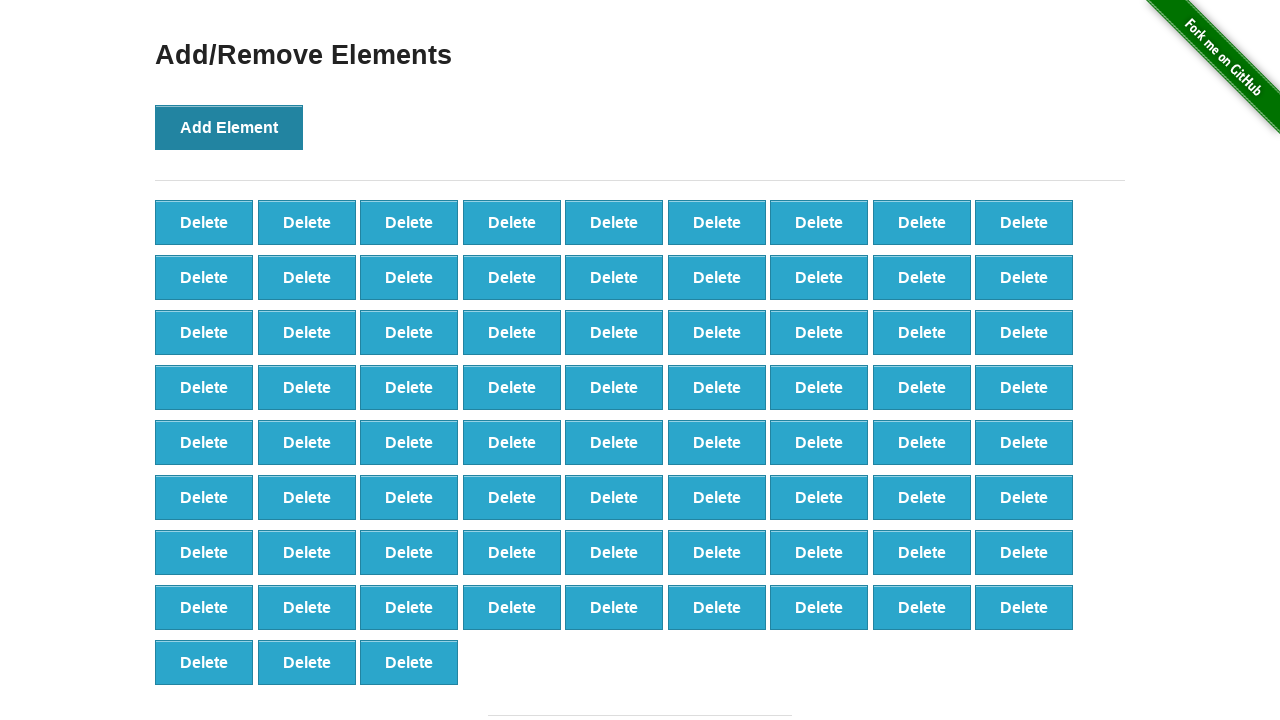

Clicked 'Add Element' button (iteration 76/100) at (229, 127) on button[onclick='addElement()']
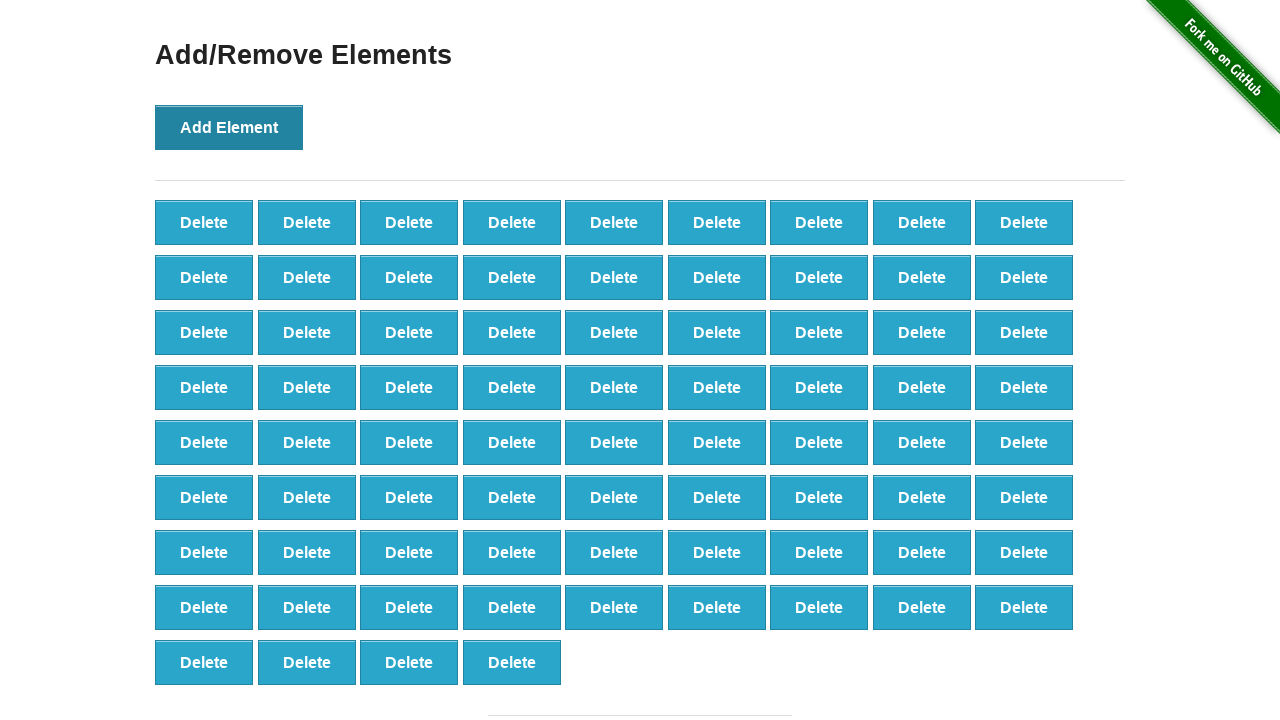

Clicked 'Add Element' button (iteration 77/100) at (229, 127) on button[onclick='addElement()']
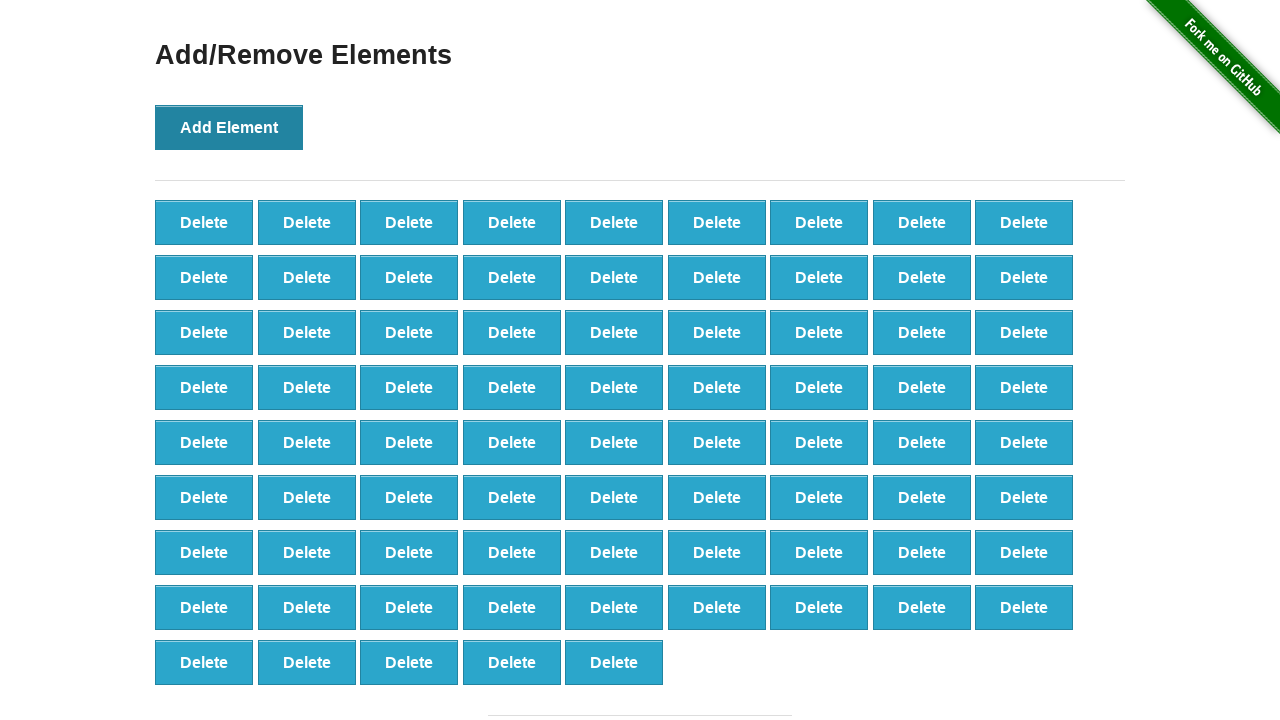

Clicked 'Add Element' button (iteration 78/100) at (229, 127) on button[onclick='addElement()']
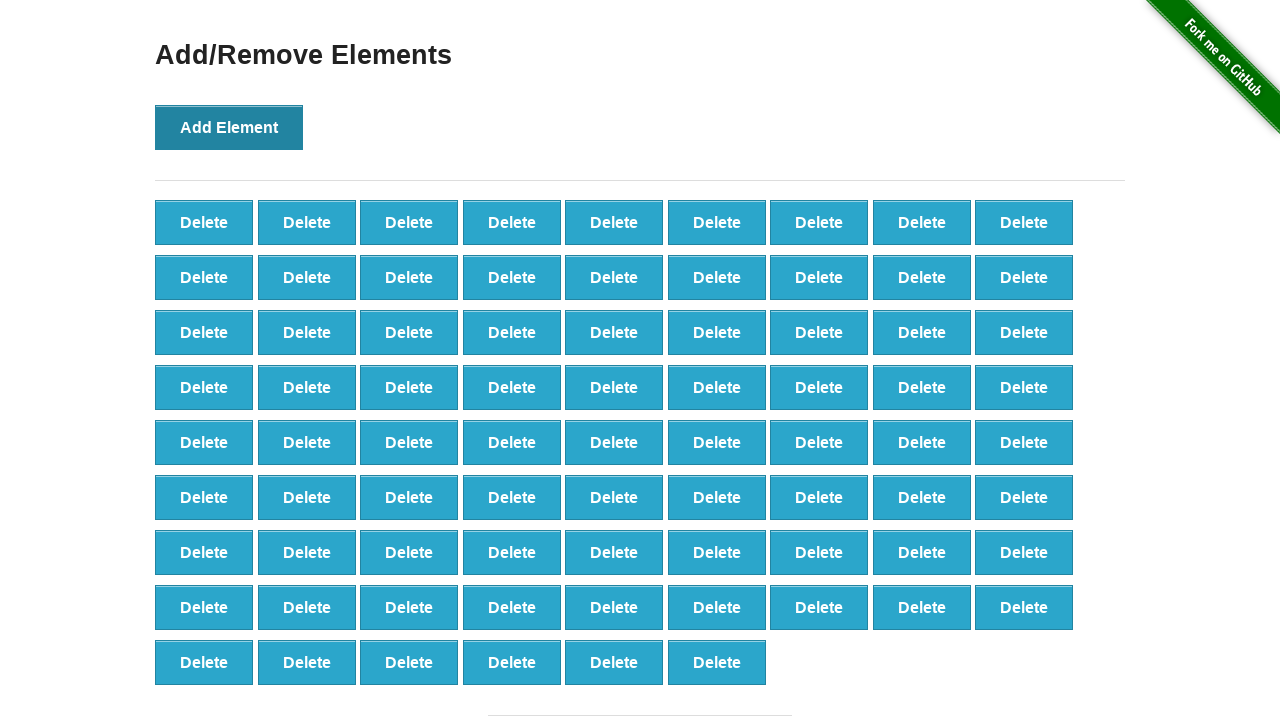

Clicked 'Add Element' button (iteration 79/100) at (229, 127) on button[onclick='addElement()']
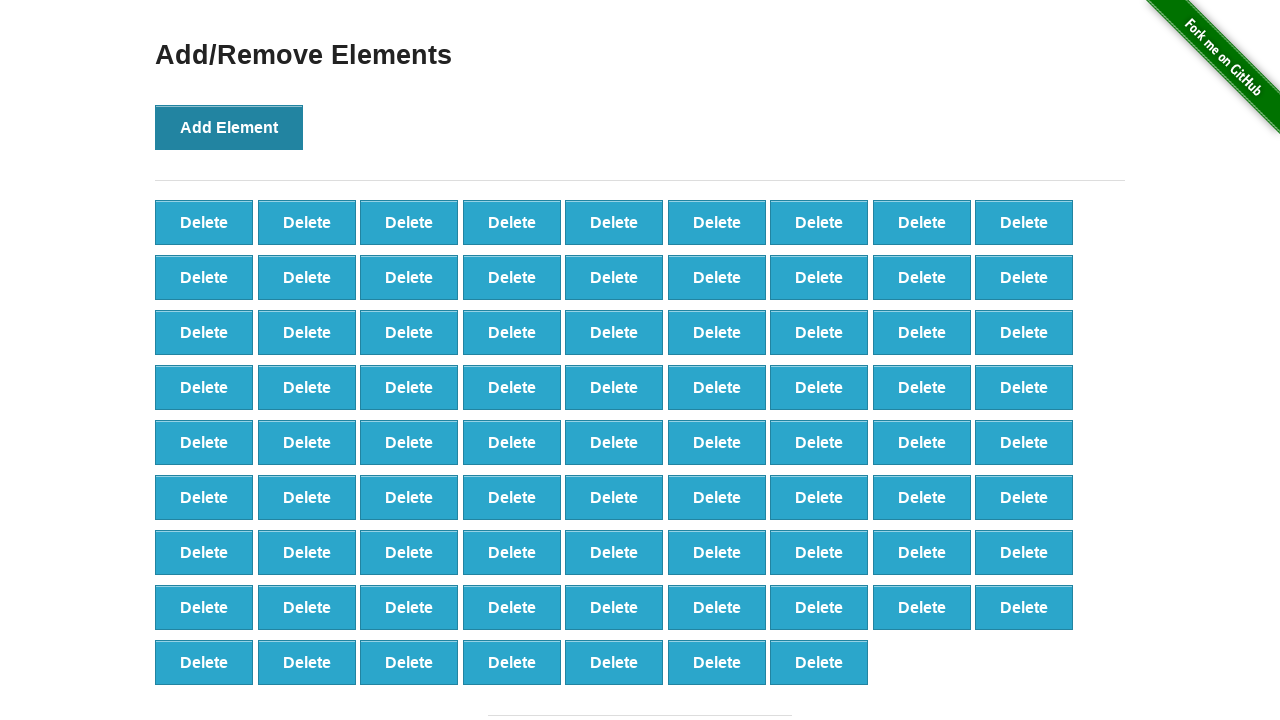

Clicked 'Add Element' button (iteration 80/100) at (229, 127) on button[onclick='addElement()']
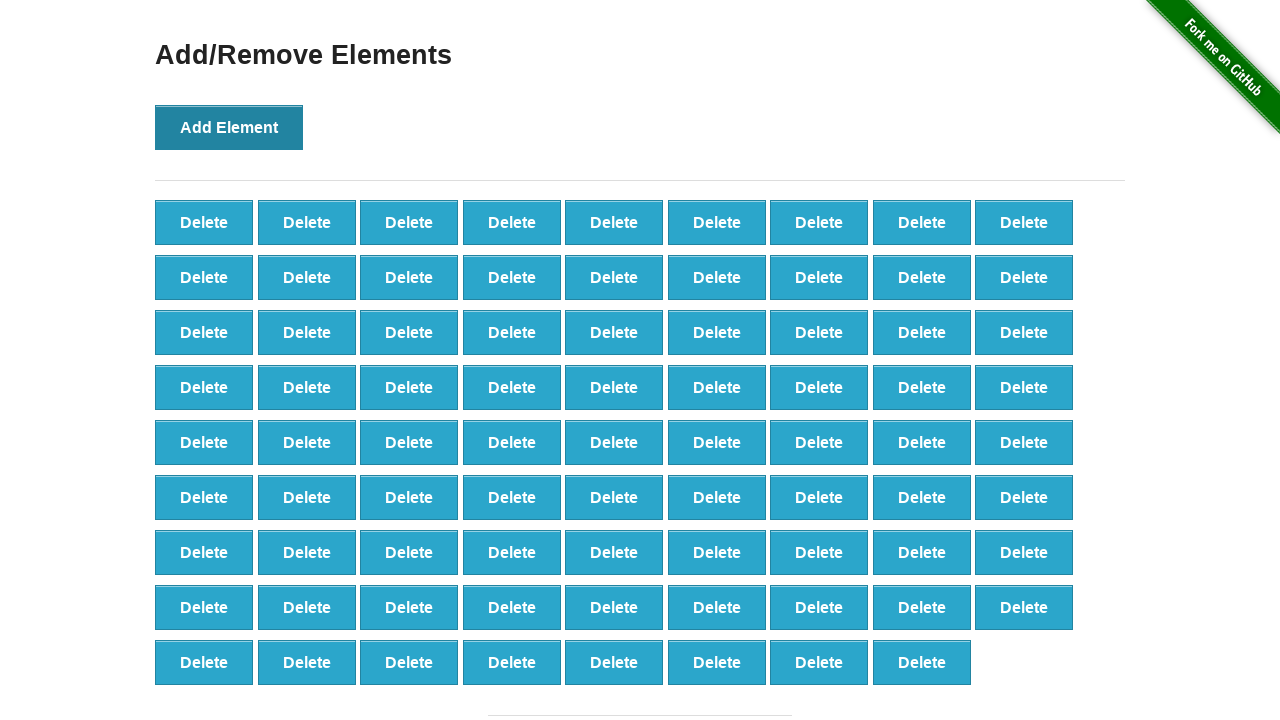

Clicked 'Add Element' button (iteration 81/100) at (229, 127) on button[onclick='addElement()']
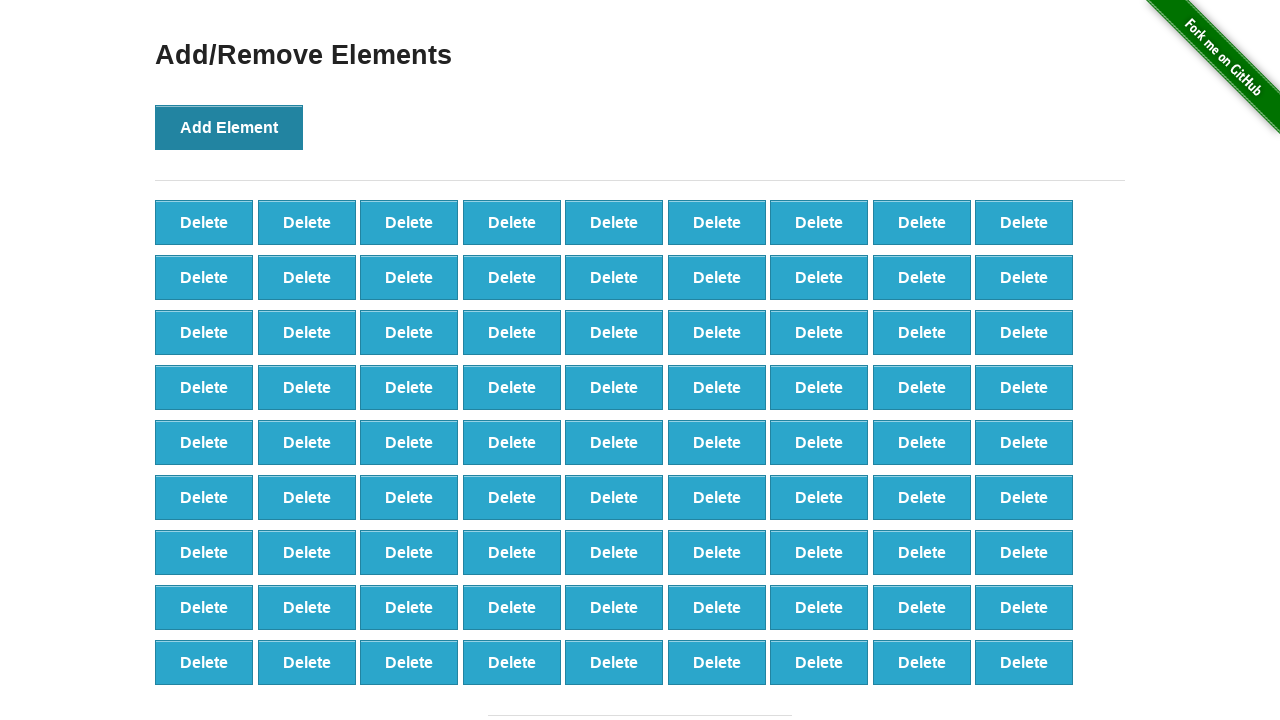

Clicked 'Add Element' button (iteration 82/100) at (229, 127) on button[onclick='addElement()']
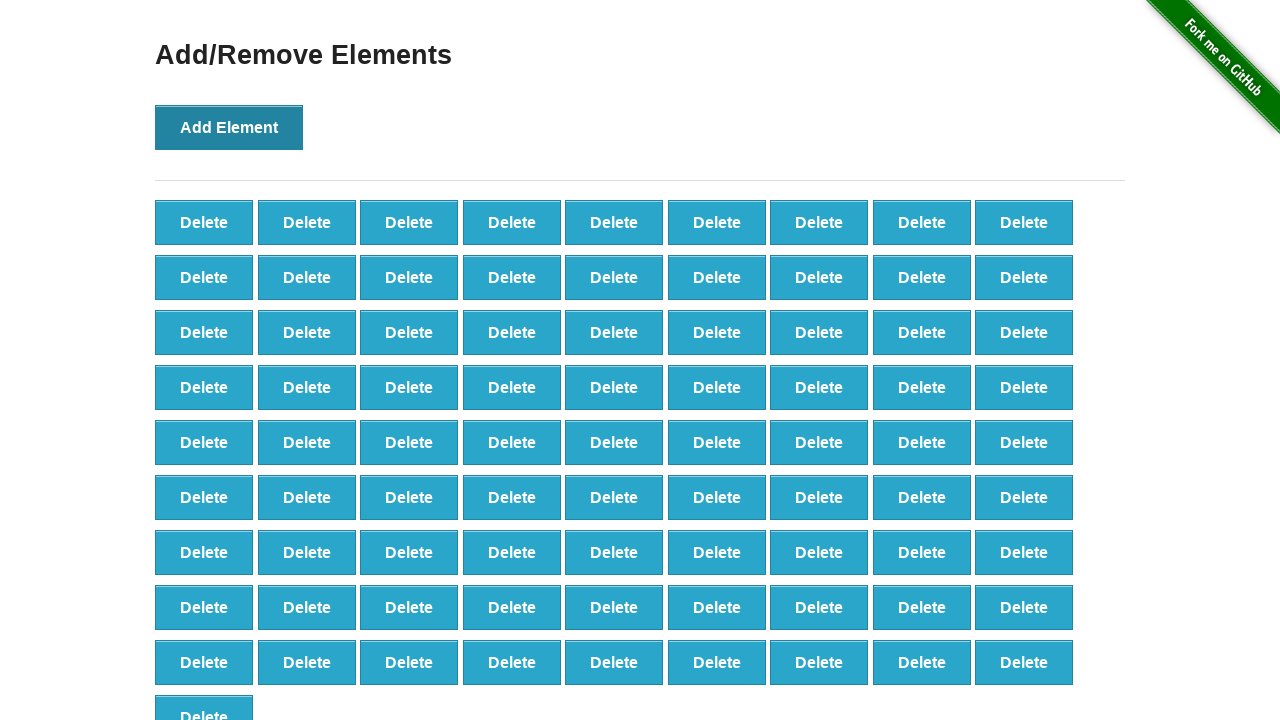

Clicked 'Add Element' button (iteration 83/100) at (229, 127) on button[onclick='addElement()']
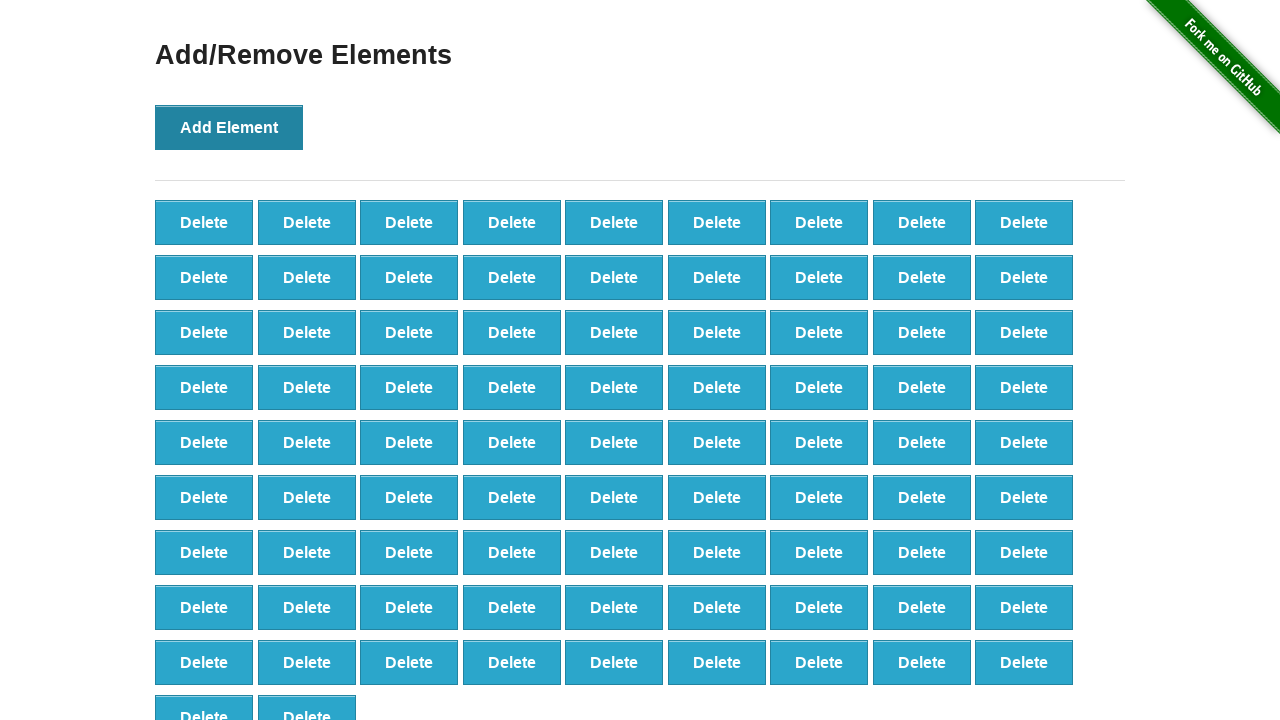

Clicked 'Add Element' button (iteration 84/100) at (229, 127) on button[onclick='addElement()']
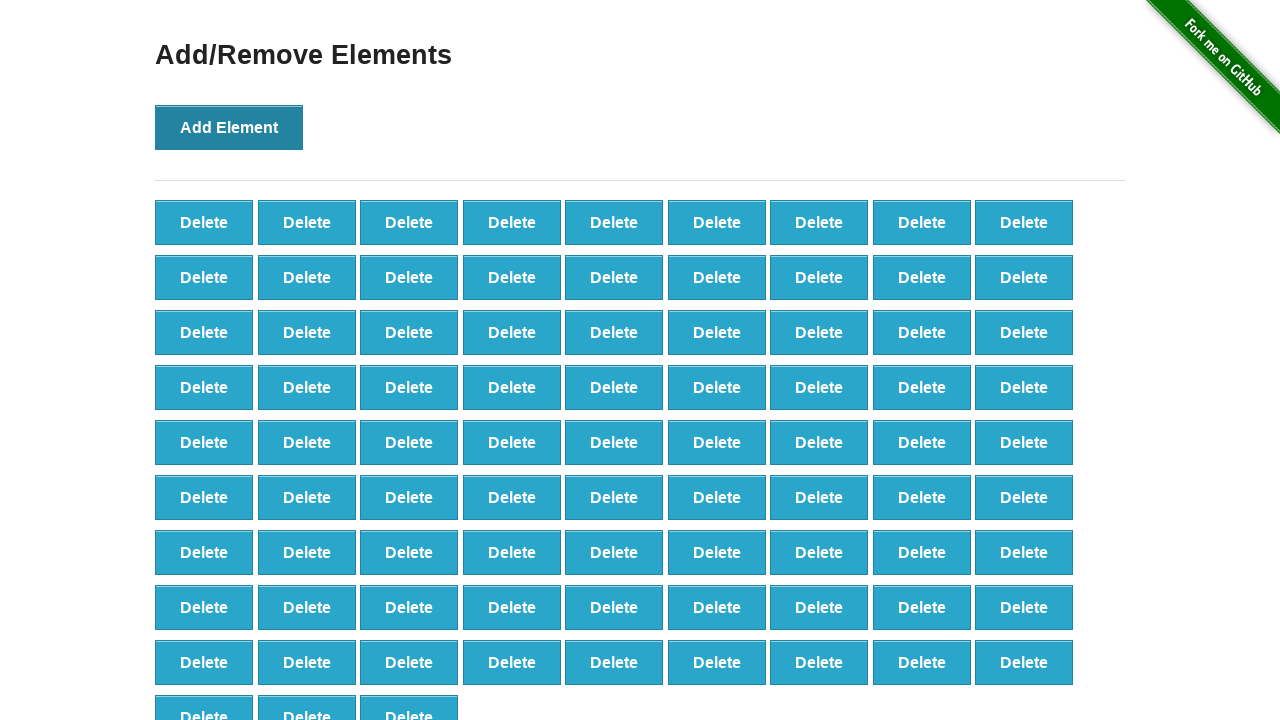

Clicked 'Add Element' button (iteration 85/100) at (229, 127) on button[onclick='addElement()']
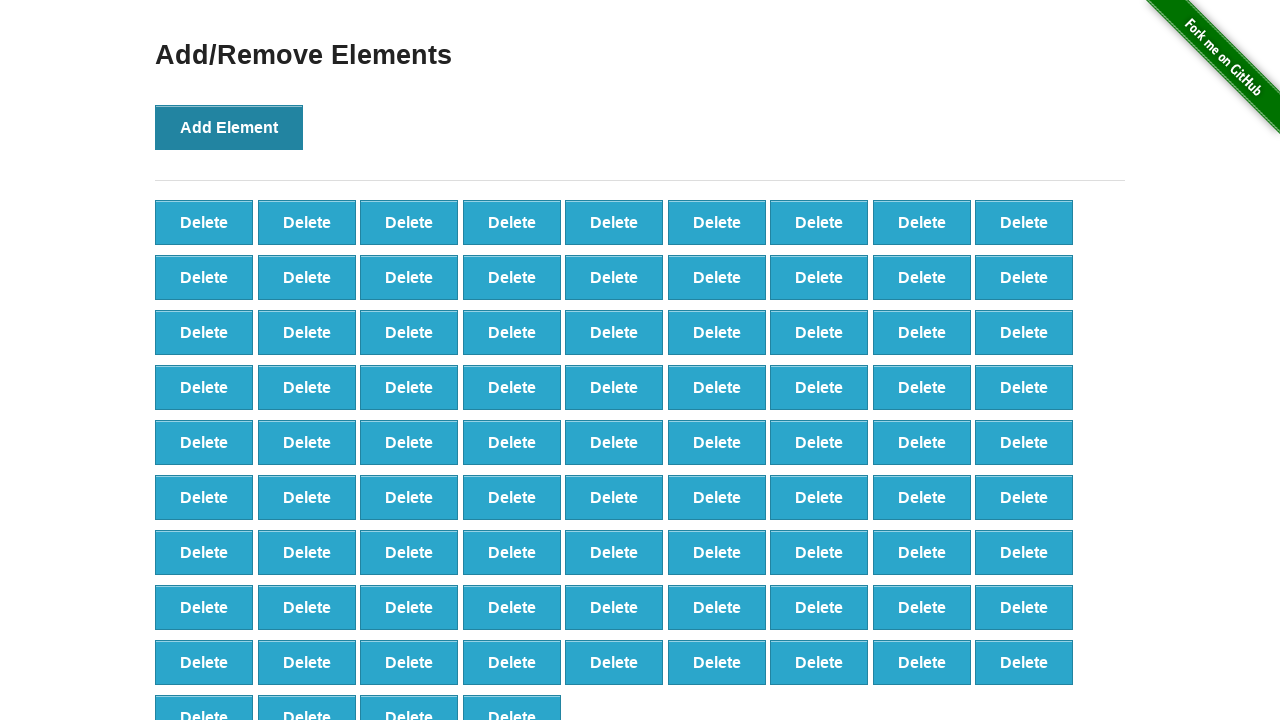

Clicked 'Add Element' button (iteration 86/100) at (229, 127) on button[onclick='addElement()']
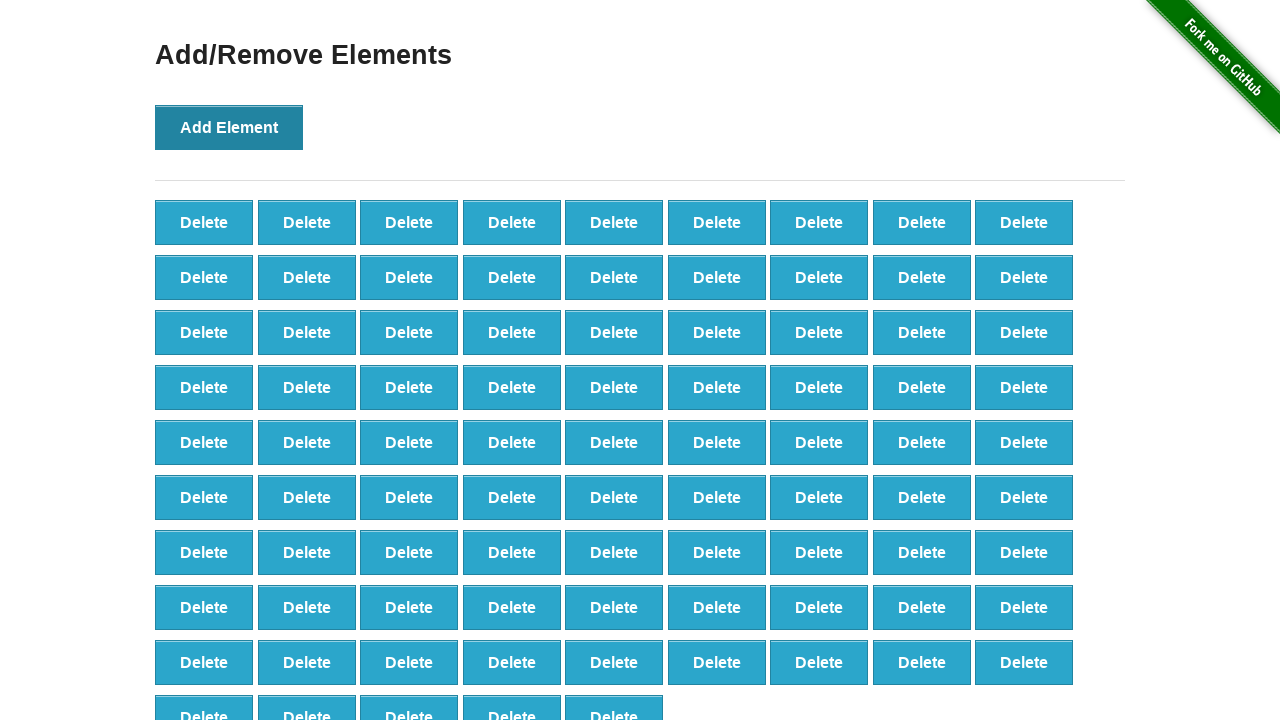

Clicked 'Add Element' button (iteration 87/100) at (229, 127) on button[onclick='addElement()']
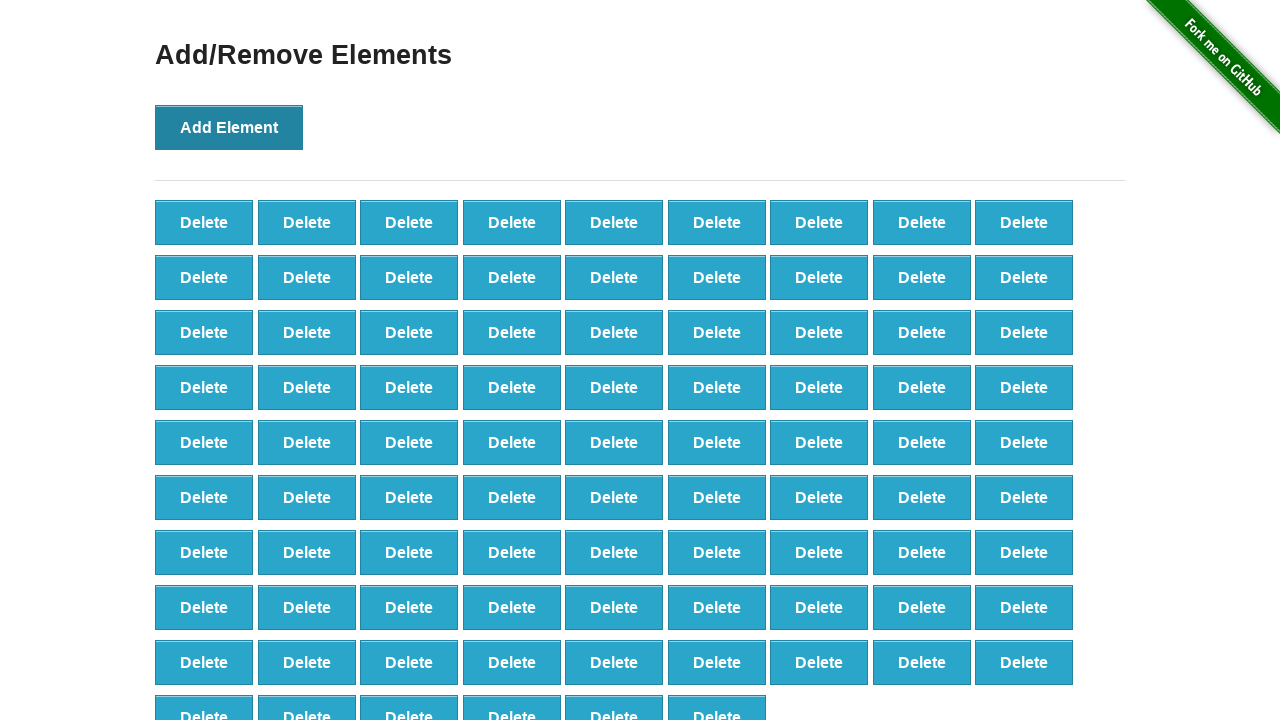

Clicked 'Add Element' button (iteration 88/100) at (229, 127) on button[onclick='addElement()']
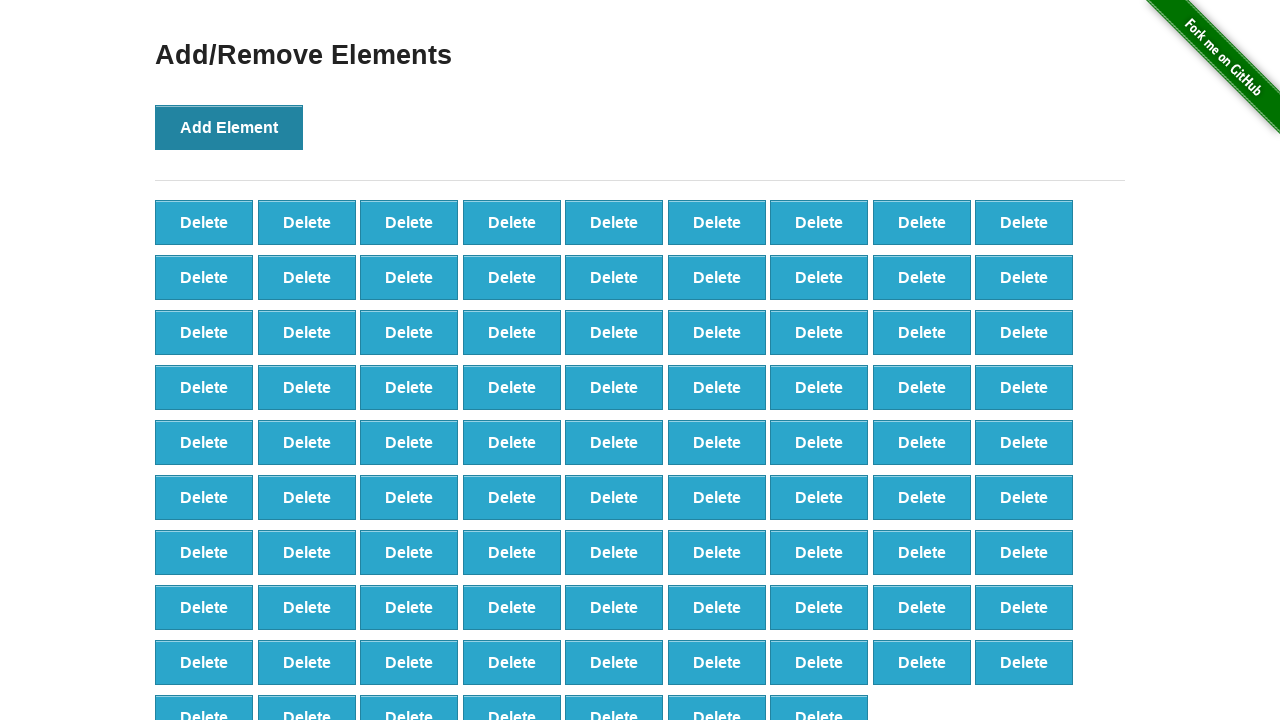

Clicked 'Add Element' button (iteration 89/100) at (229, 127) on button[onclick='addElement()']
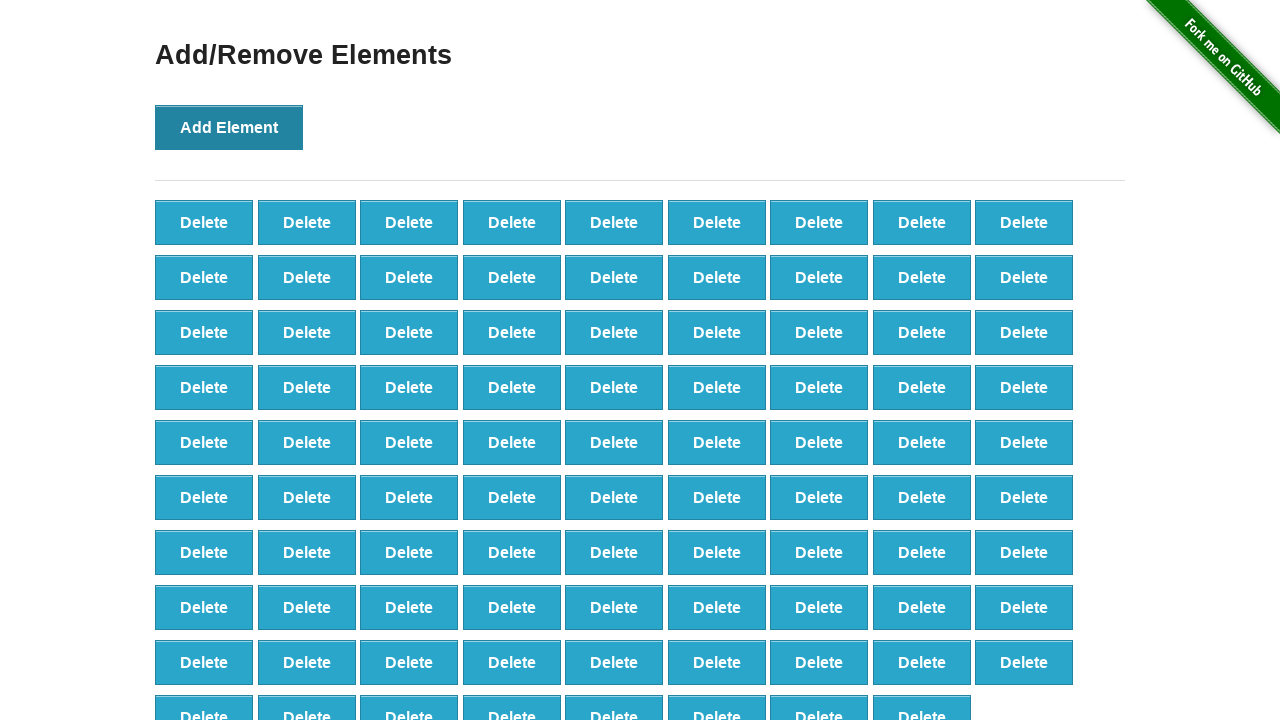

Clicked 'Add Element' button (iteration 90/100) at (229, 127) on button[onclick='addElement()']
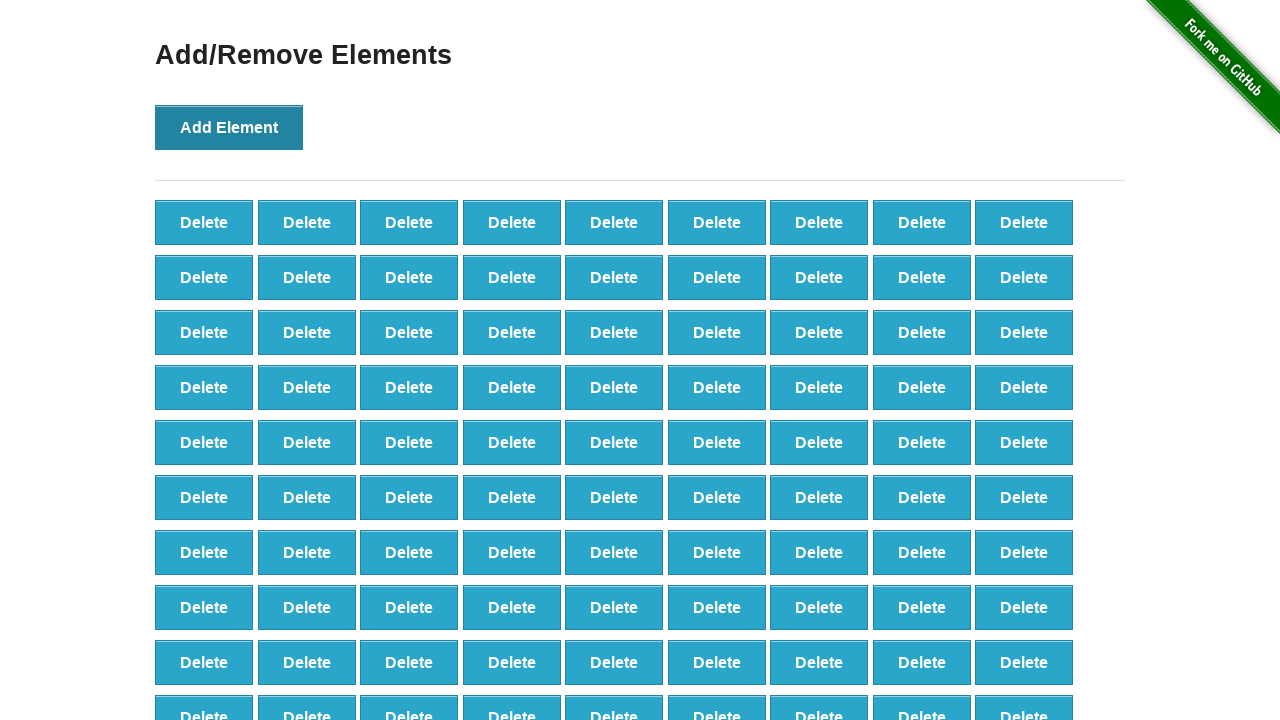

Clicked 'Add Element' button (iteration 91/100) at (229, 127) on button[onclick='addElement()']
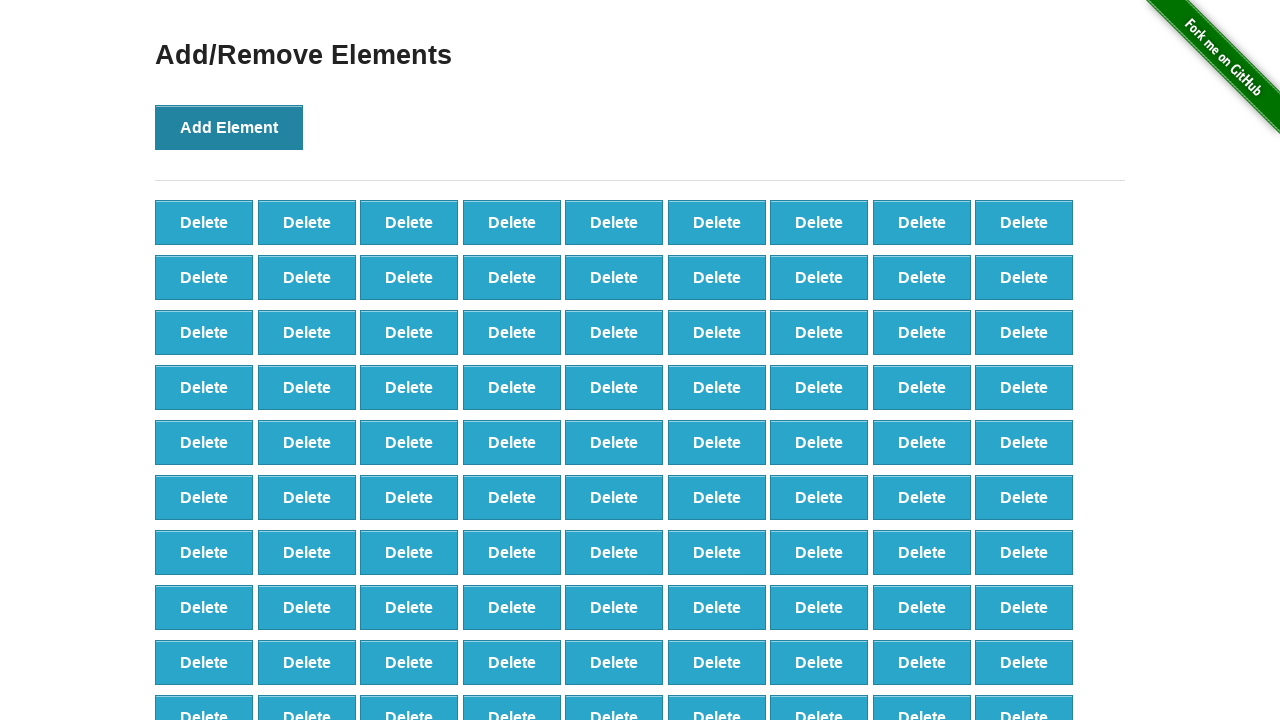

Clicked 'Add Element' button (iteration 92/100) at (229, 127) on button[onclick='addElement()']
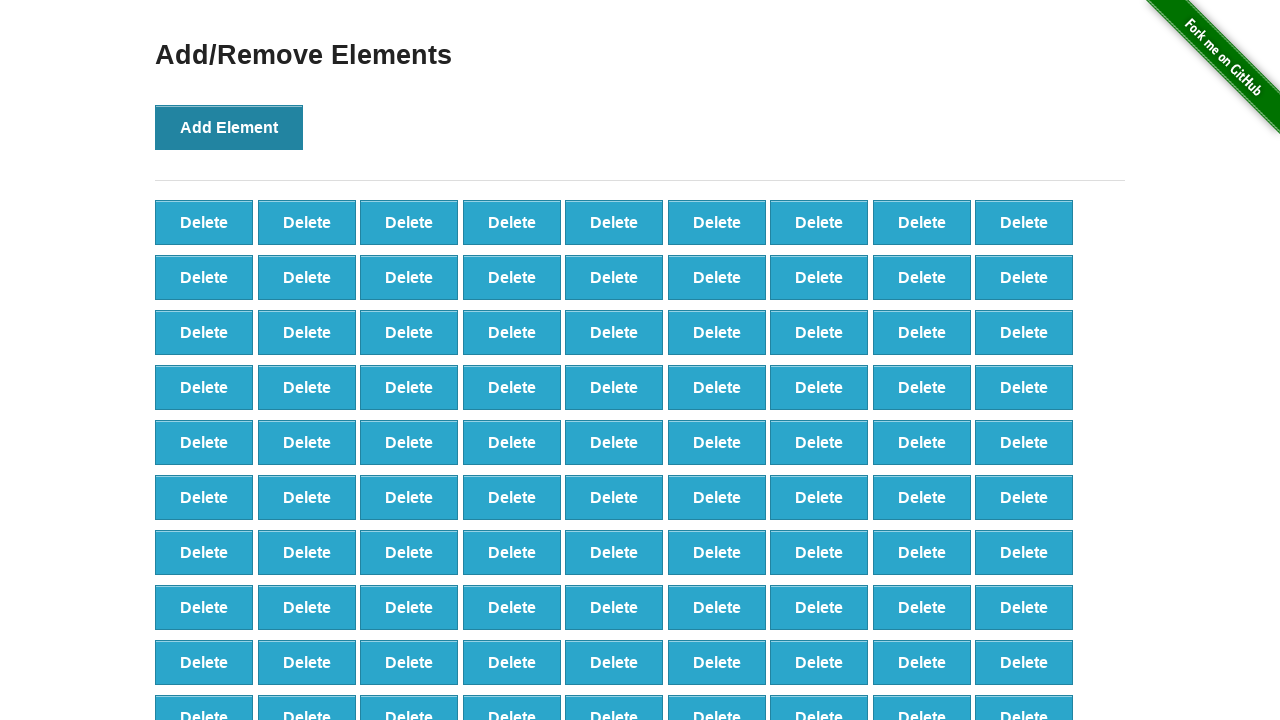

Clicked 'Add Element' button (iteration 93/100) at (229, 127) on button[onclick='addElement()']
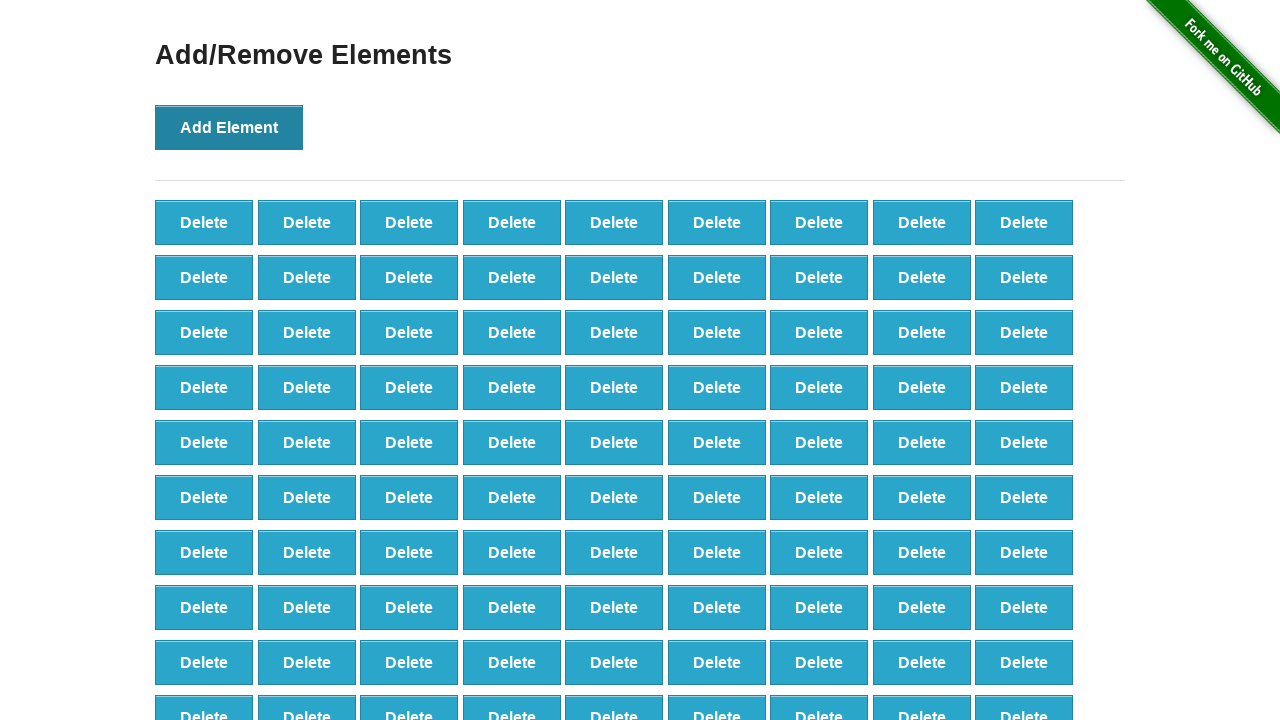

Clicked 'Add Element' button (iteration 94/100) at (229, 127) on button[onclick='addElement()']
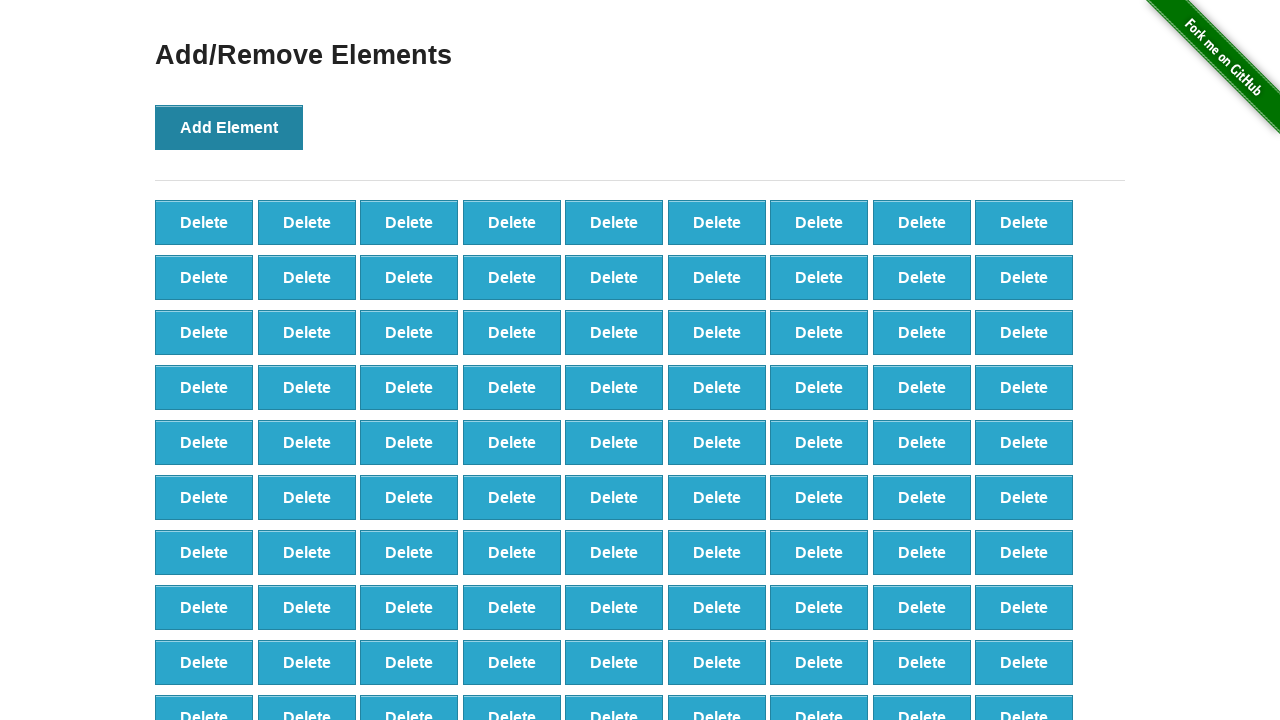

Clicked 'Add Element' button (iteration 95/100) at (229, 127) on button[onclick='addElement()']
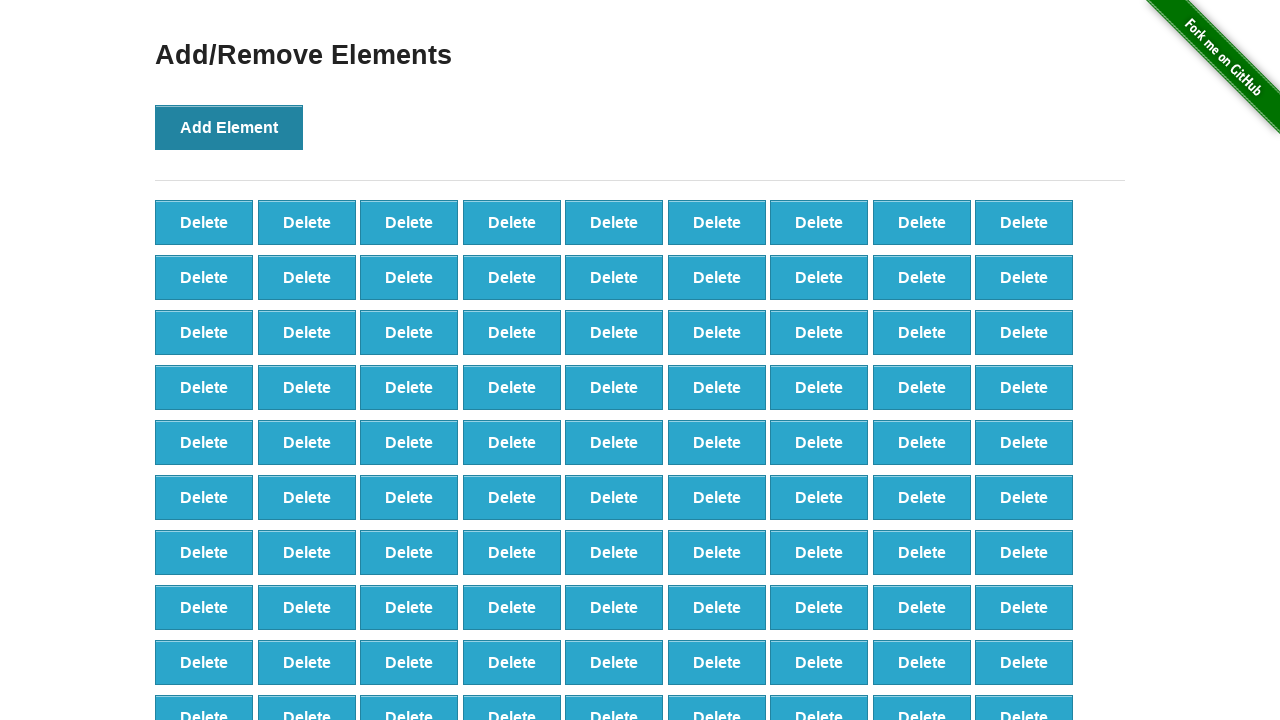

Clicked 'Add Element' button (iteration 96/100) at (229, 127) on button[onclick='addElement()']
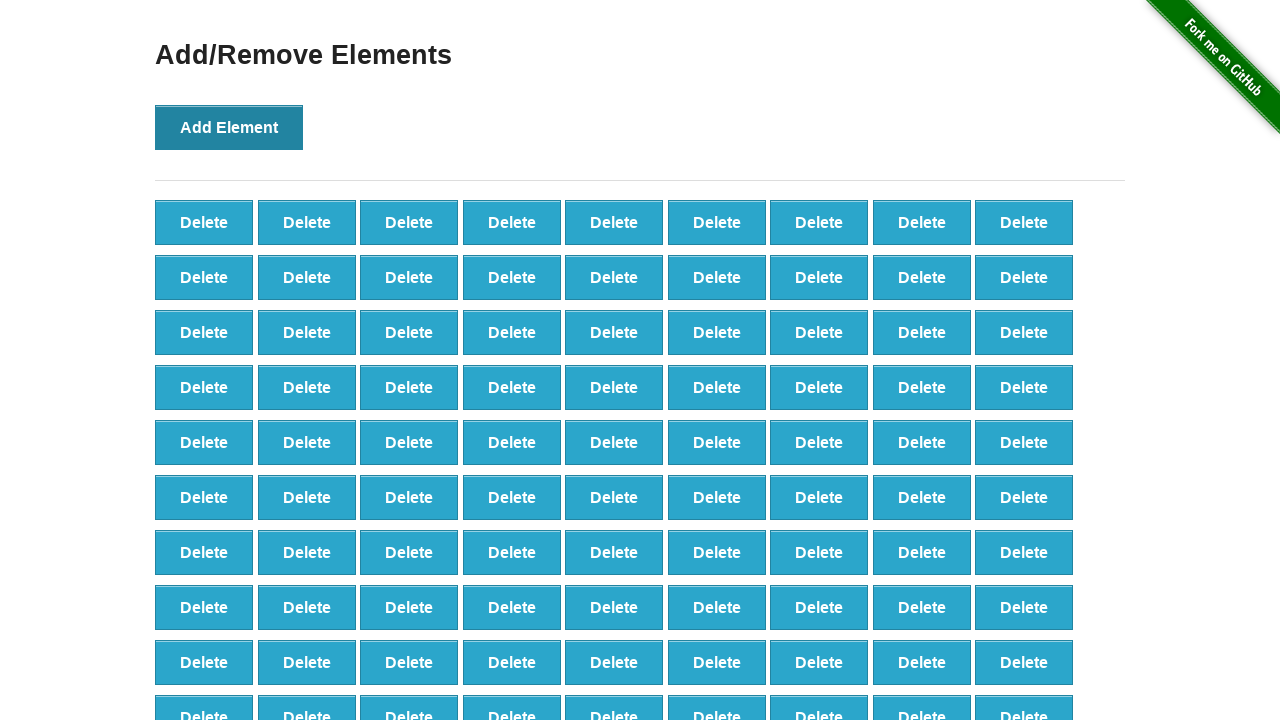

Clicked 'Add Element' button (iteration 97/100) at (229, 127) on button[onclick='addElement()']
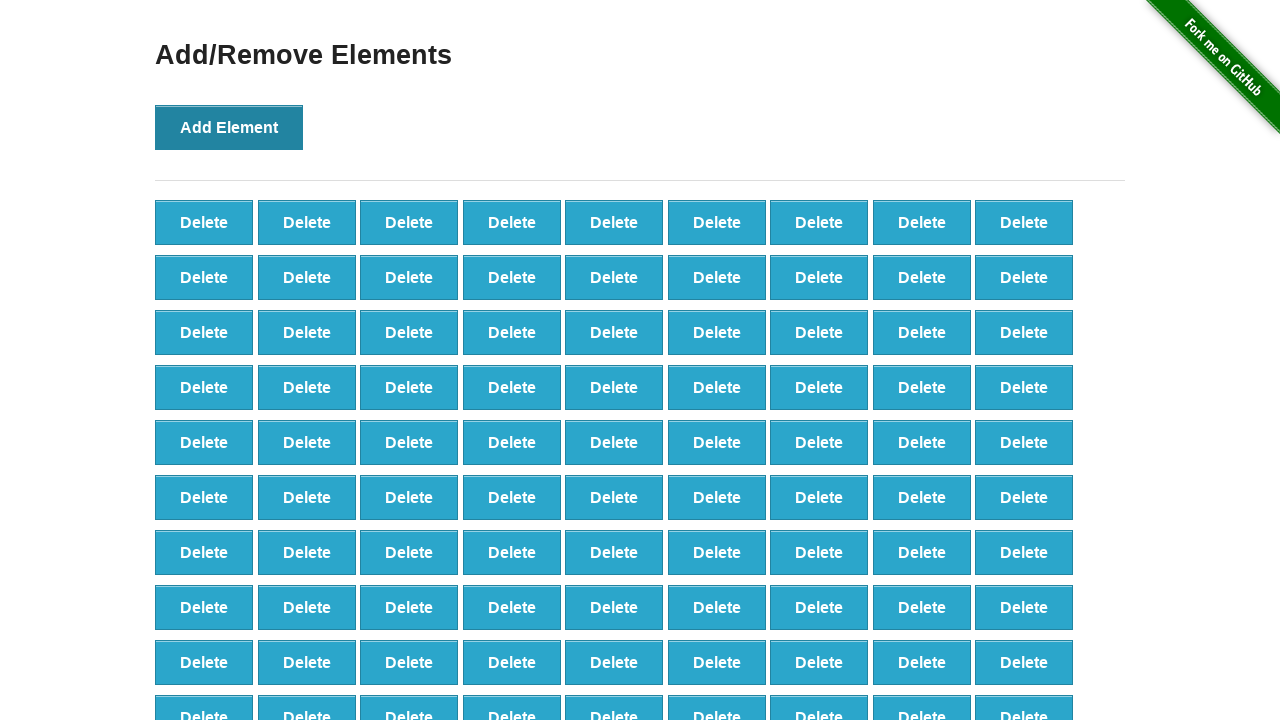

Clicked 'Add Element' button (iteration 98/100) at (229, 127) on button[onclick='addElement()']
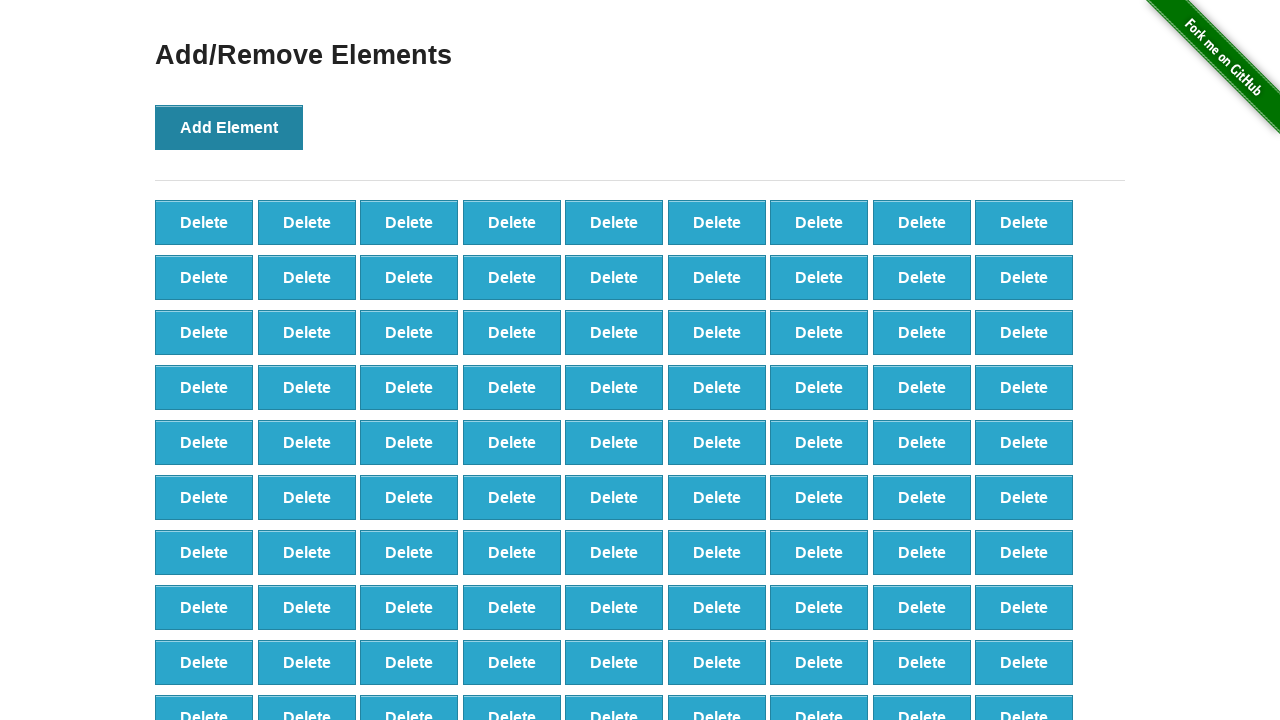

Clicked 'Add Element' button (iteration 99/100) at (229, 127) on button[onclick='addElement()']
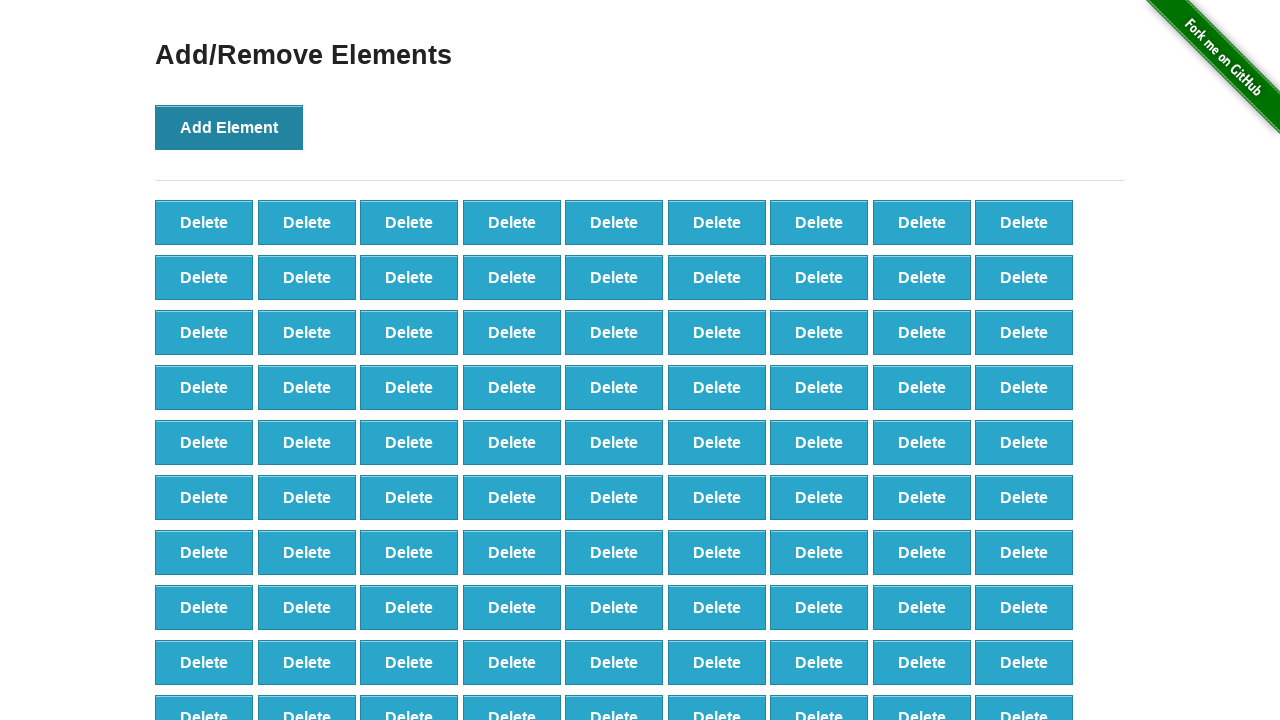

Clicked 'Add Element' button (iteration 100/100) at (229, 127) on button[onclick='addElement()']
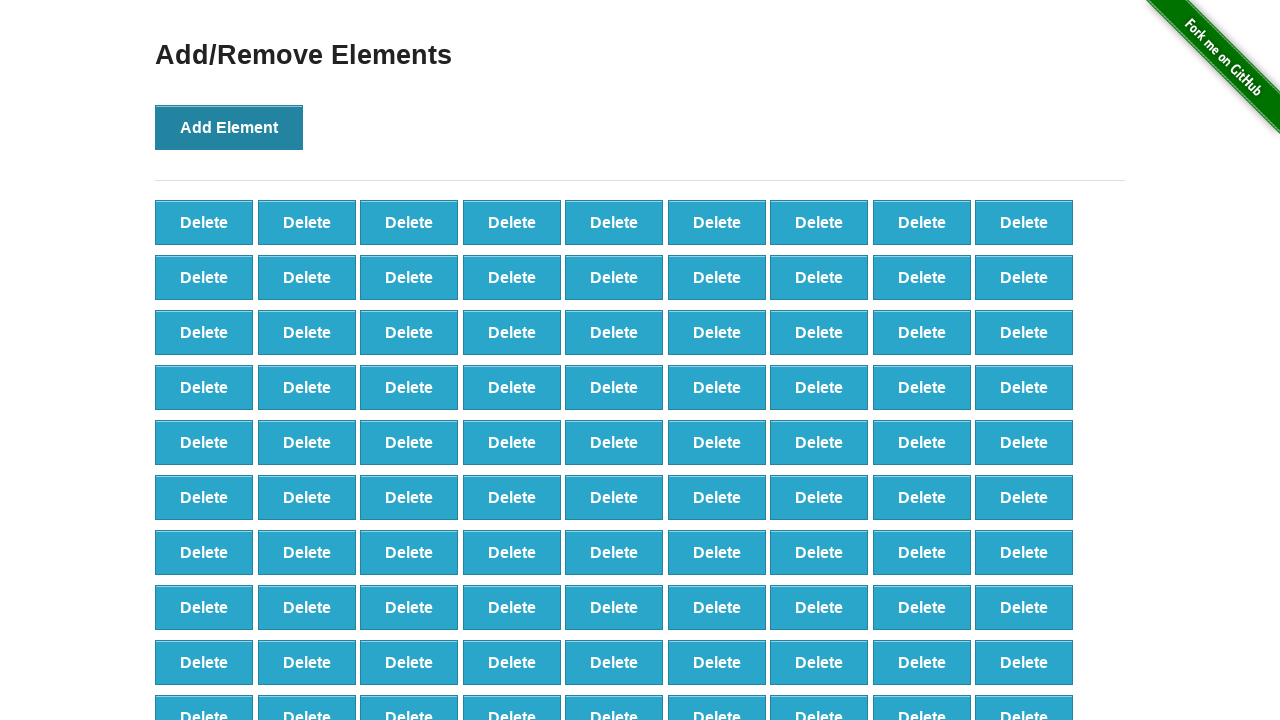

Verified 100 delete buttons were created
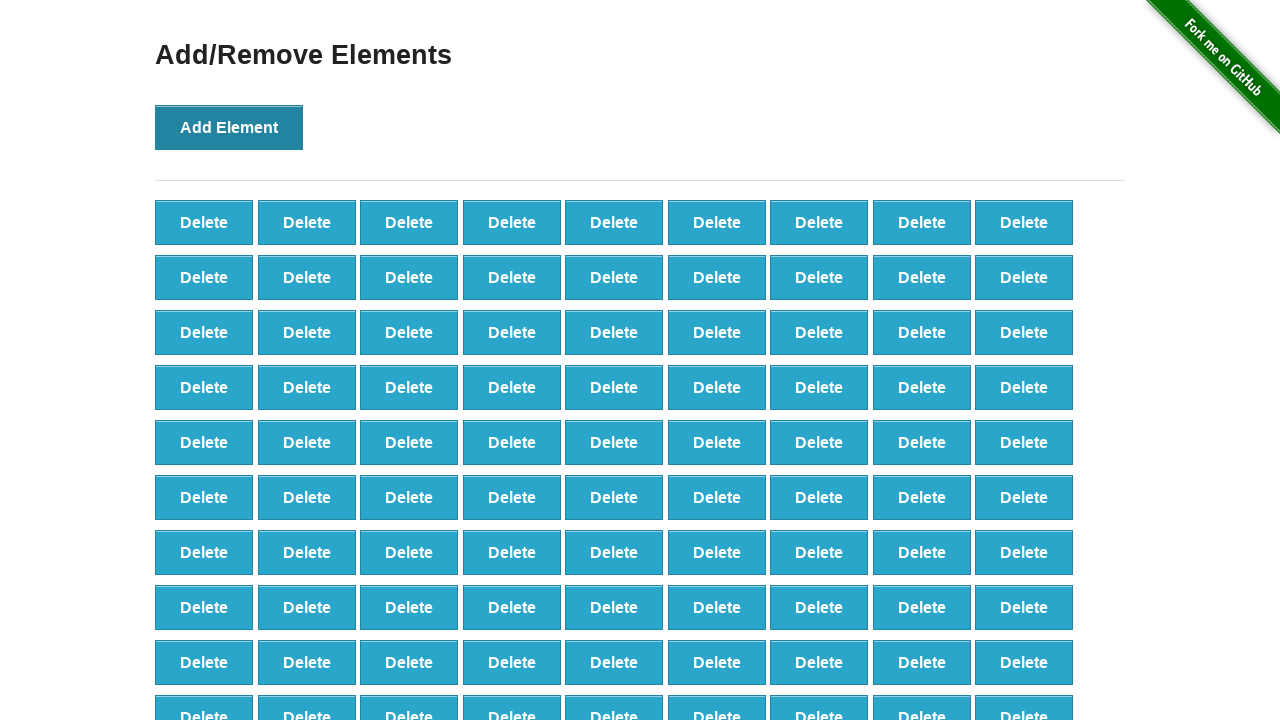

Clicked delete button (iteration 1/90) at (204, 222) on .added-manually >> nth=0
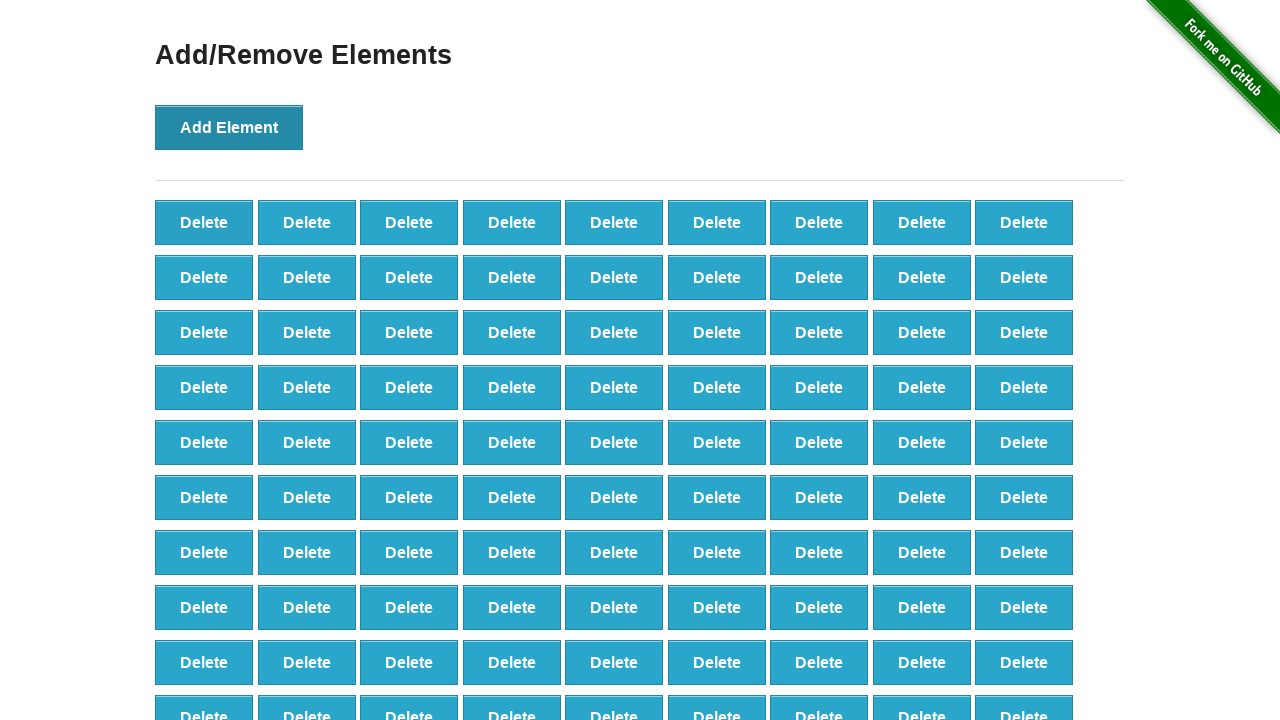

Clicked delete button (iteration 2/90) at (204, 222) on .added-manually >> nth=0
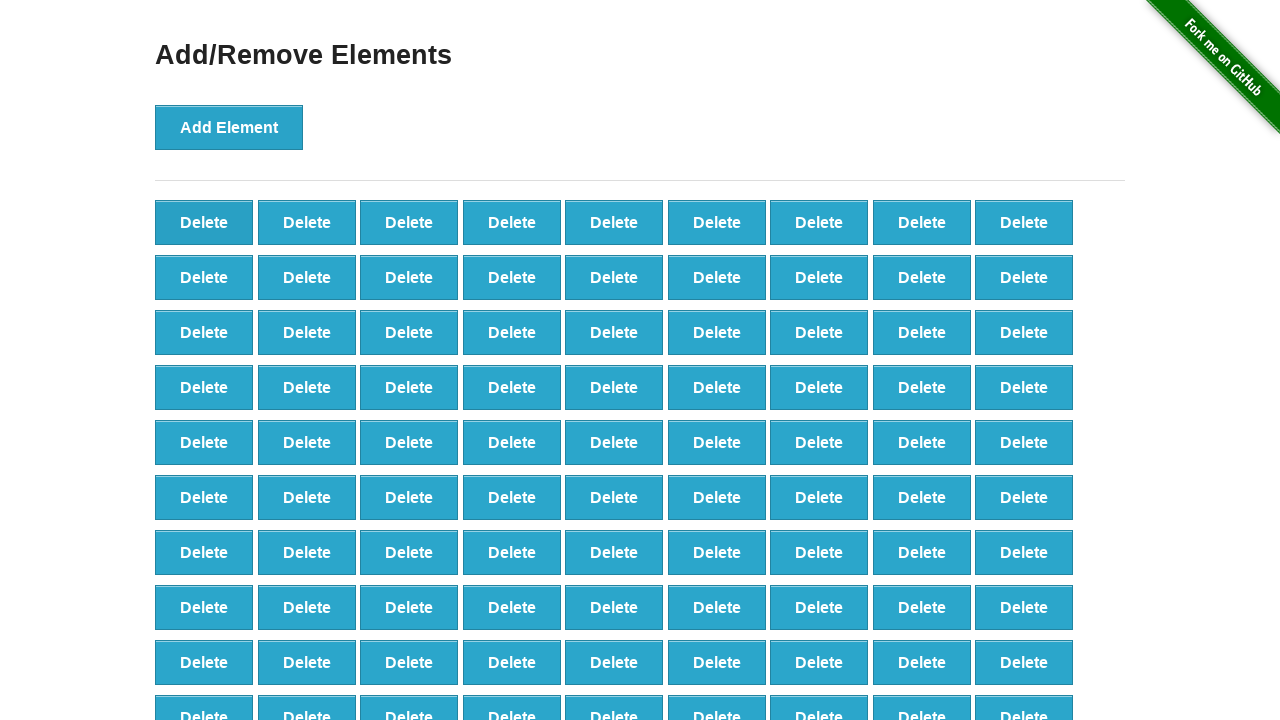

Clicked delete button (iteration 3/90) at (204, 222) on .added-manually >> nth=0
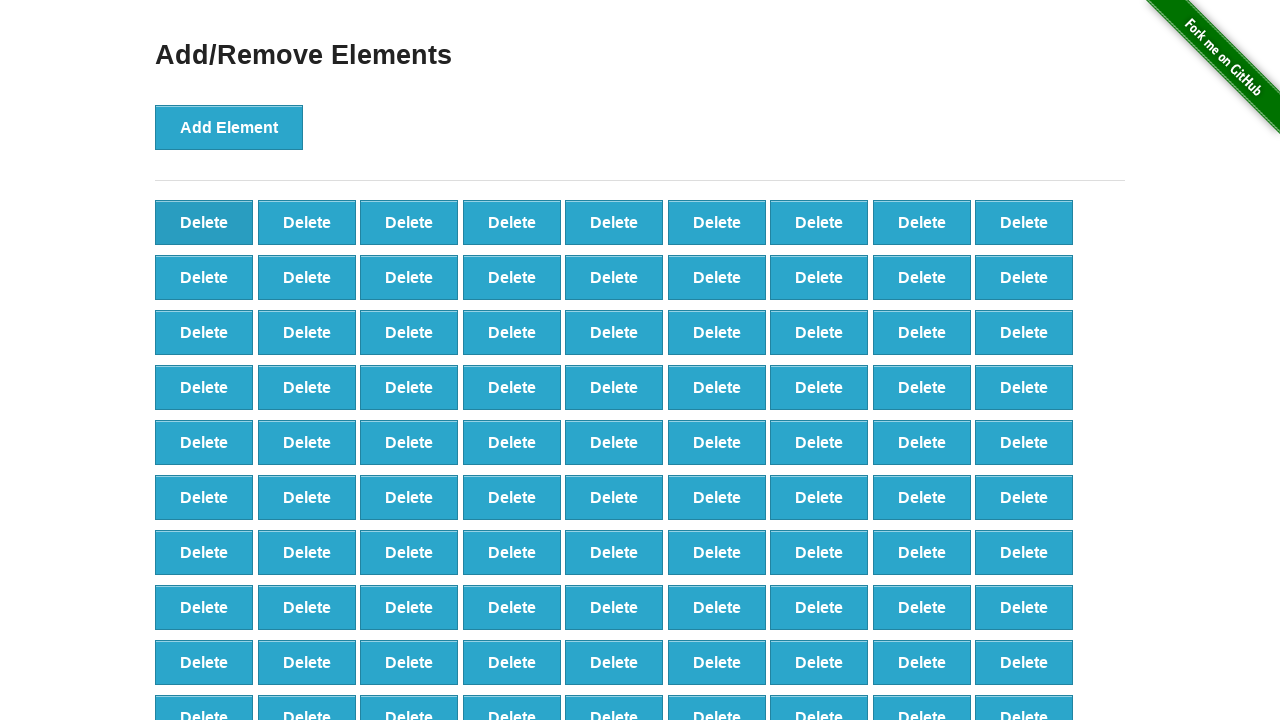

Clicked delete button (iteration 4/90) at (204, 222) on .added-manually >> nth=0
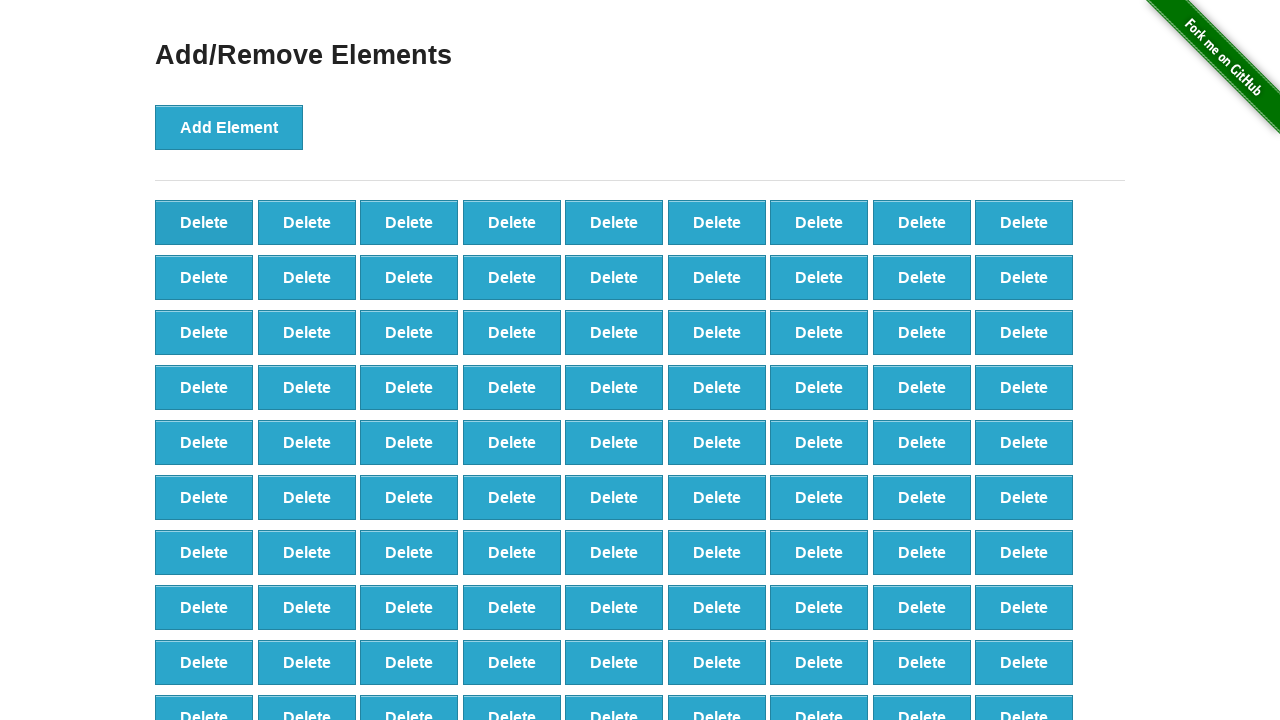

Clicked delete button (iteration 5/90) at (204, 222) on .added-manually >> nth=0
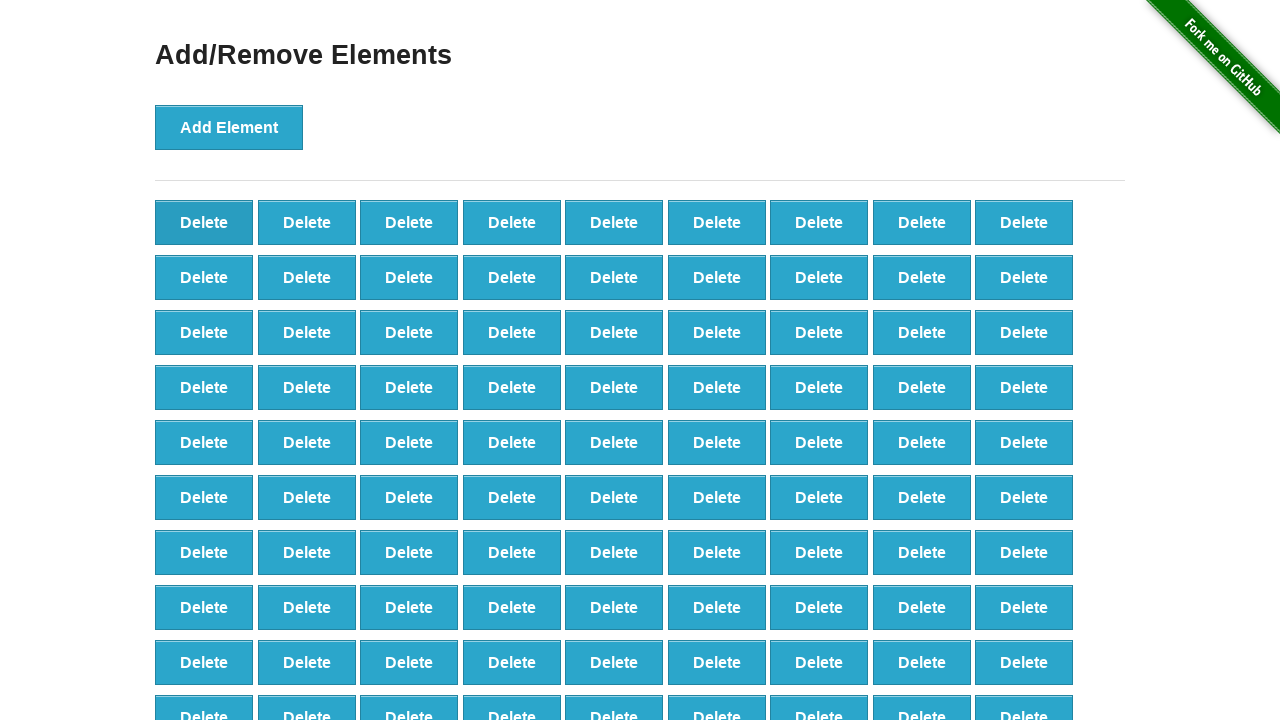

Clicked delete button (iteration 6/90) at (204, 222) on .added-manually >> nth=0
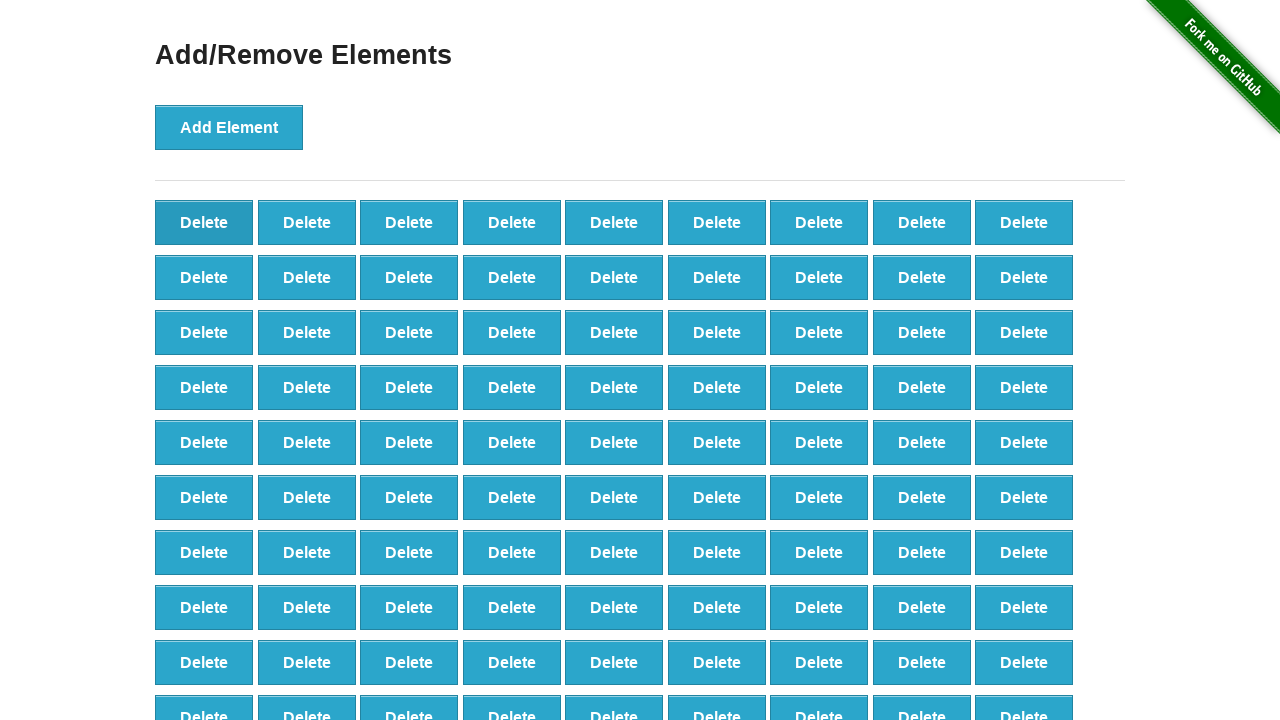

Clicked delete button (iteration 7/90) at (204, 222) on .added-manually >> nth=0
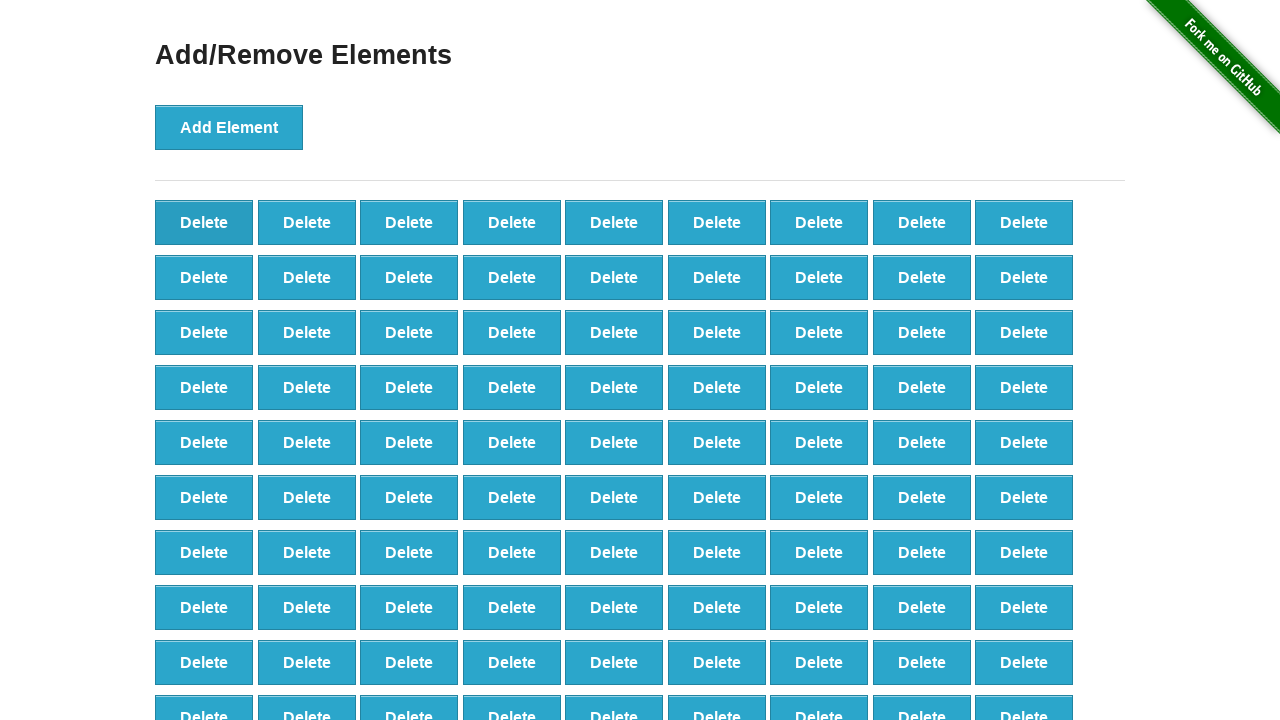

Clicked delete button (iteration 8/90) at (204, 222) on .added-manually >> nth=0
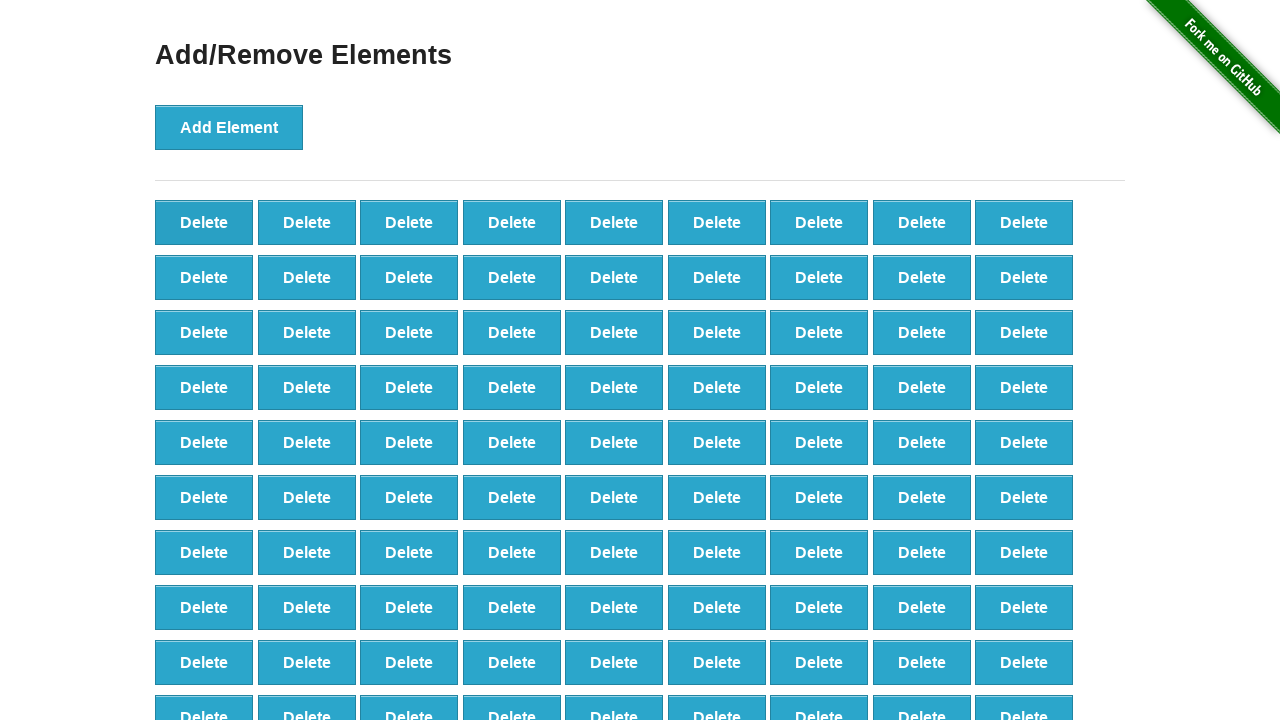

Clicked delete button (iteration 9/90) at (204, 222) on .added-manually >> nth=0
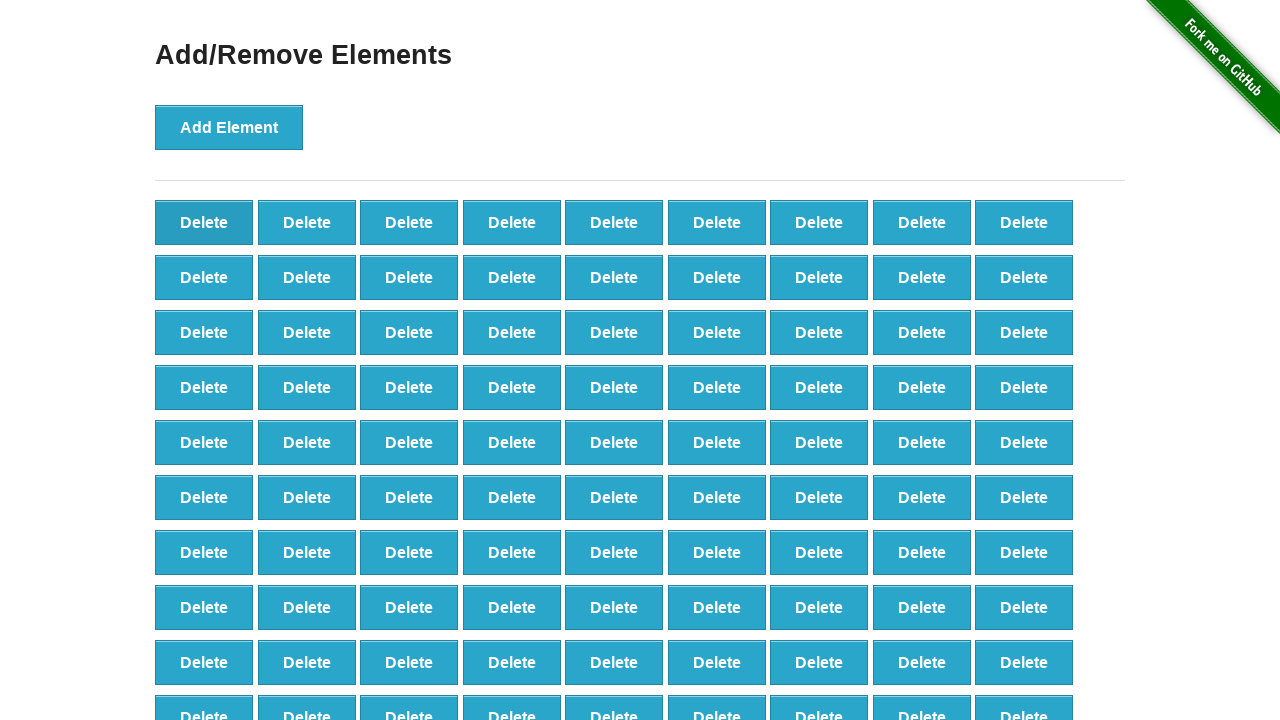

Clicked delete button (iteration 10/90) at (204, 222) on .added-manually >> nth=0
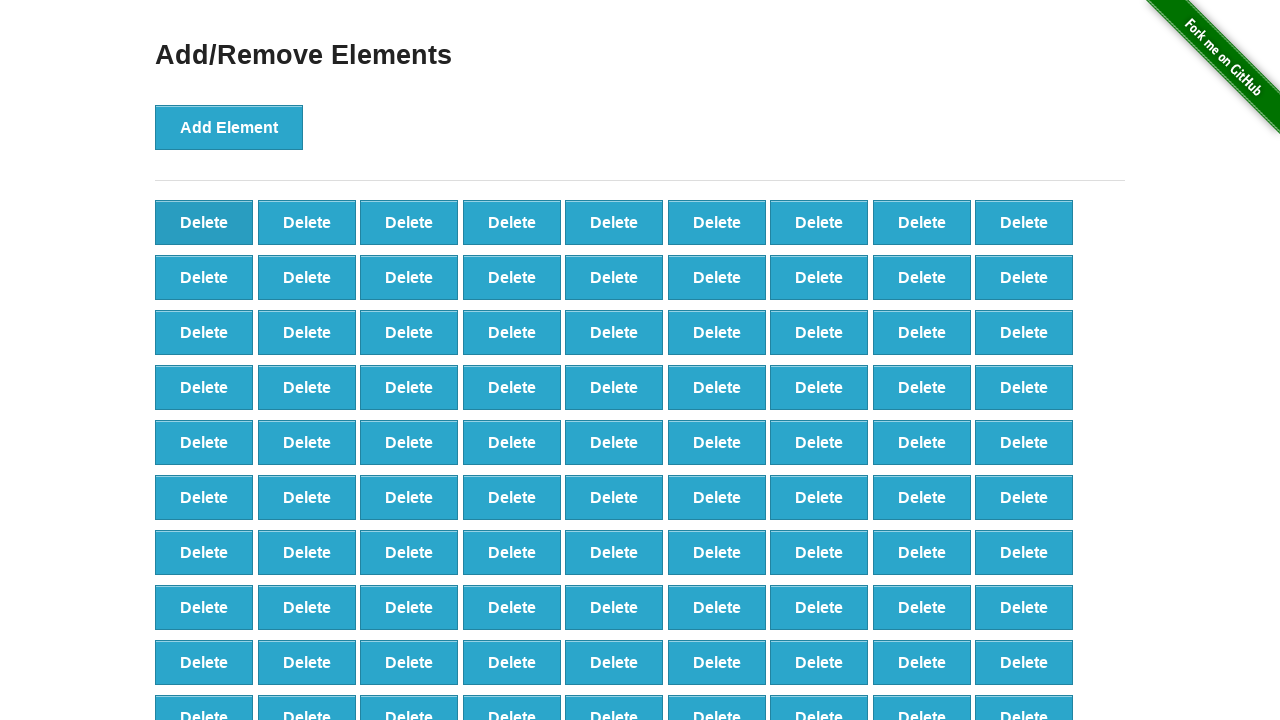

Clicked delete button (iteration 11/90) at (204, 222) on .added-manually >> nth=0
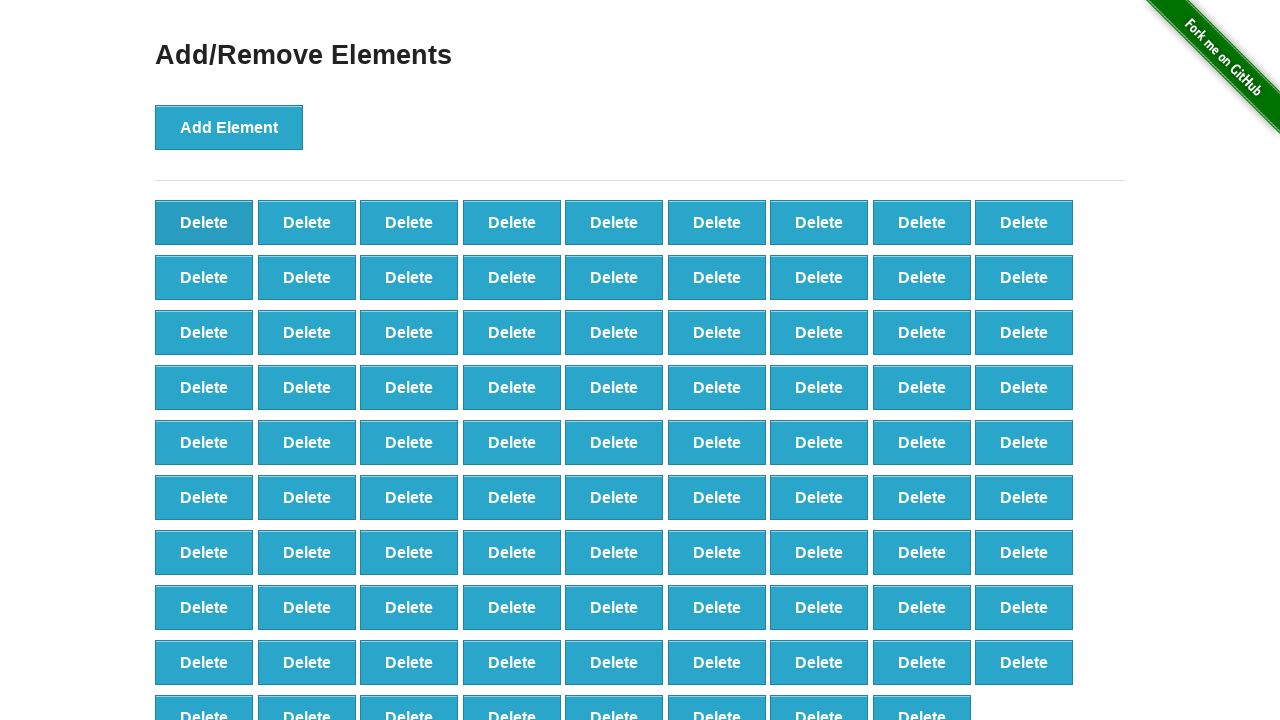

Clicked delete button (iteration 12/90) at (204, 222) on .added-manually >> nth=0
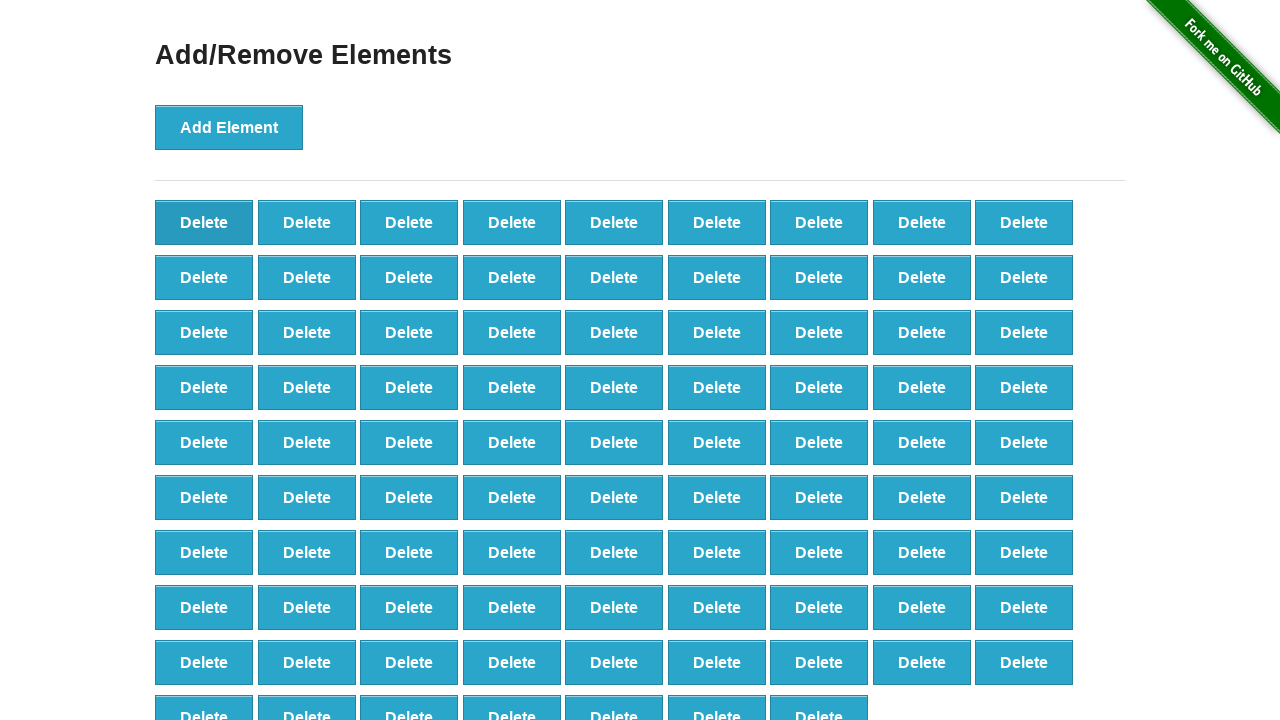

Clicked delete button (iteration 13/90) at (204, 222) on .added-manually >> nth=0
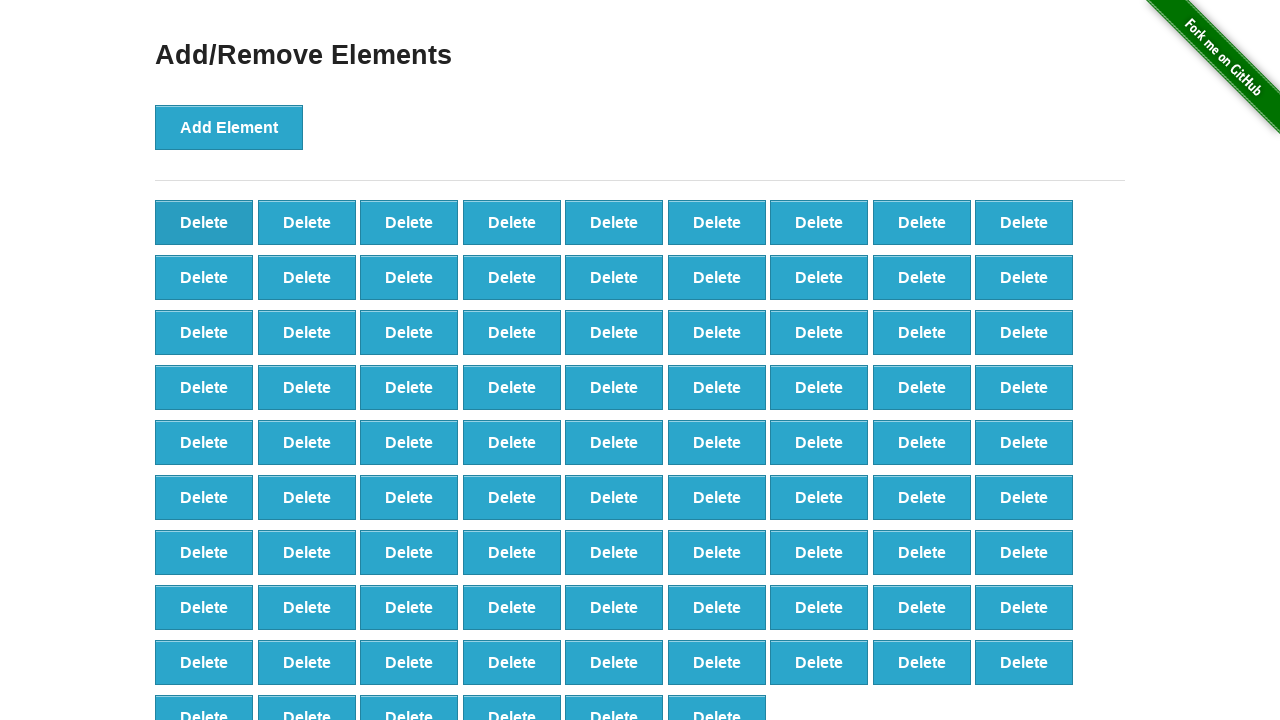

Clicked delete button (iteration 14/90) at (204, 222) on .added-manually >> nth=0
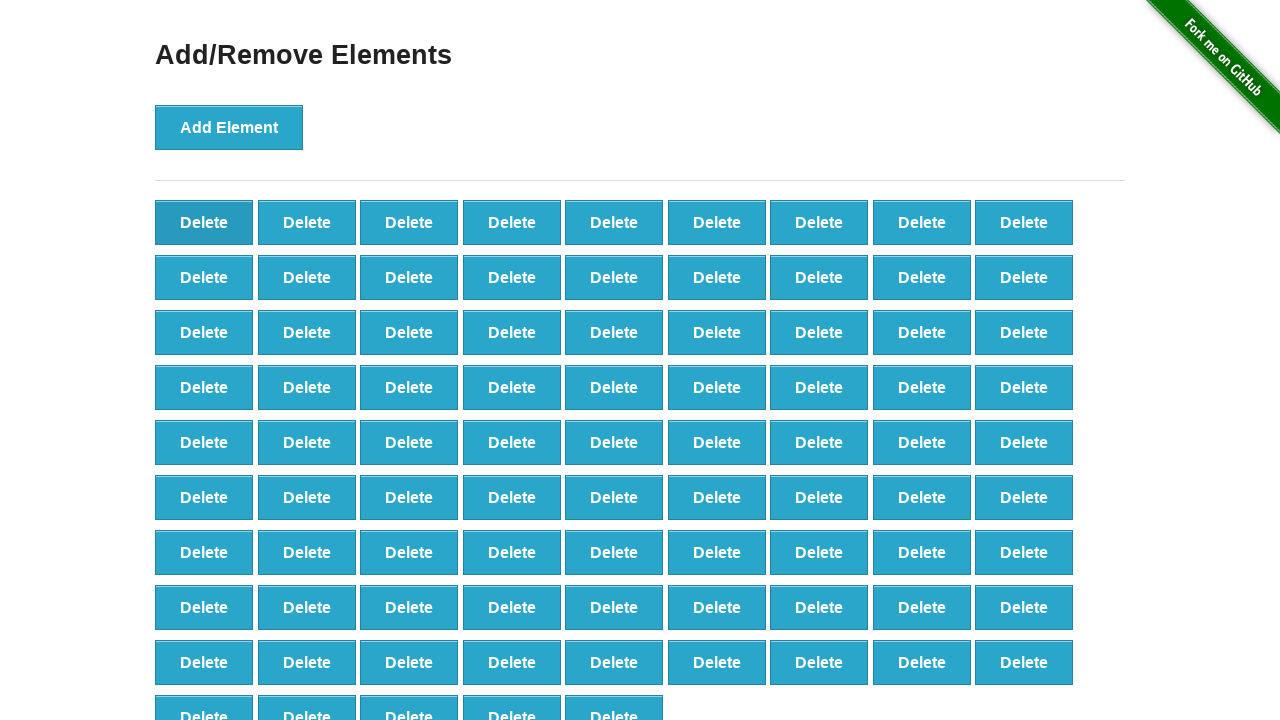

Clicked delete button (iteration 15/90) at (204, 222) on .added-manually >> nth=0
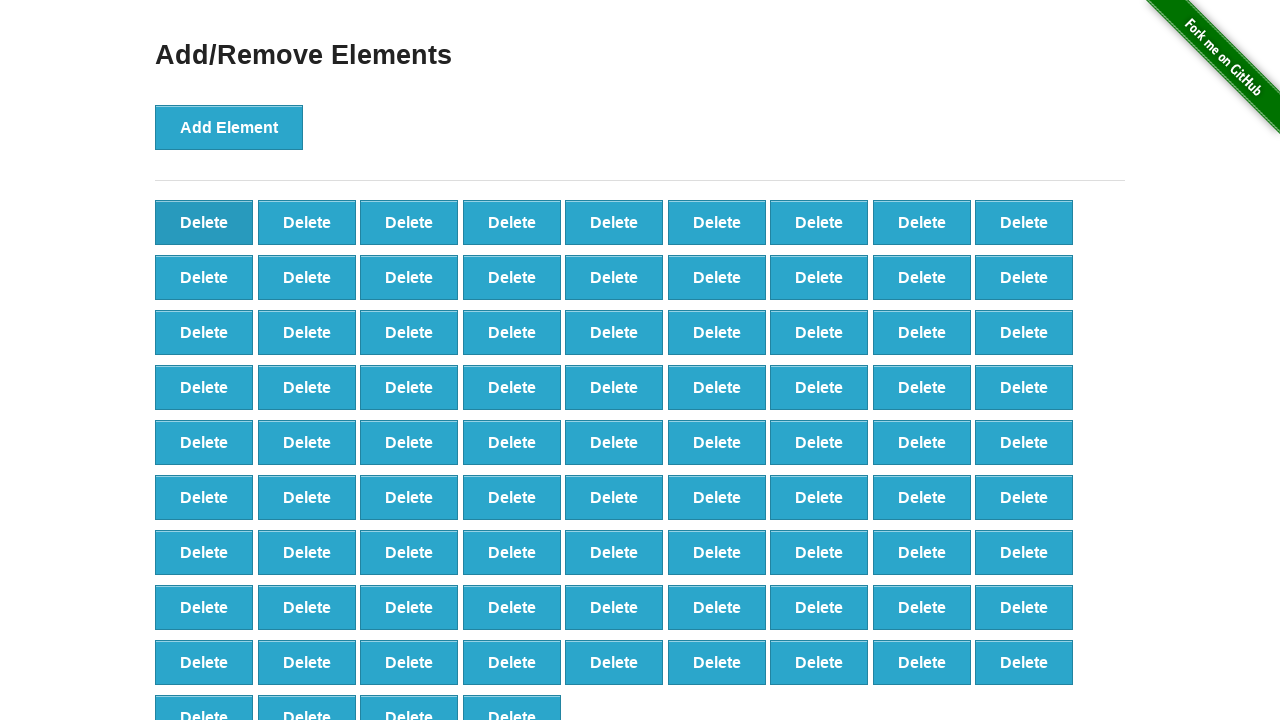

Clicked delete button (iteration 16/90) at (204, 222) on .added-manually >> nth=0
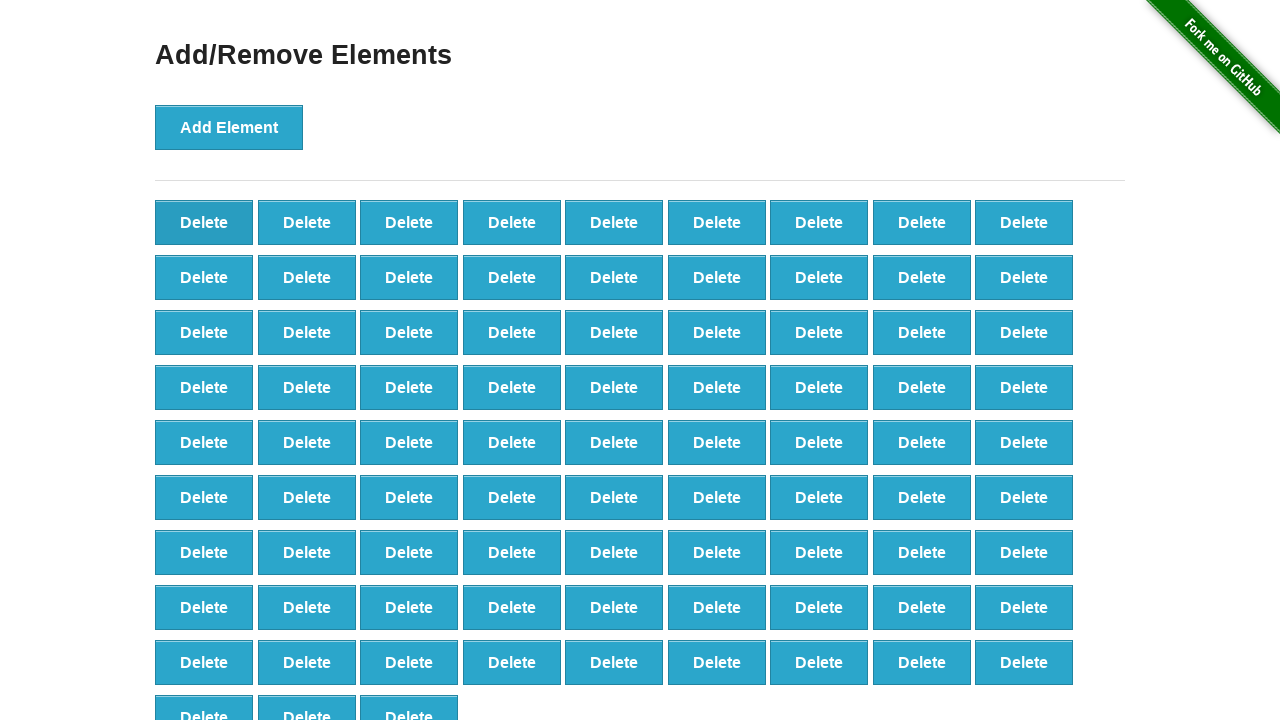

Clicked delete button (iteration 17/90) at (204, 222) on .added-manually >> nth=0
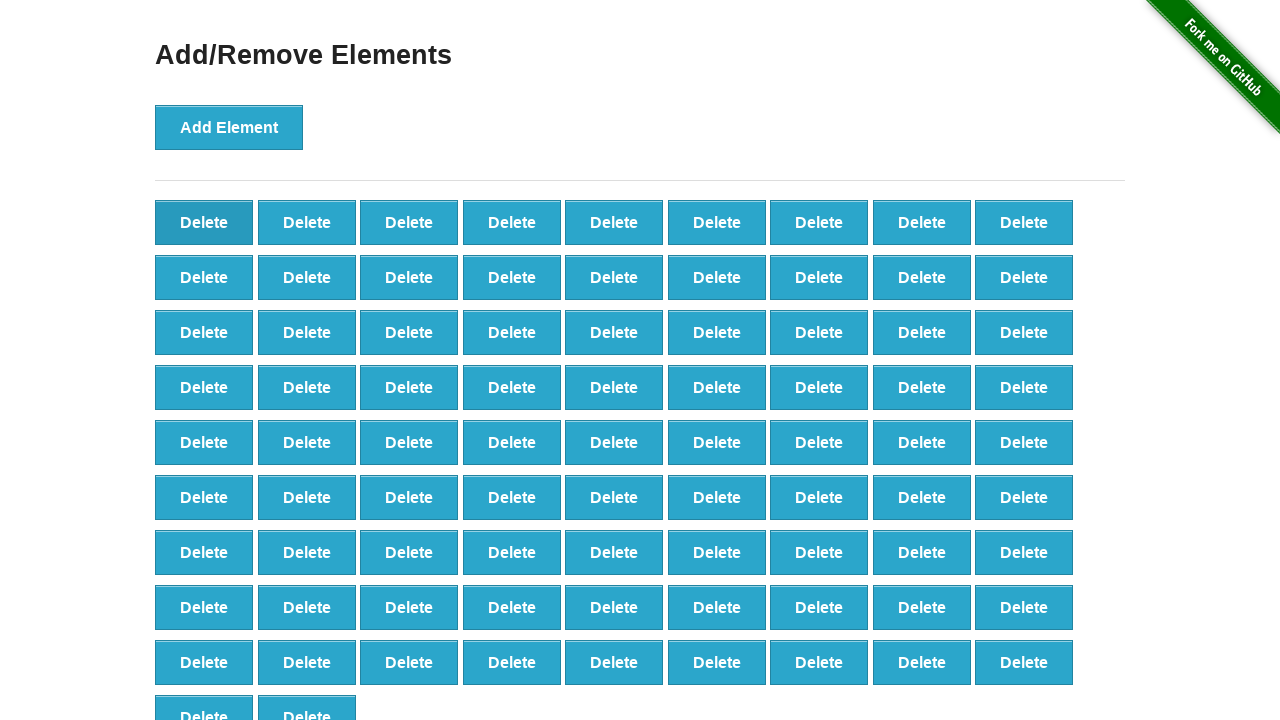

Clicked delete button (iteration 18/90) at (204, 222) on .added-manually >> nth=0
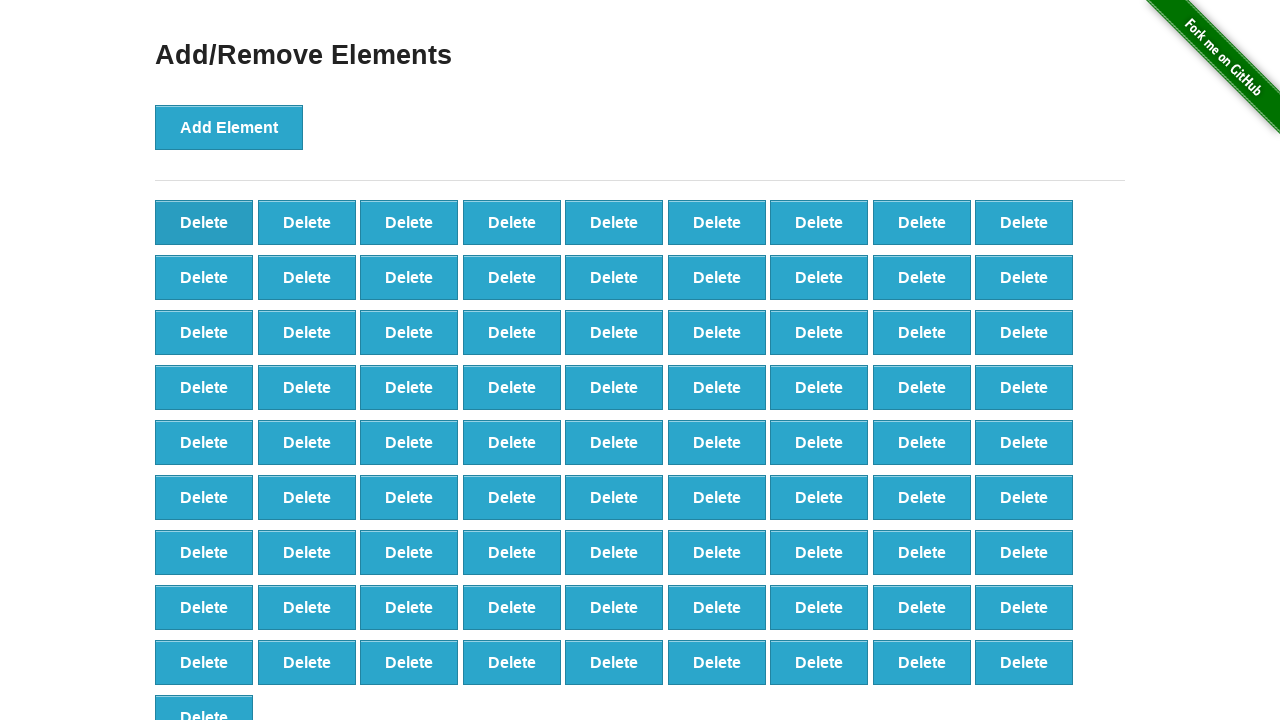

Clicked delete button (iteration 19/90) at (204, 222) on .added-manually >> nth=0
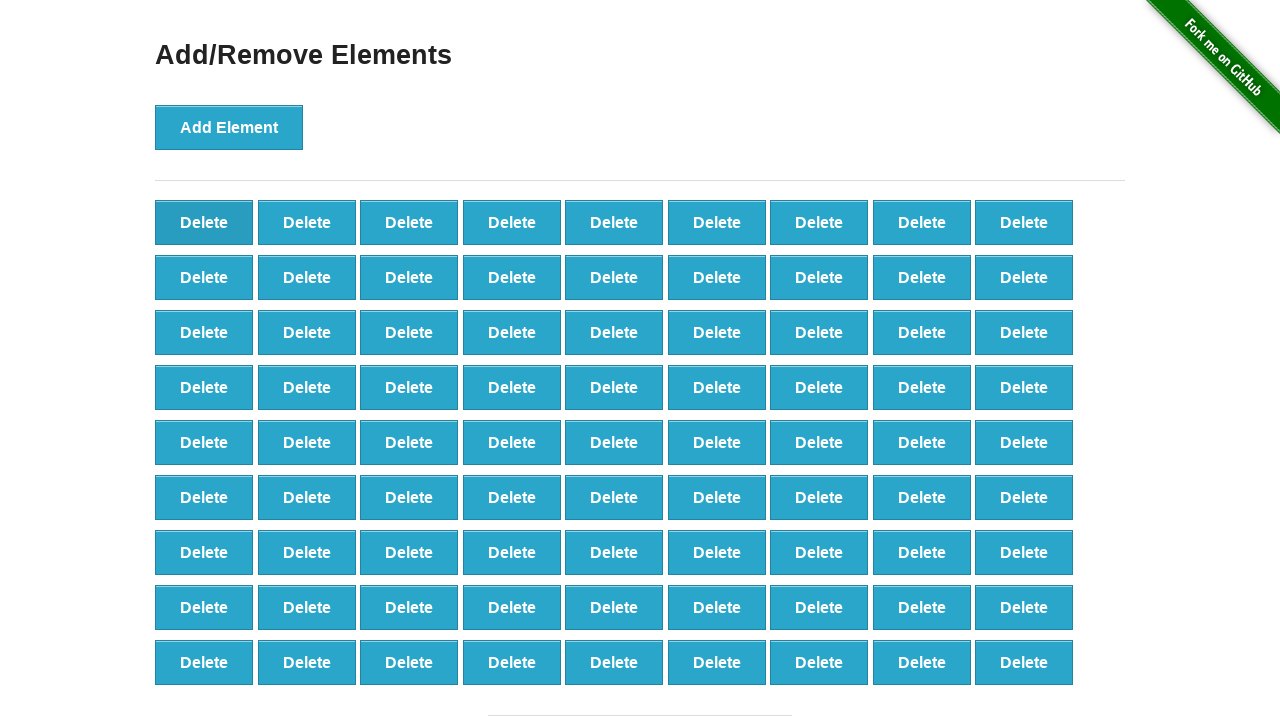

Clicked delete button (iteration 20/90) at (204, 222) on .added-manually >> nth=0
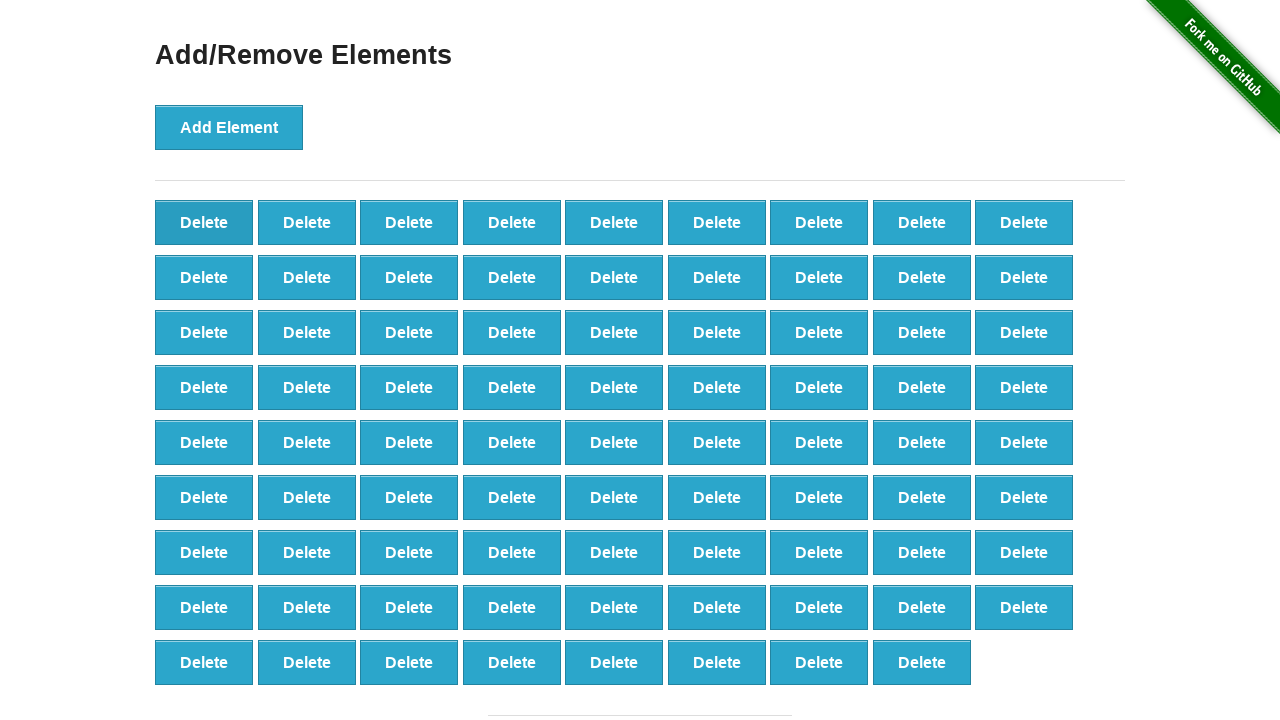

Clicked delete button (iteration 21/90) at (204, 222) on .added-manually >> nth=0
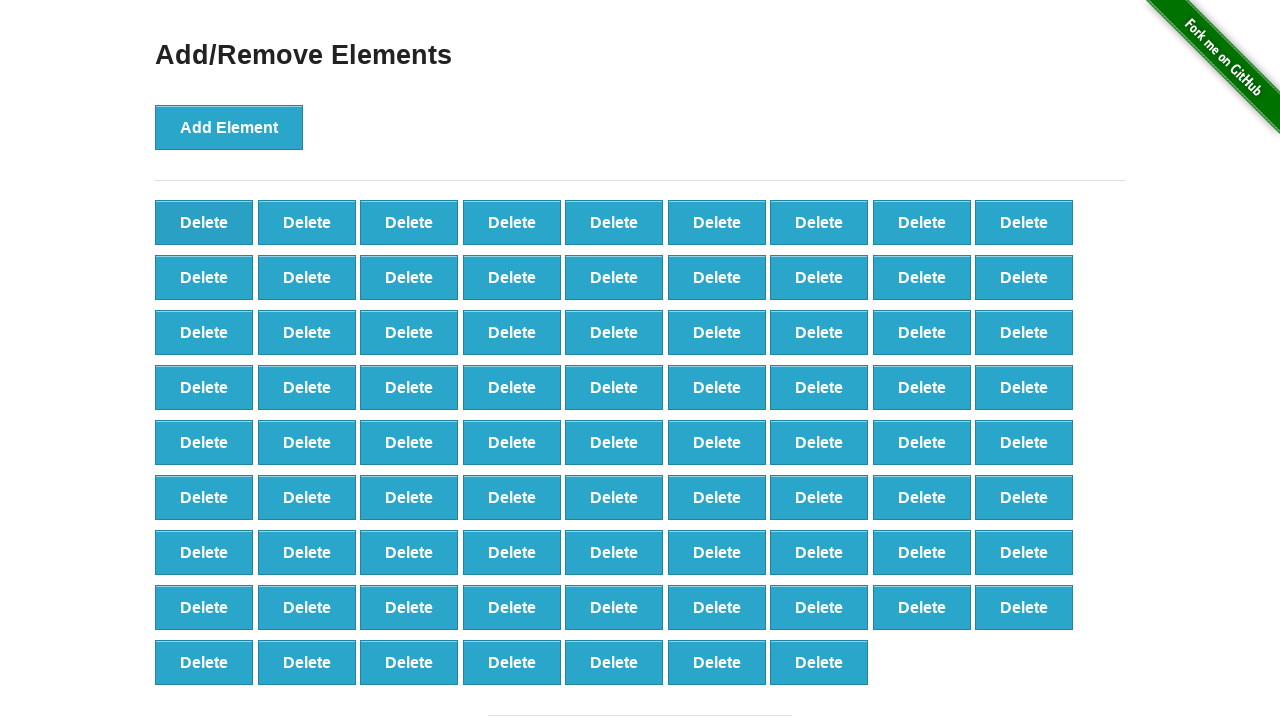

Clicked delete button (iteration 22/90) at (204, 222) on .added-manually >> nth=0
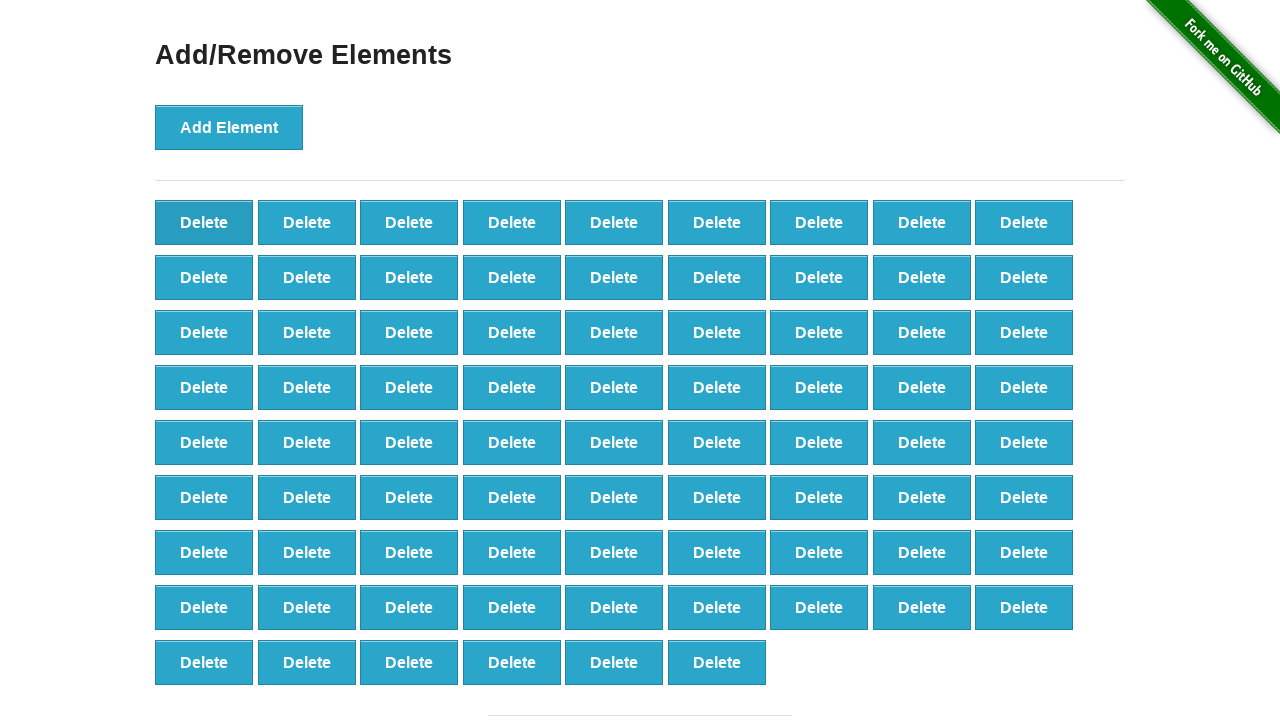

Clicked delete button (iteration 23/90) at (204, 222) on .added-manually >> nth=0
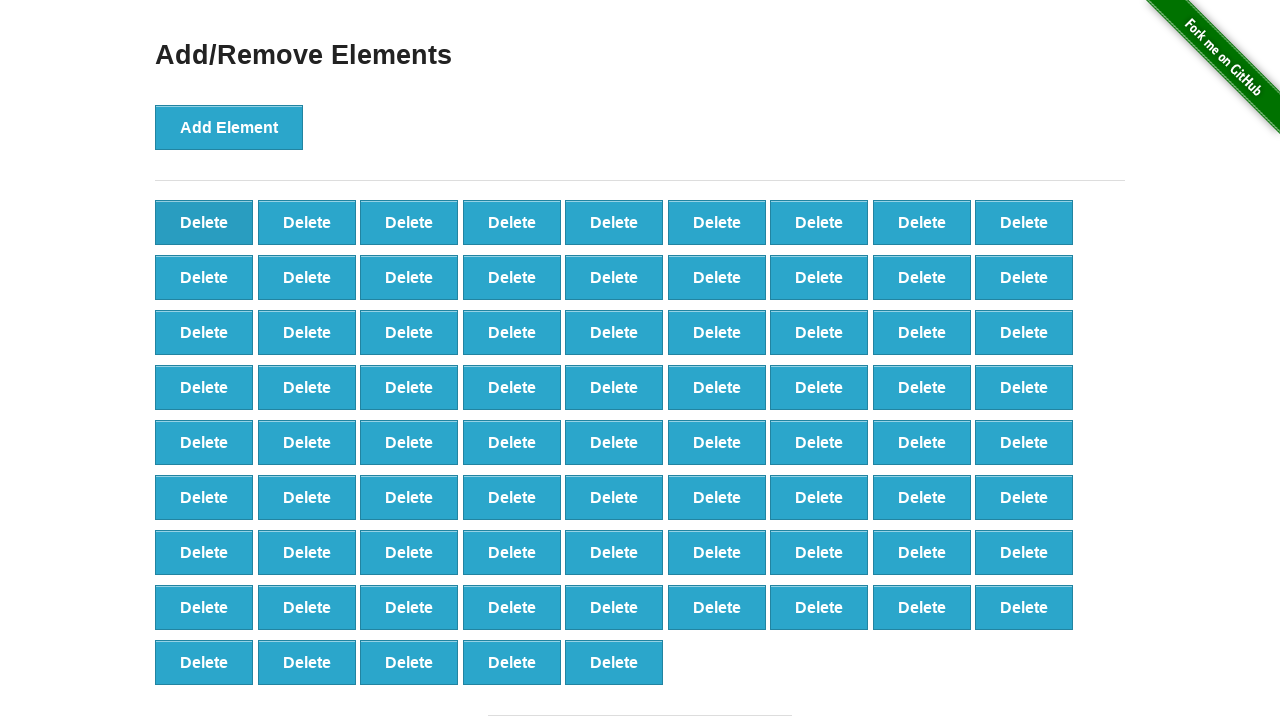

Clicked delete button (iteration 24/90) at (204, 222) on .added-manually >> nth=0
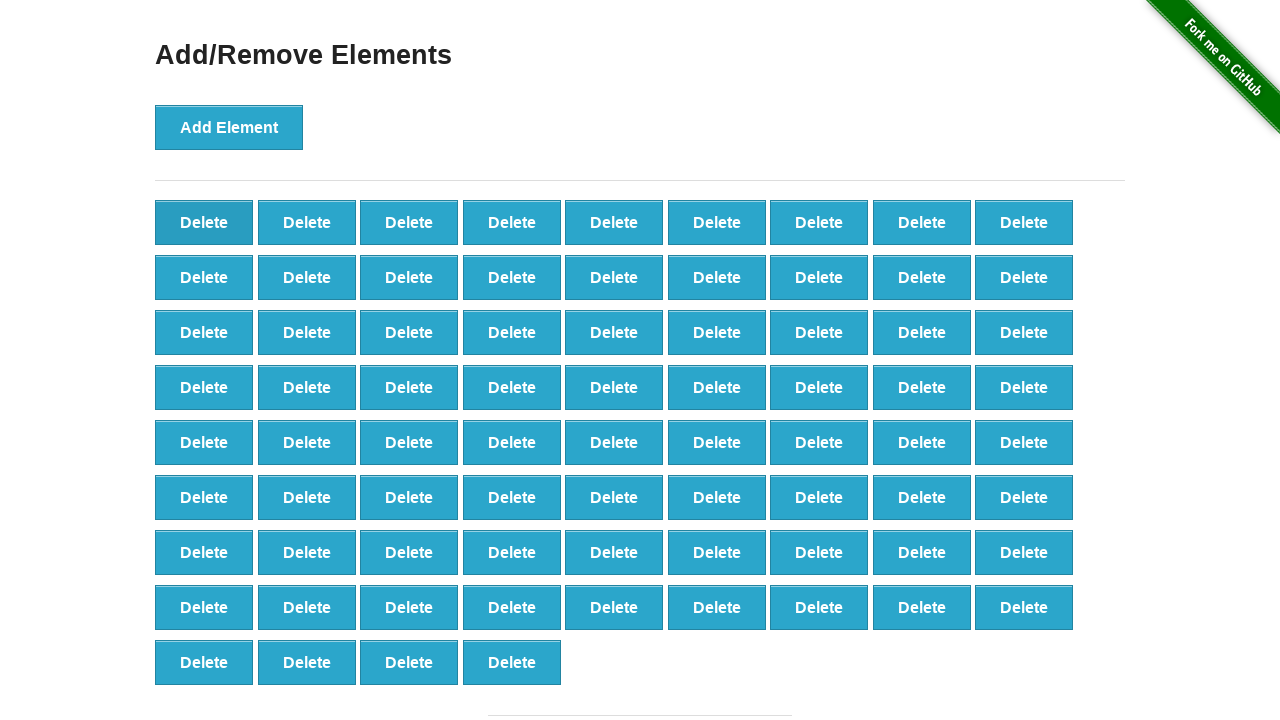

Clicked delete button (iteration 25/90) at (204, 222) on .added-manually >> nth=0
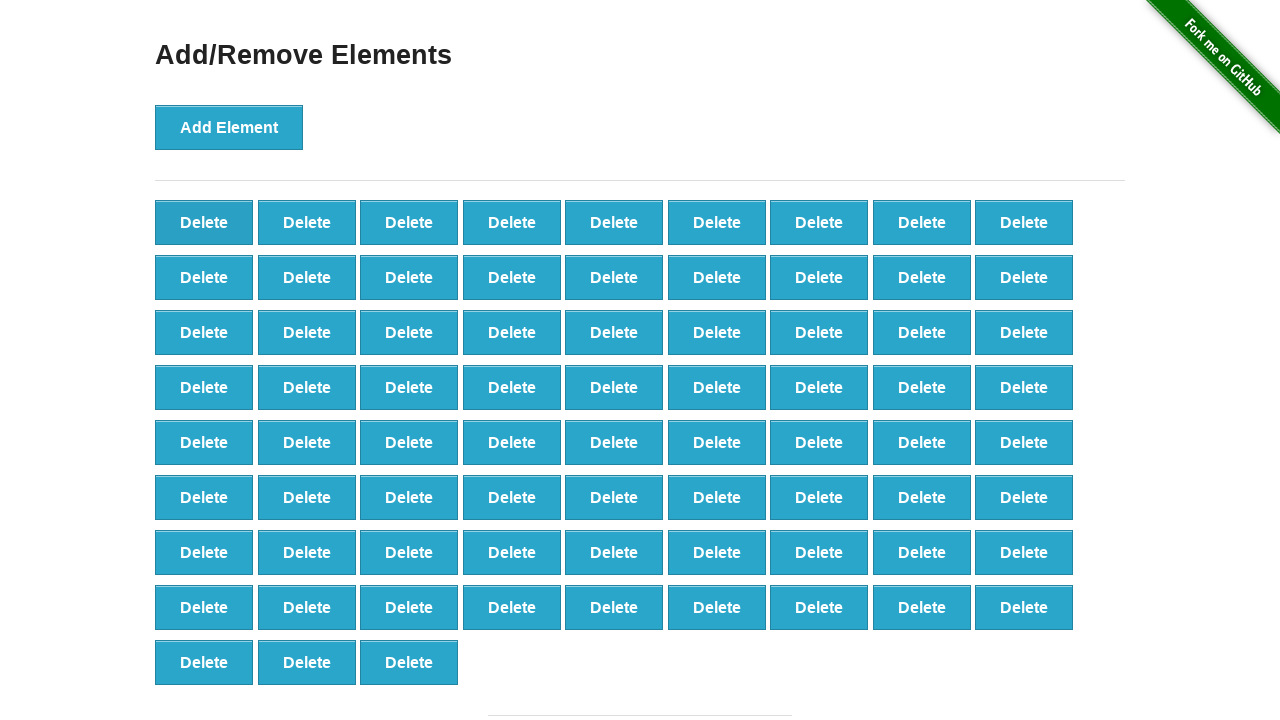

Clicked delete button (iteration 26/90) at (204, 222) on .added-manually >> nth=0
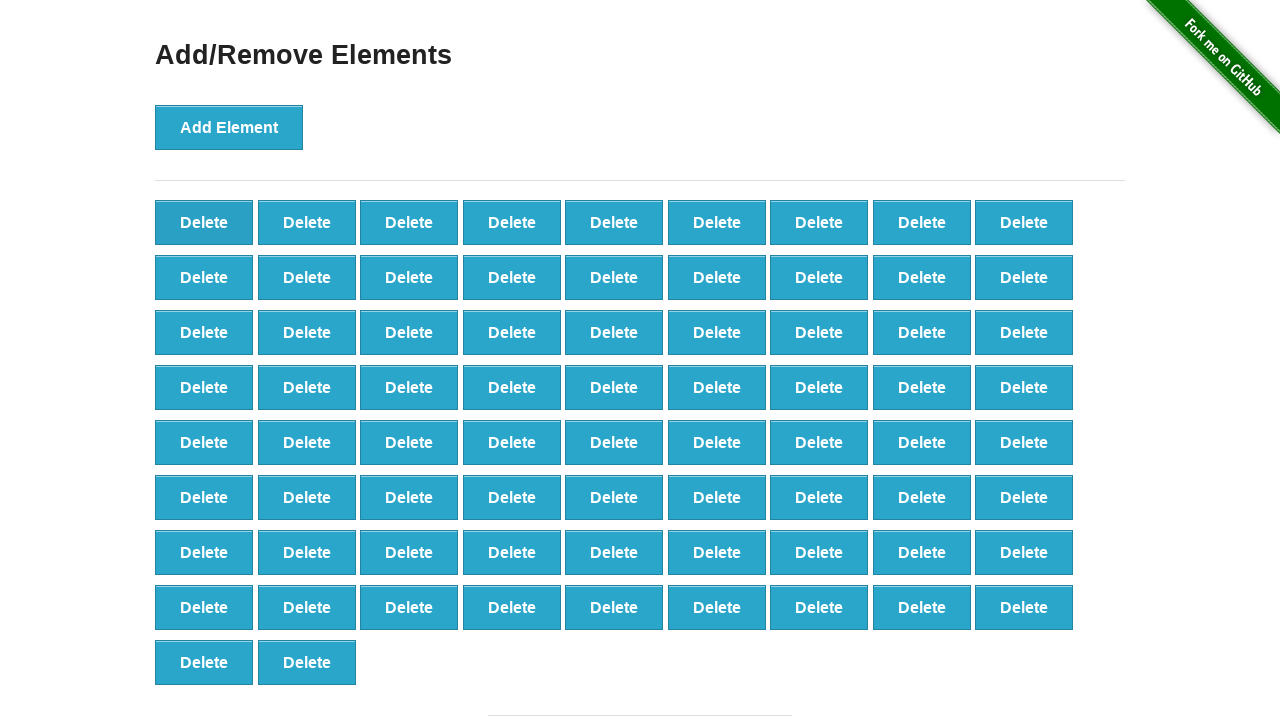

Clicked delete button (iteration 27/90) at (204, 222) on .added-manually >> nth=0
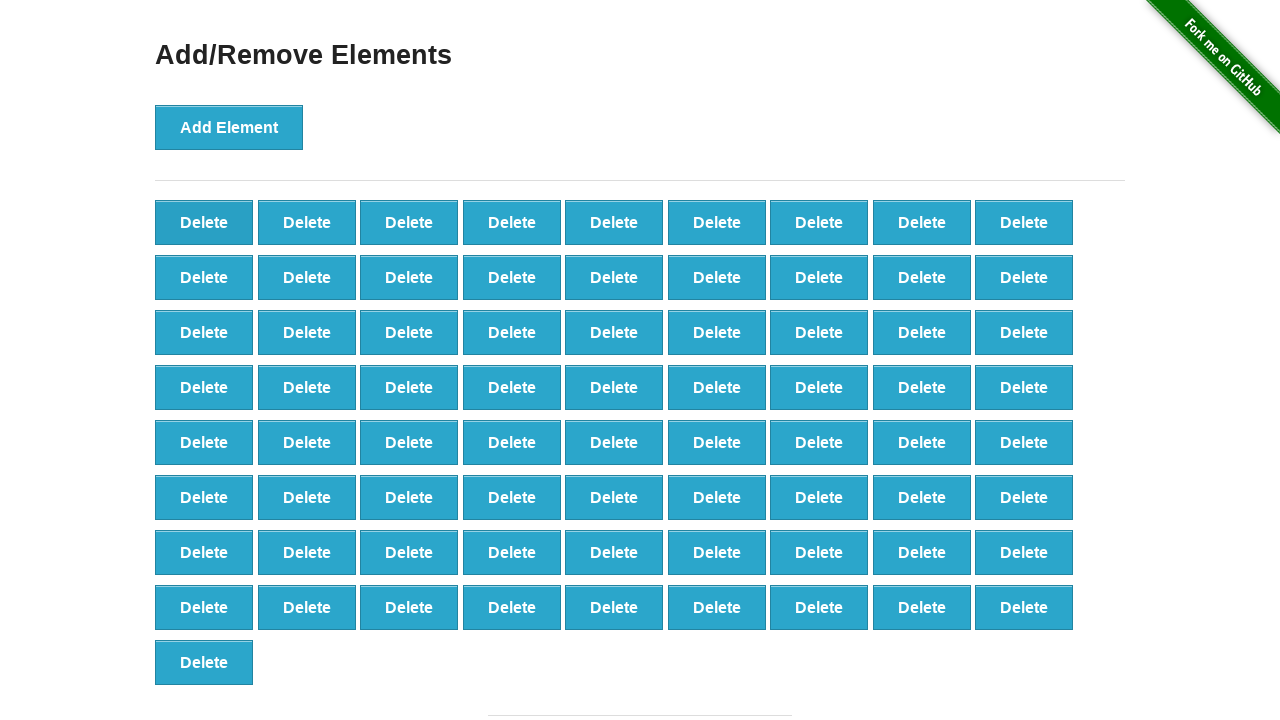

Clicked delete button (iteration 28/90) at (204, 222) on .added-manually >> nth=0
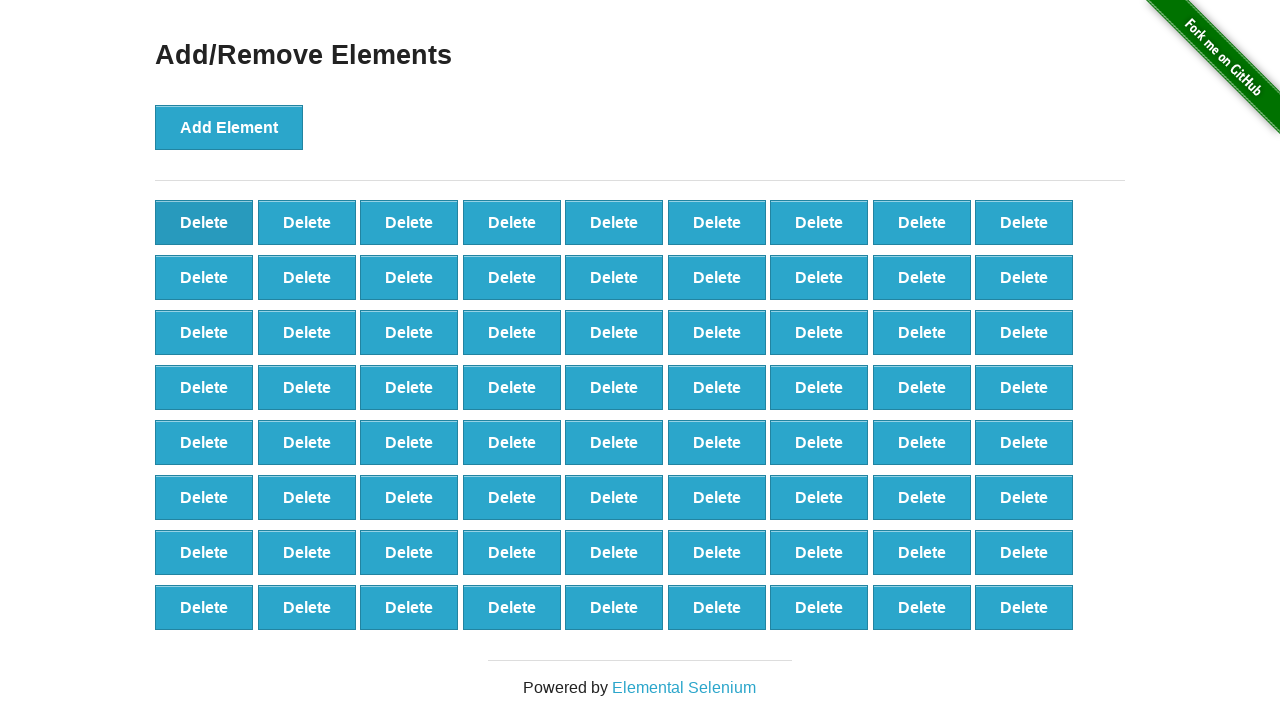

Clicked delete button (iteration 29/90) at (204, 222) on .added-manually >> nth=0
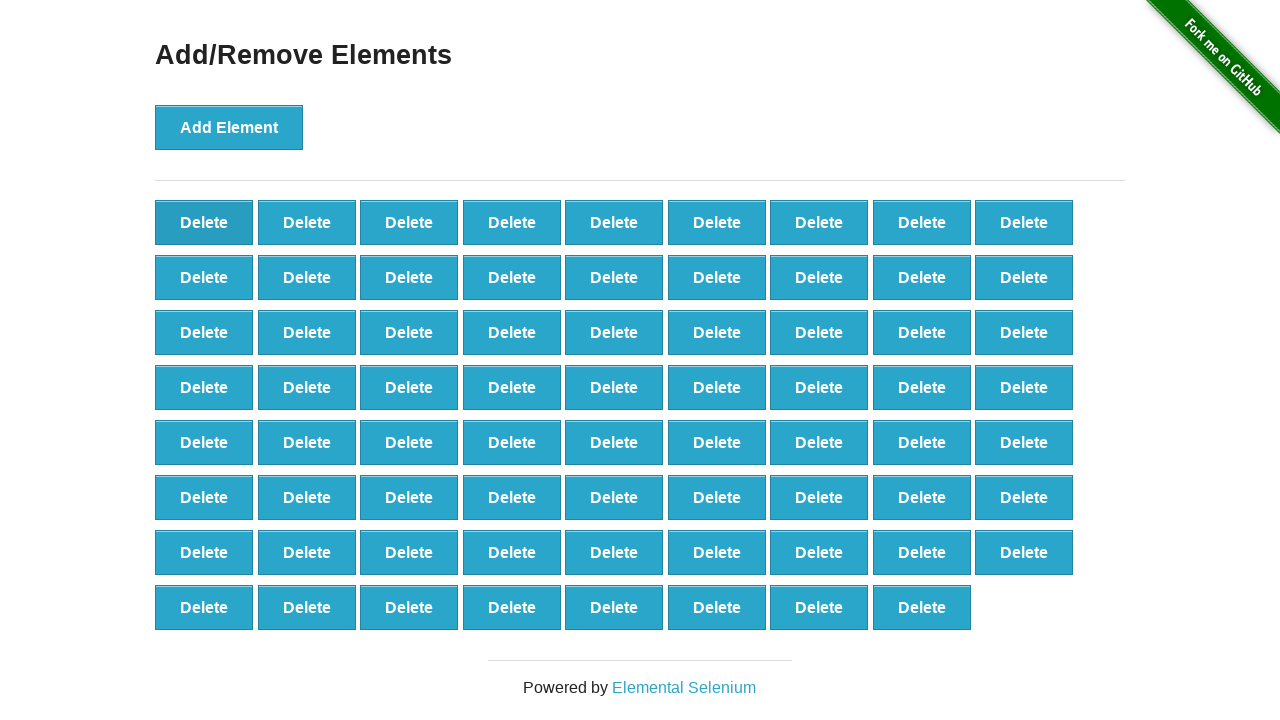

Clicked delete button (iteration 30/90) at (204, 222) on .added-manually >> nth=0
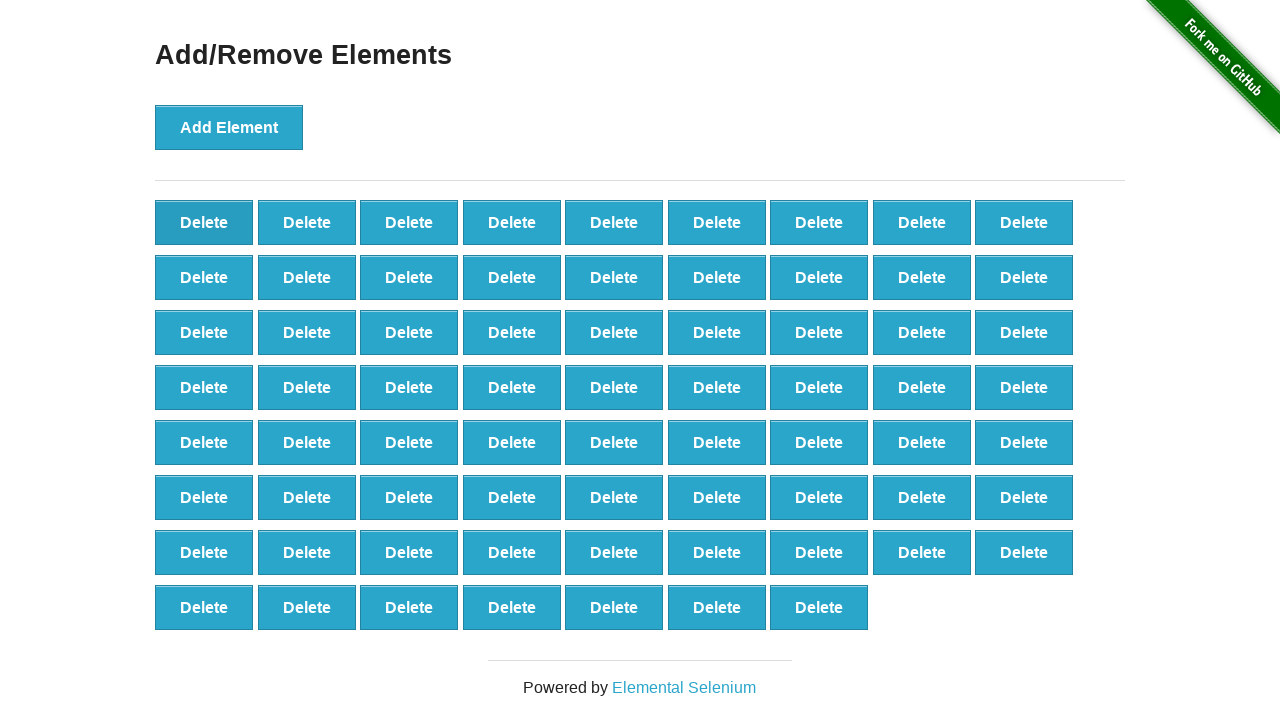

Clicked delete button (iteration 31/90) at (204, 222) on .added-manually >> nth=0
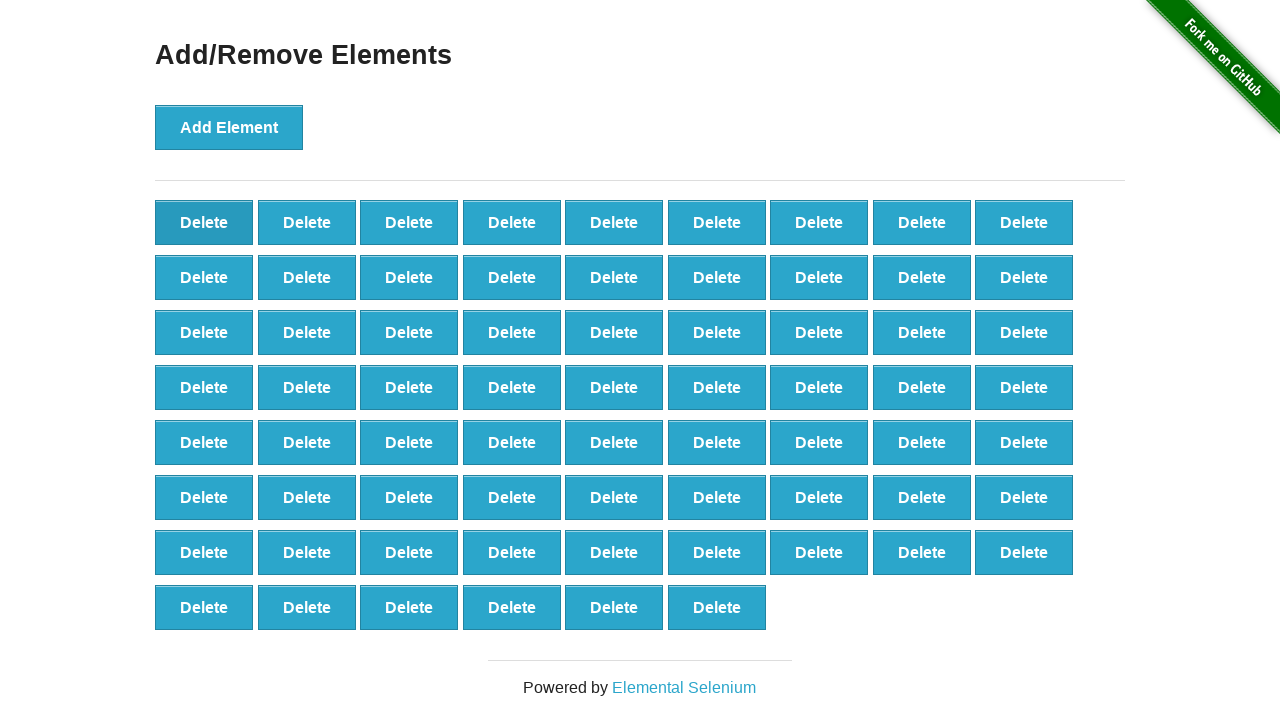

Clicked delete button (iteration 32/90) at (204, 222) on .added-manually >> nth=0
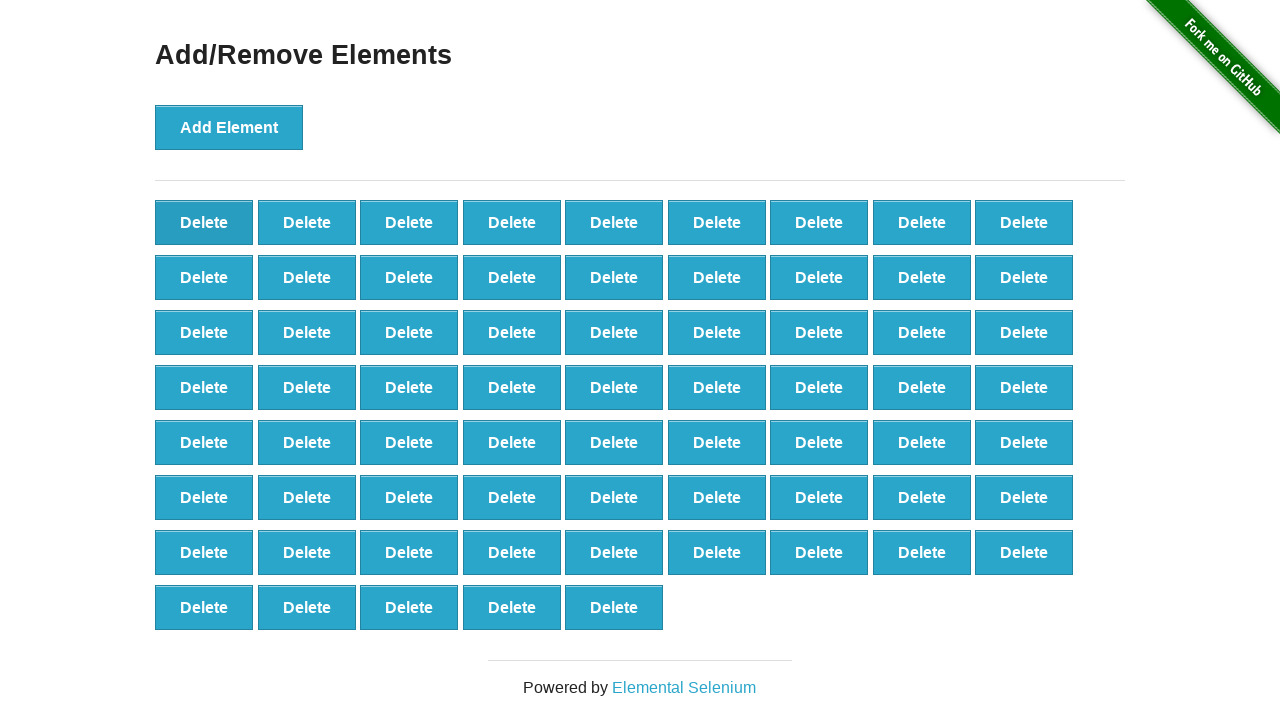

Clicked delete button (iteration 33/90) at (204, 222) on .added-manually >> nth=0
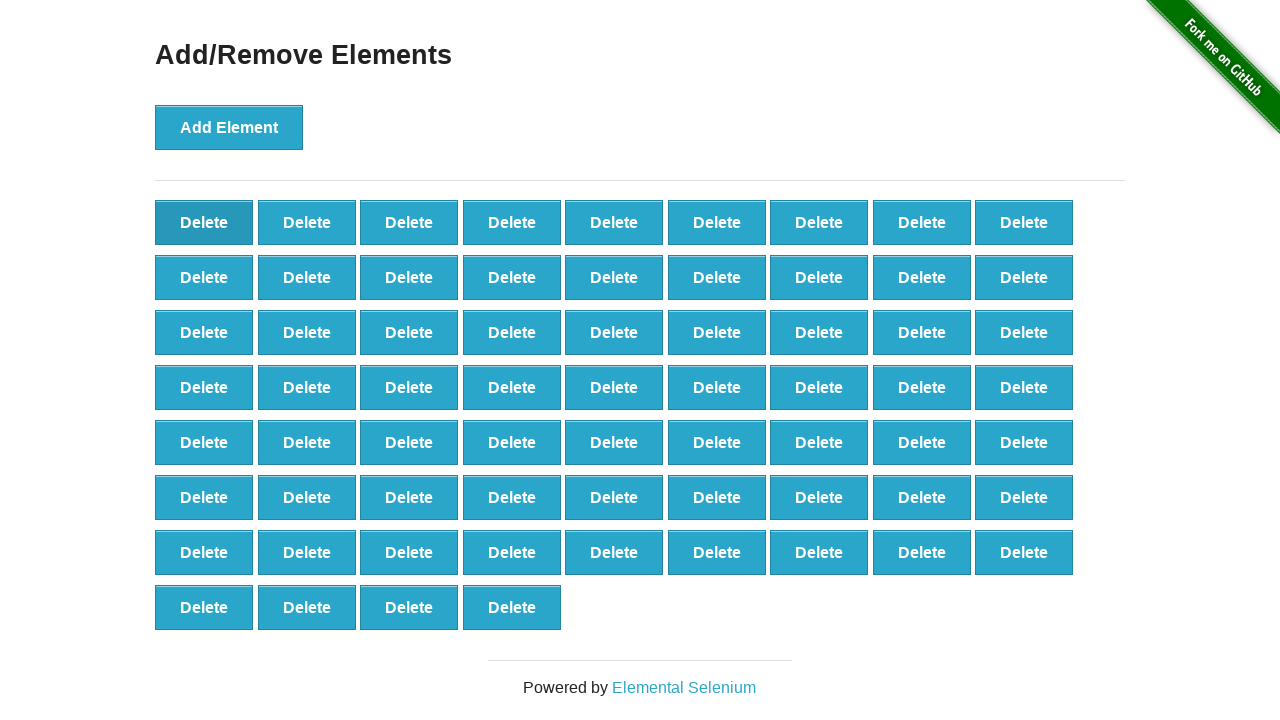

Clicked delete button (iteration 34/90) at (204, 222) on .added-manually >> nth=0
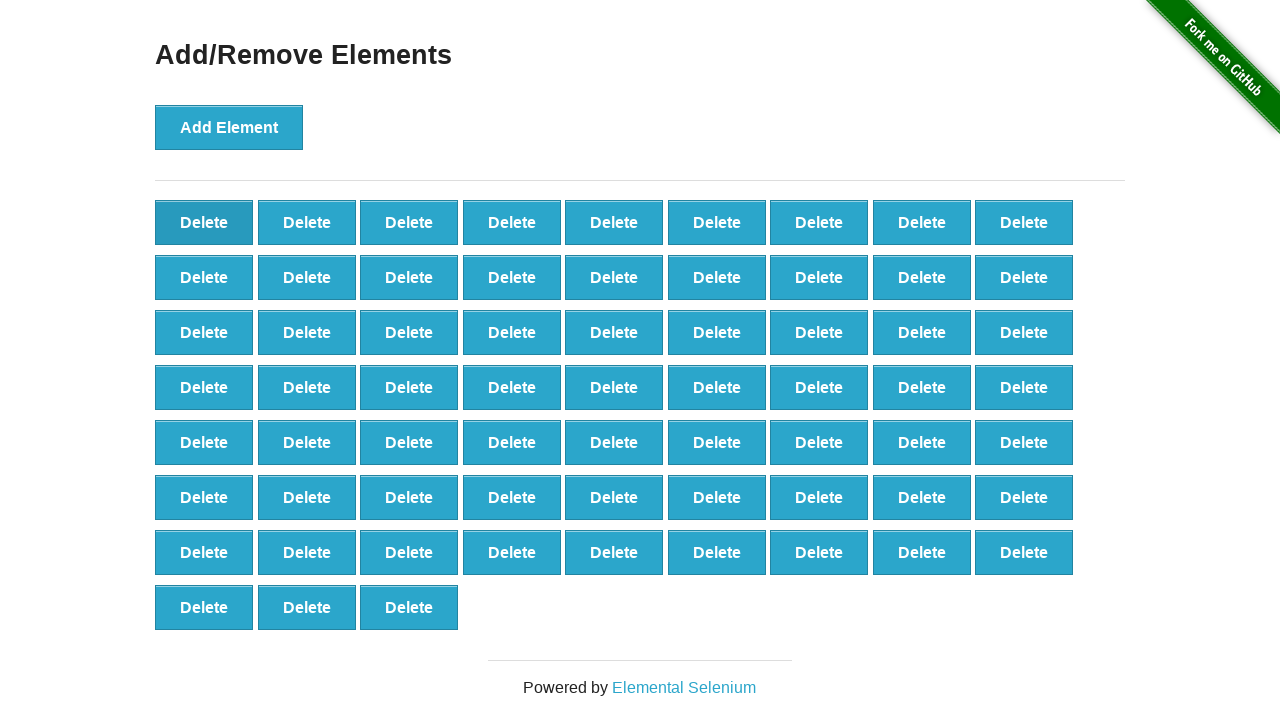

Clicked delete button (iteration 35/90) at (204, 222) on .added-manually >> nth=0
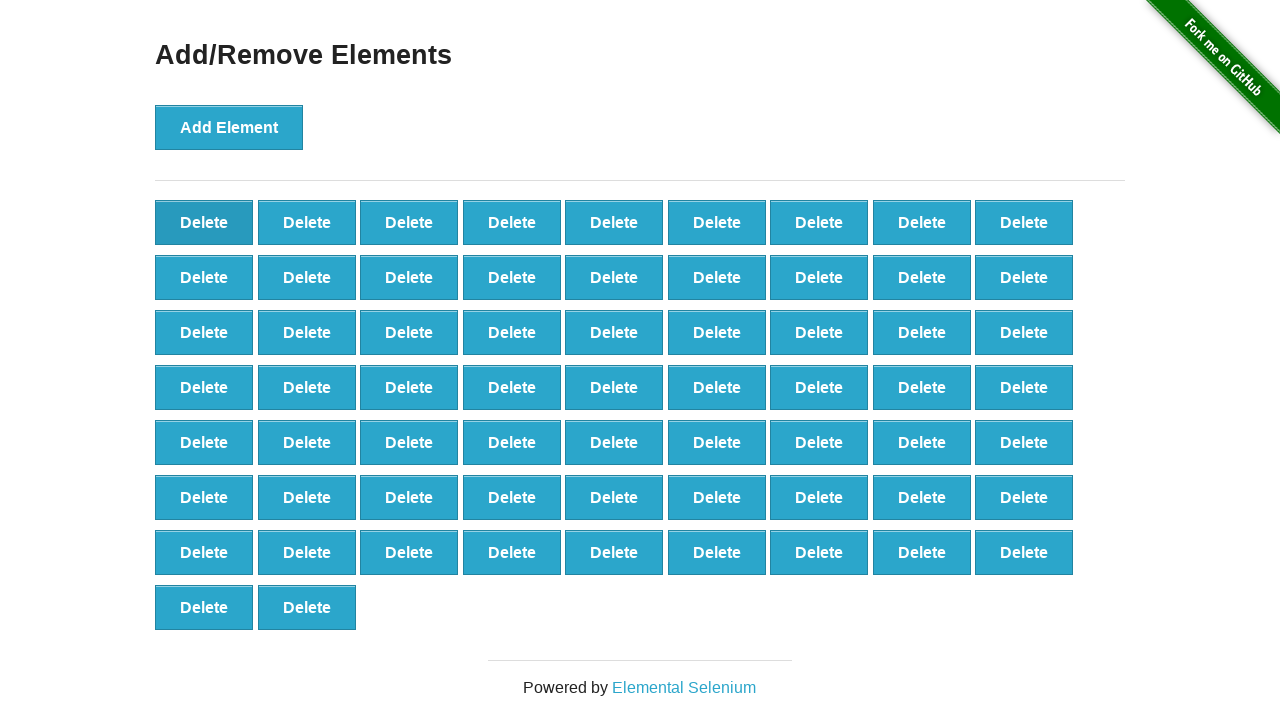

Clicked delete button (iteration 36/90) at (204, 222) on .added-manually >> nth=0
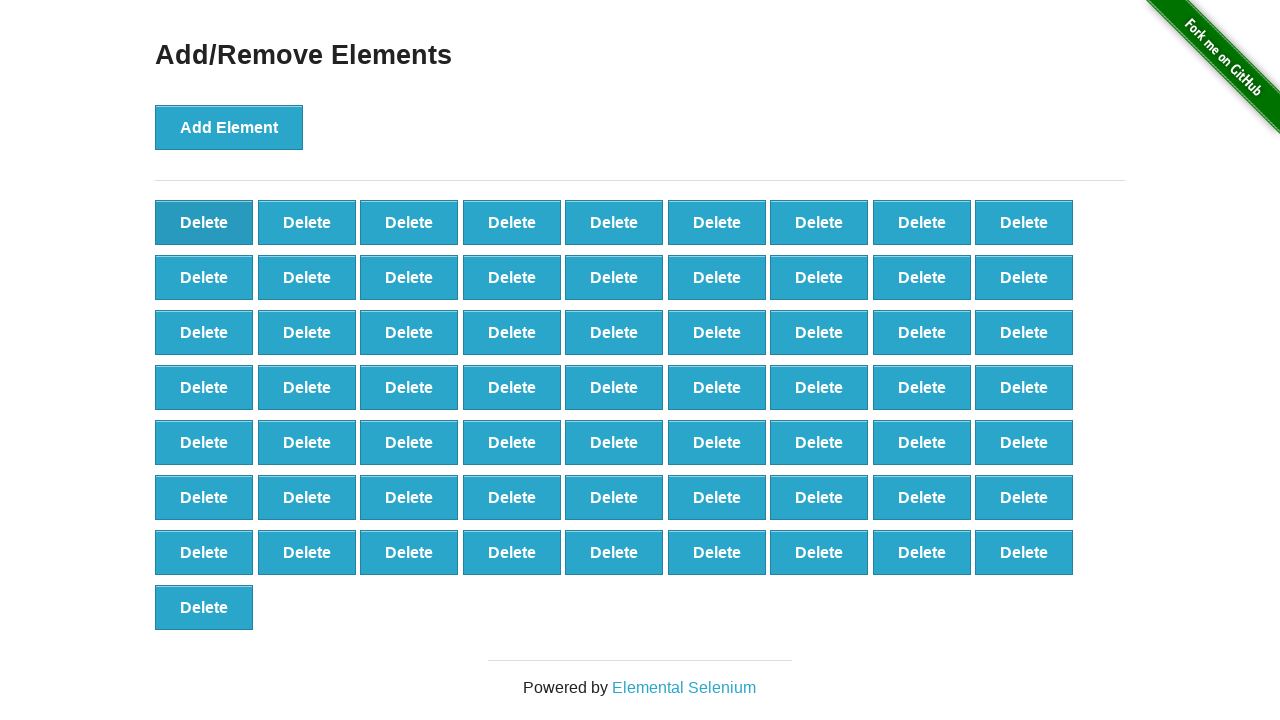

Clicked delete button (iteration 37/90) at (204, 222) on .added-manually >> nth=0
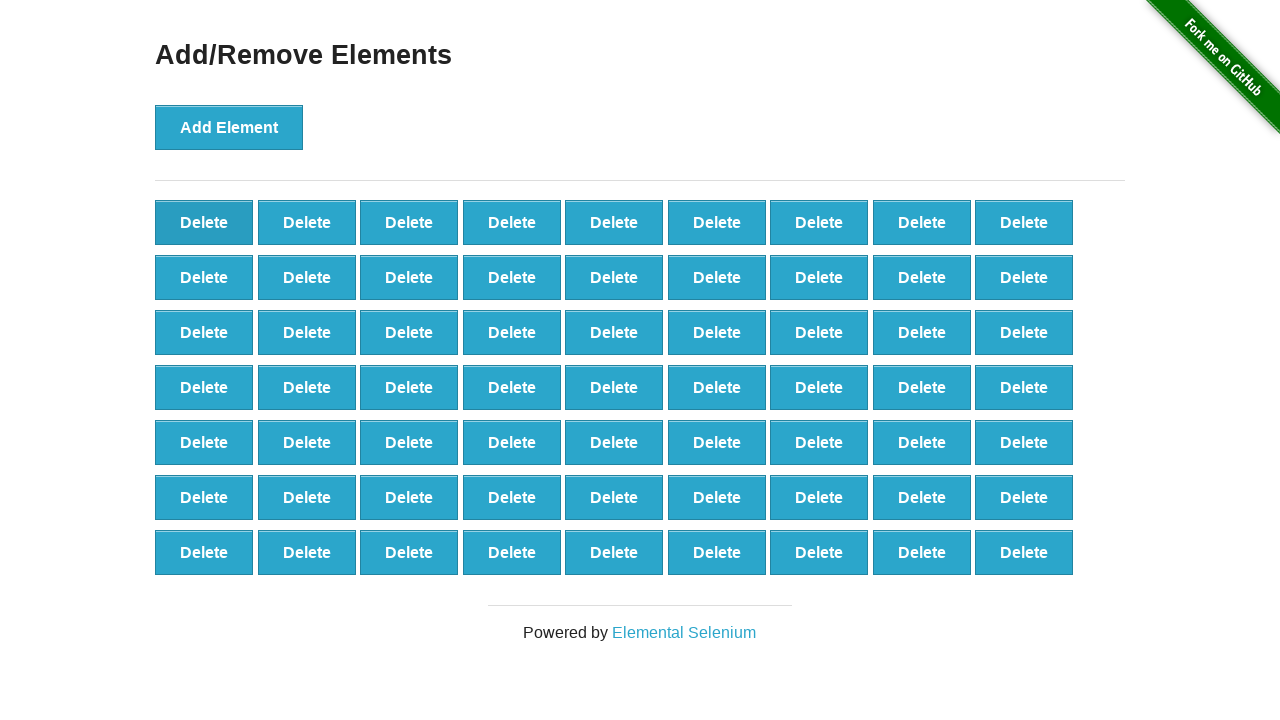

Clicked delete button (iteration 38/90) at (204, 222) on .added-manually >> nth=0
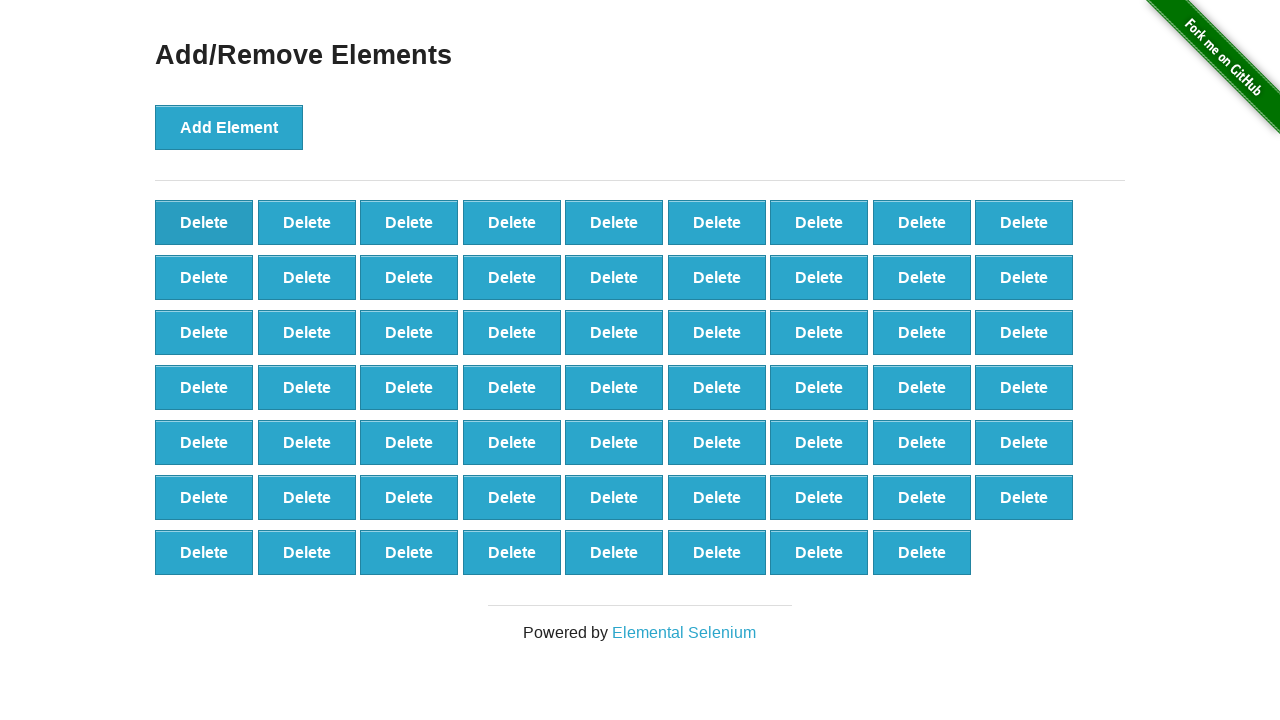

Clicked delete button (iteration 39/90) at (204, 222) on .added-manually >> nth=0
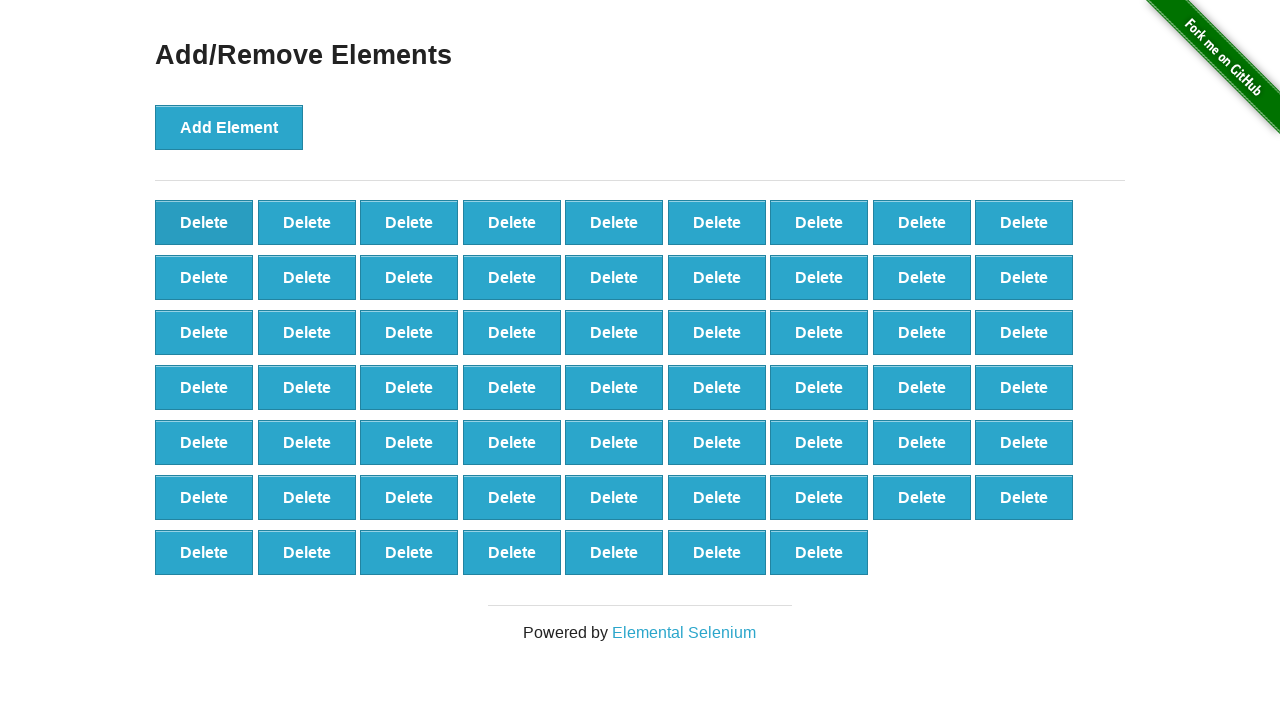

Clicked delete button (iteration 40/90) at (204, 222) on .added-manually >> nth=0
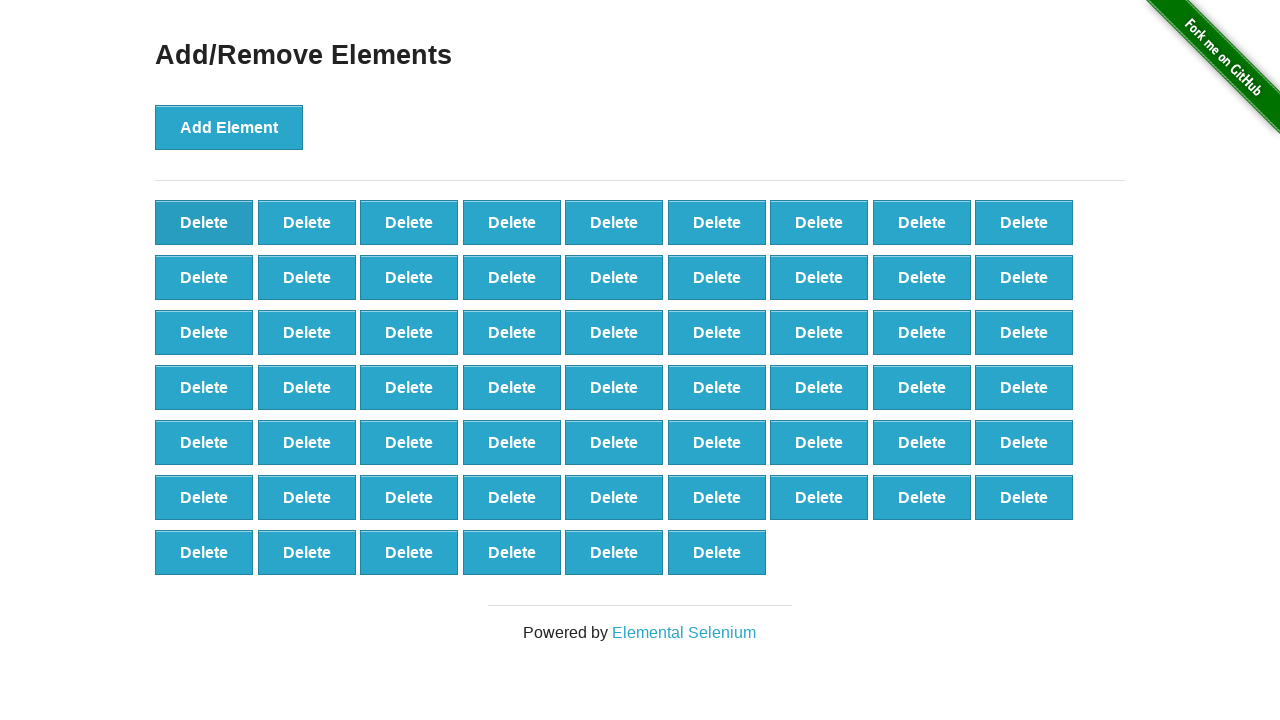

Clicked delete button (iteration 41/90) at (204, 222) on .added-manually >> nth=0
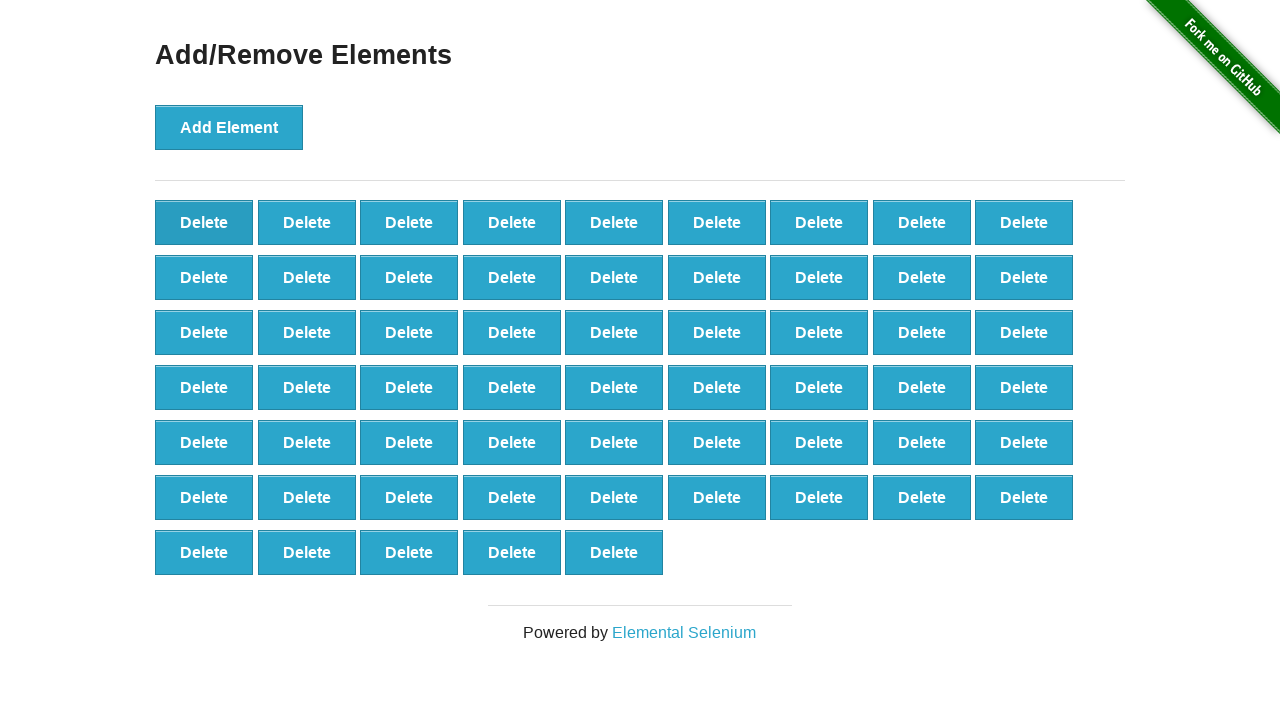

Clicked delete button (iteration 42/90) at (204, 222) on .added-manually >> nth=0
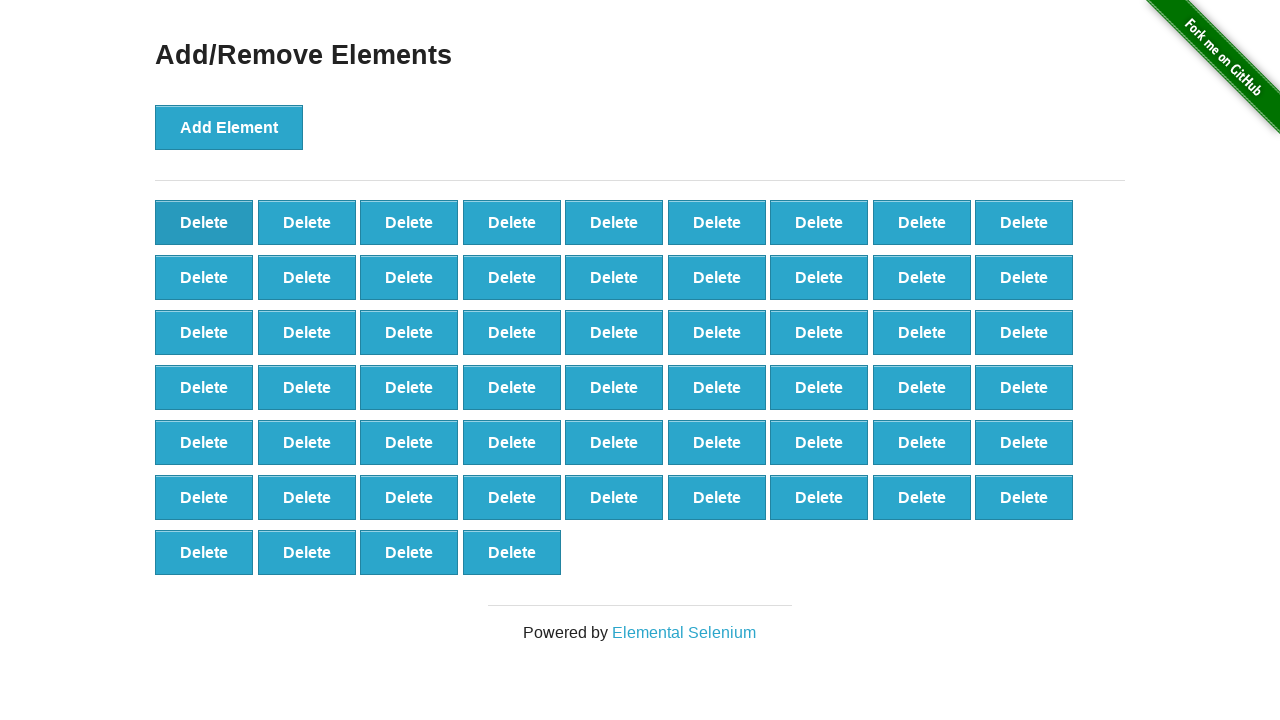

Clicked delete button (iteration 43/90) at (204, 222) on .added-manually >> nth=0
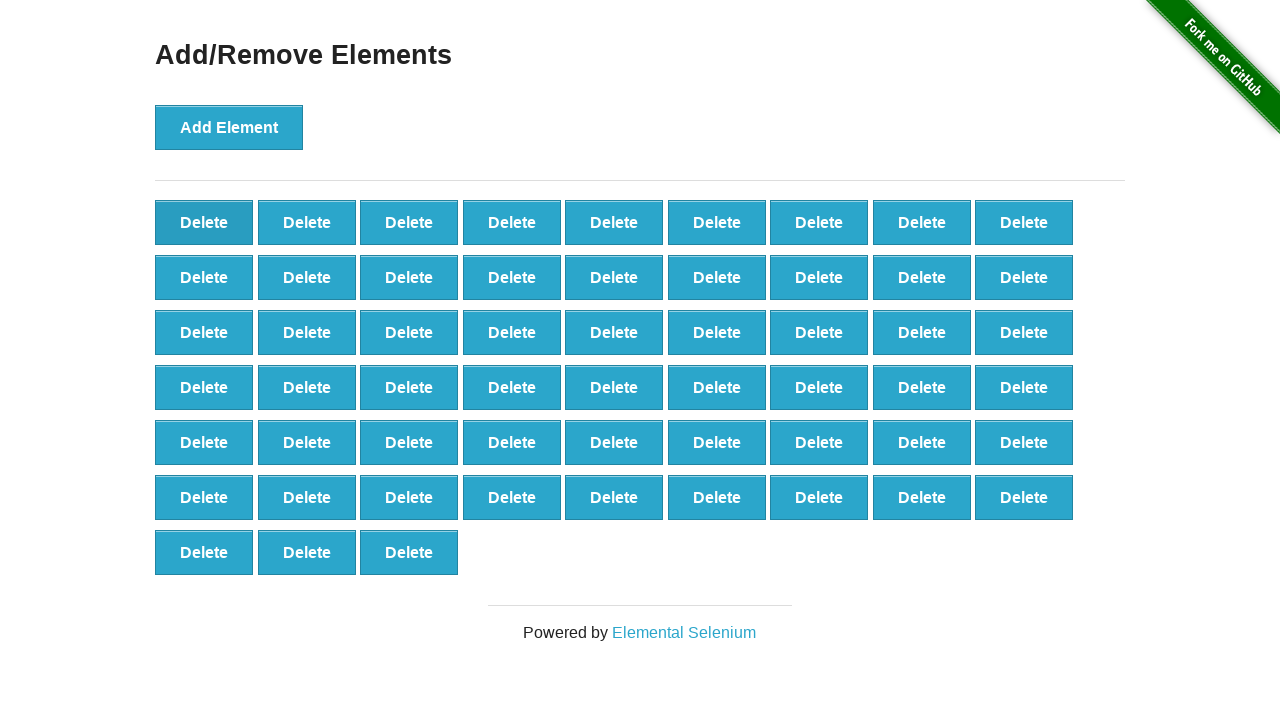

Clicked delete button (iteration 44/90) at (204, 222) on .added-manually >> nth=0
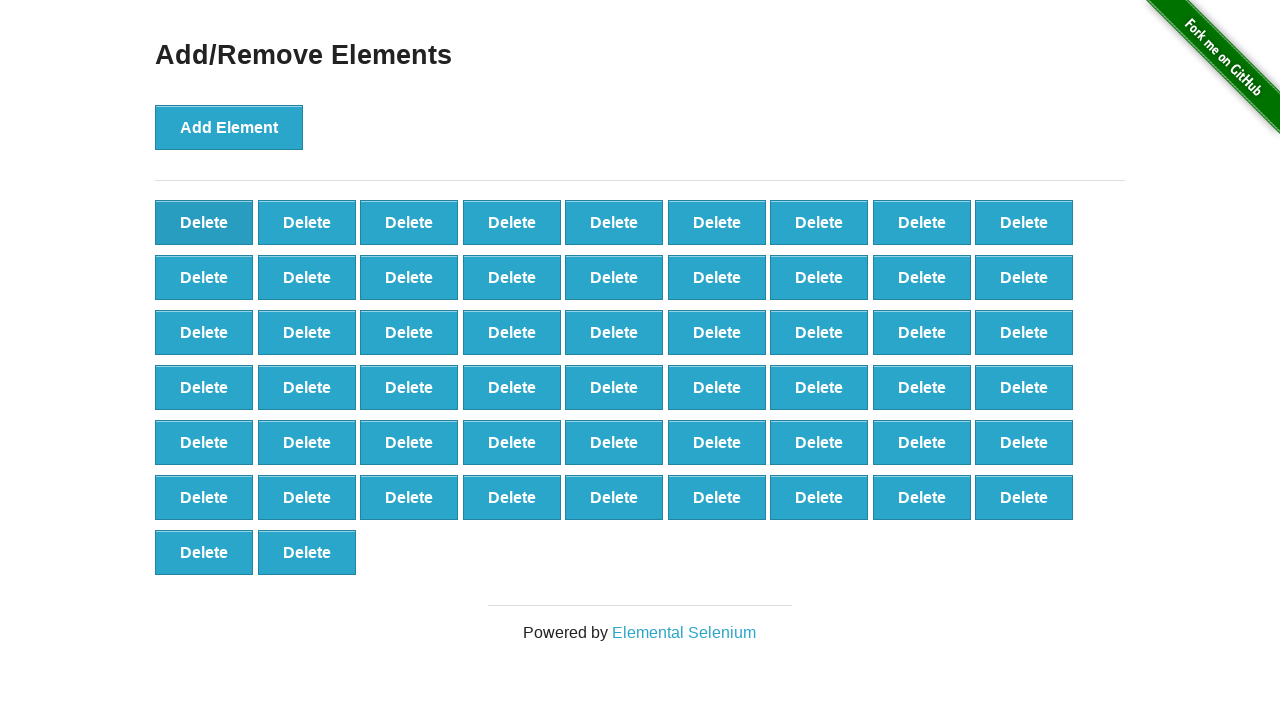

Clicked delete button (iteration 45/90) at (204, 222) on .added-manually >> nth=0
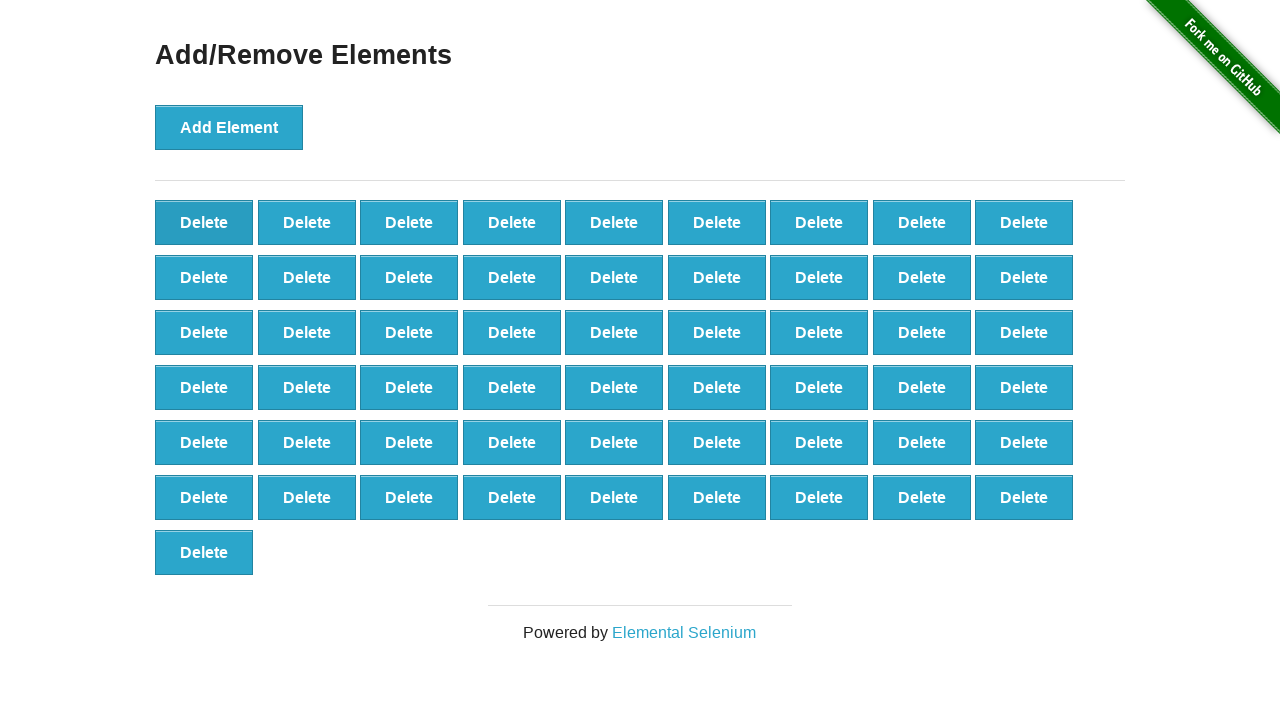

Clicked delete button (iteration 46/90) at (204, 222) on .added-manually >> nth=0
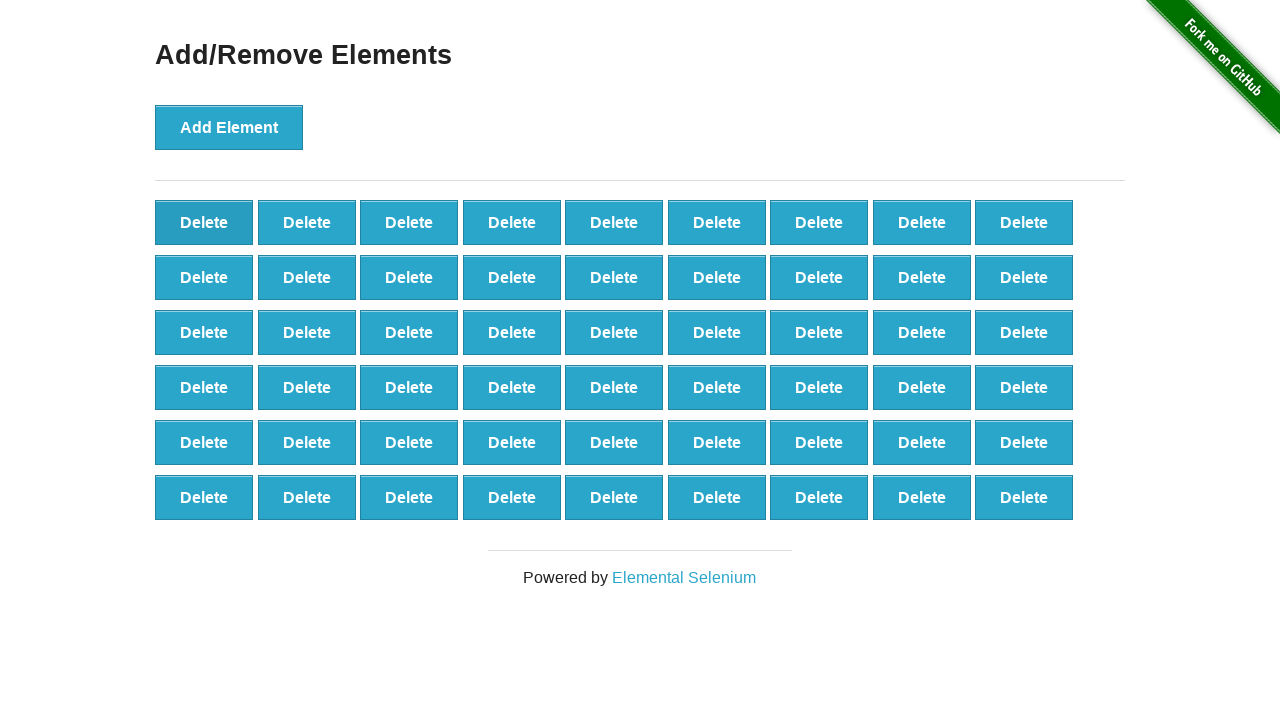

Clicked delete button (iteration 47/90) at (204, 222) on .added-manually >> nth=0
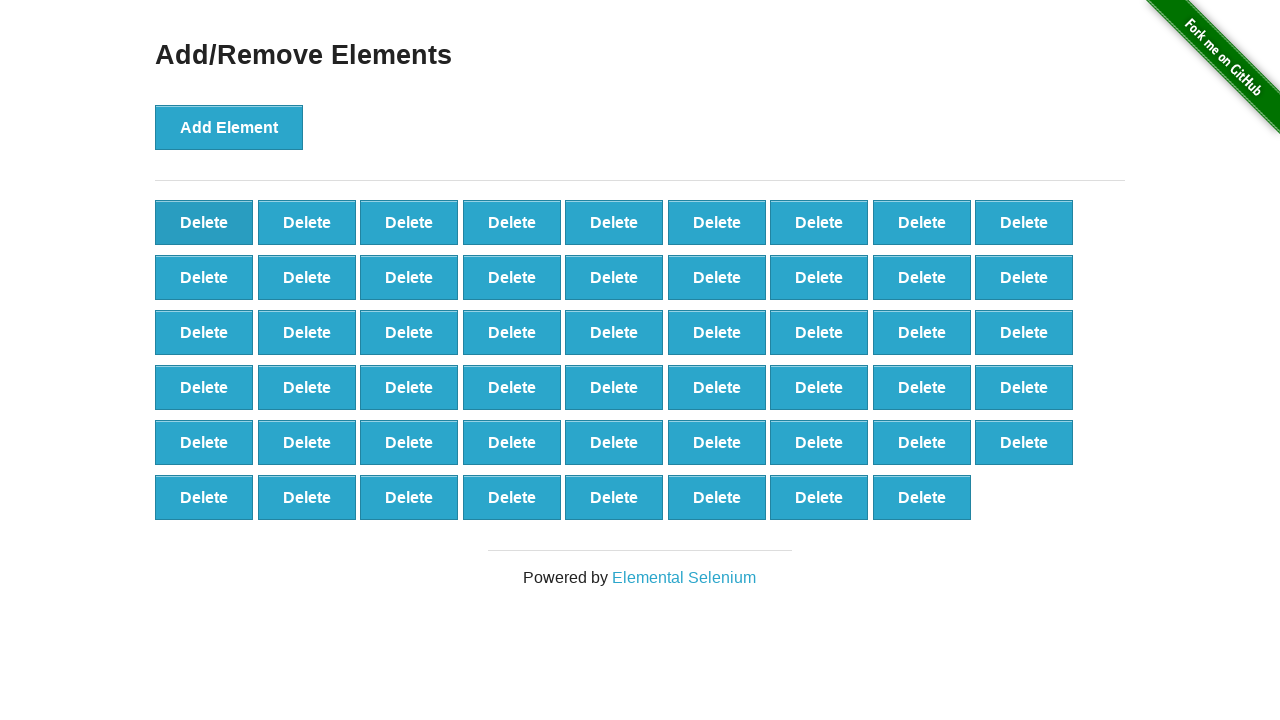

Clicked delete button (iteration 48/90) at (204, 222) on .added-manually >> nth=0
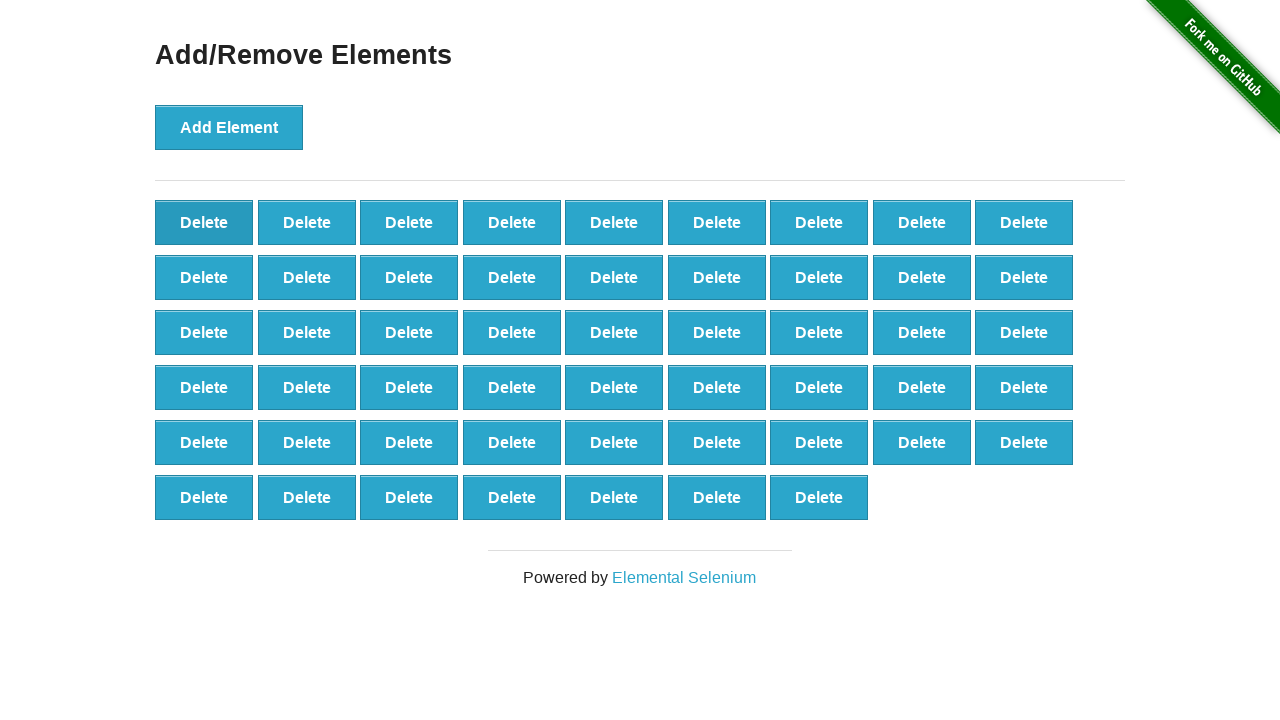

Clicked delete button (iteration 49/90) at (204, 222) on .added-manually >> nth=0
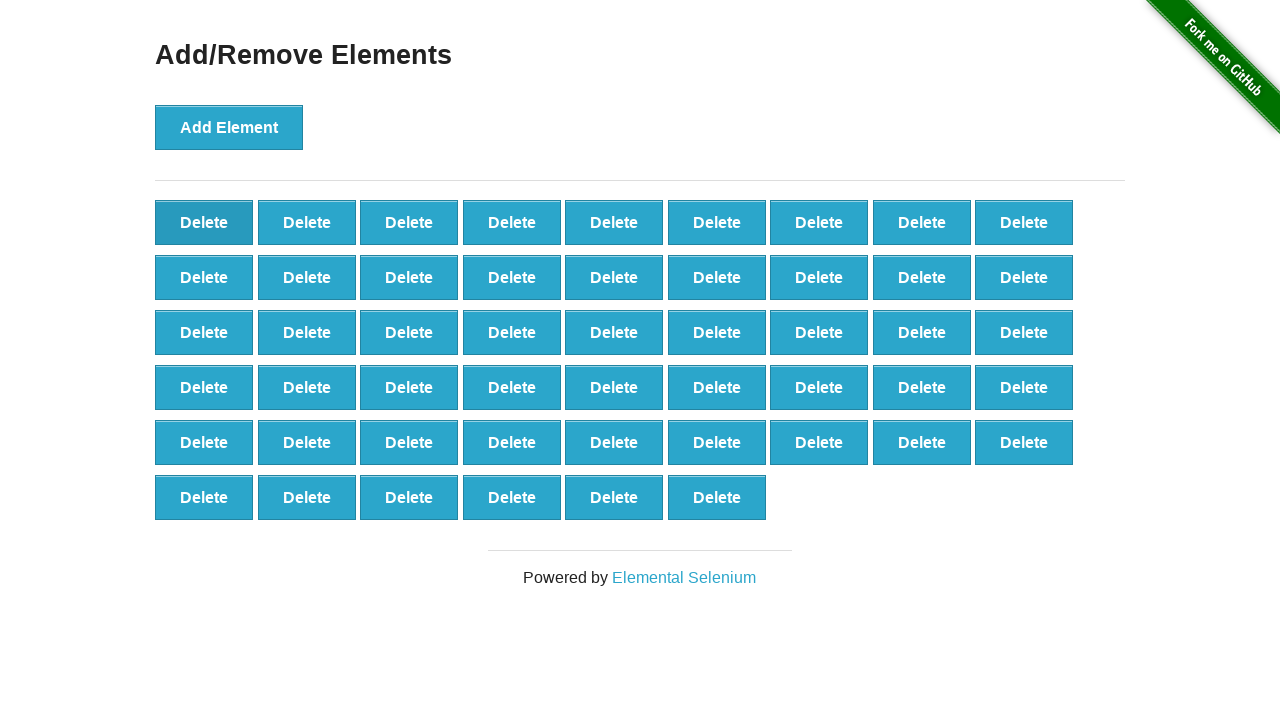

Clicked delete button (iteration 50/90) at (204, 222) on .added-manually >> nth=0
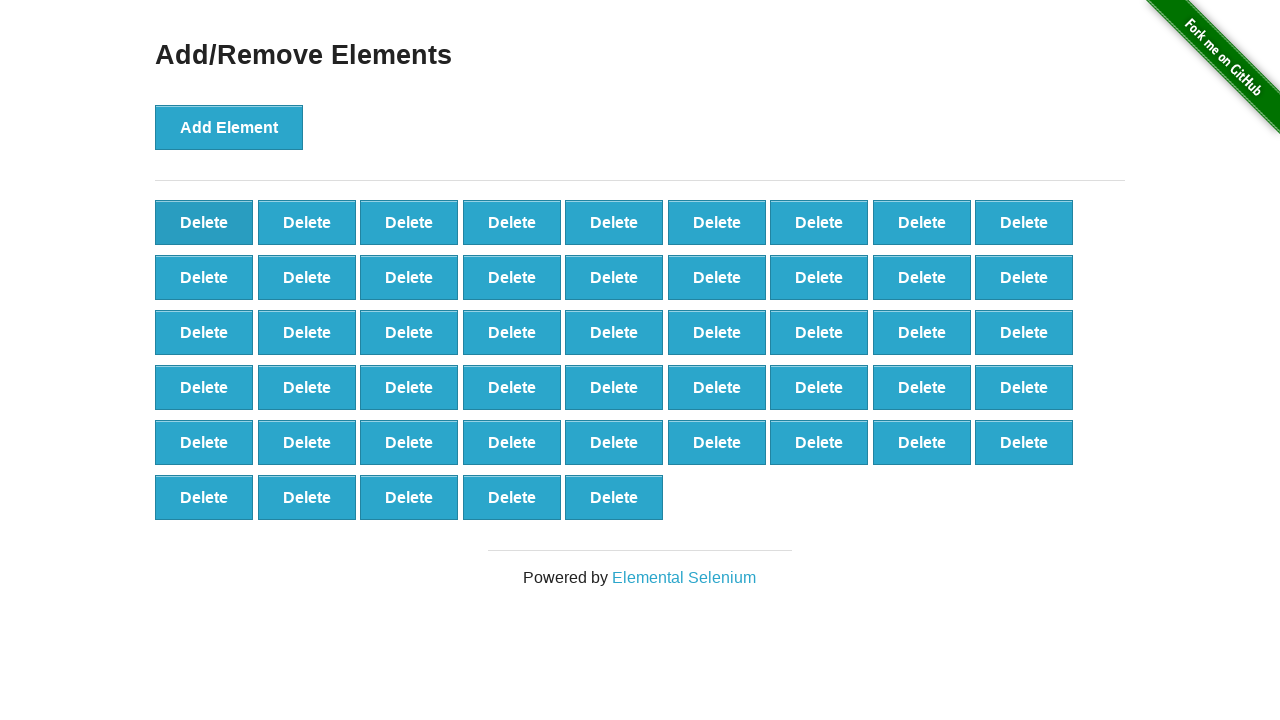

Clicked delete button (iteration 51/90) at (204, 222) on .added-manually >> nth=0
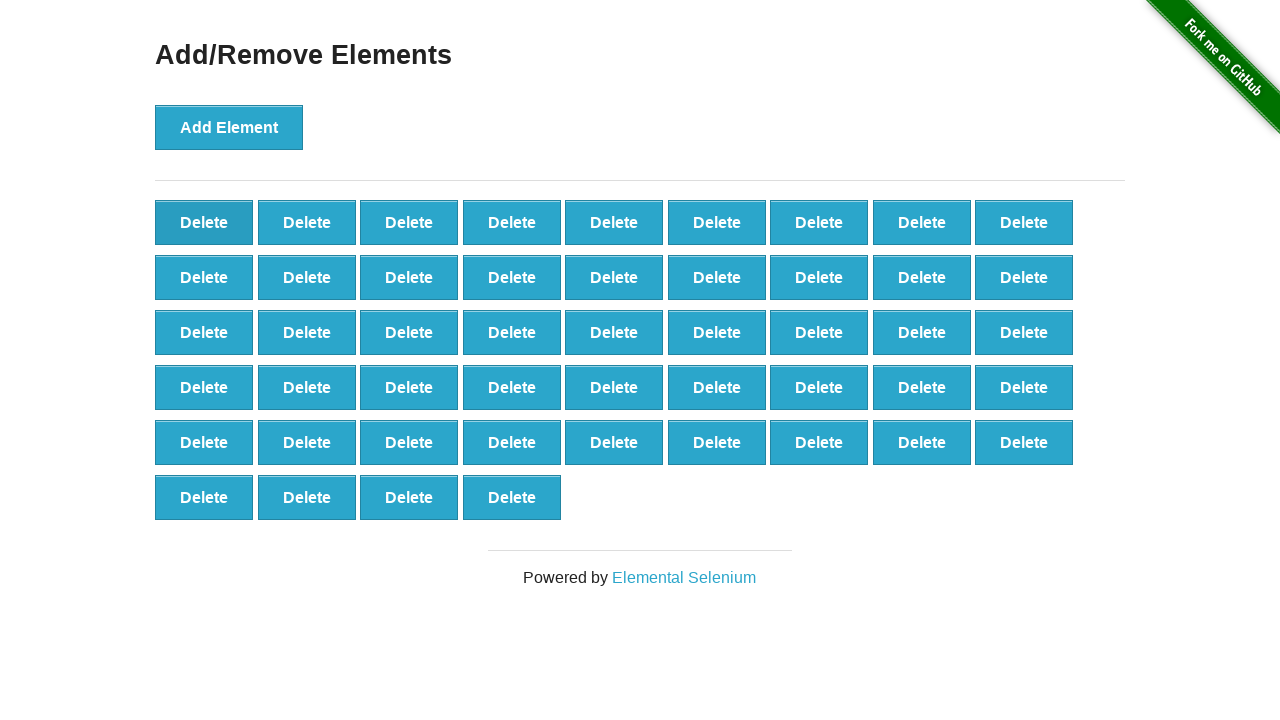

Clicked delete button (iteration 52/90) at (204, 222) on .added-manually >> nth=0
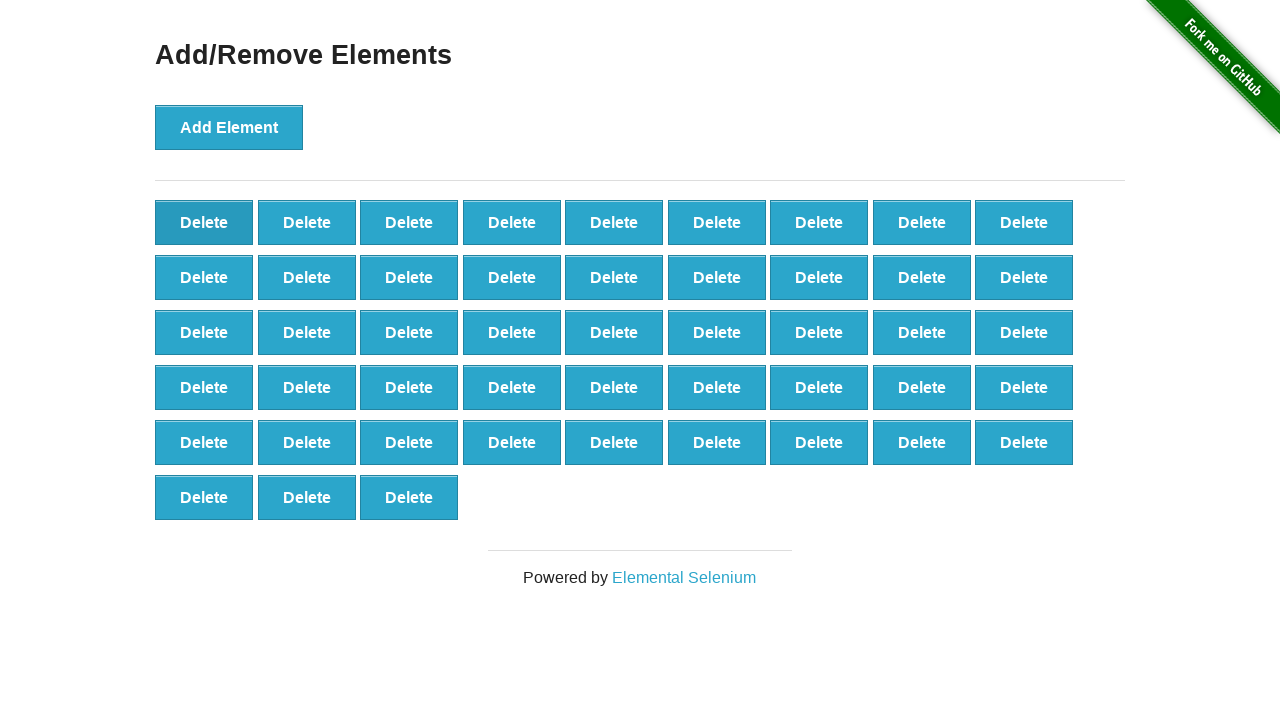

Clicked delete button (iteration 53/90) at (204, 222) on .added-manually >> nth=0
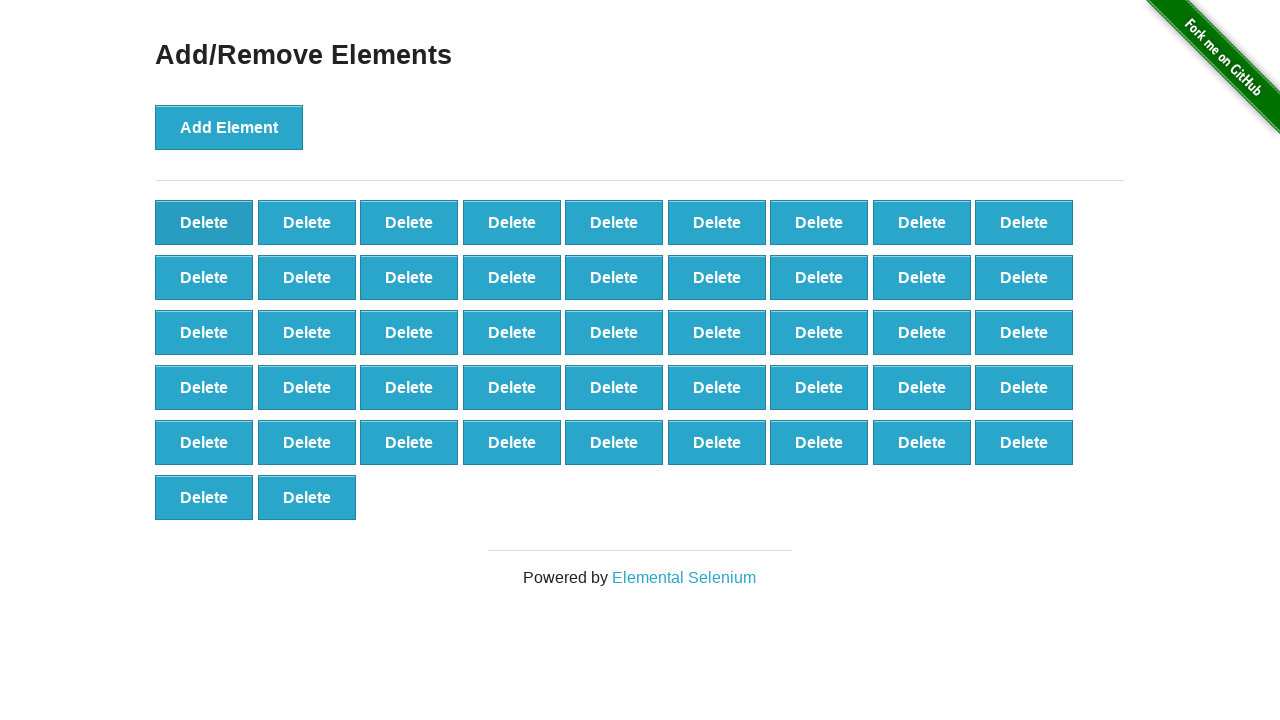

Clicked delete button (iteration 54/90) at (204, 222) on .added-manually >> nth=0
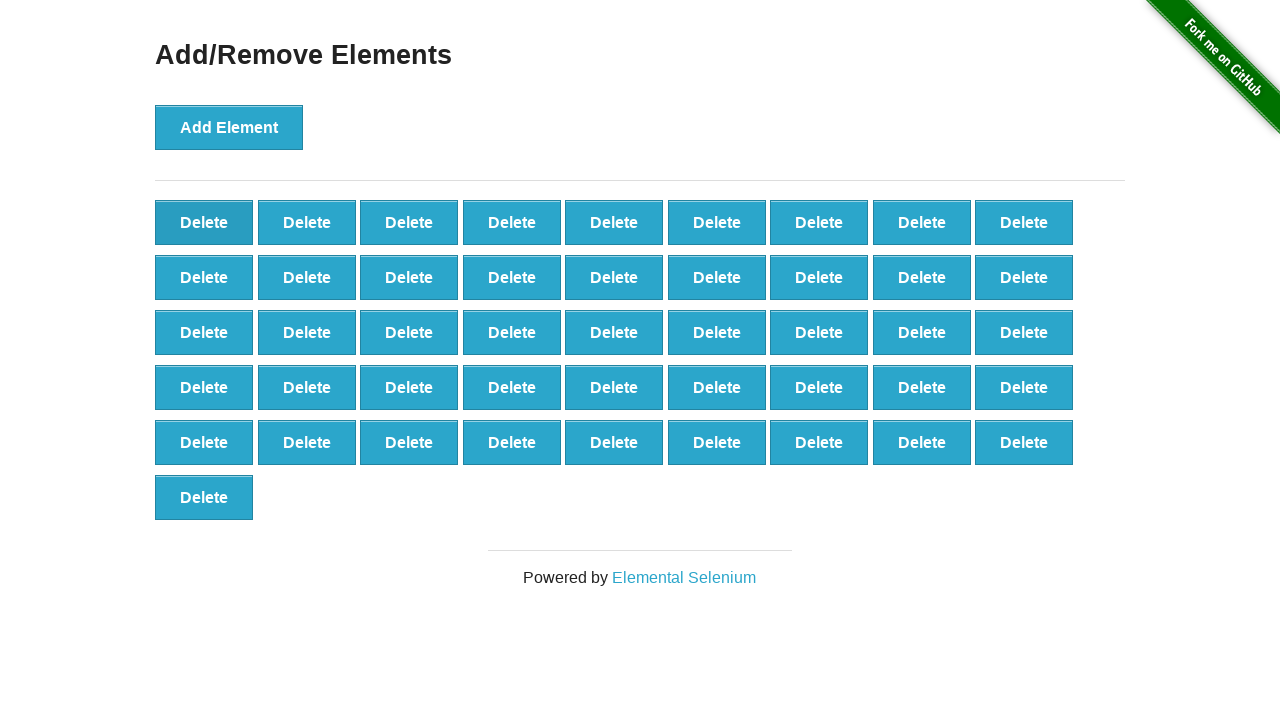

Clicked delete button (iteration 55/90) at (204, 222) on .added-manually >> nth=0
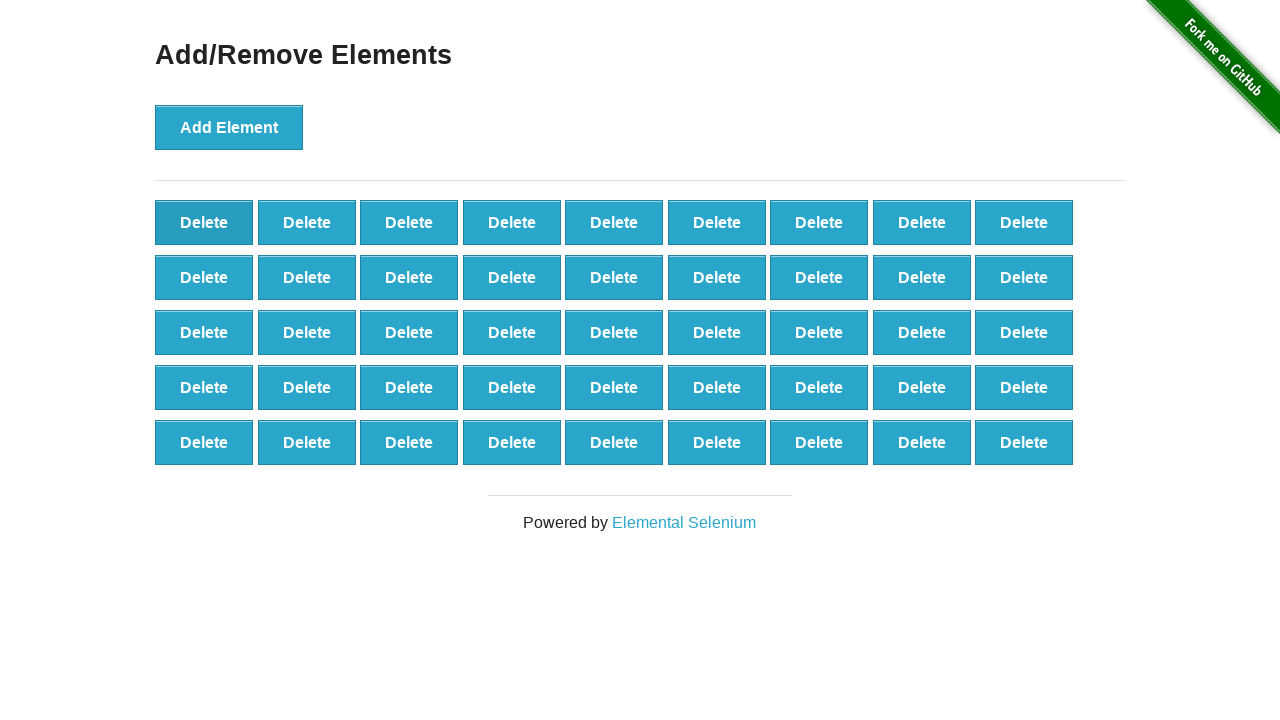

Clicked delete button (iteration 56/90) at (204, 222) on .added-manually >> nth=0
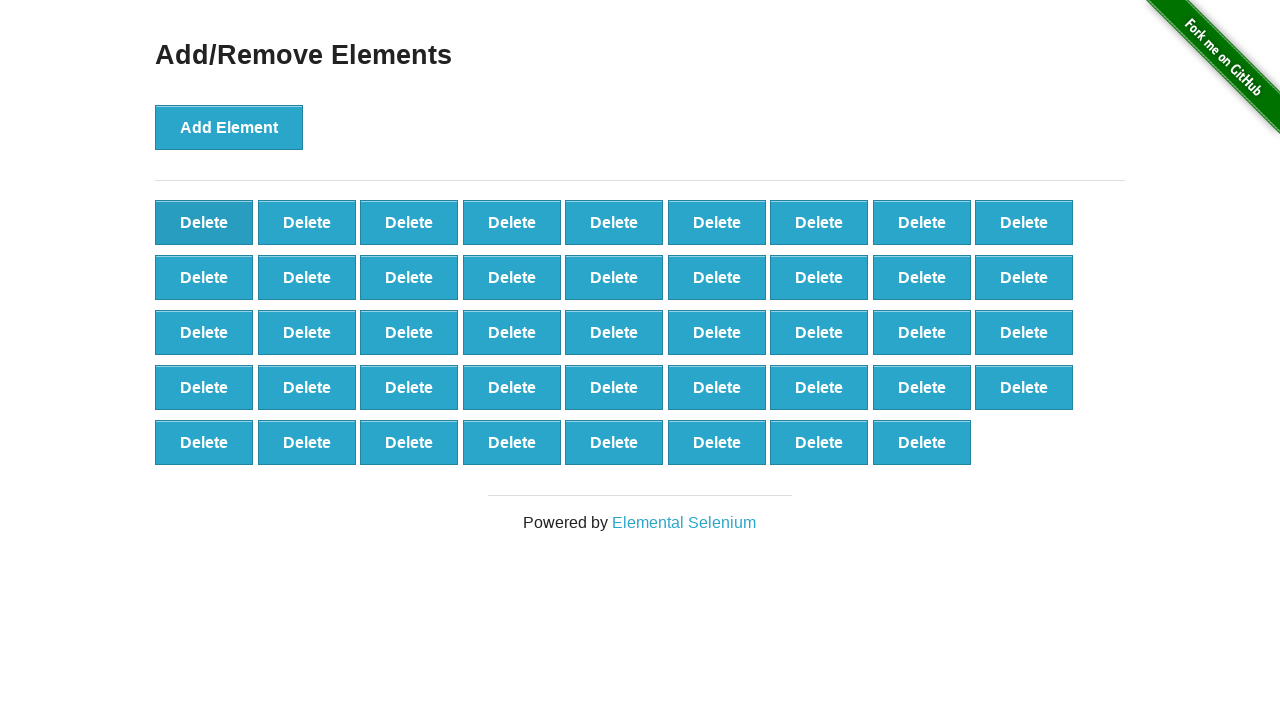

Clicked delete button (iteration 57/90) at (204, 222) on .added-manually >> nth=0
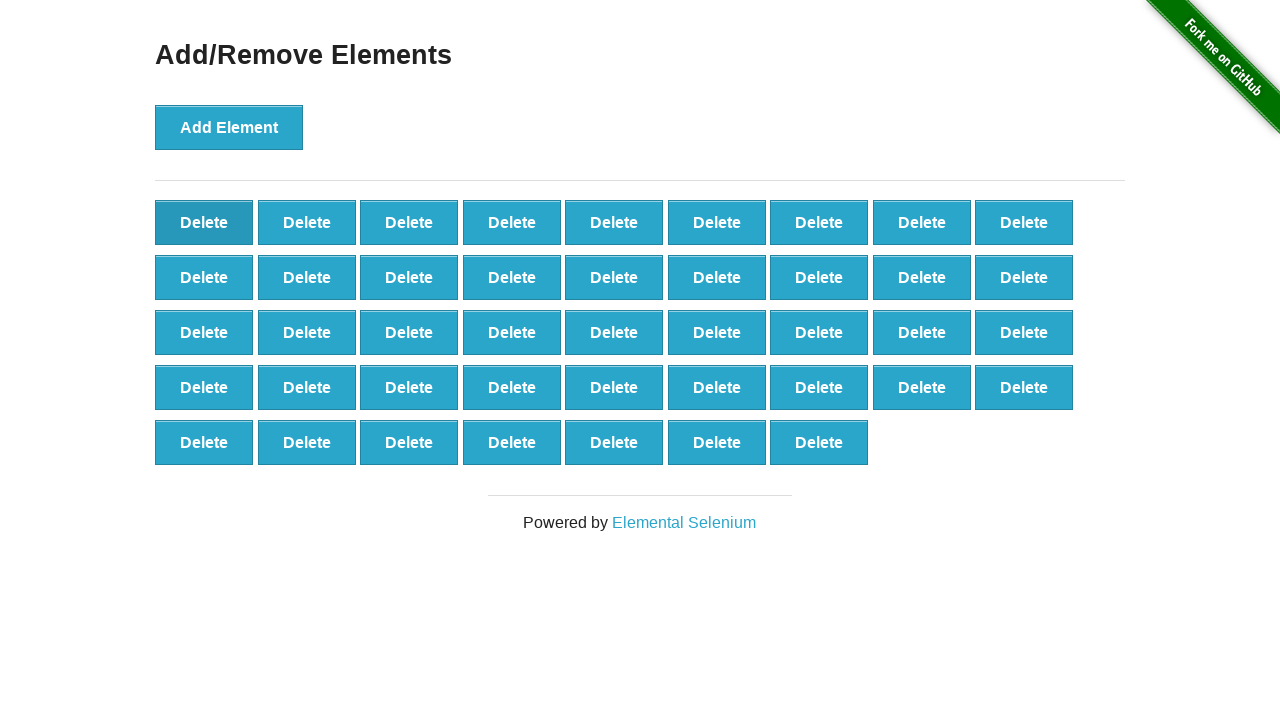

Clicked delete button (iteration 58/90) at (204, 222) on .added-manually >> nth=0
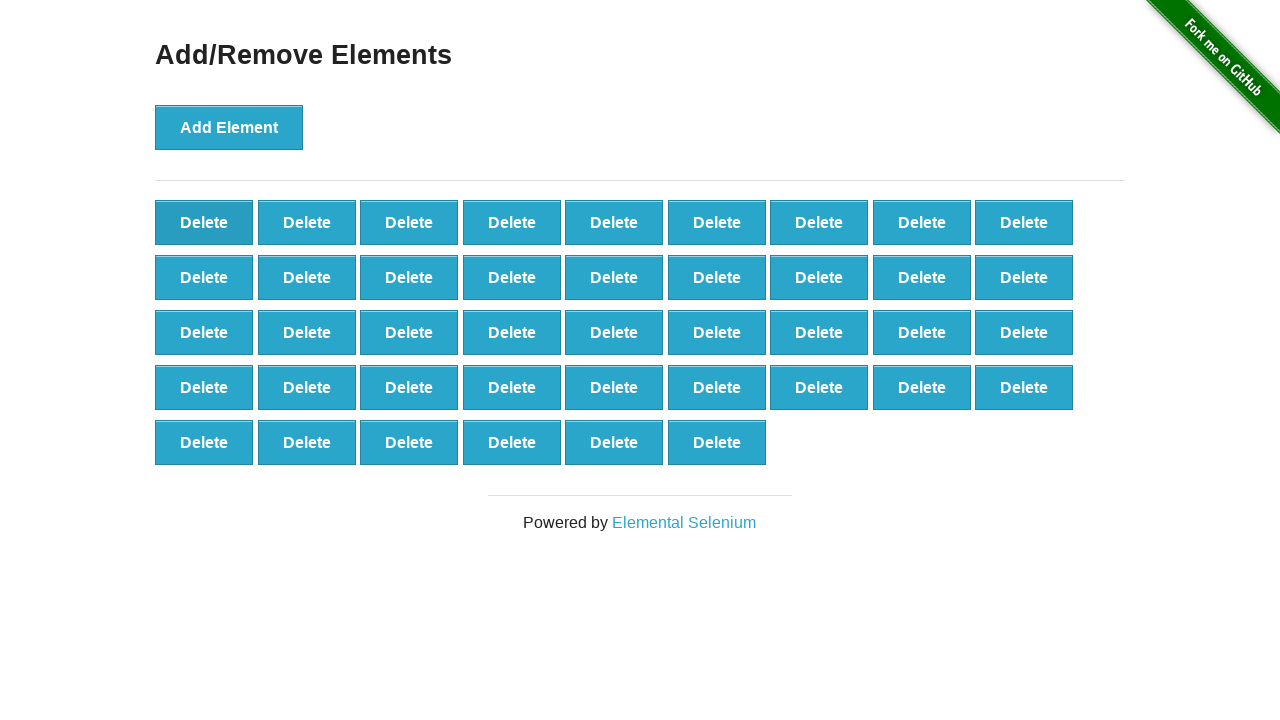

Clicked delete button (iteration 59/90) at (204, 222) on .added-manually >> nth=0
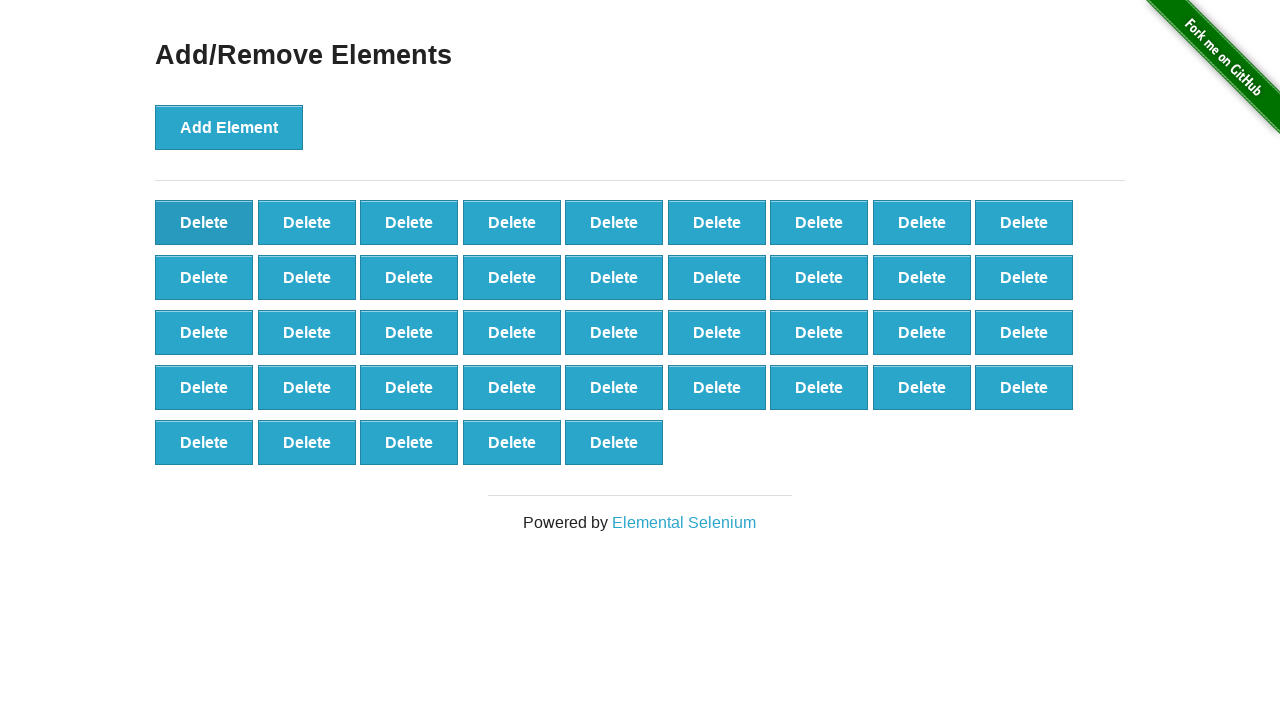

Clicked delete button (iteration 60/90) at (204, 222) on .added-manually >> nth=0
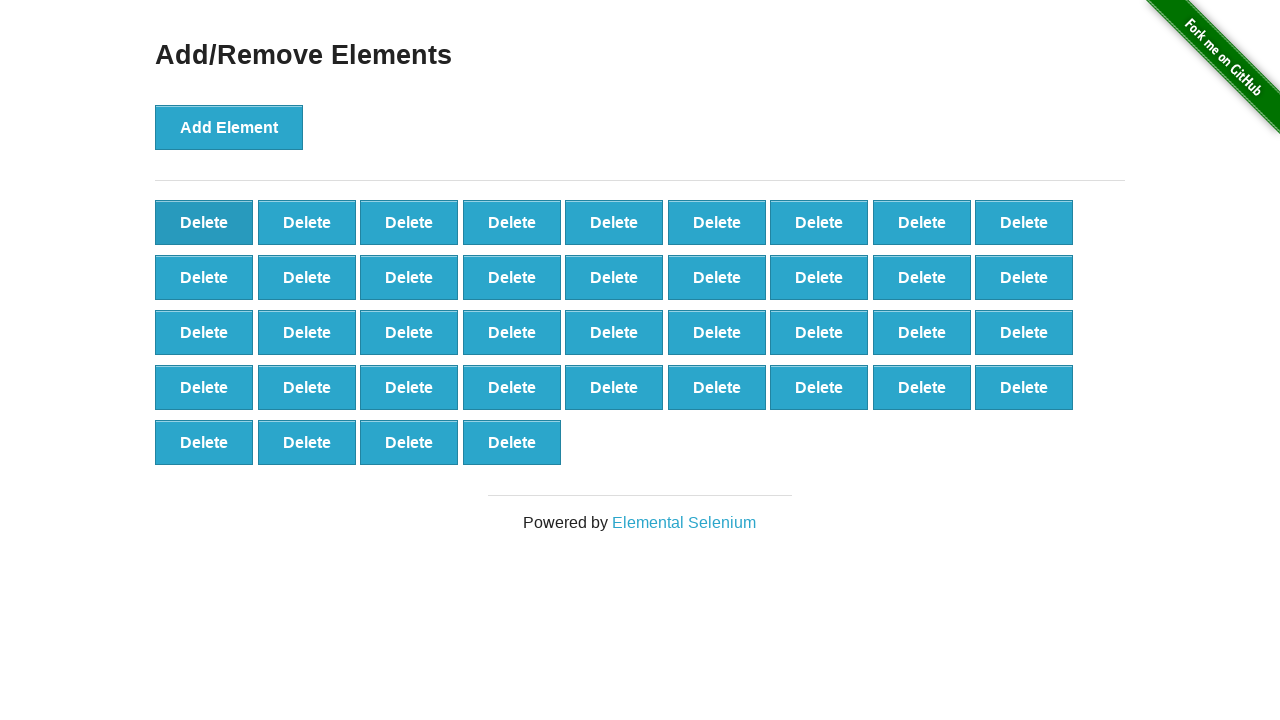

Clicked delete button (iteration 61/90) at (204, 222) on .added-manually >> nth=0
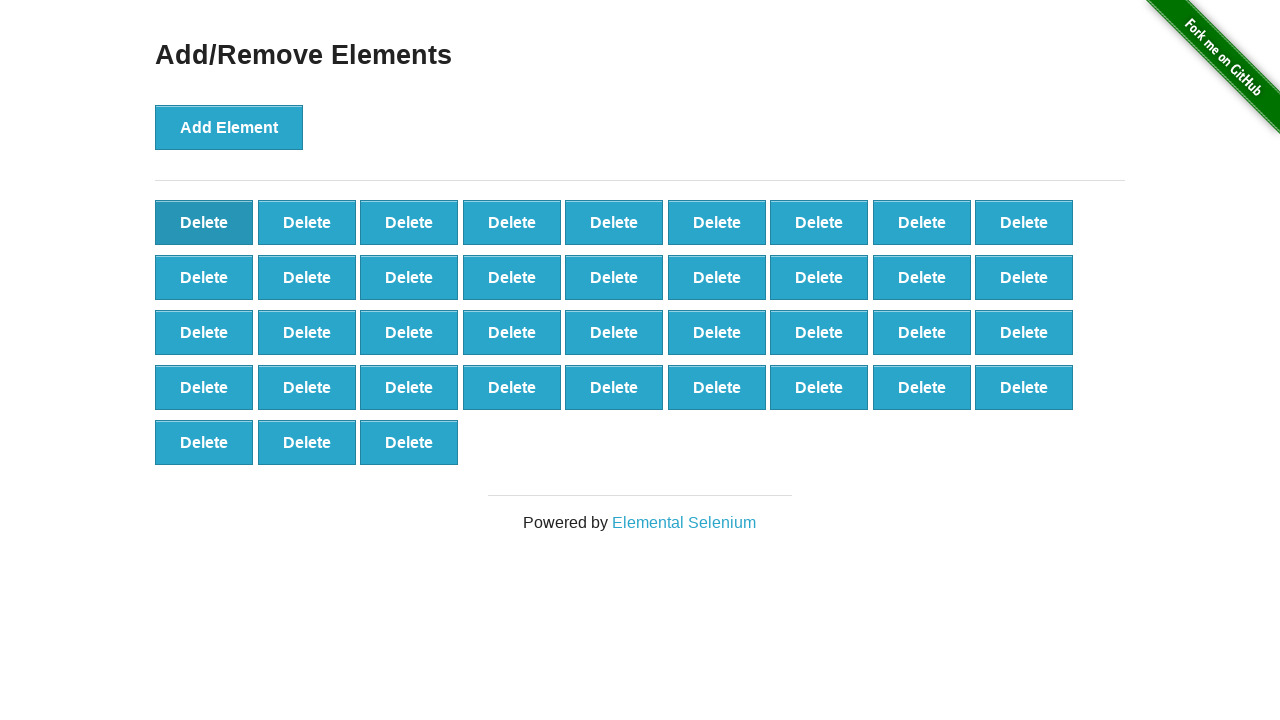

Clicked delete button (iteration 62/90) at (204, 222) on .added-manually >> nth=0
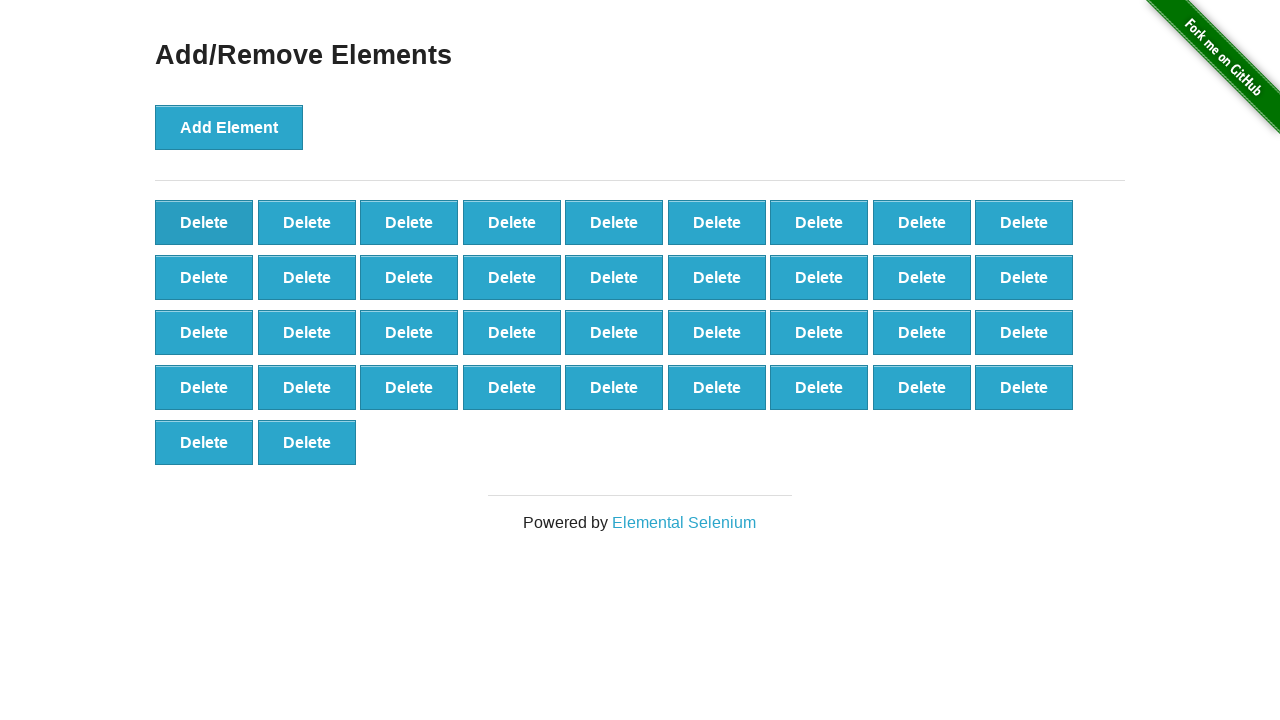

Clicked delete button (iteration 63/90) at (204, 222) on .added-manually >> nth=0
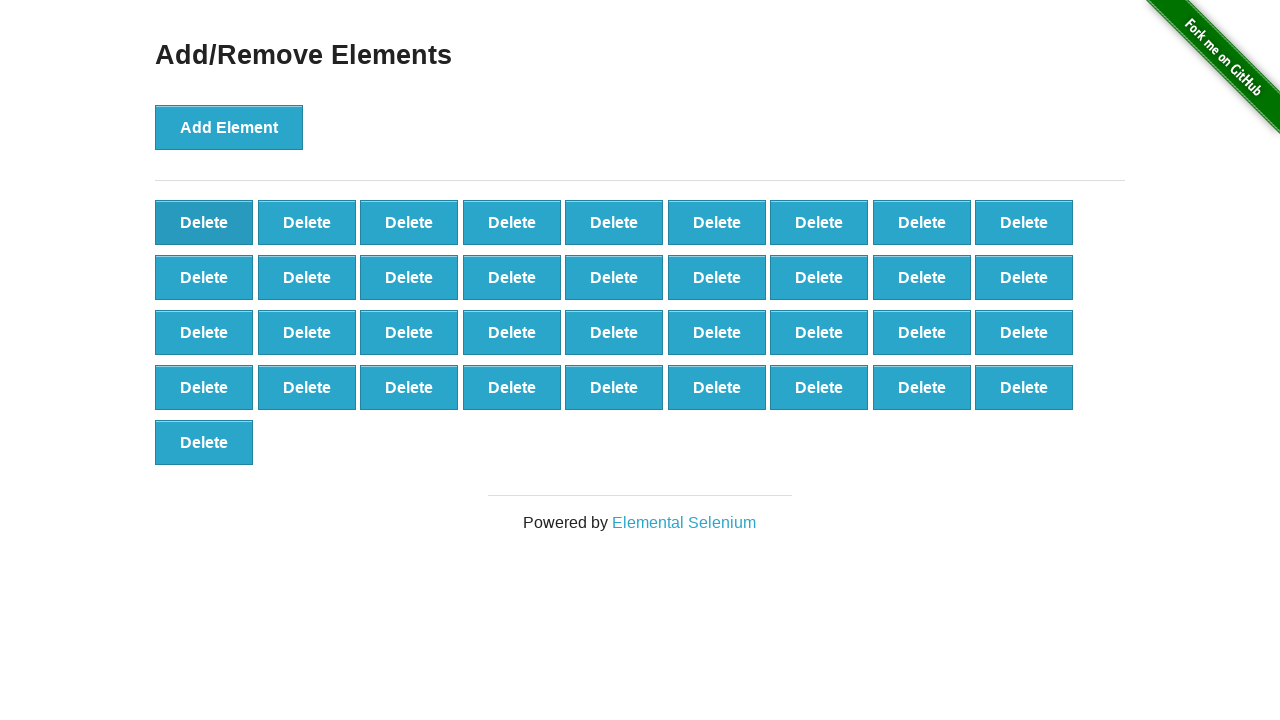

Clicked delete button (iteration 64/90) at (204, 222) on .added-manually >> nth=0
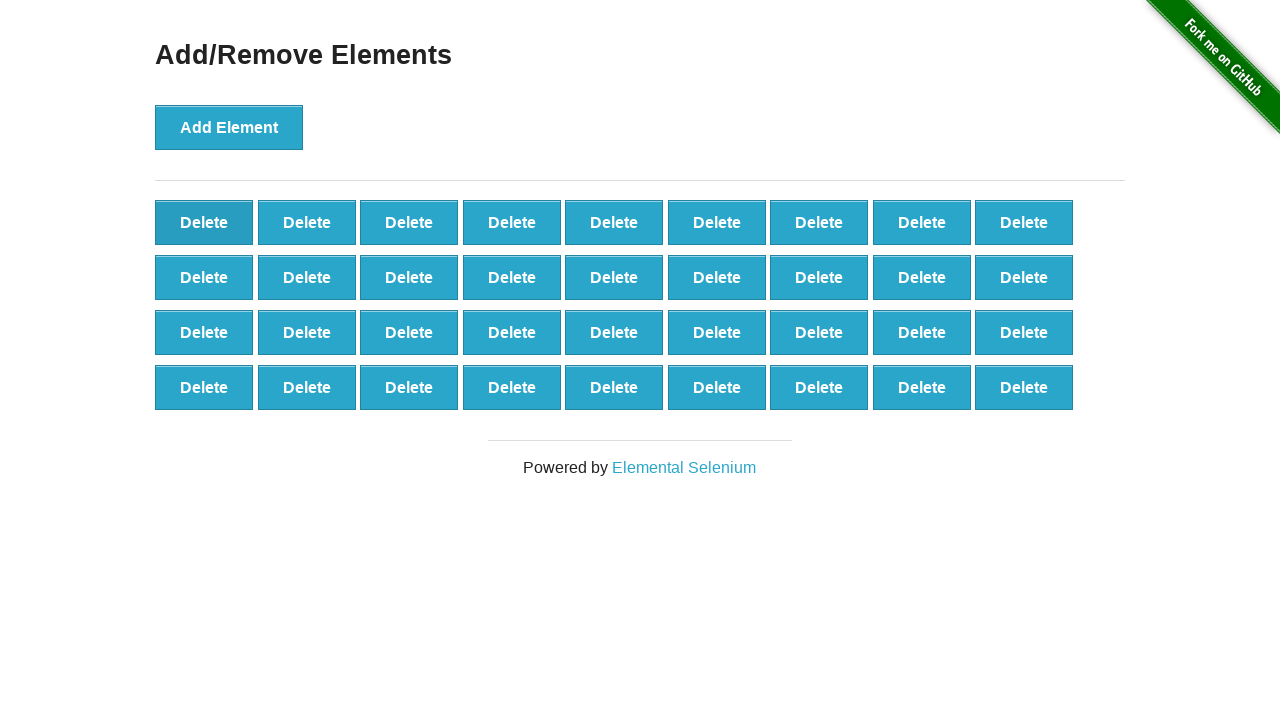

Clicked delete button (iteration 65/90) at (204, 222) on .added-manually >> nth=0
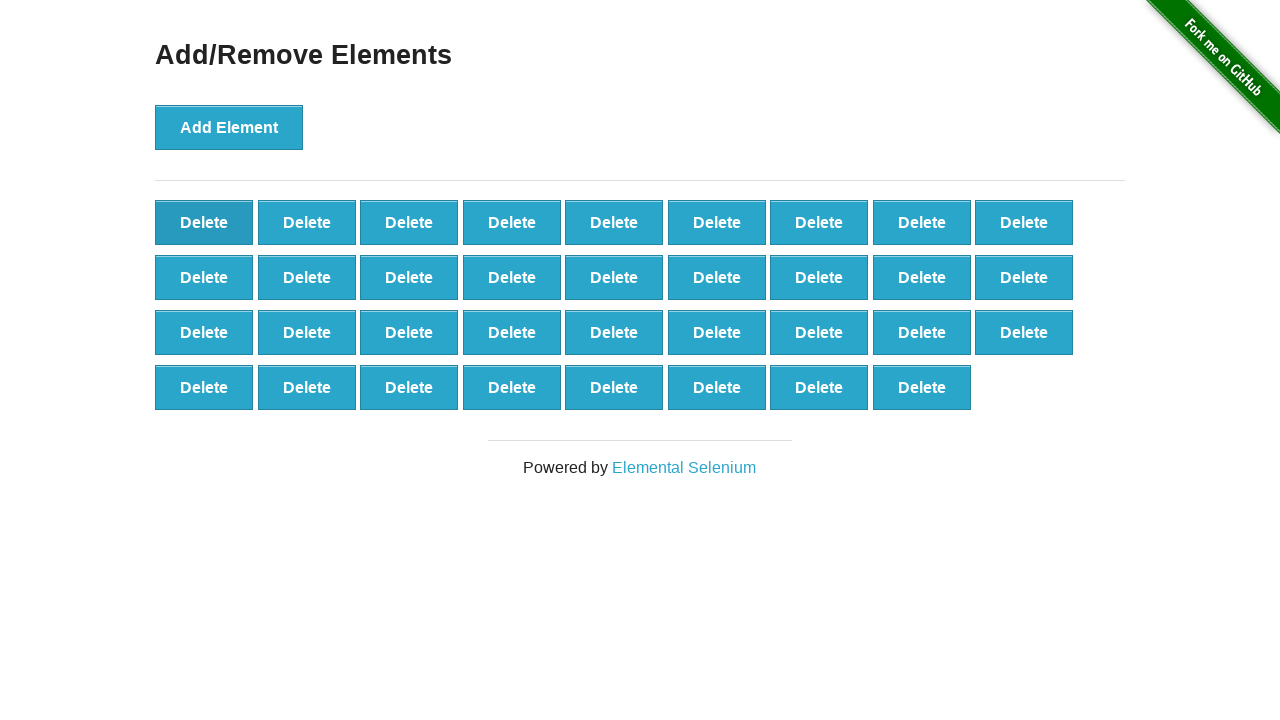

Clicked delete button (iteration 66/90) at (204, 222) on .added-manually >> nth=0
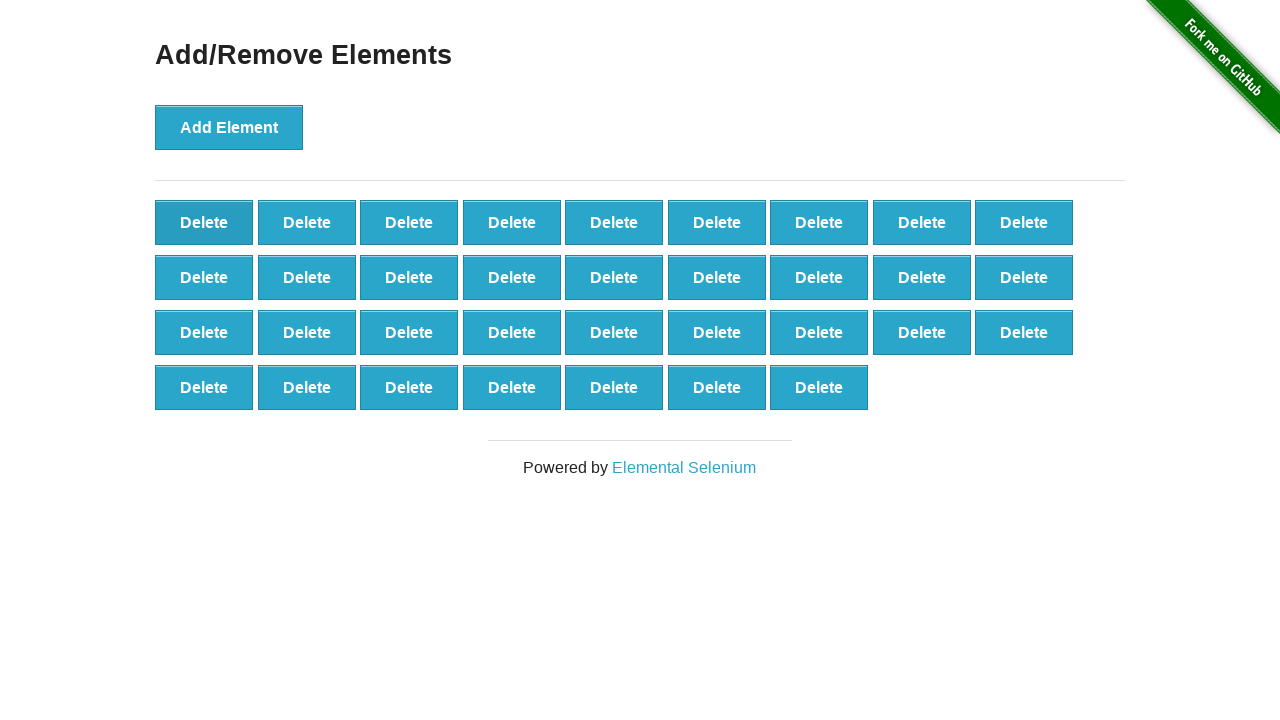

Clicked delete button (iteration 67/90) at (204, 222) on .added-manually >> nth=0
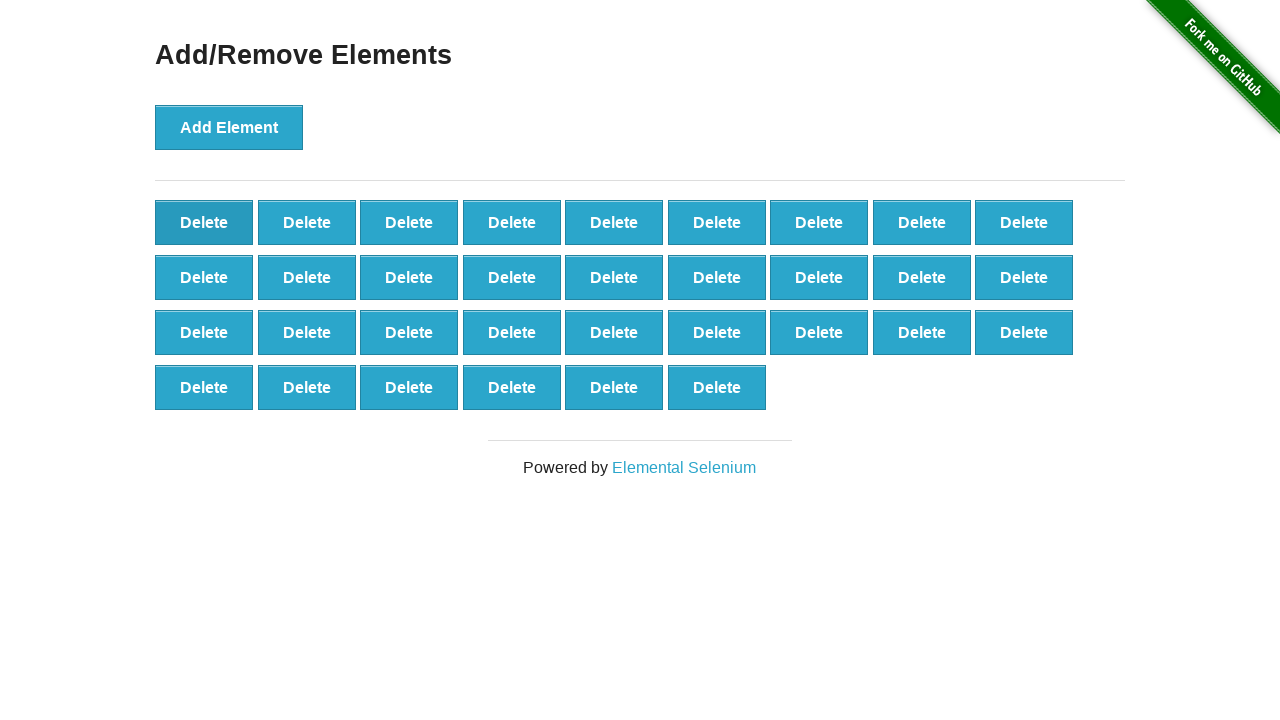

Clicked delete button (iteration 68/90) at (204, 222) on .added-manually >> nth=0
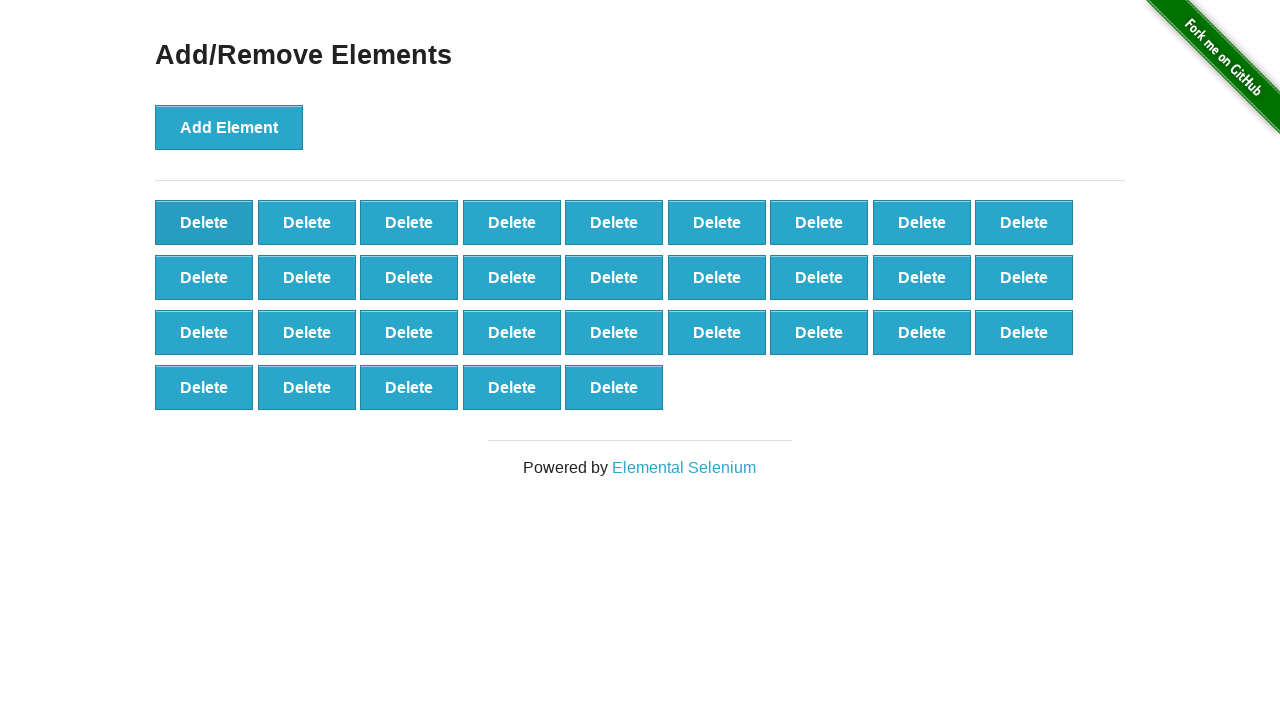

Clicked delete button (iteration 69/90) at (204, 222) on .added-manually >> nth=0
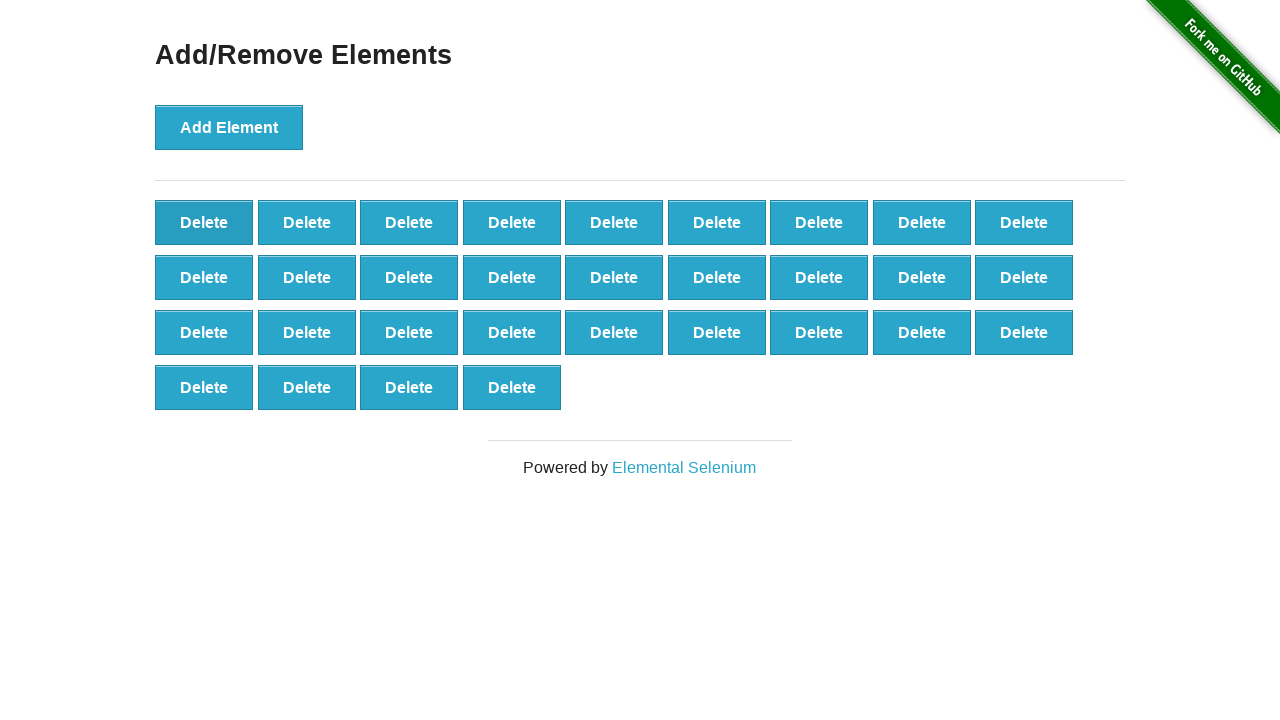

Clicked delete button (iteration 70/90) at (204, 222) on .added-manually >> nth=0
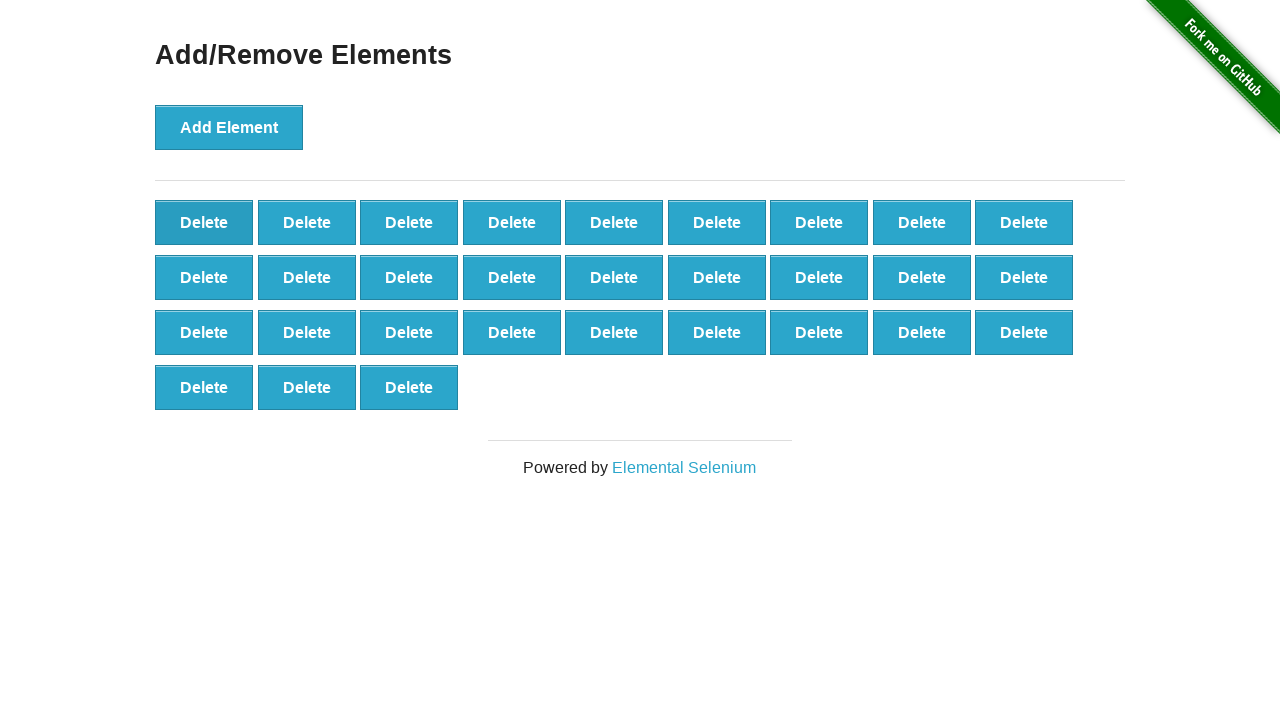

Clicked delete button (iteration 71/90) at (204, 222) on .added-manually >> nth=0
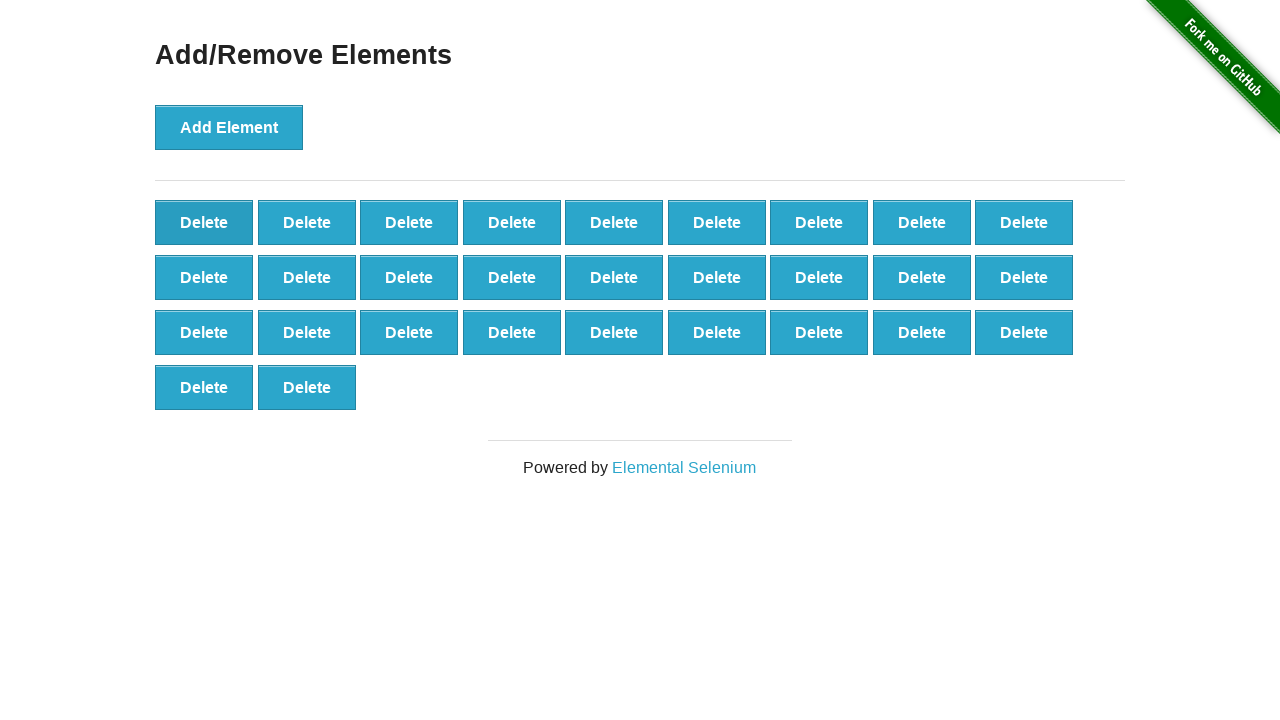

Clicked delete button (iteration 72/90) at (204, 222) on .added-manually >> nth=0
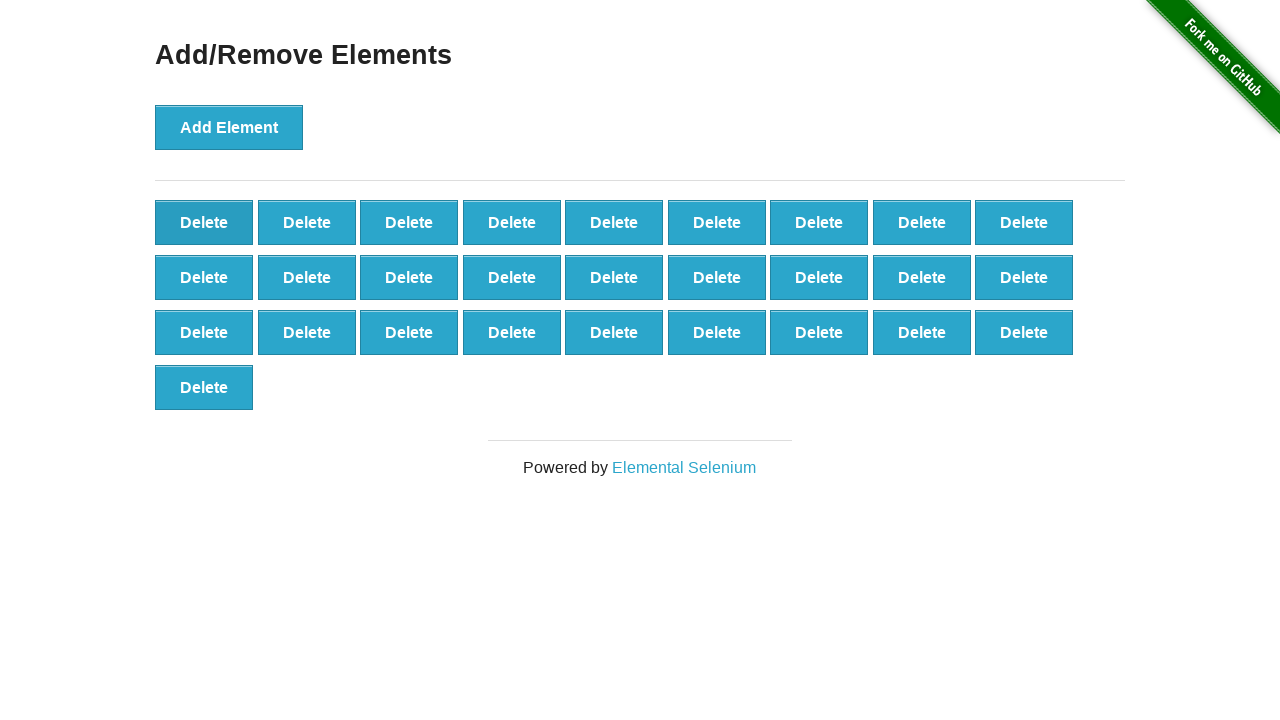

Clicked delete button (iteration 73/90) at (204, 222) on .added-manually >> nth=0
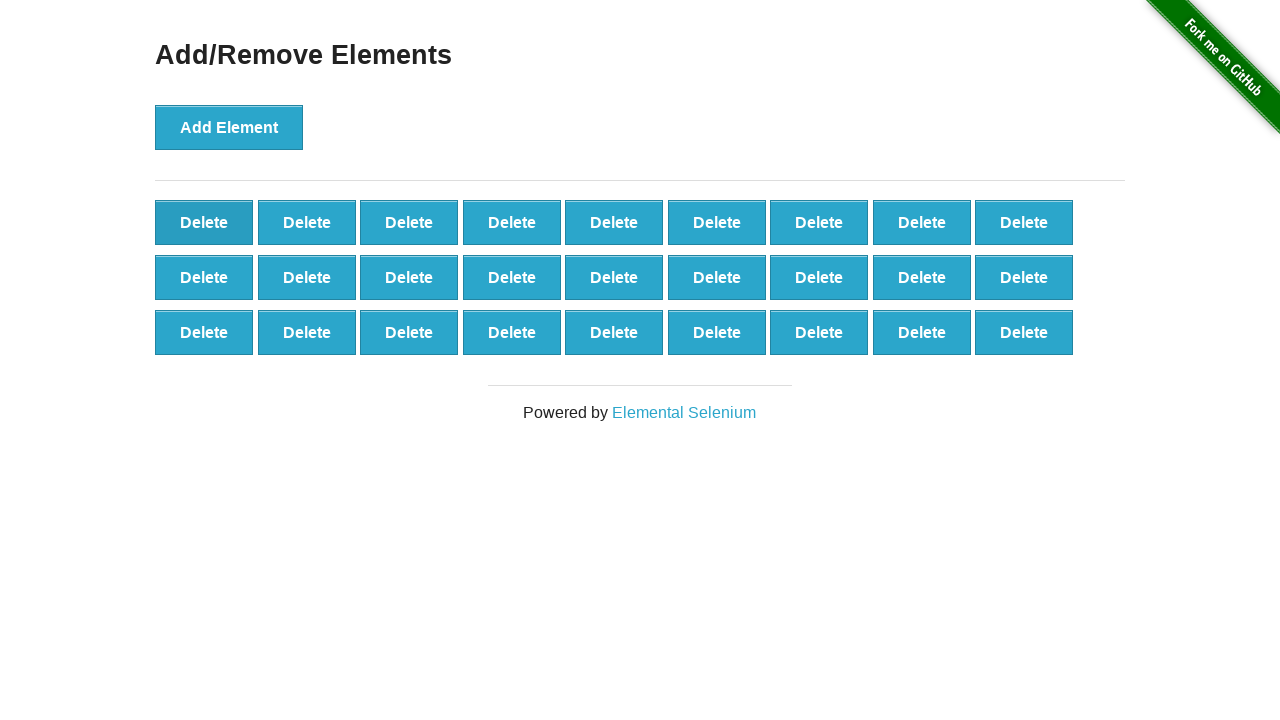

Clicked delete button (iteration 74/90) at (204, 222) on .added-manually >> nth=0
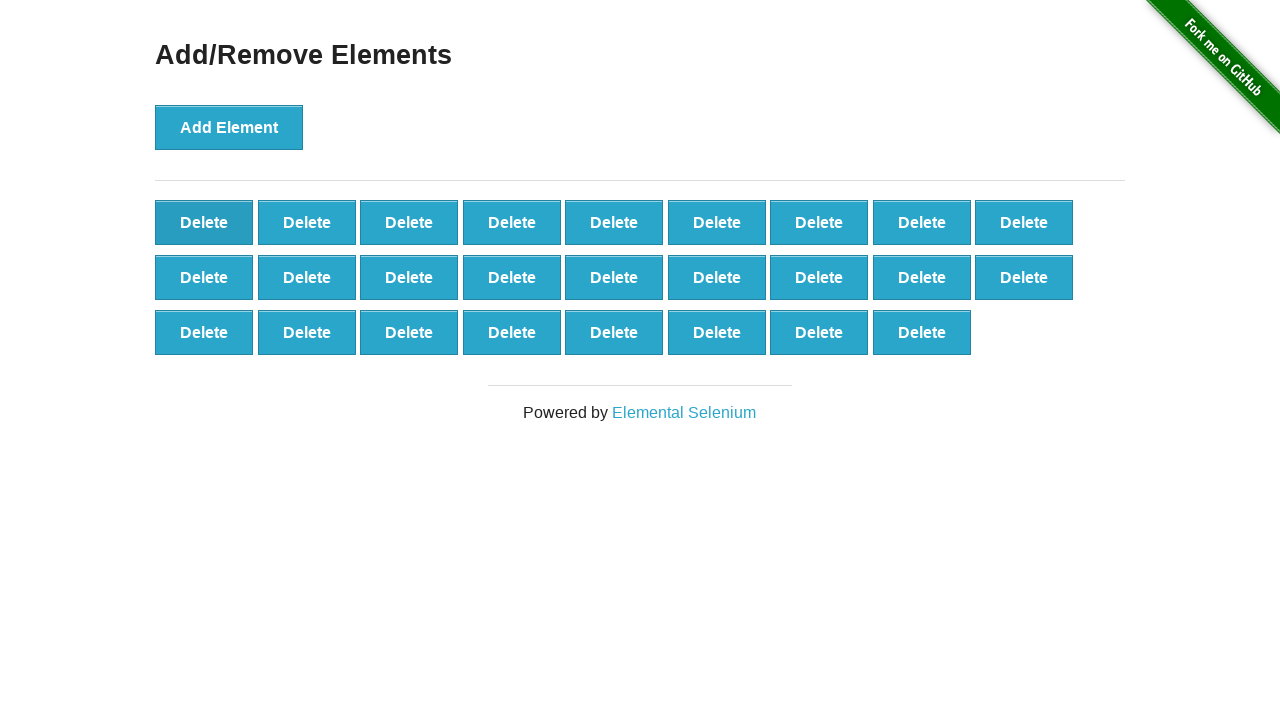

Clicked delete button (iteration 75/90) at (204, 222) on .added-manually >> nth=0
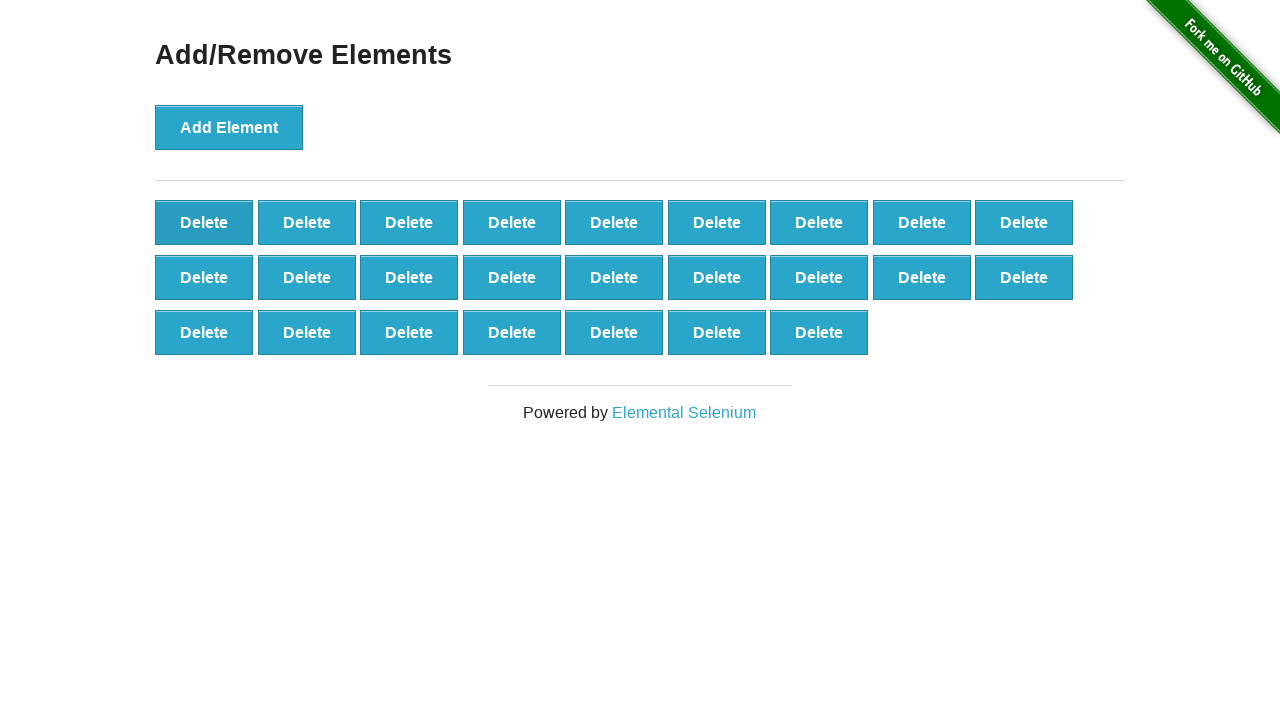

Clicked delete button (iteration 76/90) at (204, 222) on .added-manually >> nth=0
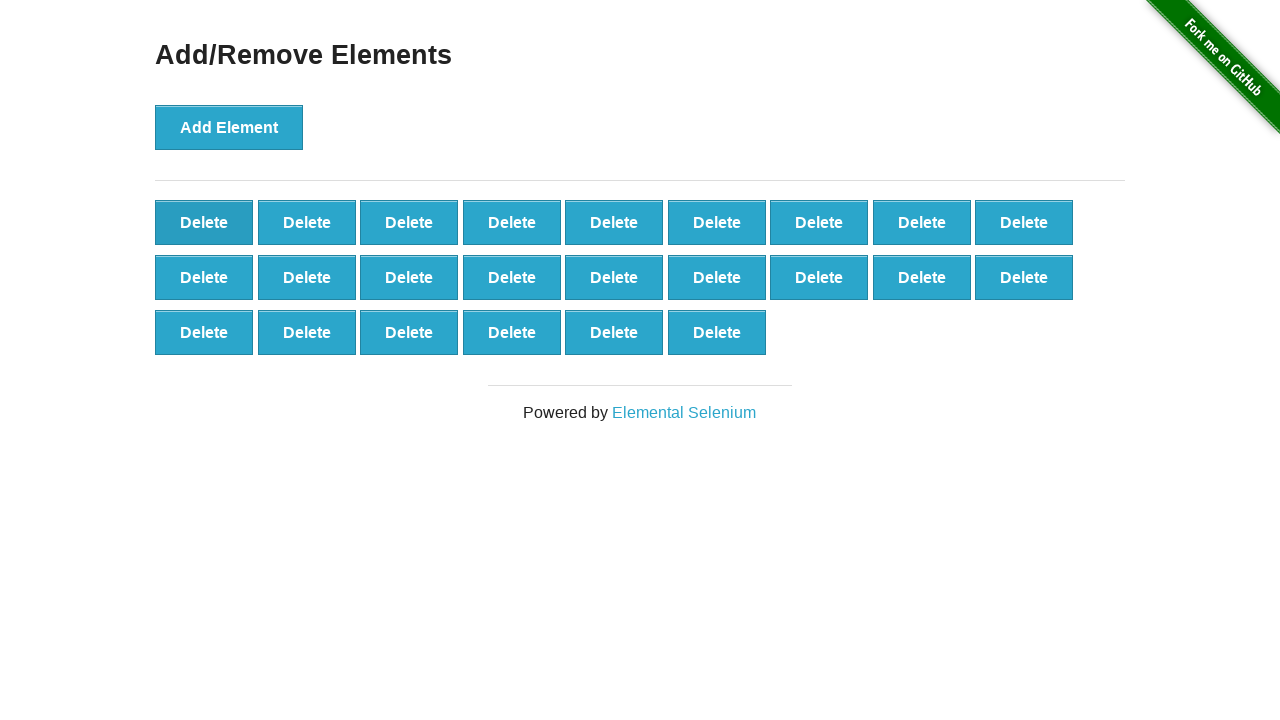

Clicked delete button (iteration 77/90) at (204, 222) on .added-manually >> nth=0
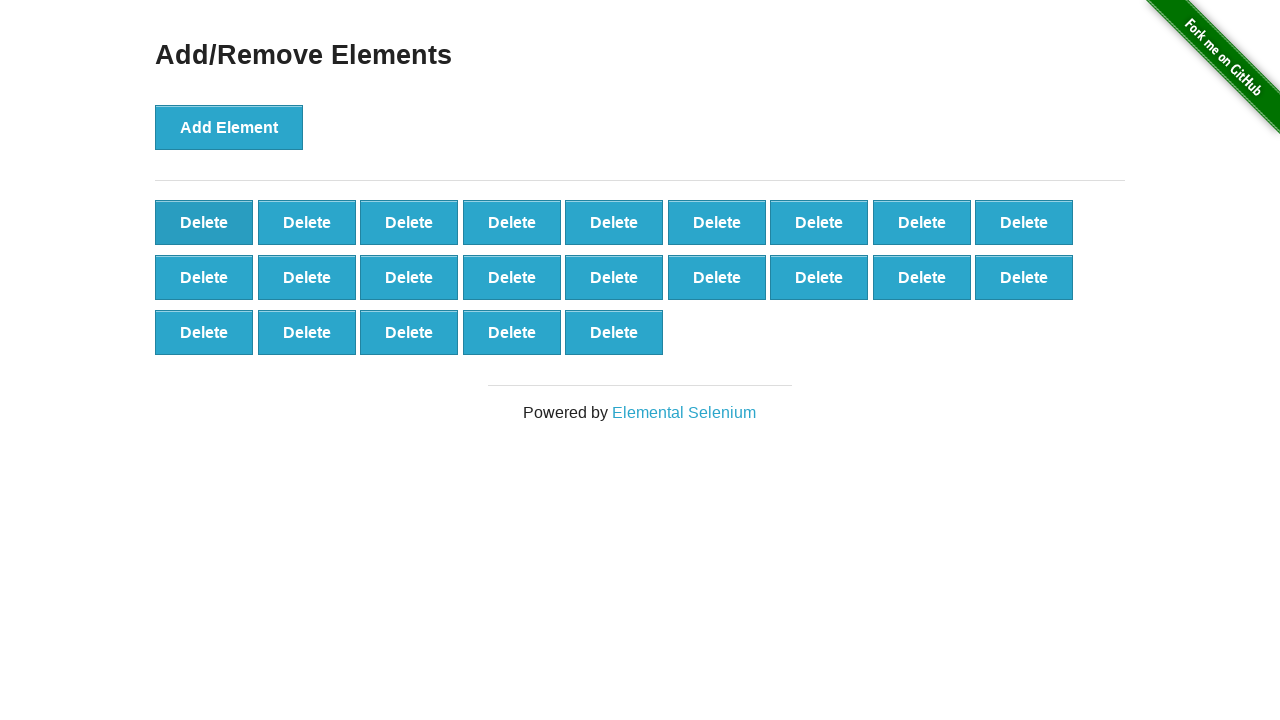

Clicked delete button (iteration 78/90) at (204, 222) on .added-manually >> nth=0
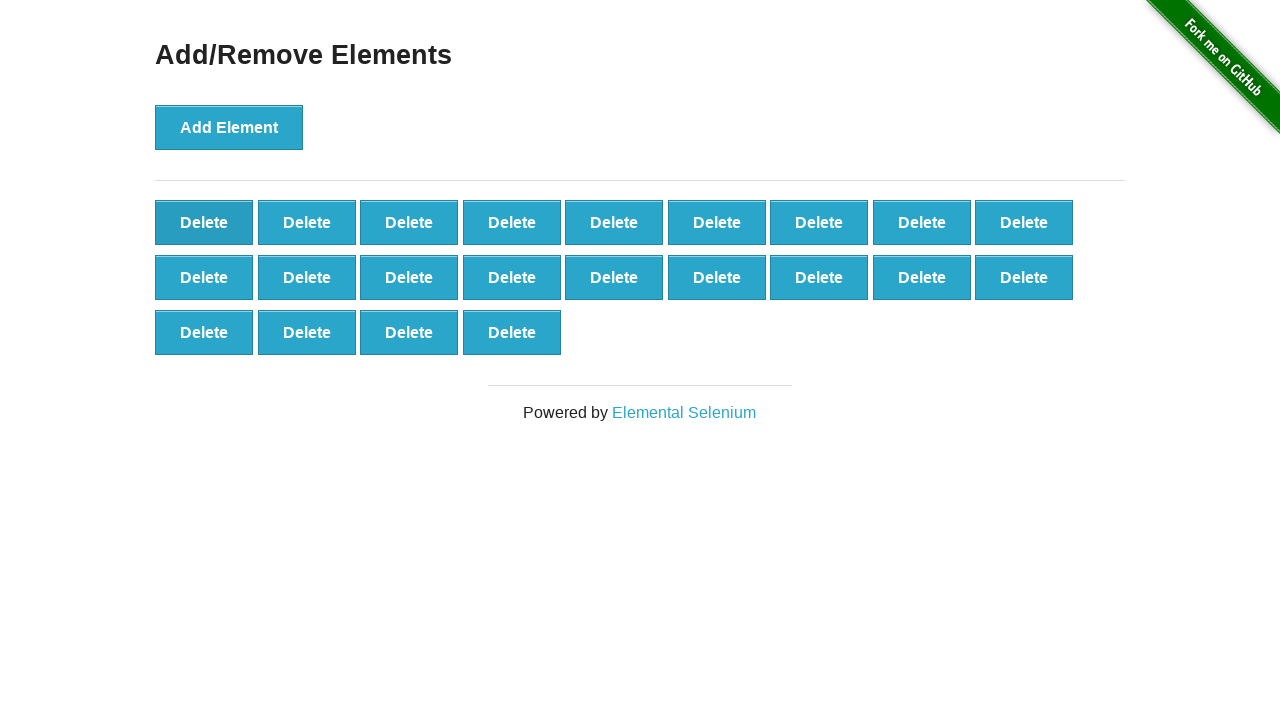

Clicked delete button (iteration 79/90) at (204, 222) on .added-manually >> nth=0
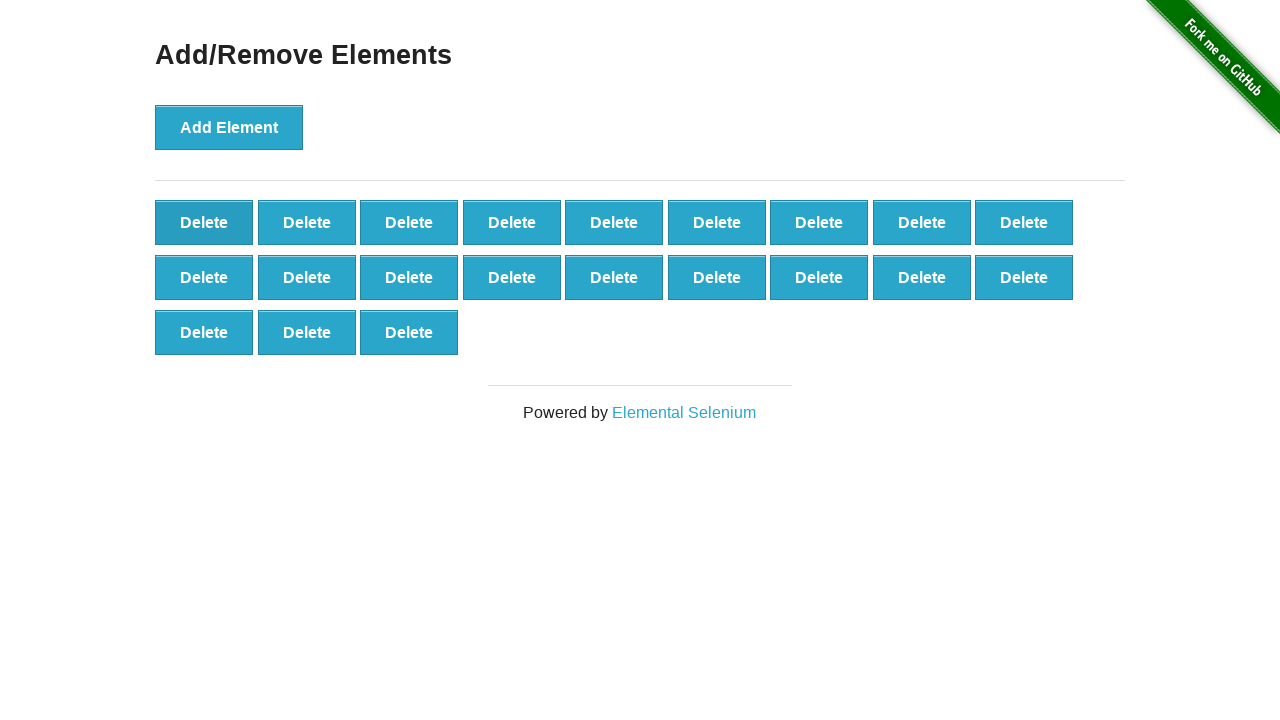

Clicked delete button (iteration 80/90) at (204, 222) on .added-manually >> nth=0
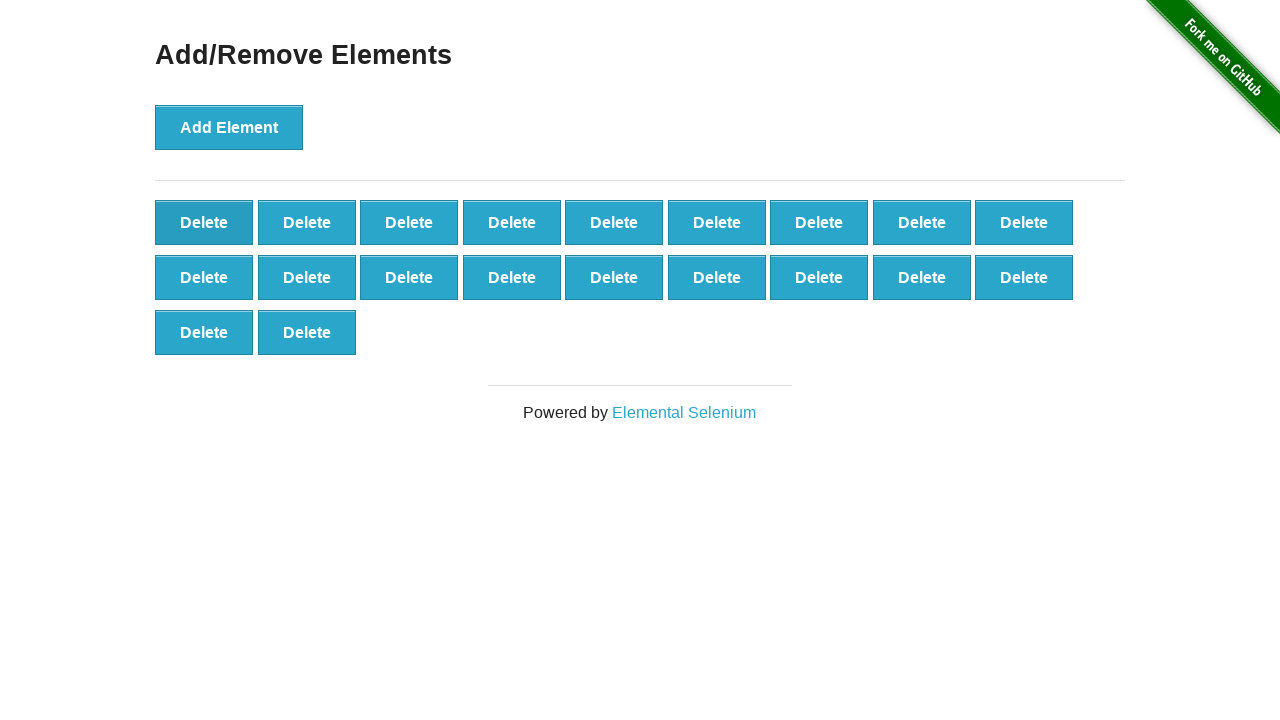

Clicked delete button (iteration 81/90) at (204, 222) on .added-manually >> nth=0
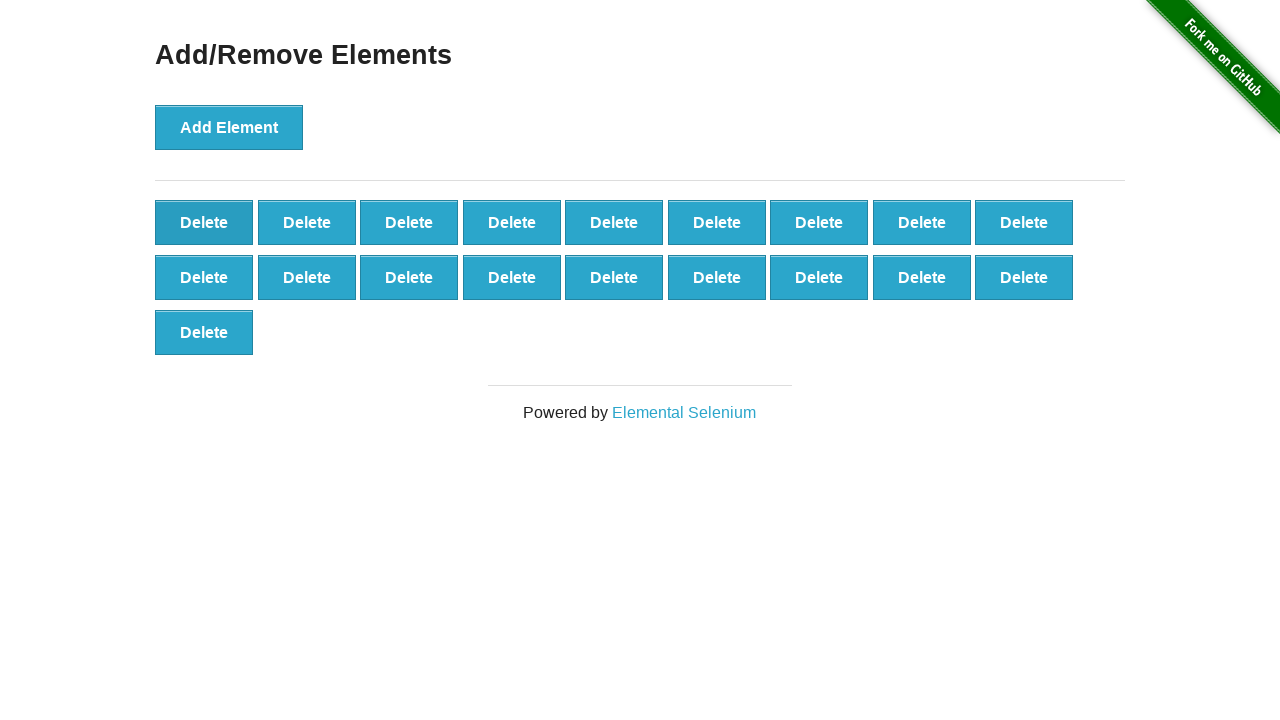

Clicked delete button (iteration 82/90) at (204, 222) on .added-manually >> nth=0
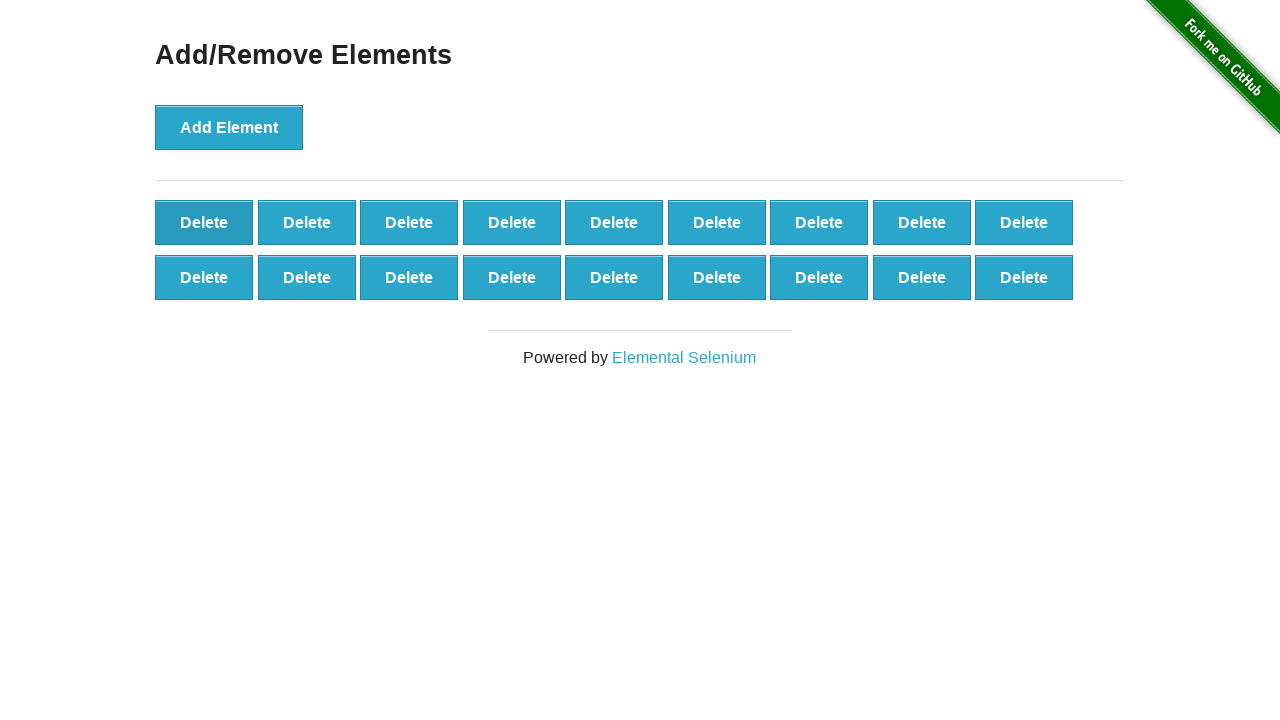

Clicked delete button (iteration 83/90) at (204, 222) on .added-manually >> nth=0
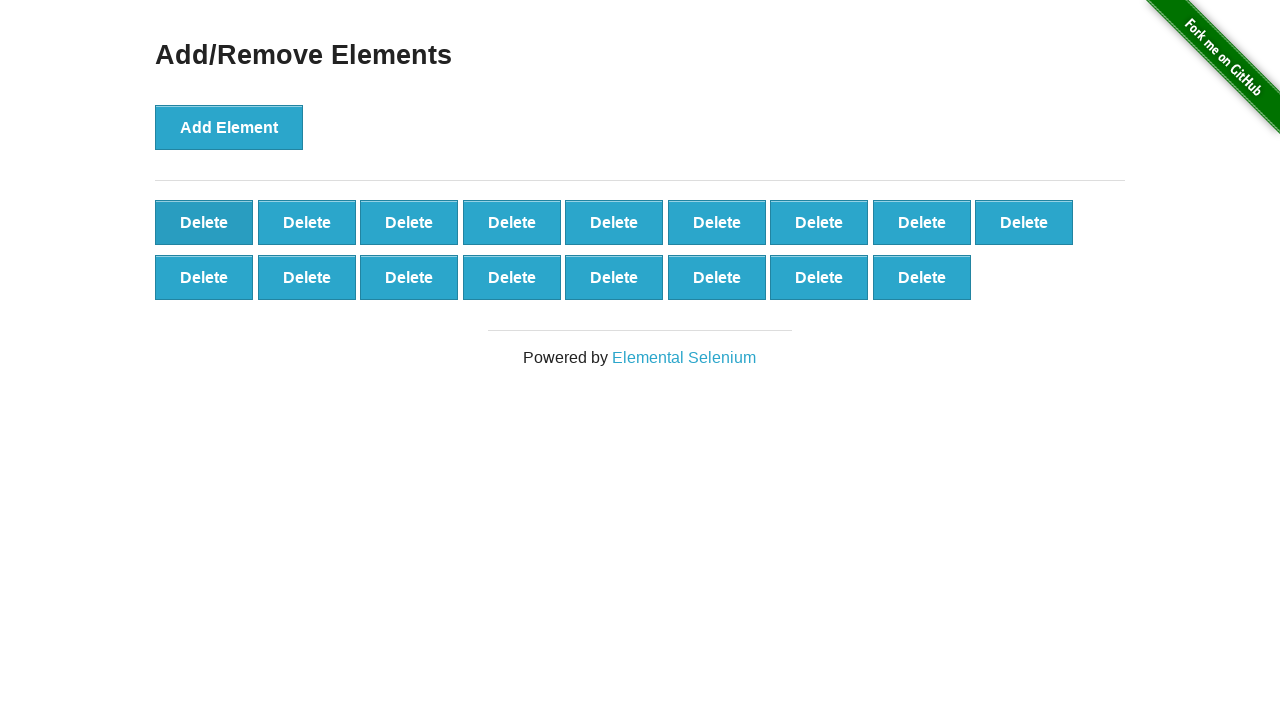

Clicked delete button (iteration 84/90) at (204, 222) on .added-manually >> nth=0
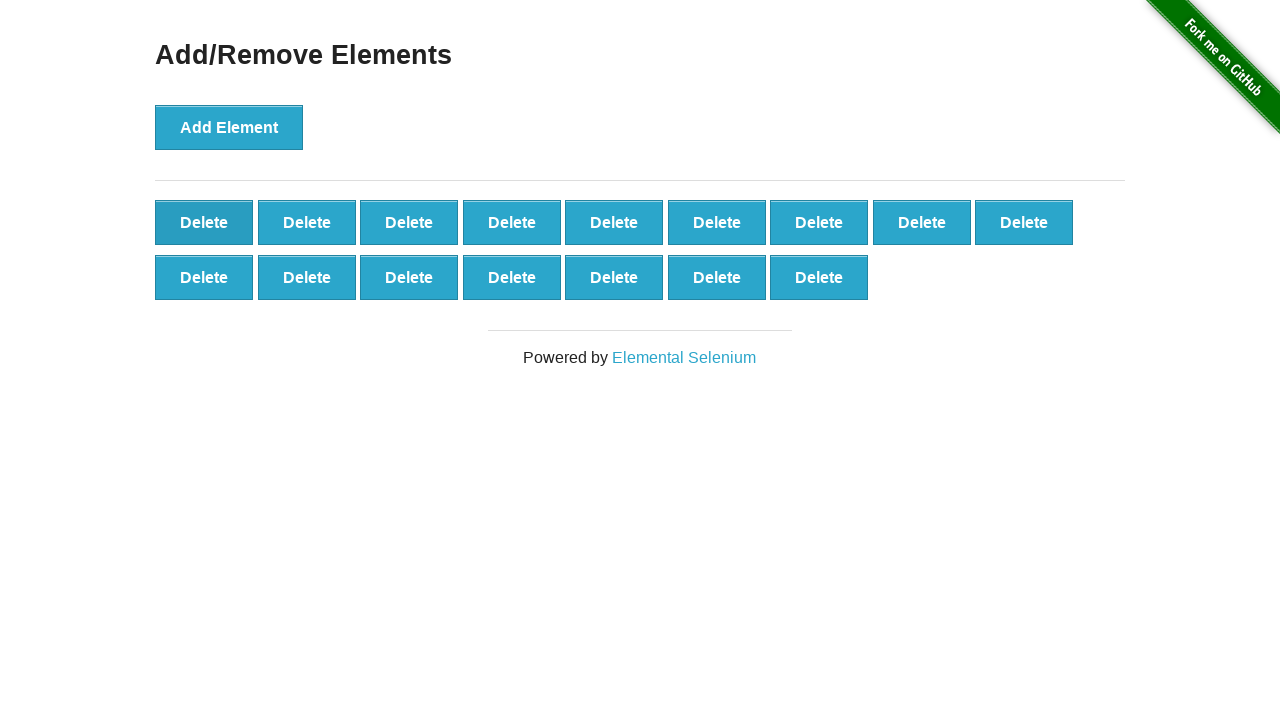

Clicked delete button (iteration 85/90) at (204, 222) on .added-manually >> nth=0
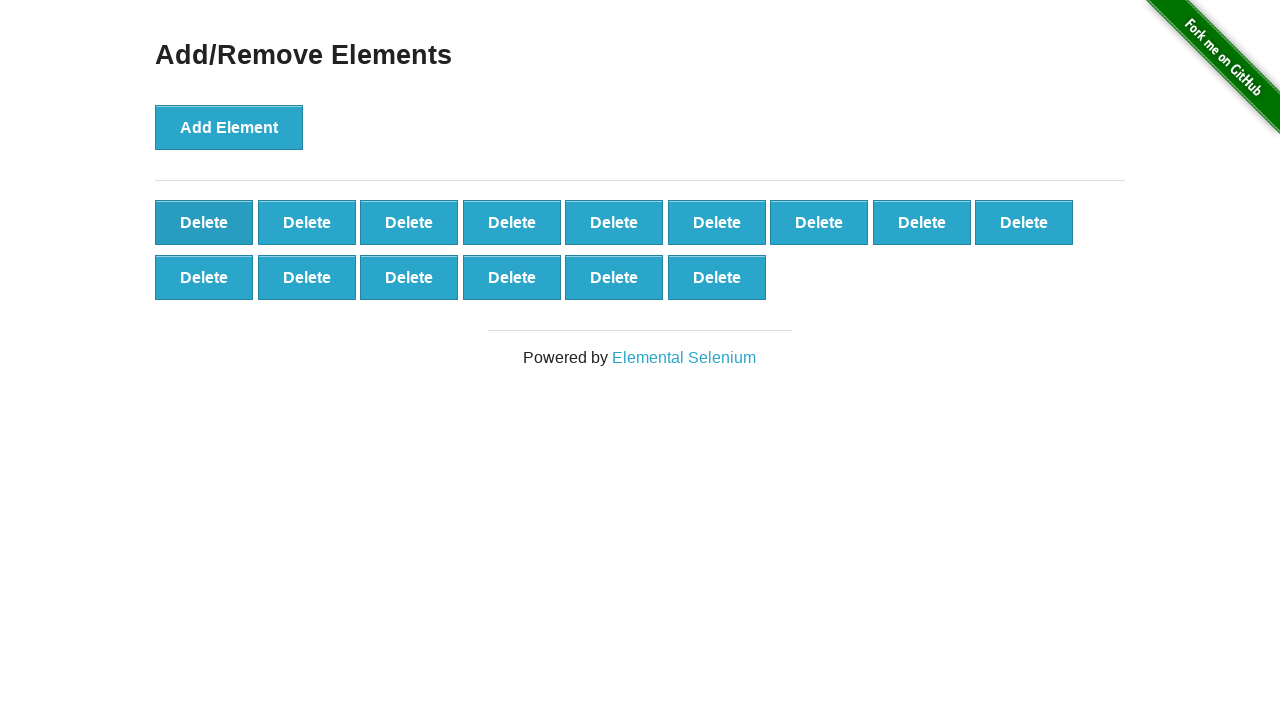

Clicked delete button (iteration 86/90) at (204, 222) on .added-manually >> nth=0
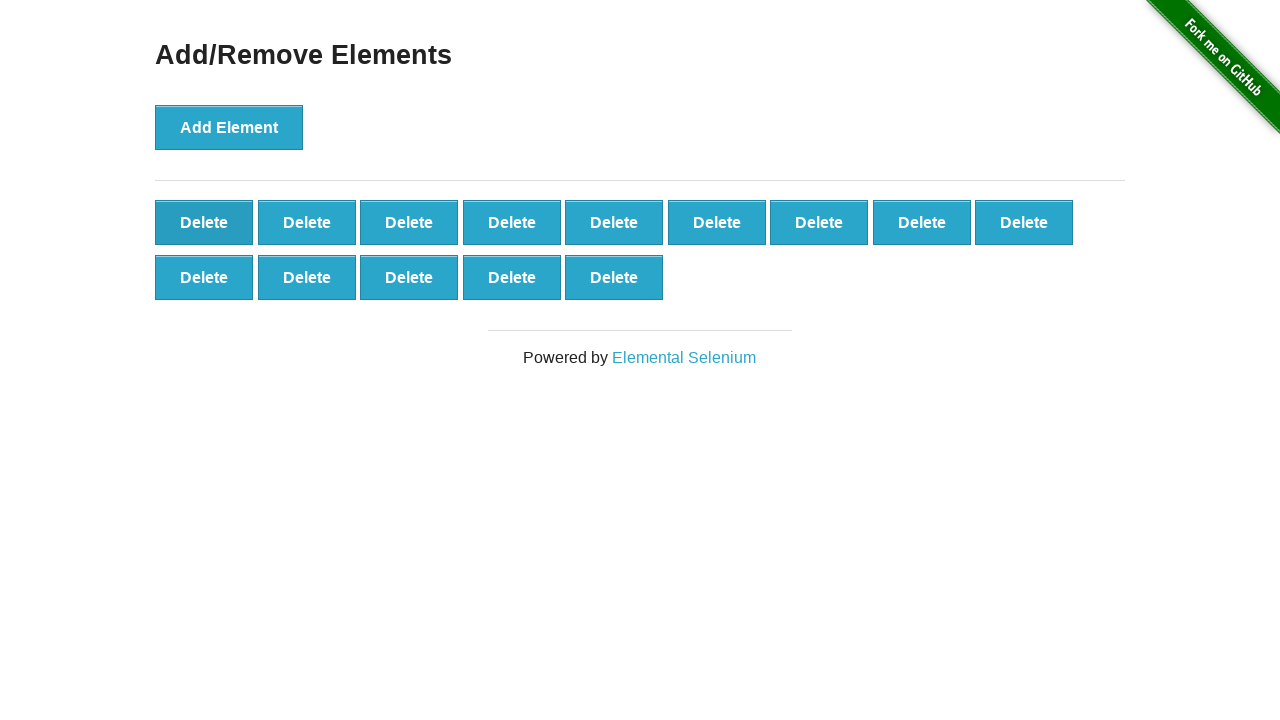

Clicked delete button (iteration 87/90) at (204, 222) on .added-manually >> nth=0
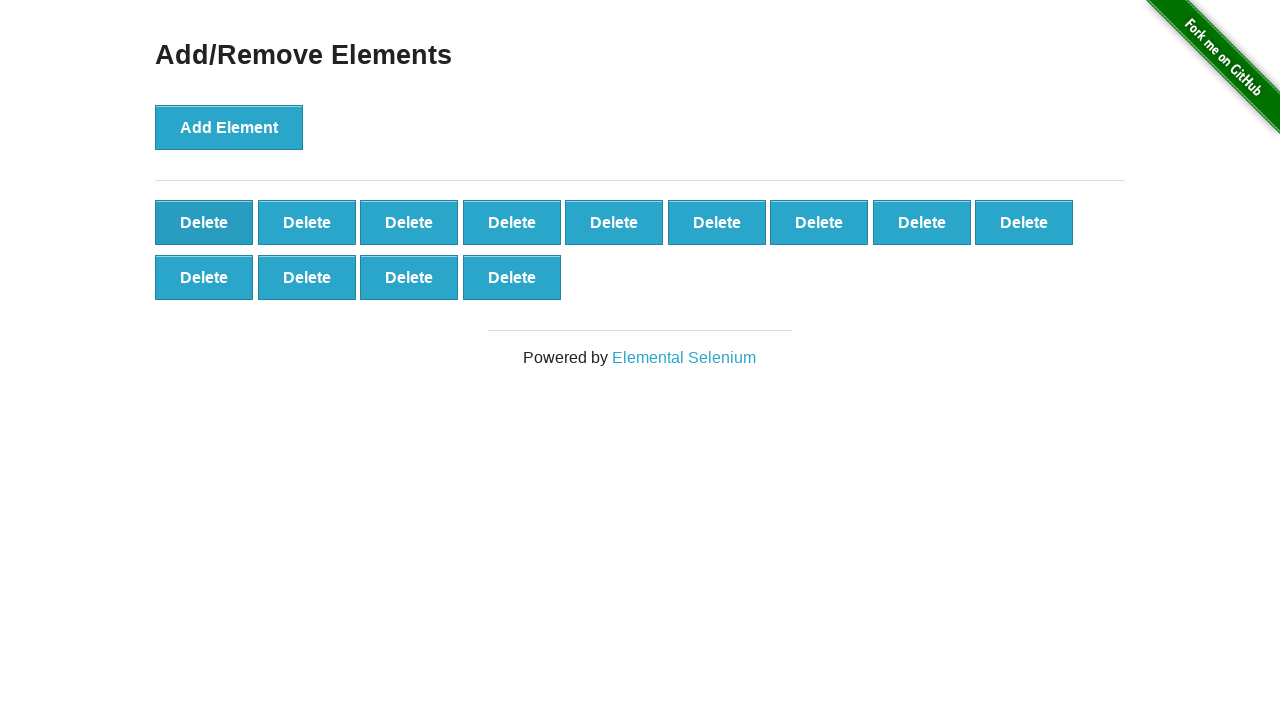

Clicked delete button (iteration 88/90) at (204, 222) on .added-manually >> nth=0
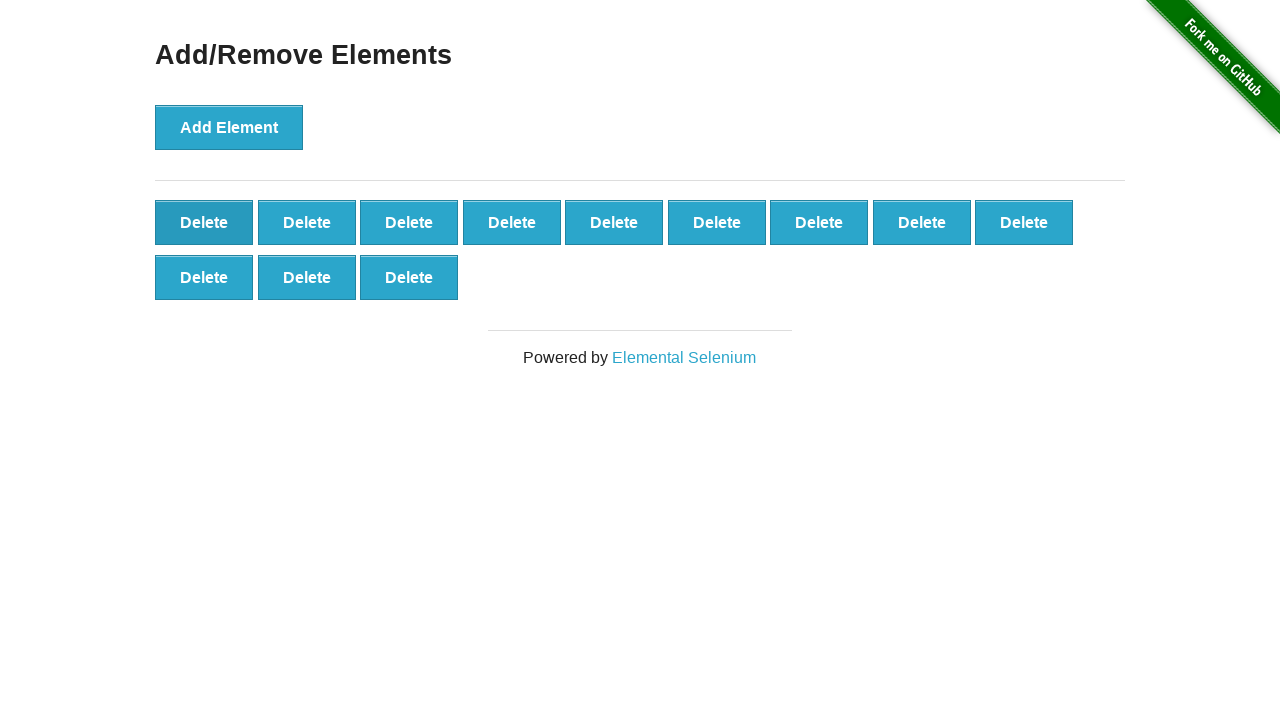

Clicked delete button (iteration 89/90) at (204, 222) on .added-manually >> nth=0
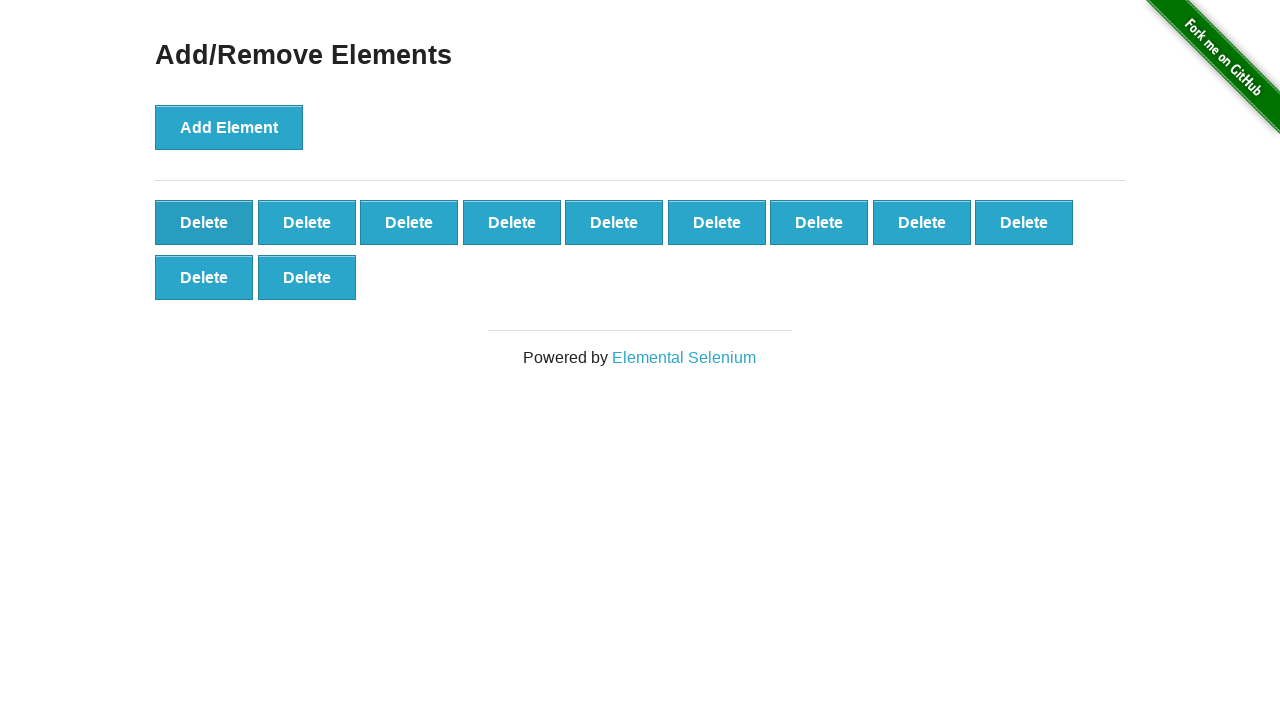

Clicked delete button (iteration 90/90) at (204, 222) on .added-manually >> nth=0
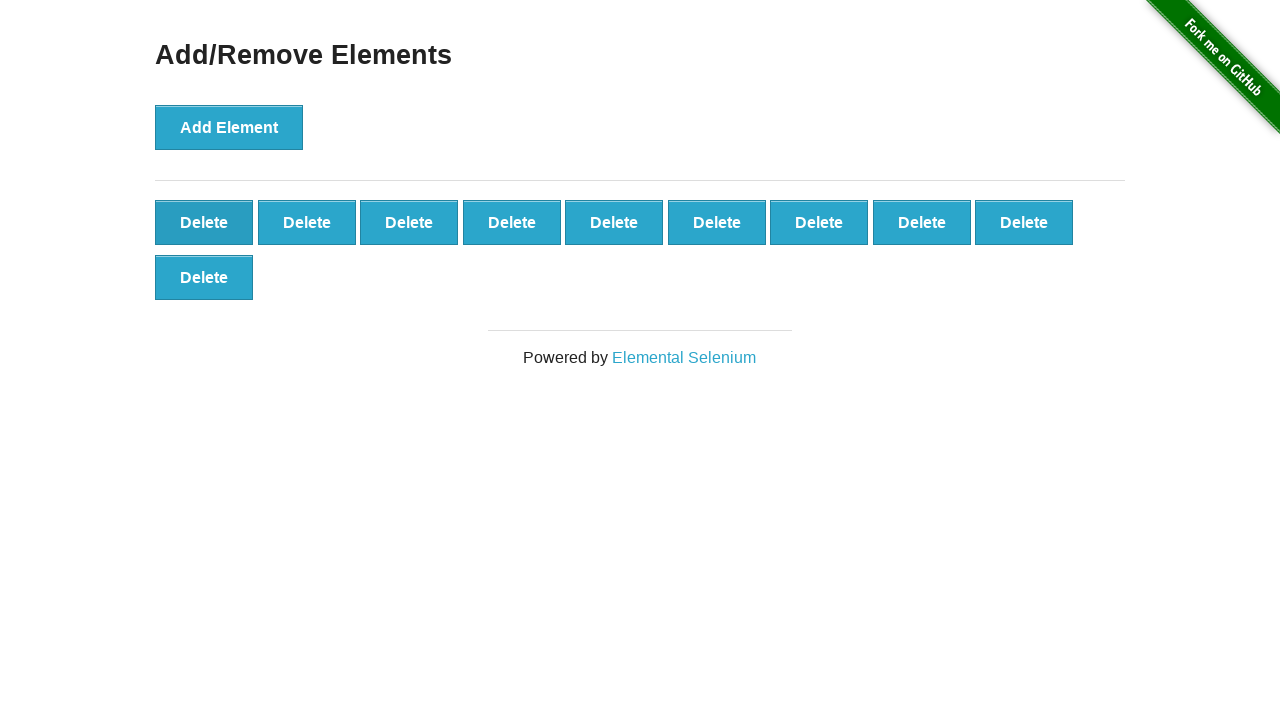

Verified 10 delete buttons remain after deleting 90 elements
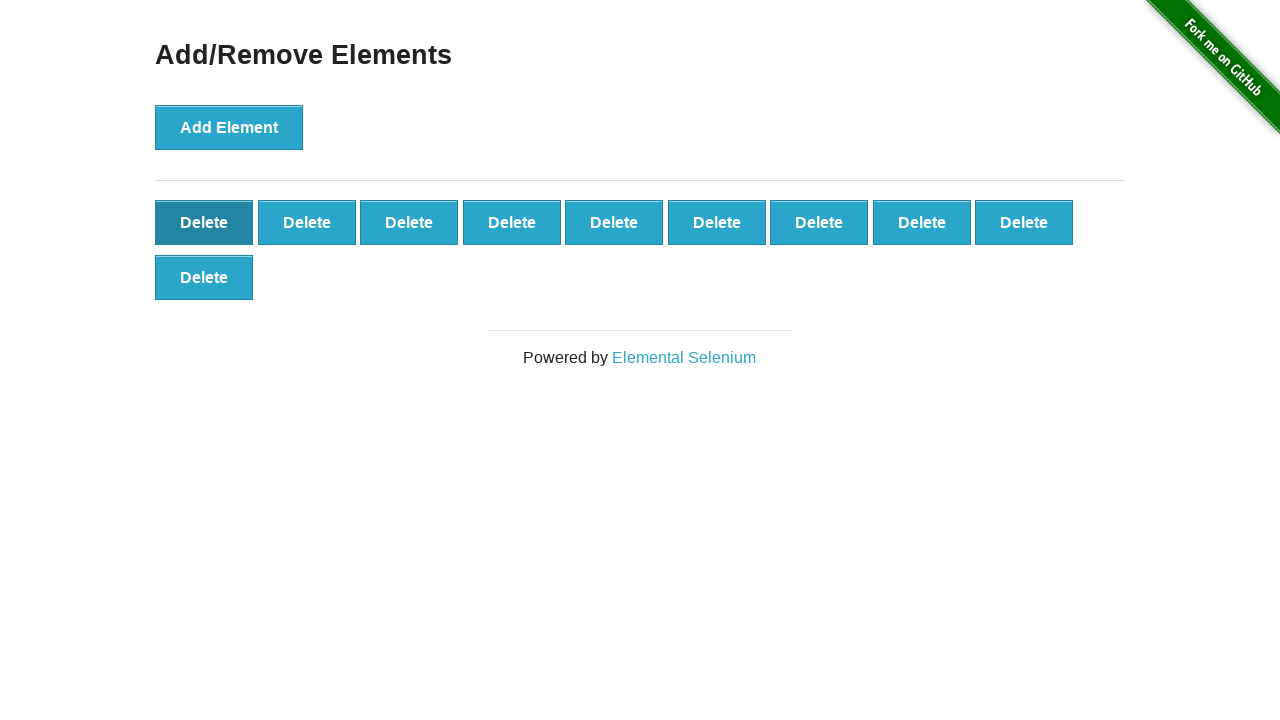

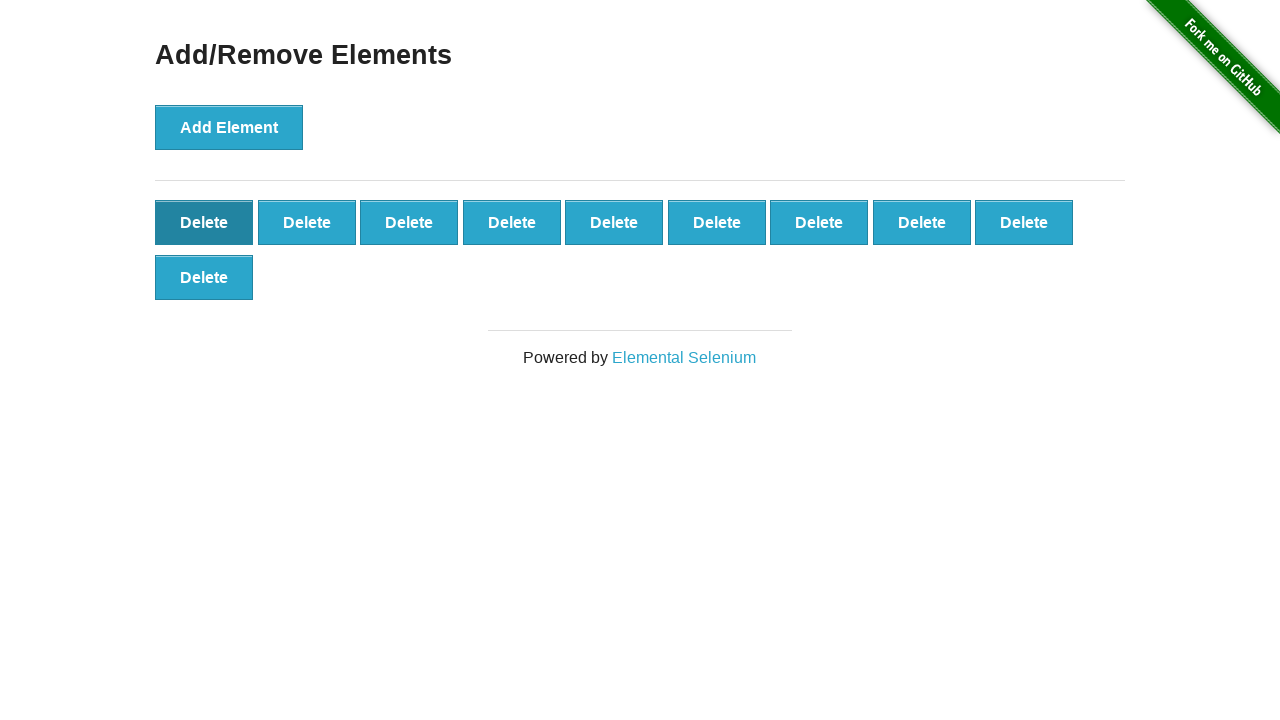